Navigates to a YouTube playlist page, scrolls down multiple times to load lazy-loaded content, and verifies that video titles are displayed on the page.

Starting URL: https://www.youtube.com/playlist?list=PLirAqAtl_h2r5g8xGajEwdXd3x1sZh8hC

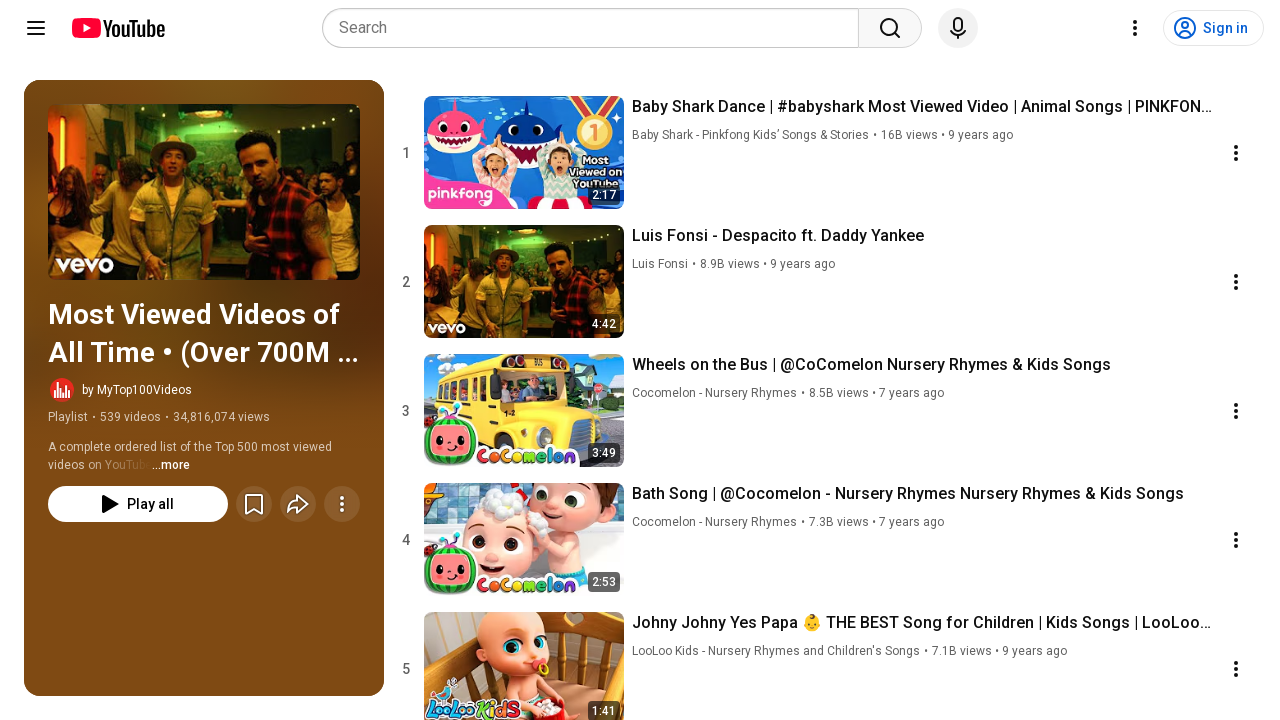

Navigated to YouTube playlist page
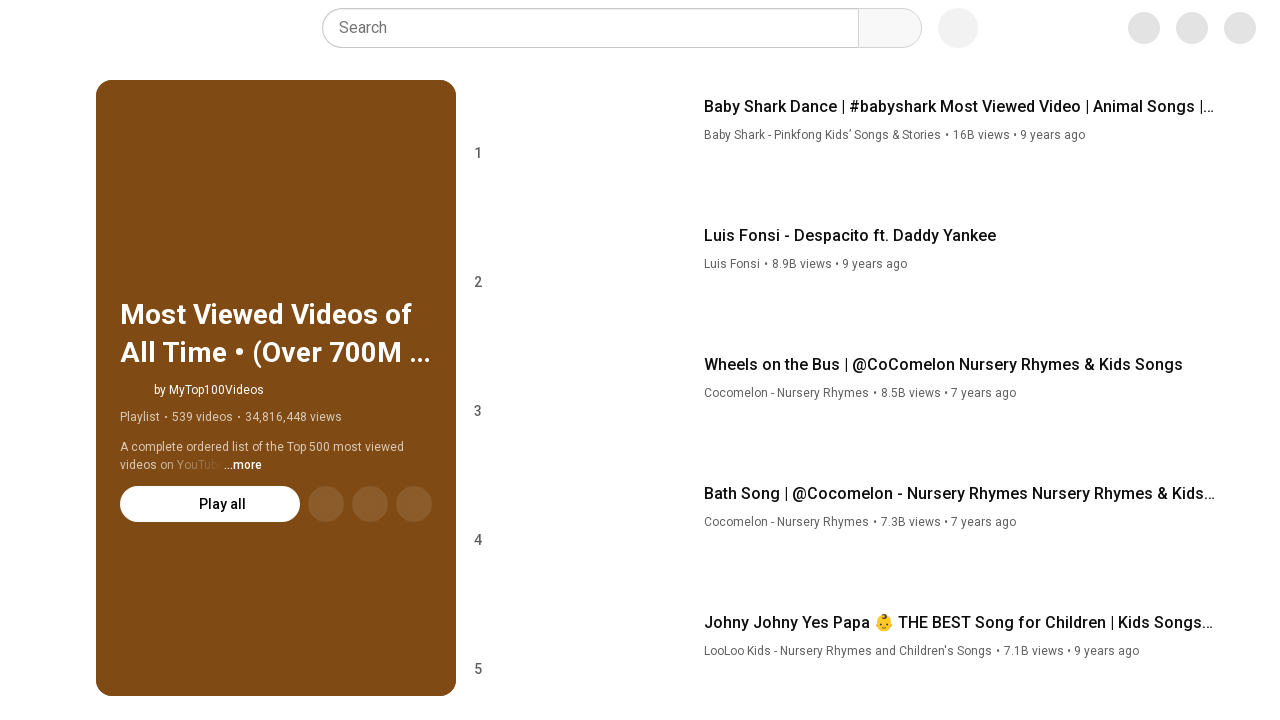

Waited for initial video title element to load
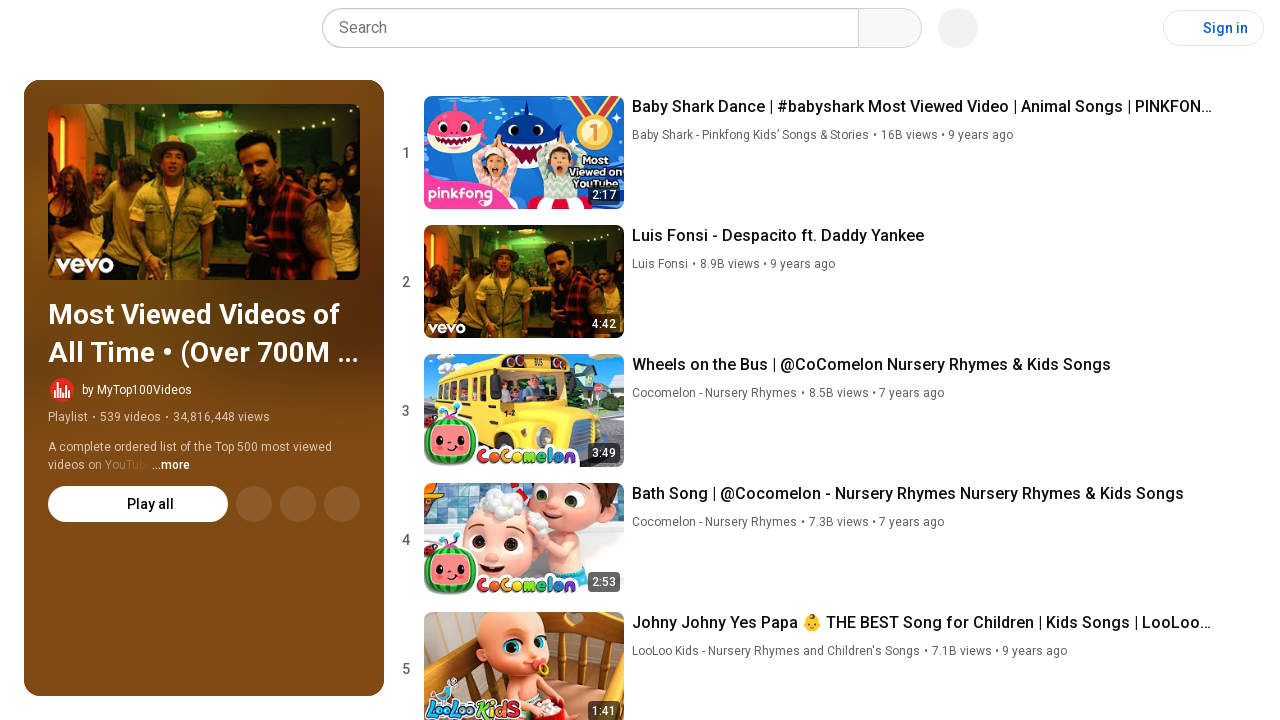

Pressed PageDown to scroll (1/95)
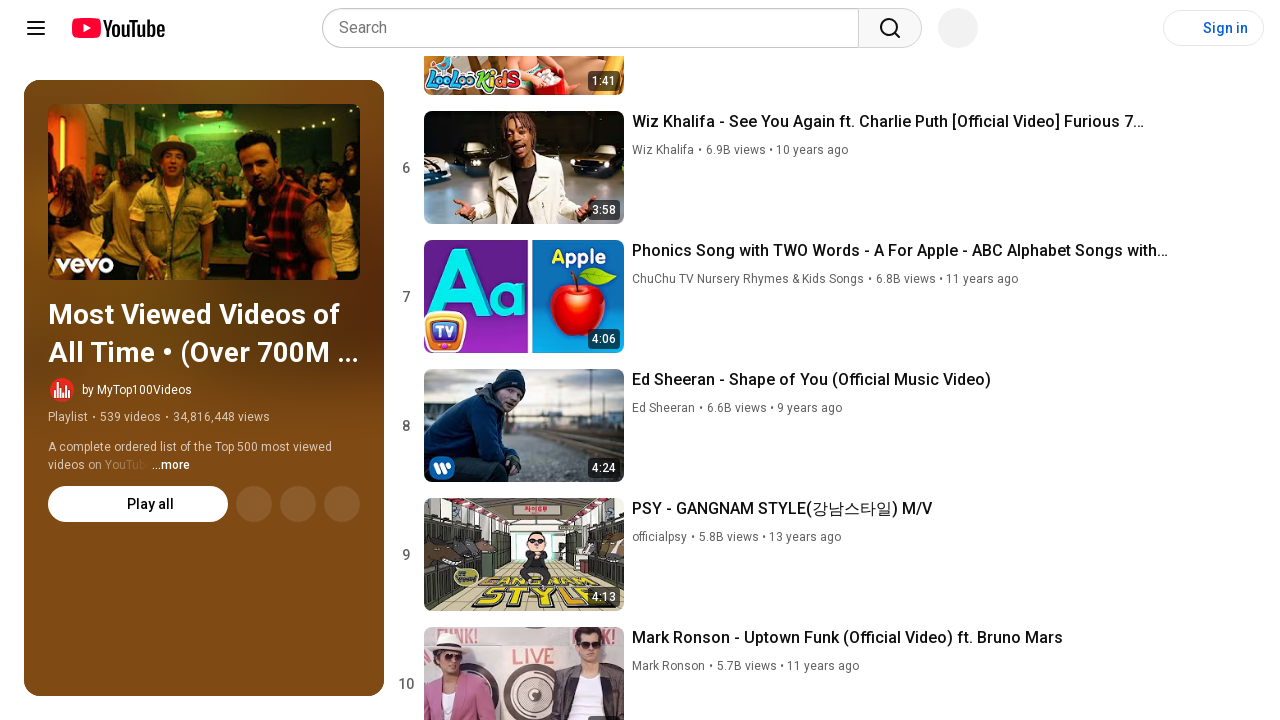

Waited 1 second for lazy-loaded content to render after scroll 1
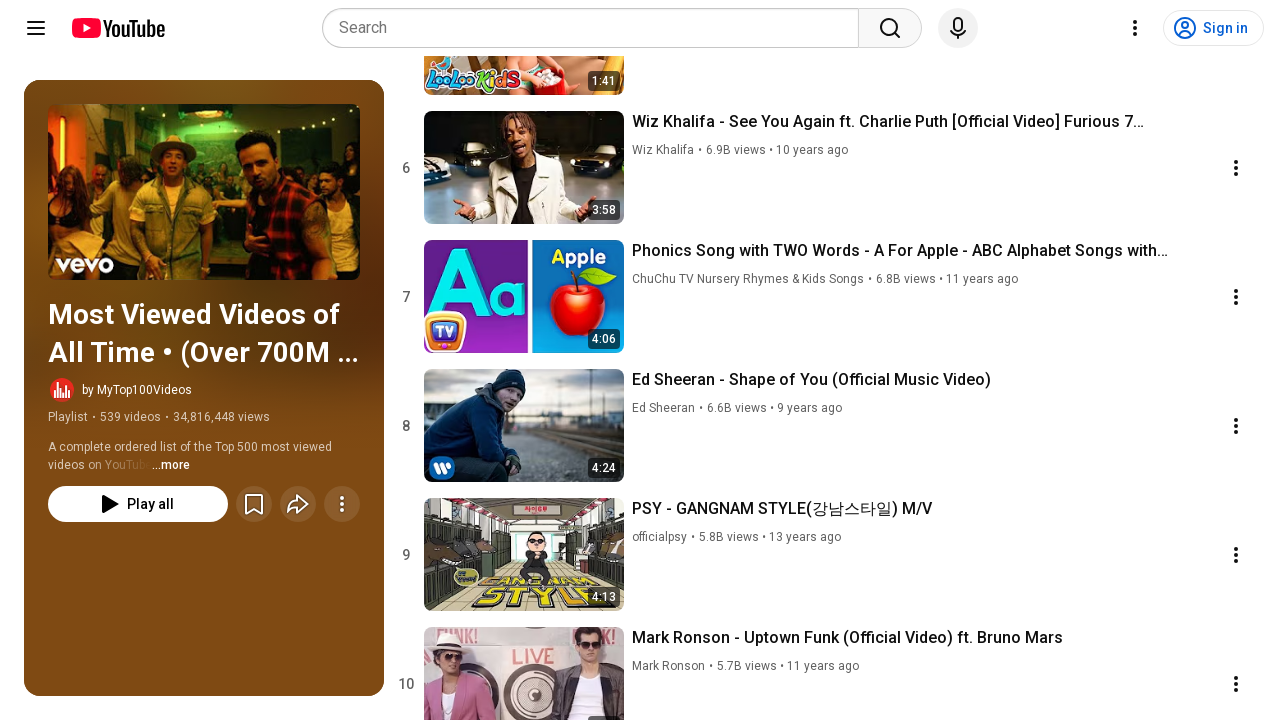

Pressed PageDown to scroll (2/95)
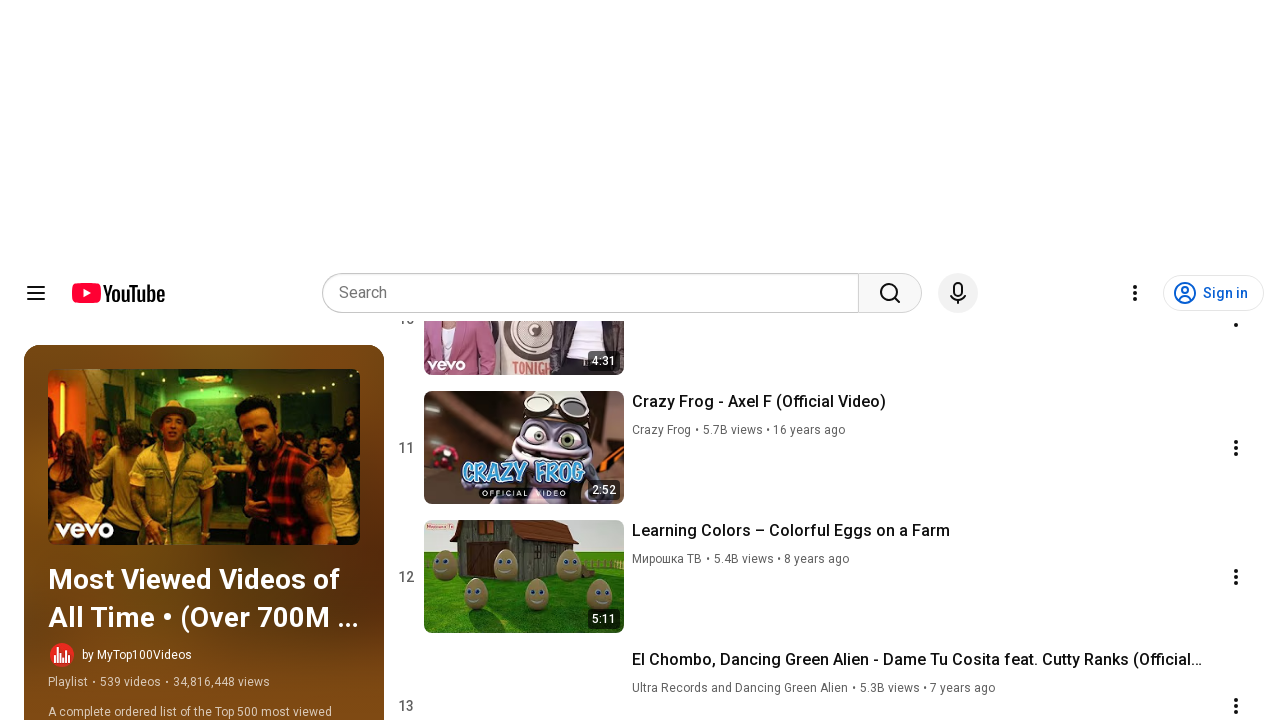

Waited 1 second for lazy-loaded content to render after scroll 2
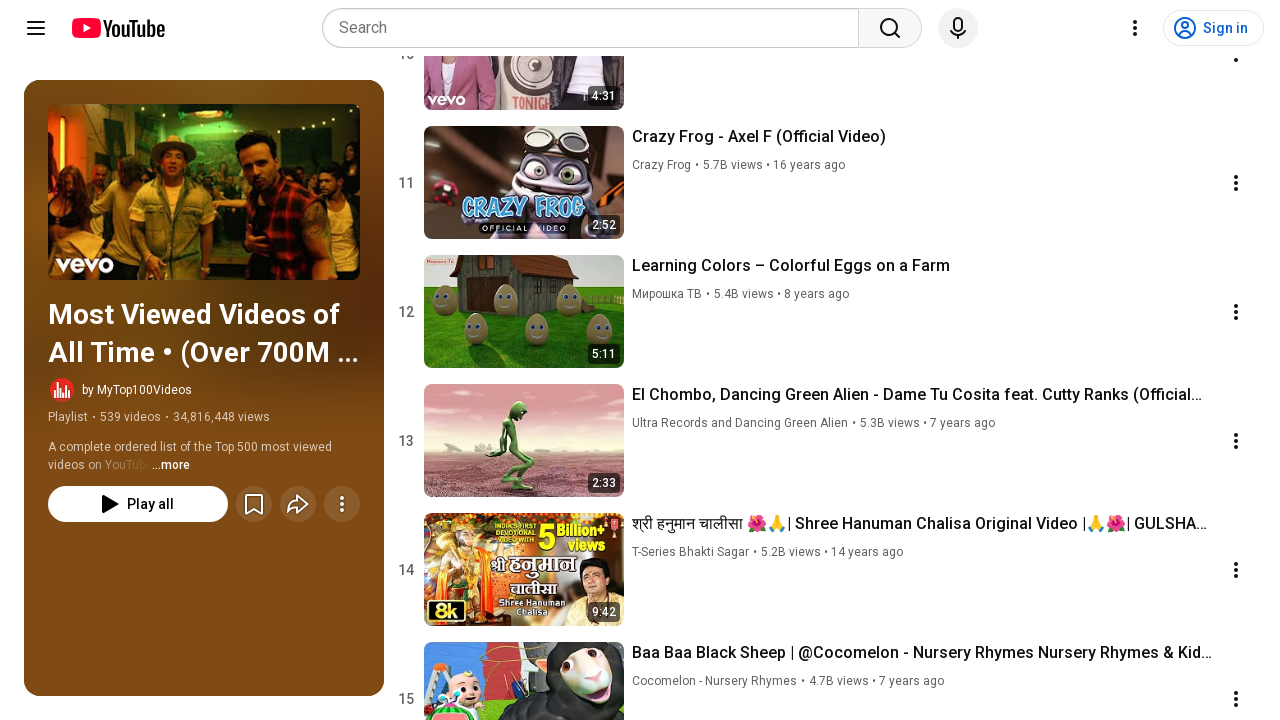

Pressed PageDown to scroll (3/95)
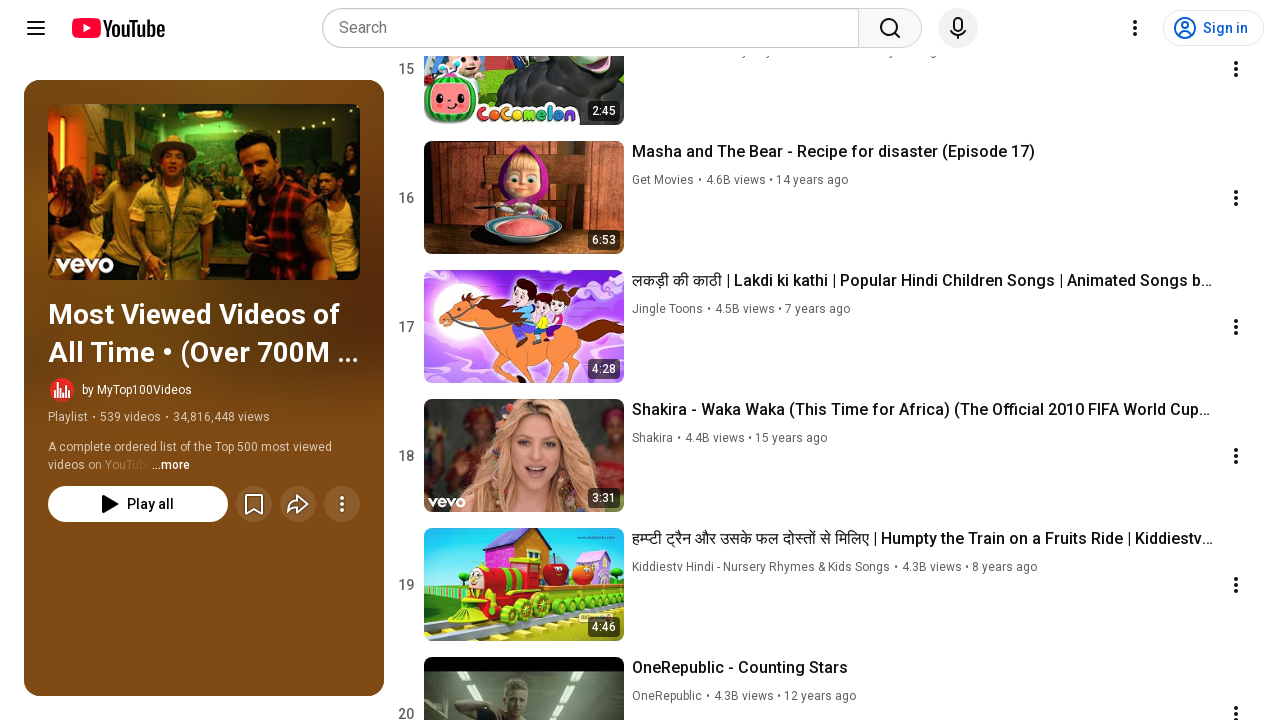

Waited 1 second for lazy-loaded content to render after scroll 3
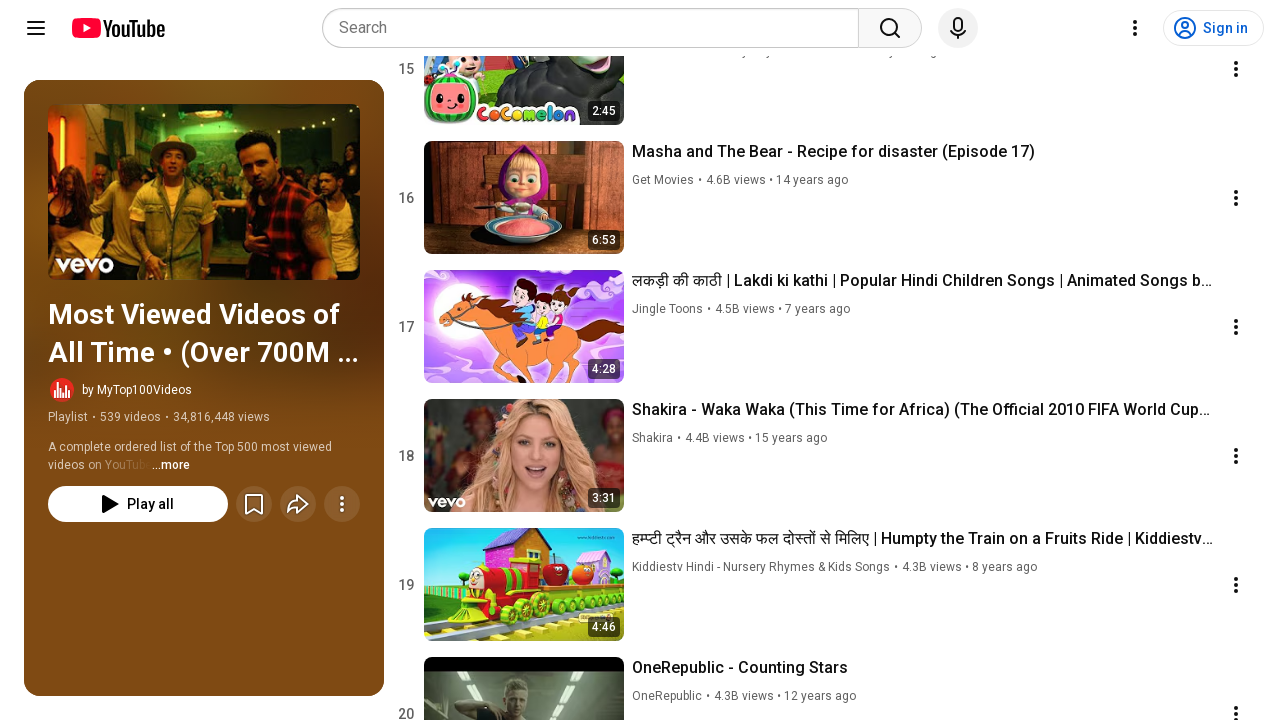

Pressed PageDown to scroll (4/95)
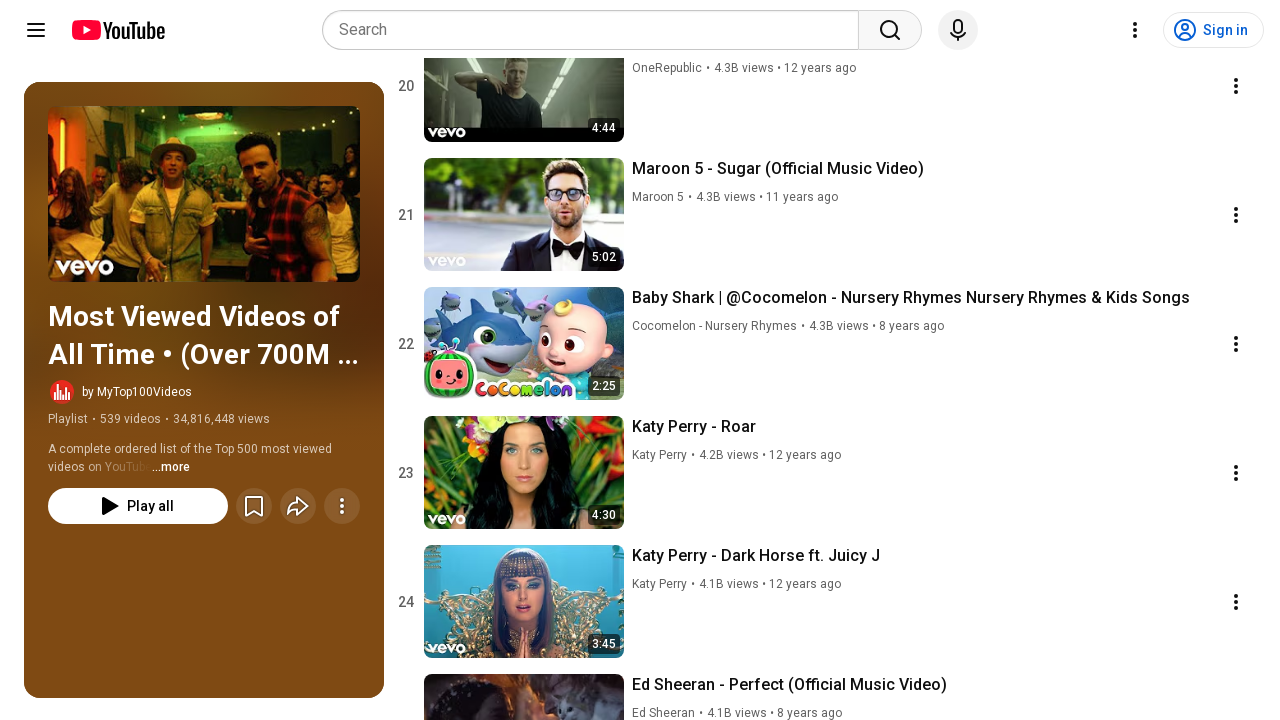

Waited 1 second for lazy-loaded content to render after scroll 4
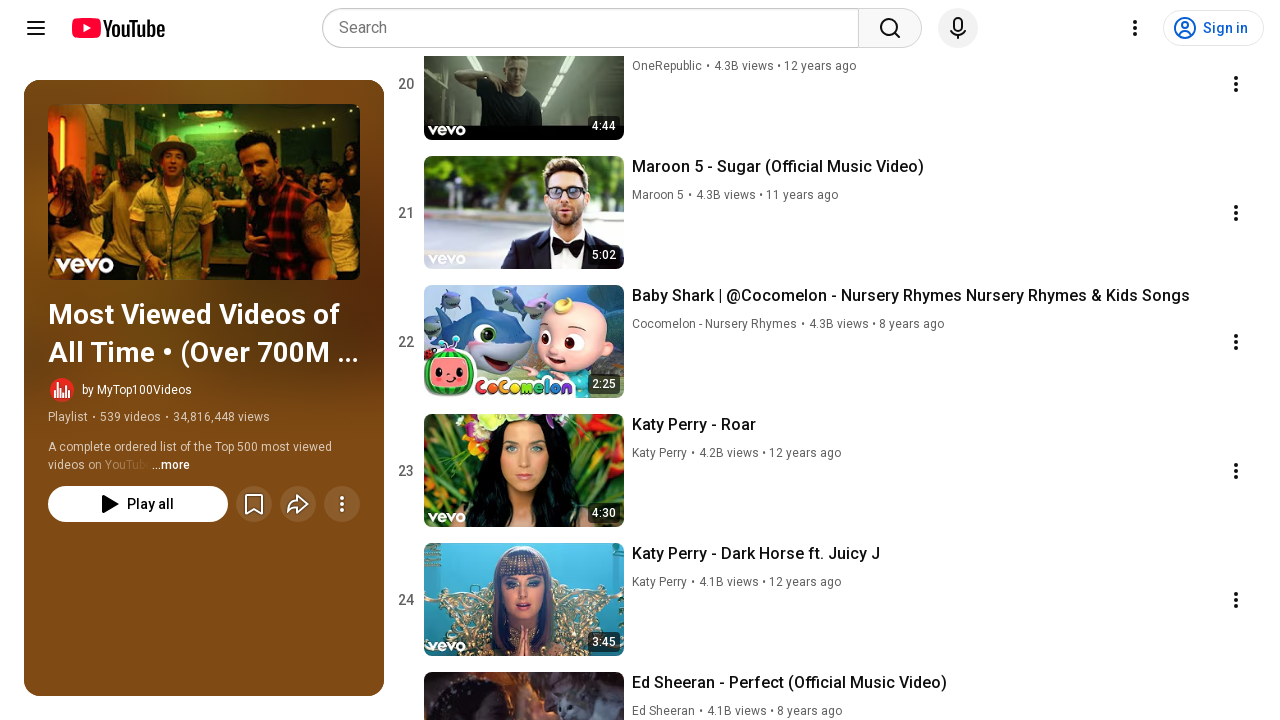

Pressed PageDown to scroll (5/95)
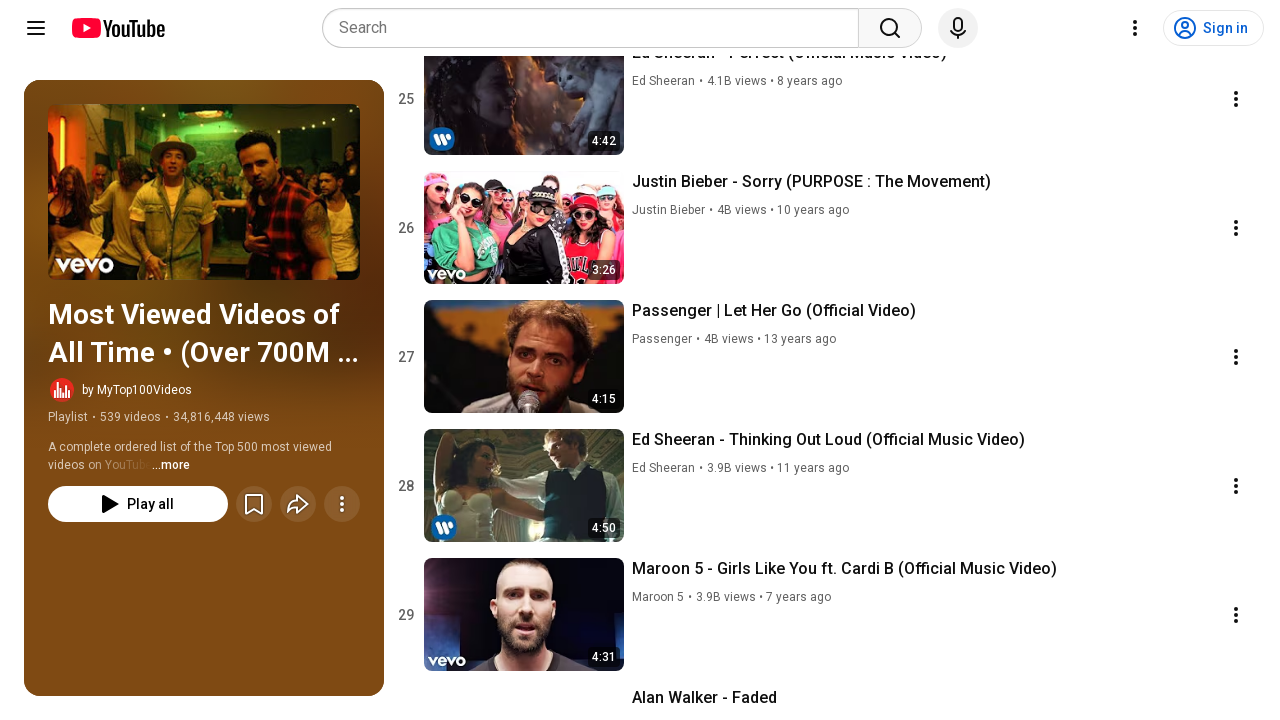

Waited 1 second for lazy-loaded content to render after scroll 5
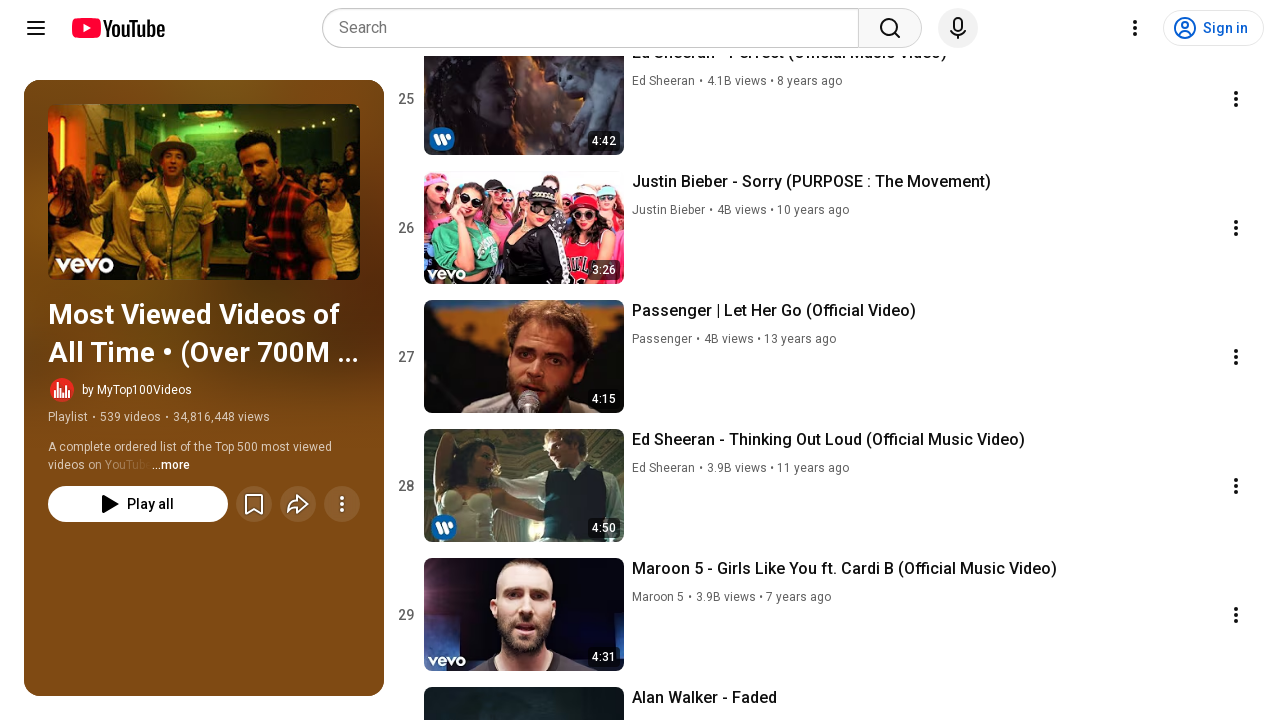

Pressed PageDown to scroll (6/95)
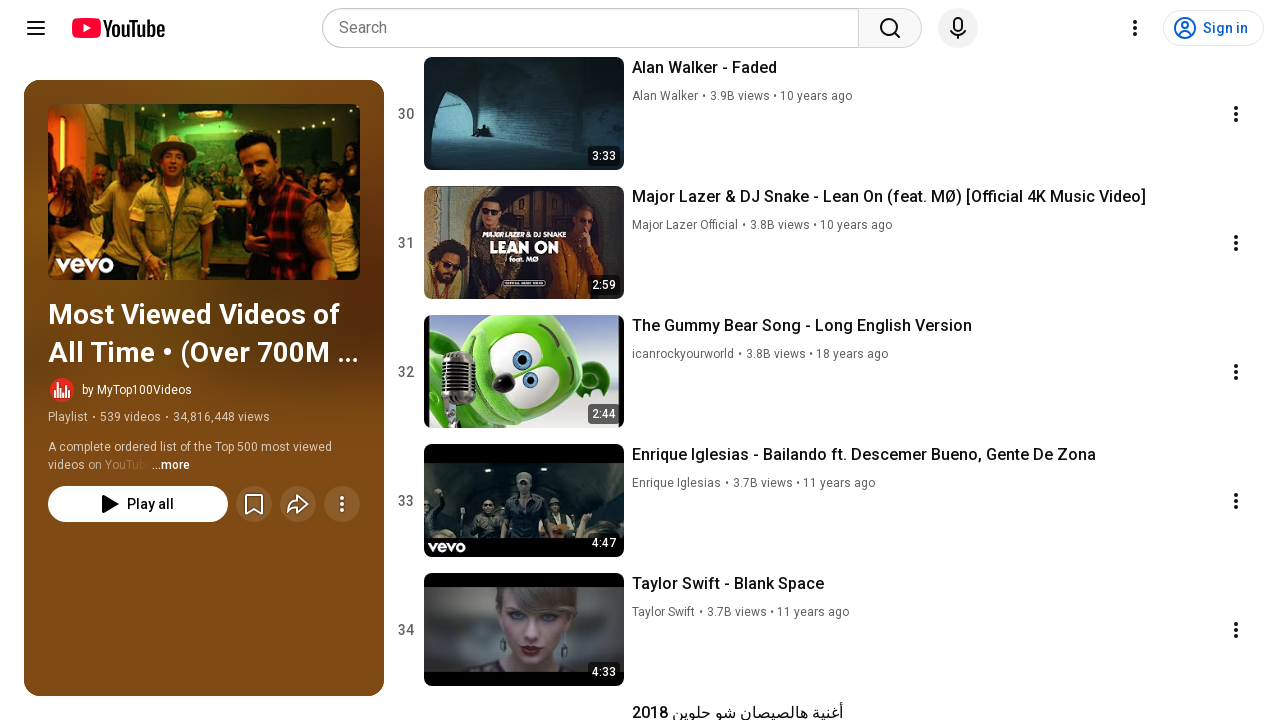

Waited 1 second for lazy-loaded content to render after scroll 6
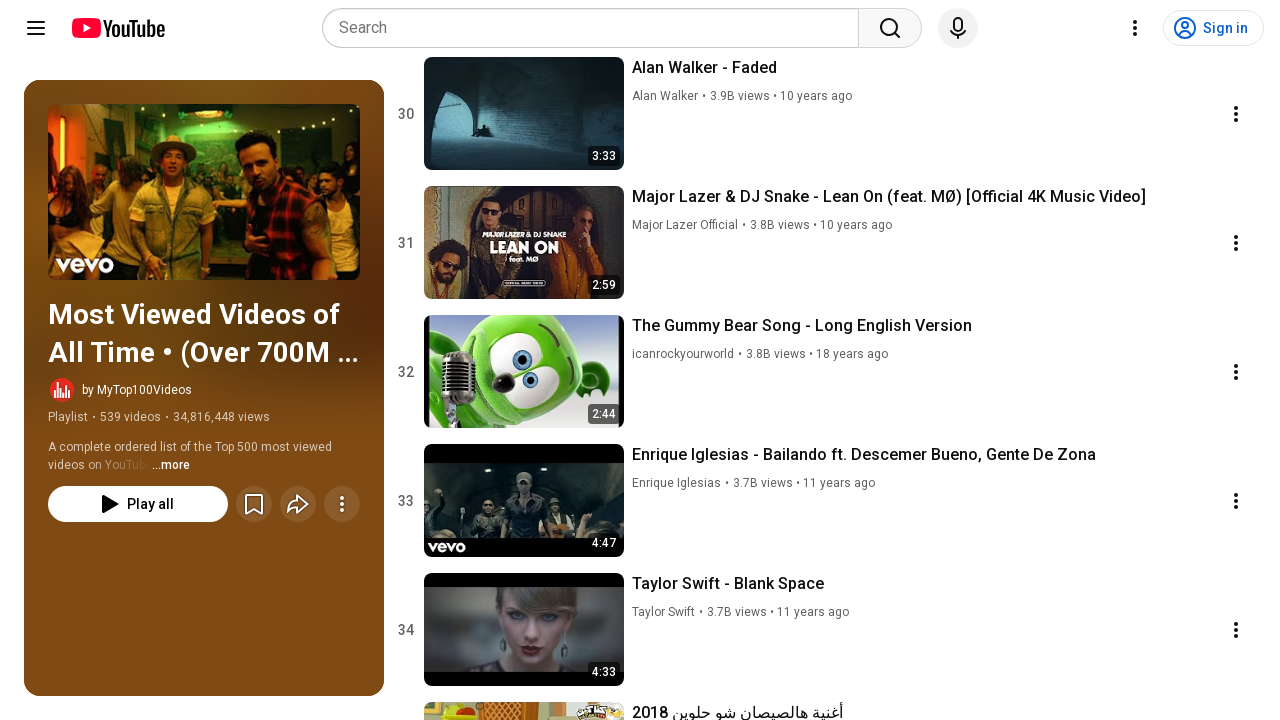

Pressed PageDown to scroll (7/95)
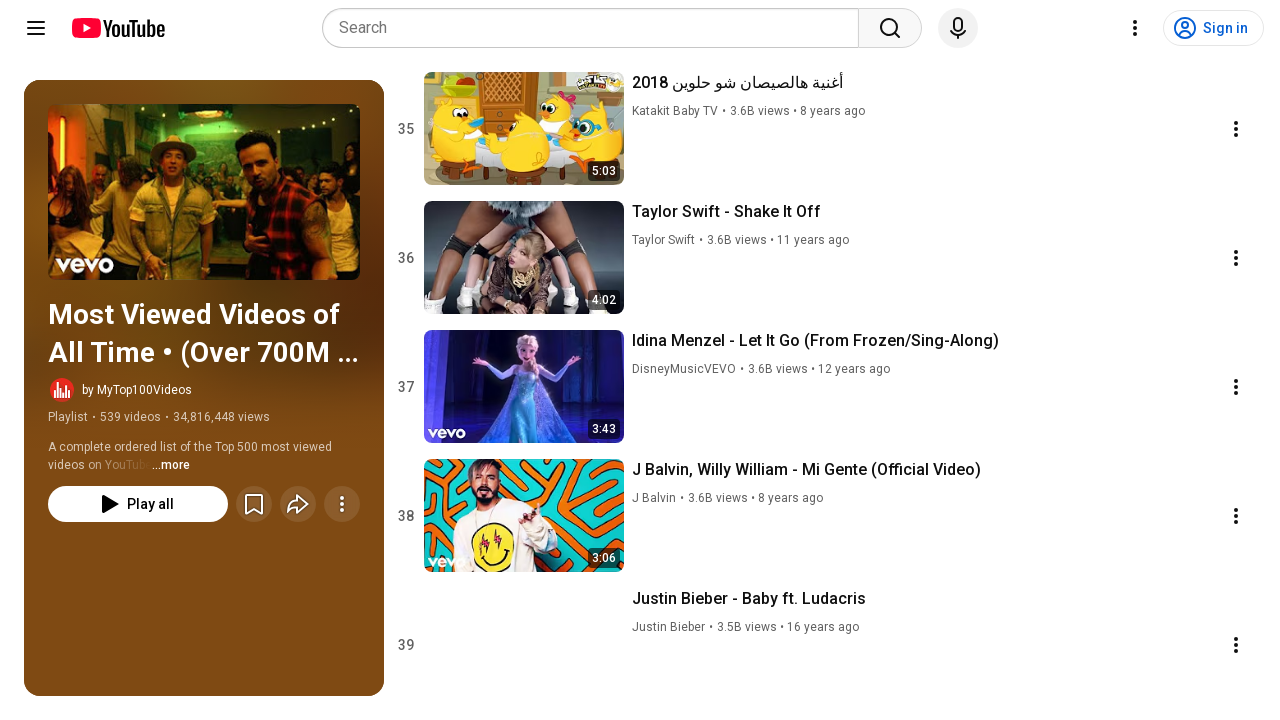

Waited 1 second for lazy-loaded content to render after scroll 7
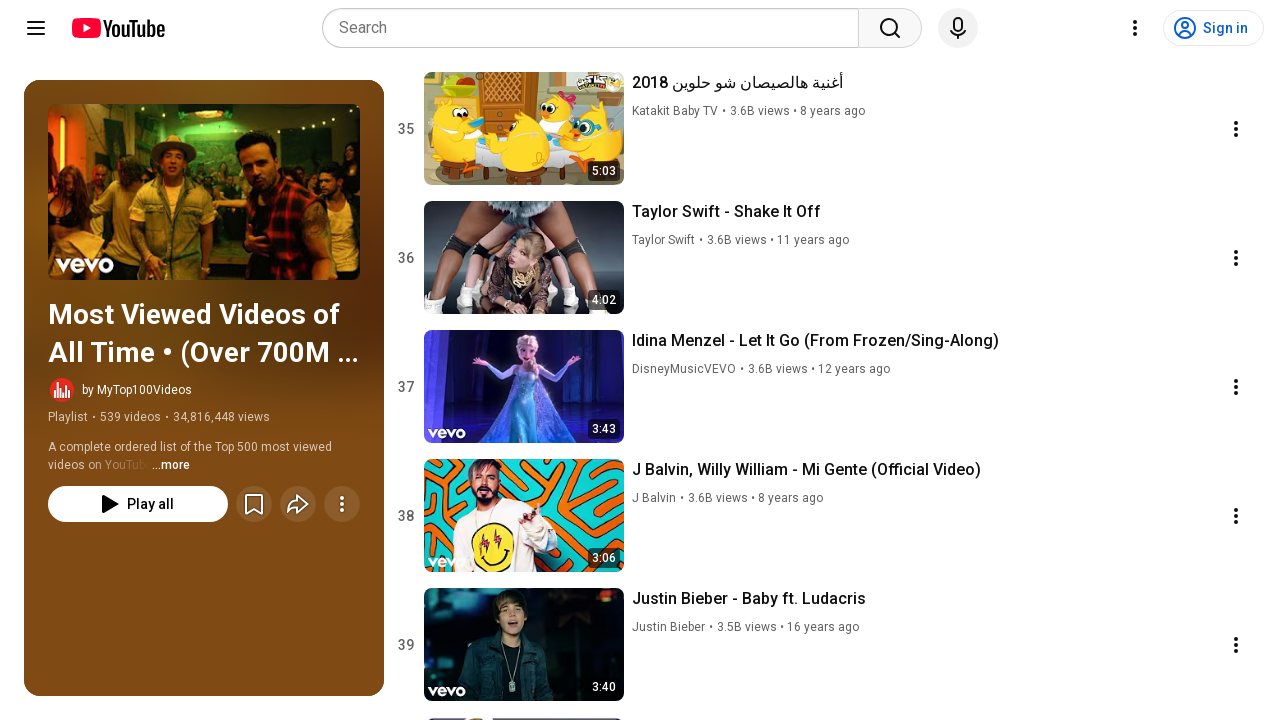

Pressed PageDown to scroll (8/95)
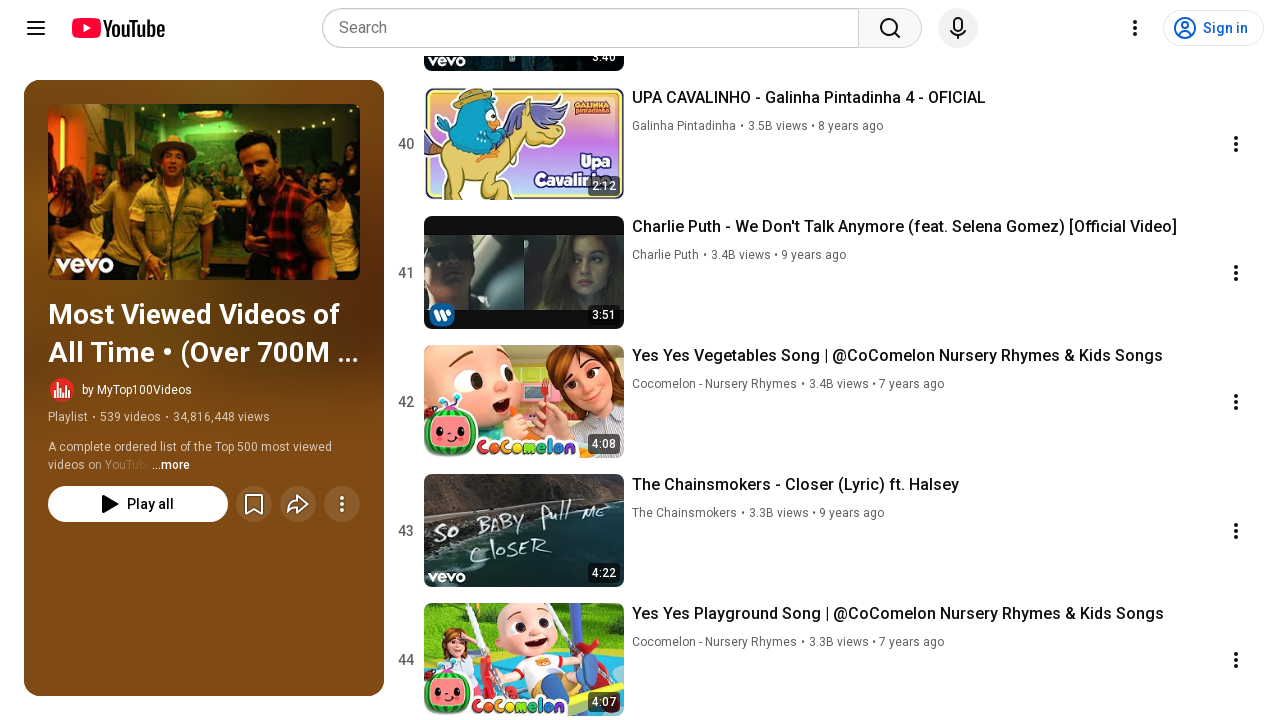

Waited 1 second for lazy-loaded content to render after scroll 8
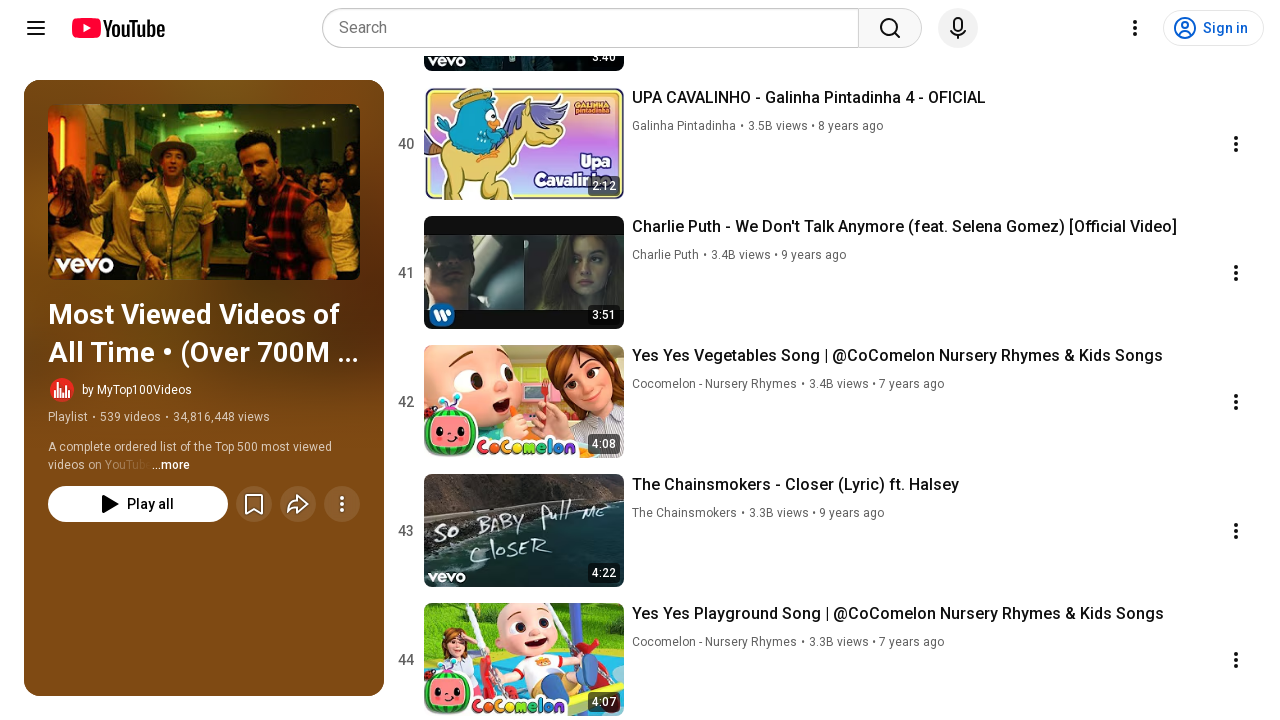

Pressed PageDown to scroll (9/95)
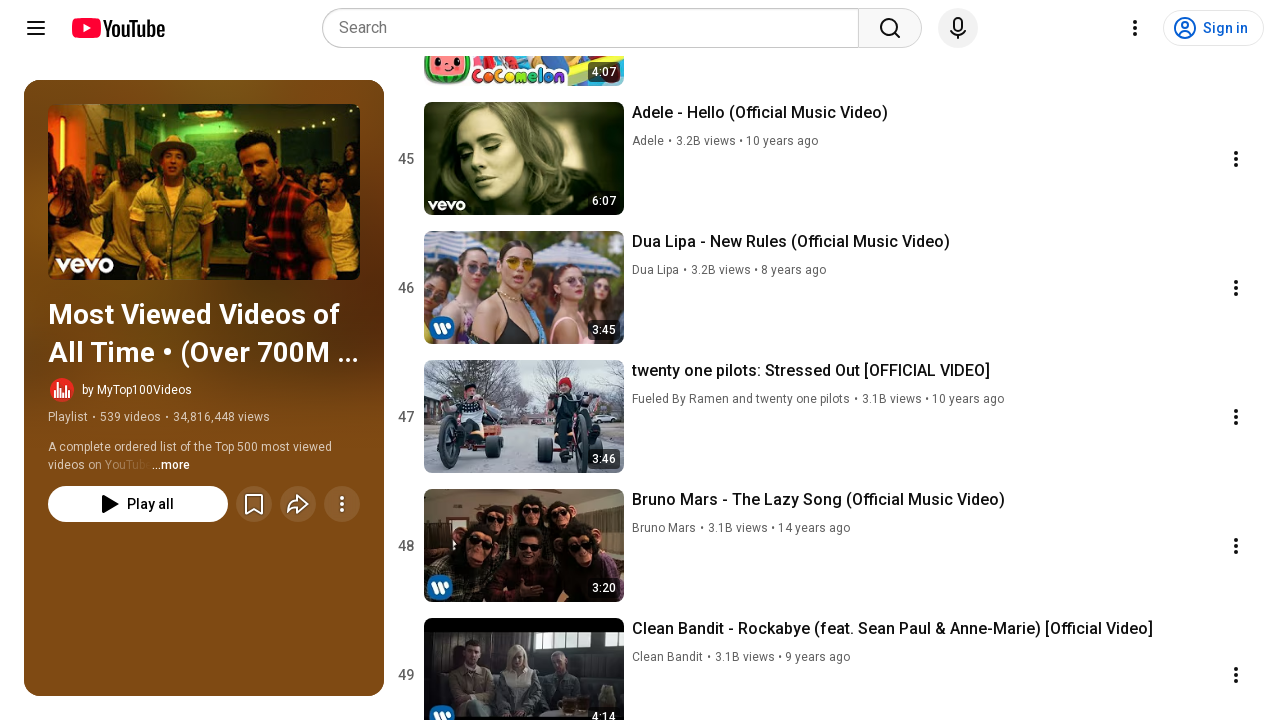

Waited 1 second for lazy-loaded content to render after scroll 9
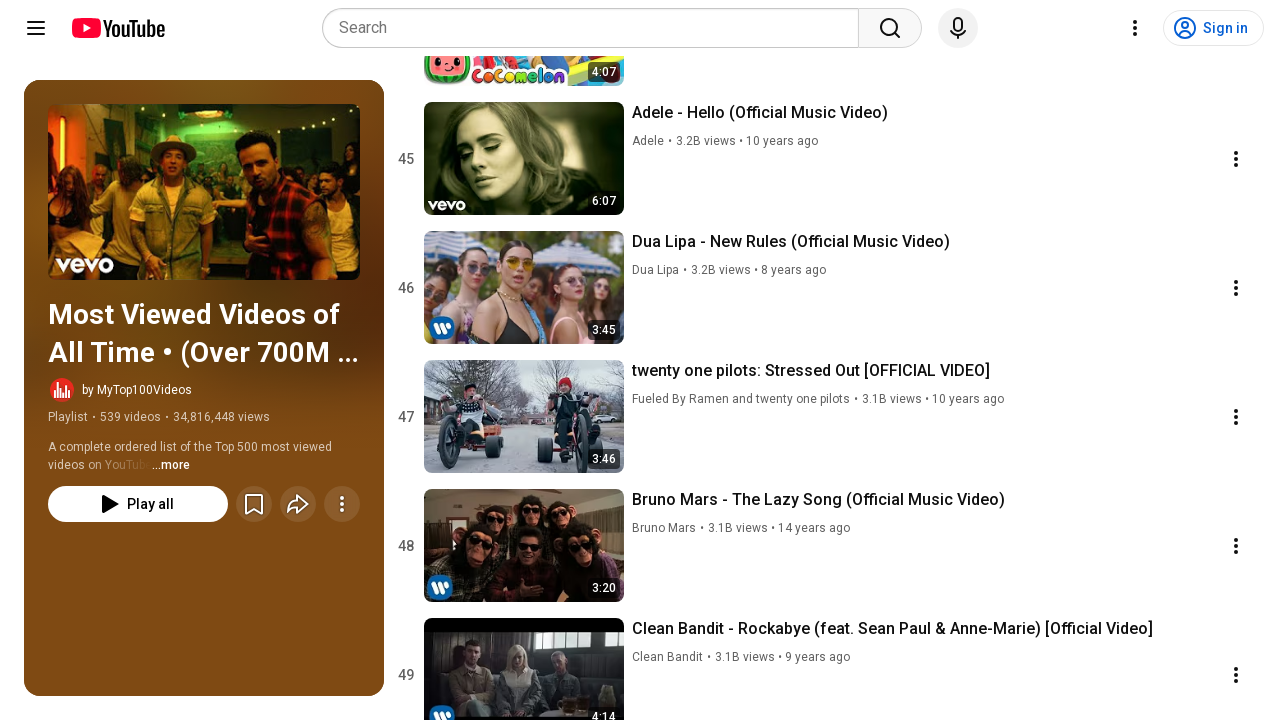

Pressed PageDown to scroll (10/95)
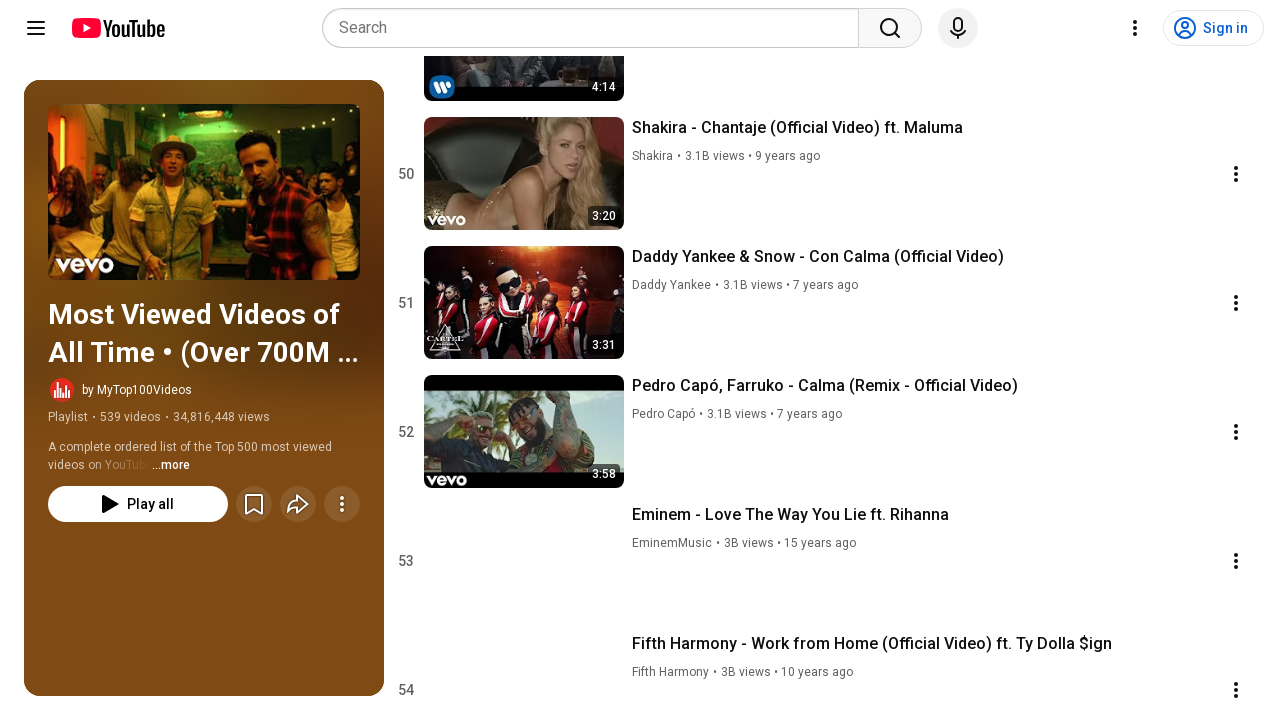

Waited 1 second for lazy-loaded content to render after scroll 10
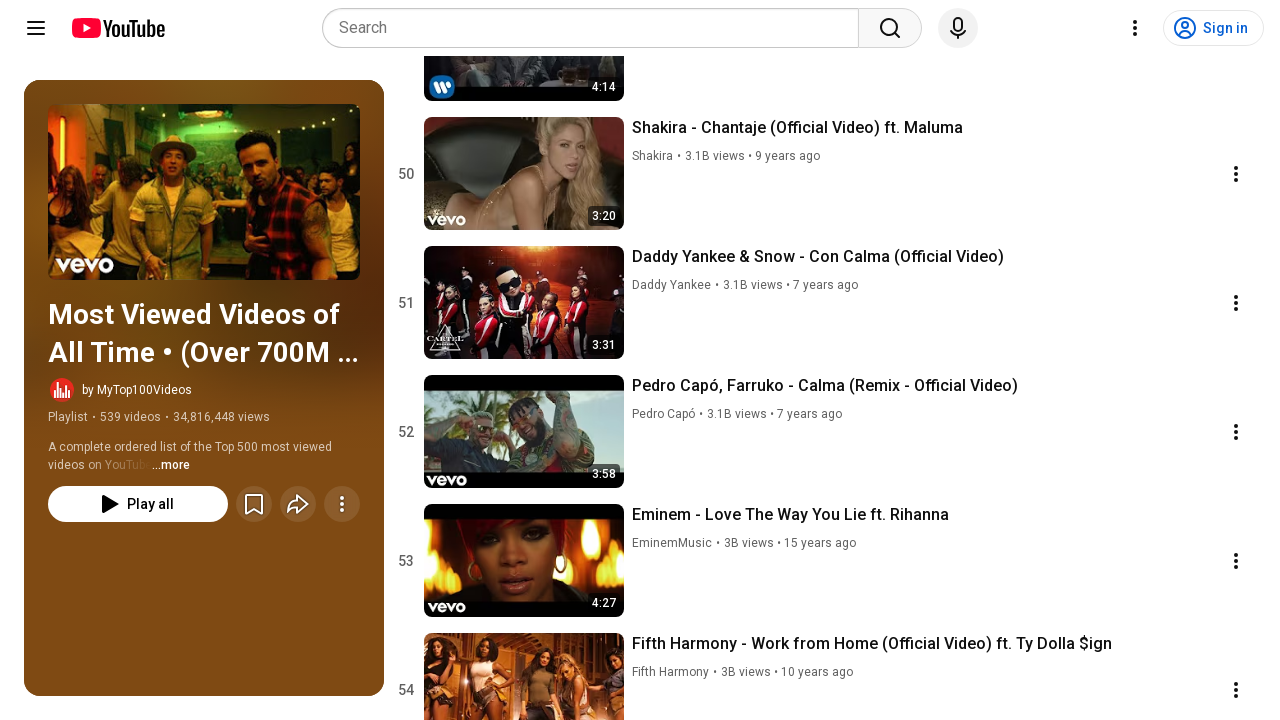

Pressed PageDown to scroll (11/95)
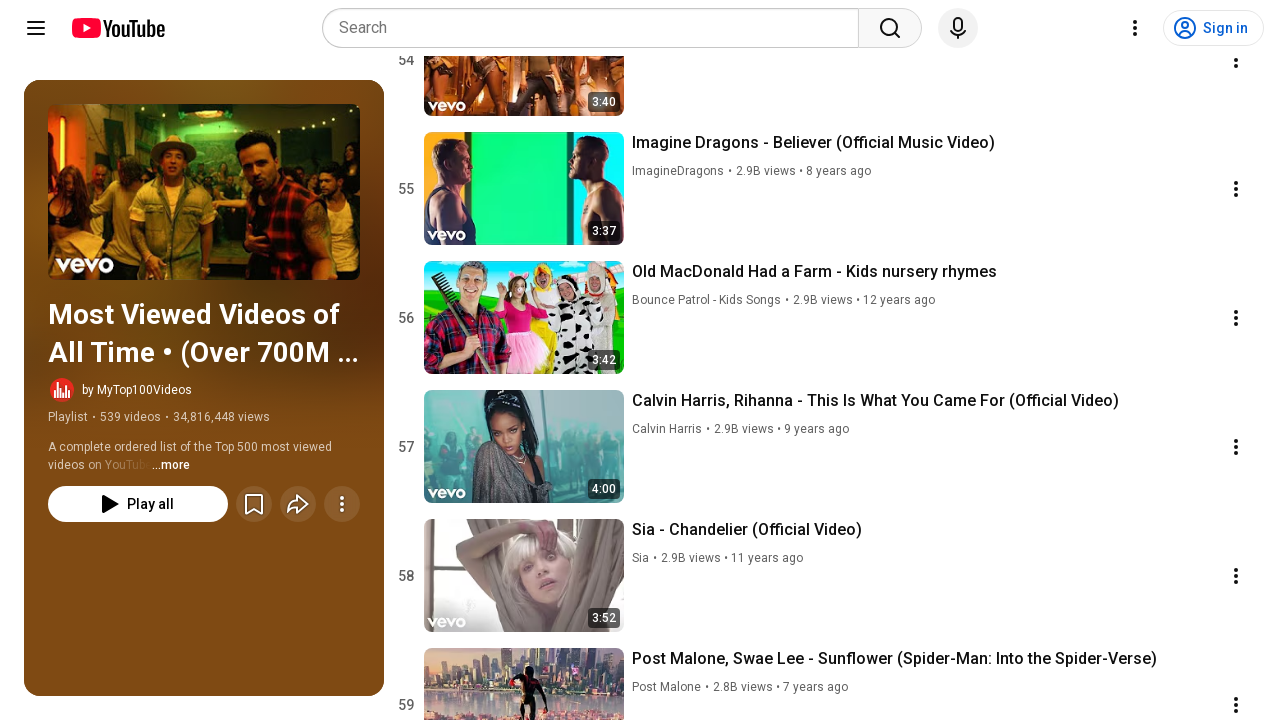

Waited 1 second for lazy-loaded content to render after scroll 11
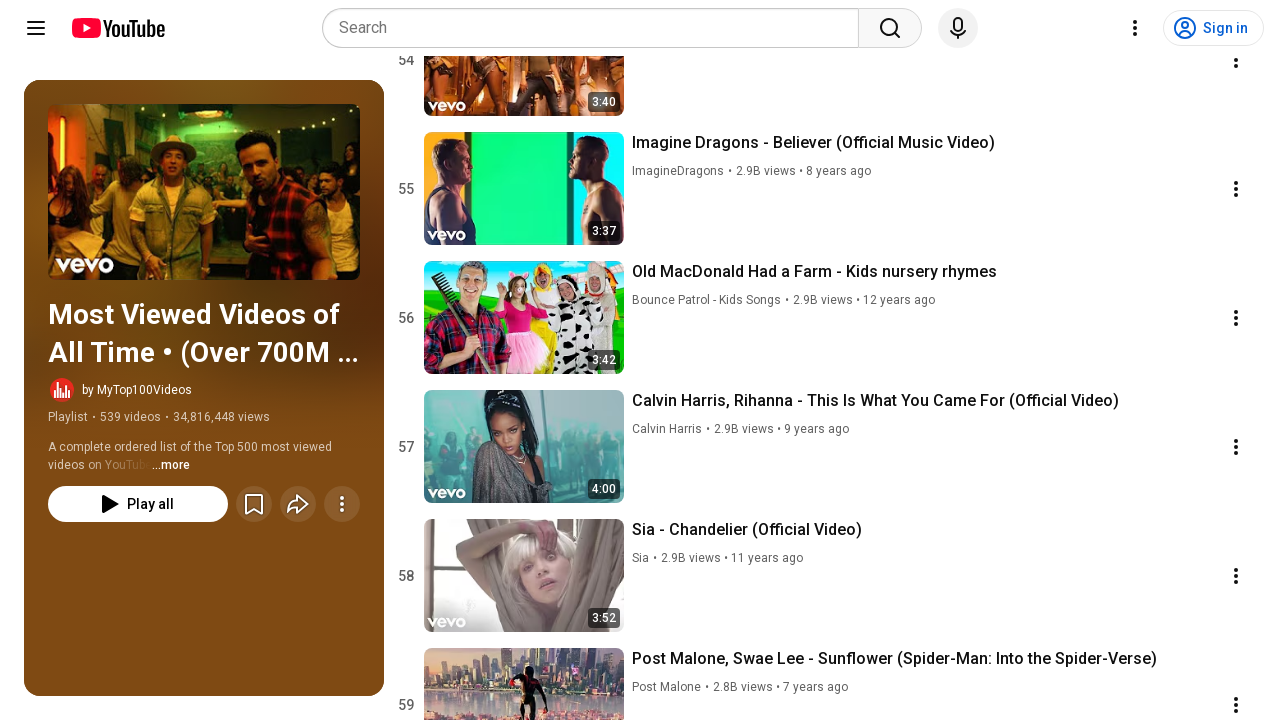

Pressed PageDown to scroll (12/95)
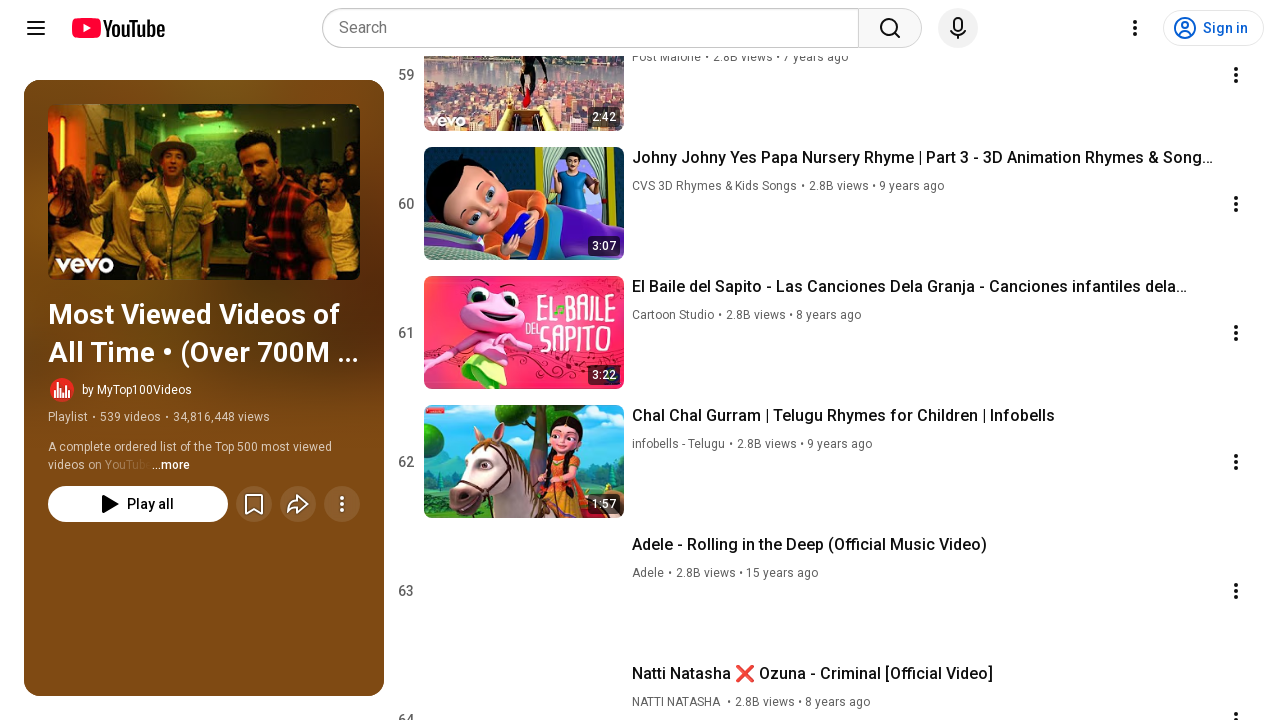

Waited 1 second for lazy-loaded content to render after scroll 12
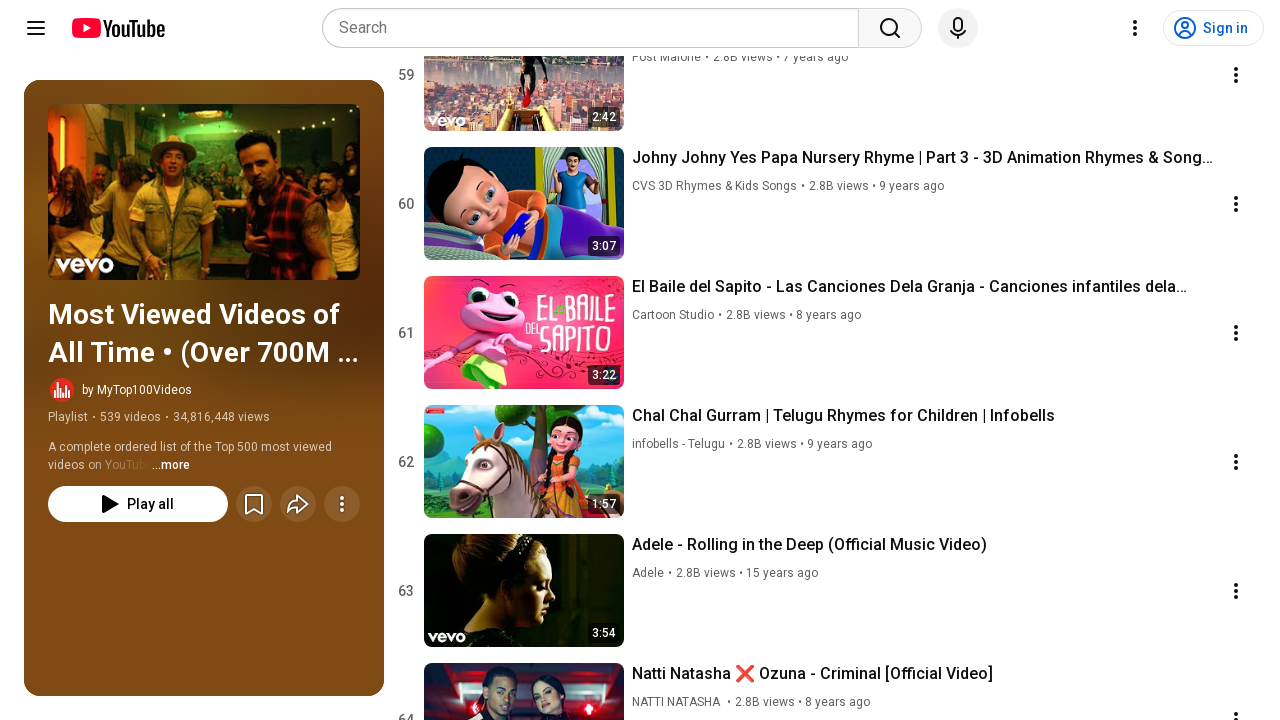

Pressed PageDown to scroll (13/95)
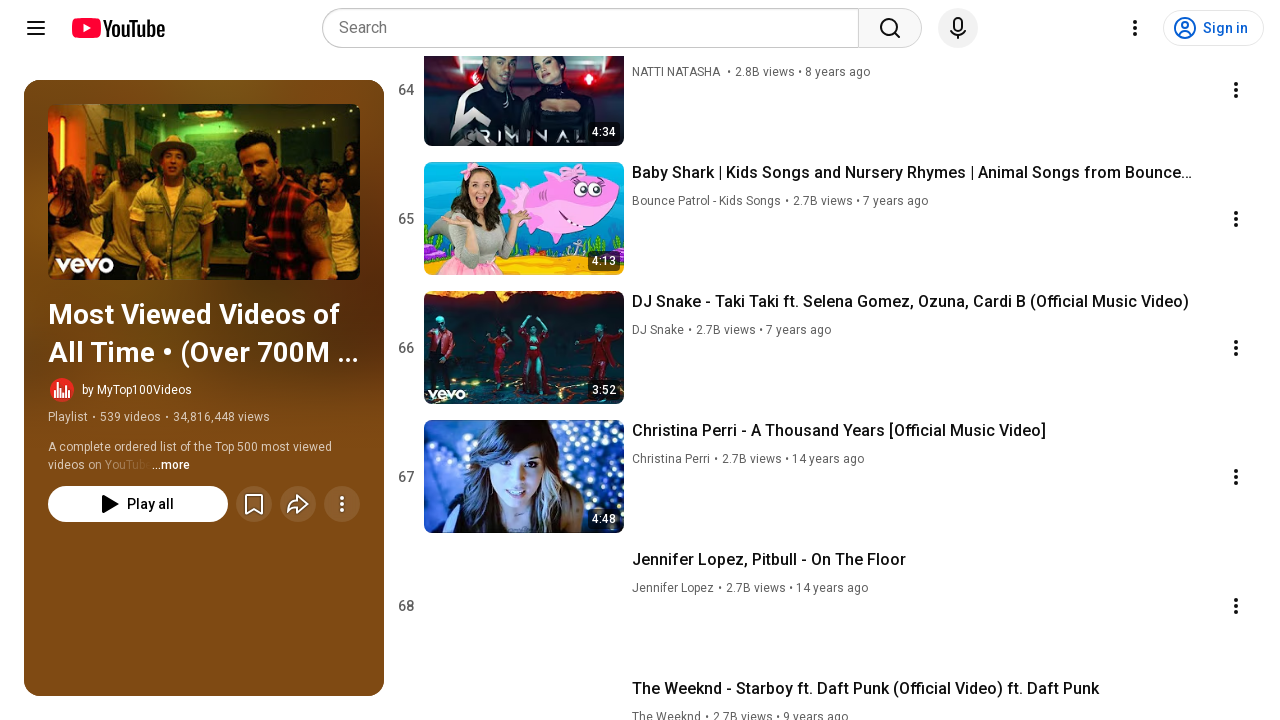

Waited 1 second for lazy-loaded content to render after scroll 13
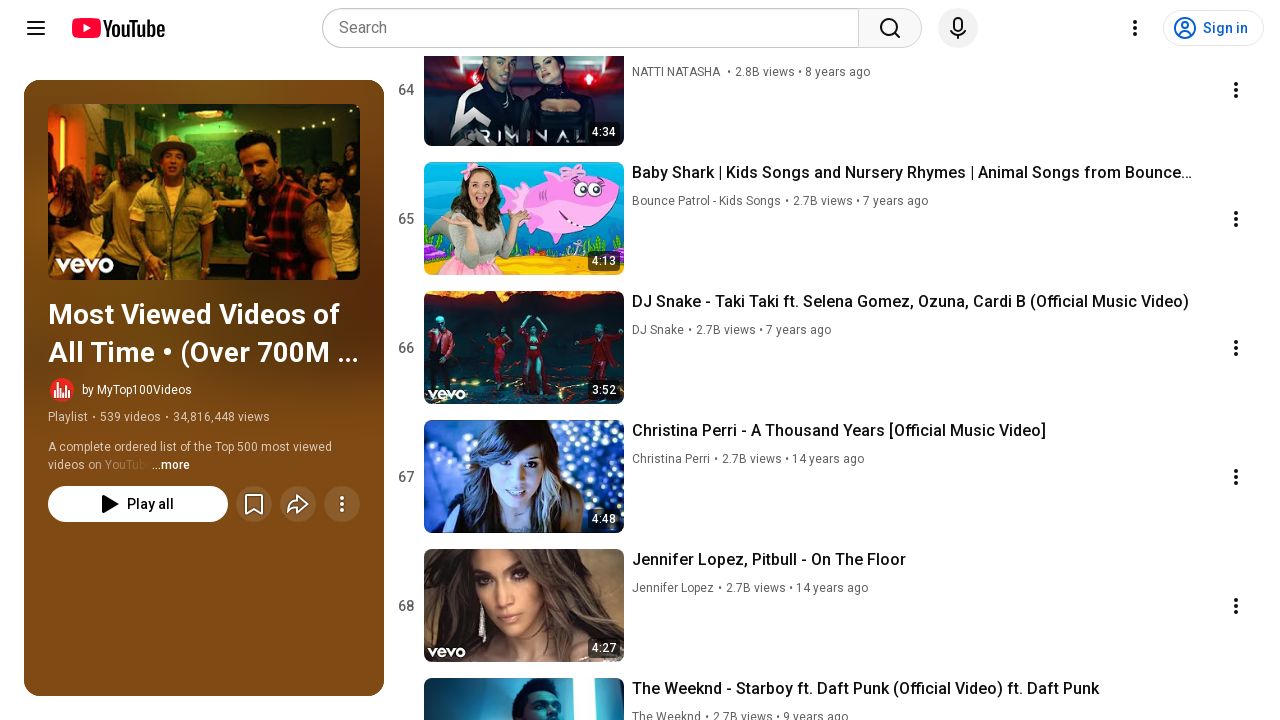

Pressed PageDown to scroll (14/95)
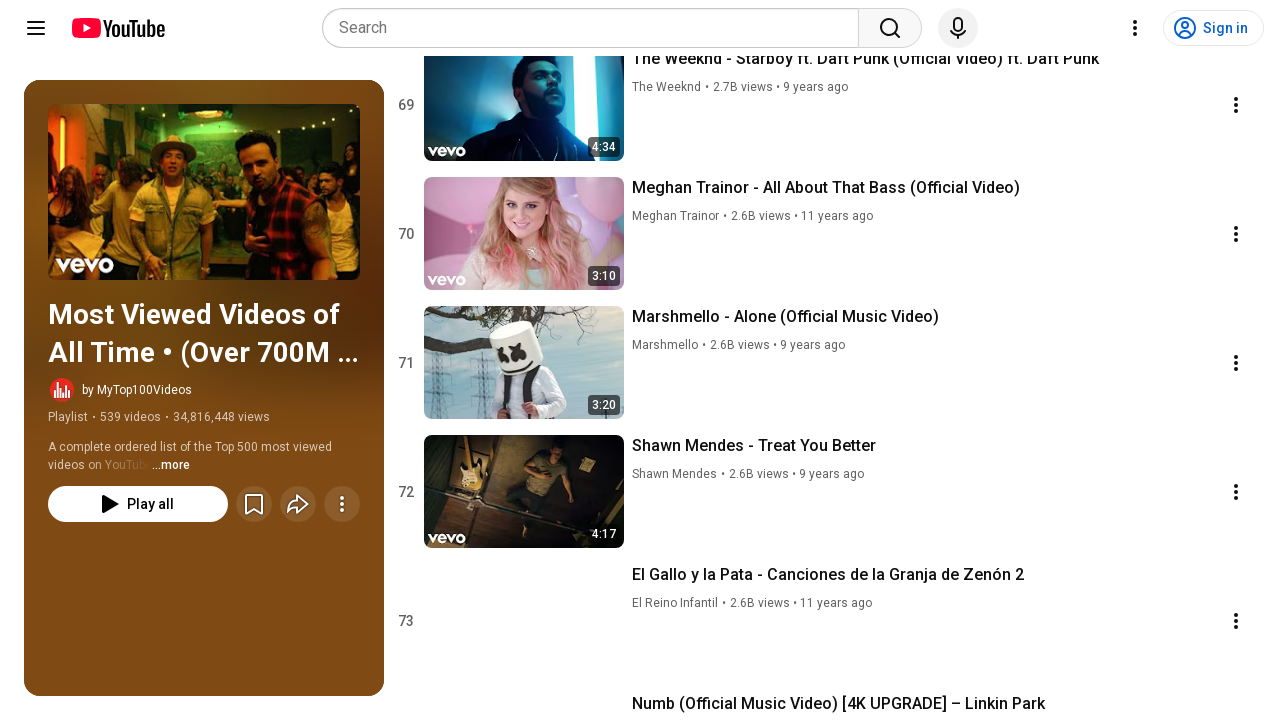

Waited 1 second for lazy-loaded content to render after scroll 14
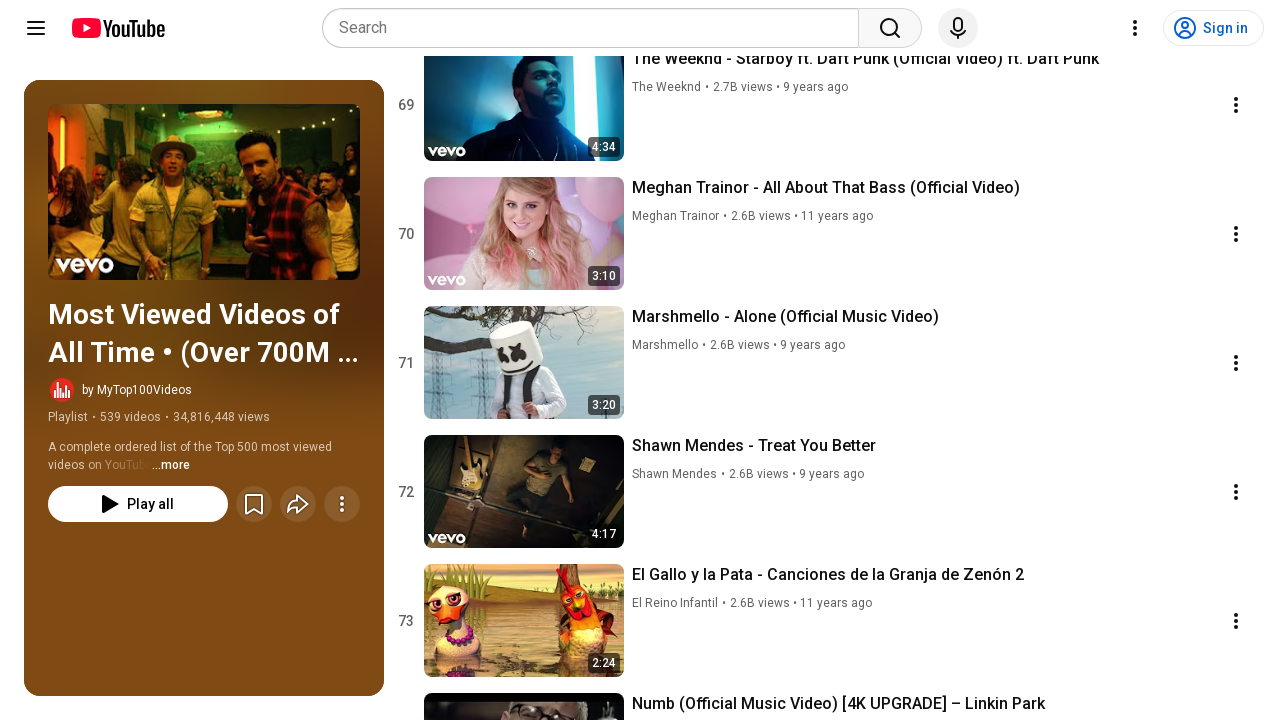

Pressed PageDown to scroll (15/95)
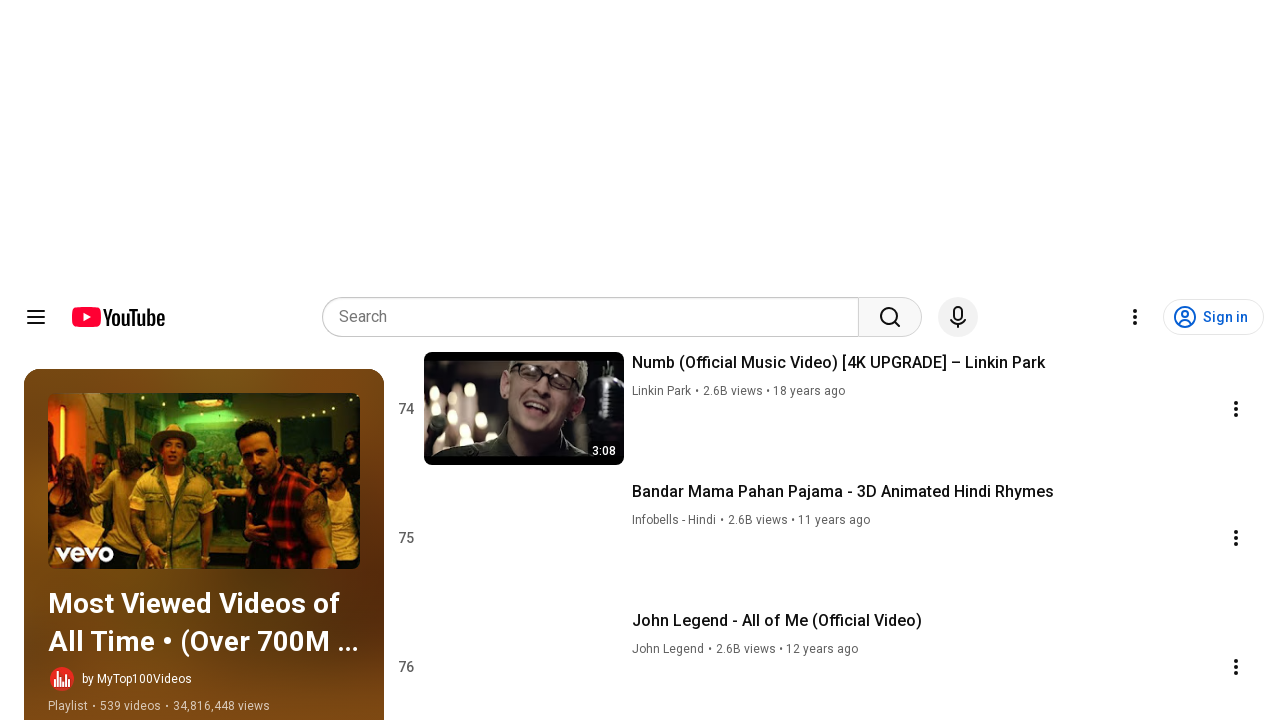

Waited 1 second for lazy-loaded content to render after scroll 15
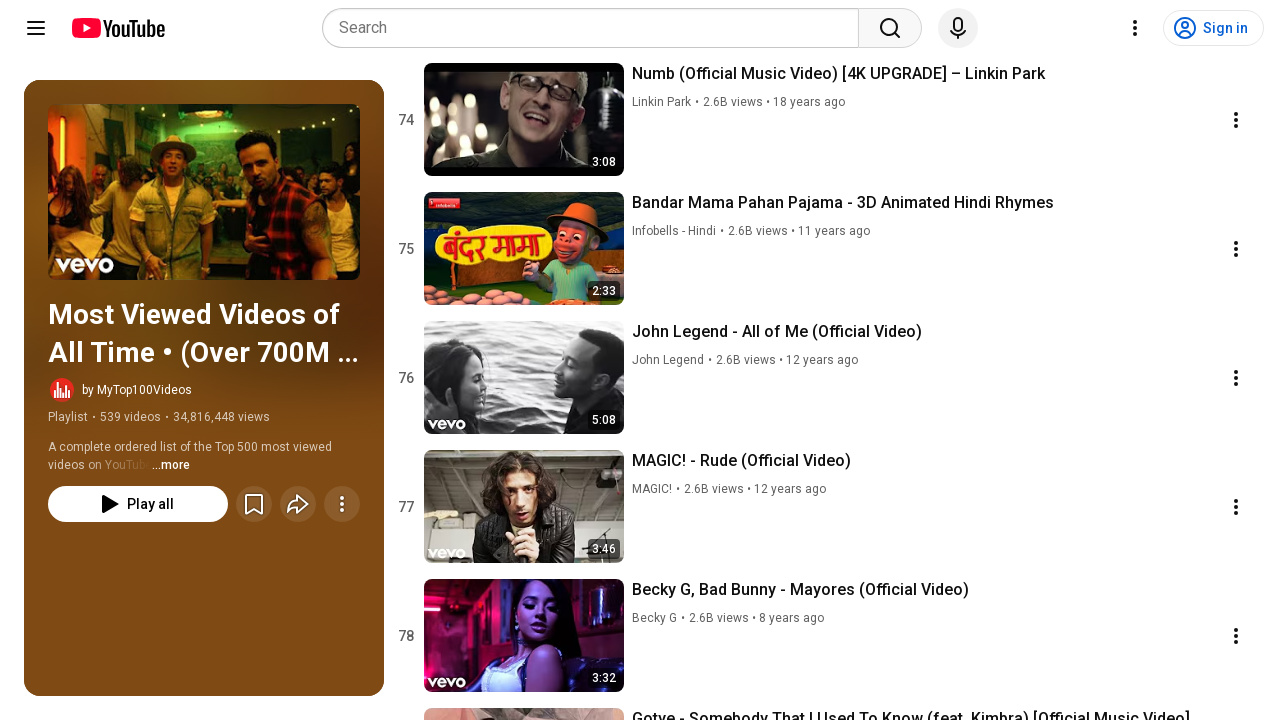

Pressed PageDown to scroll (16/95)
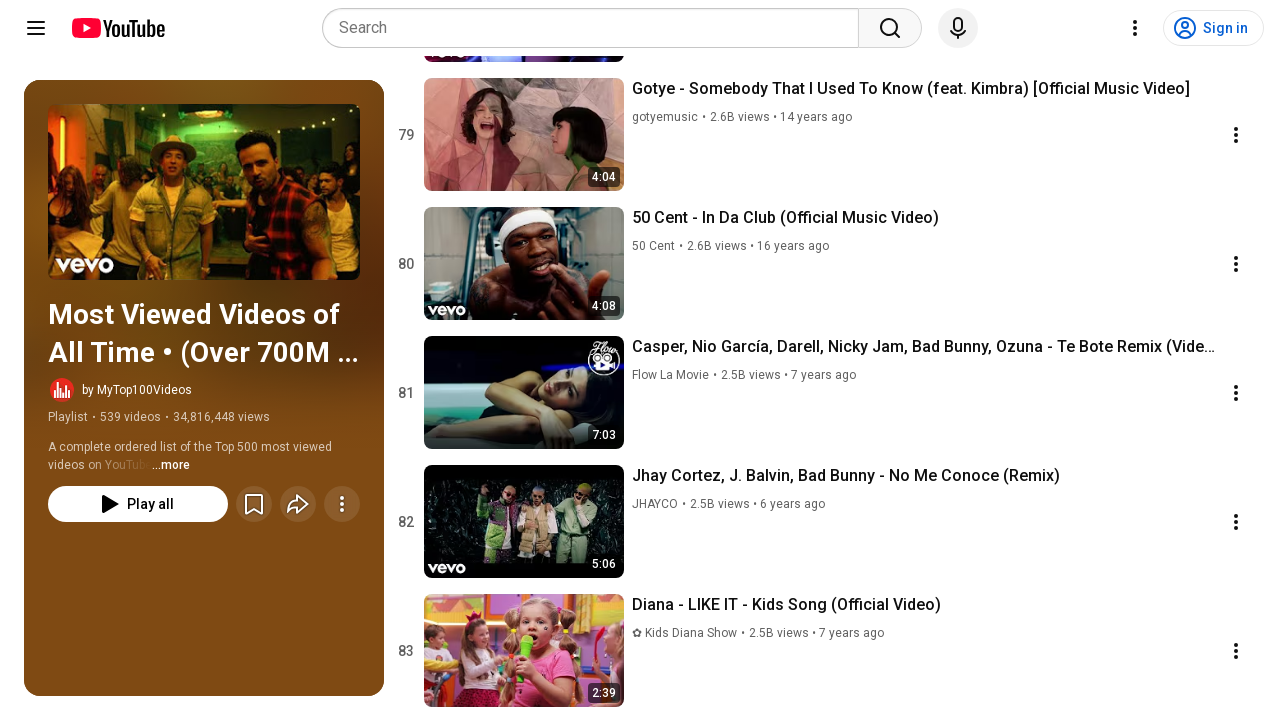

Waited 1 second for lazy-loaded content to render after scroll 16
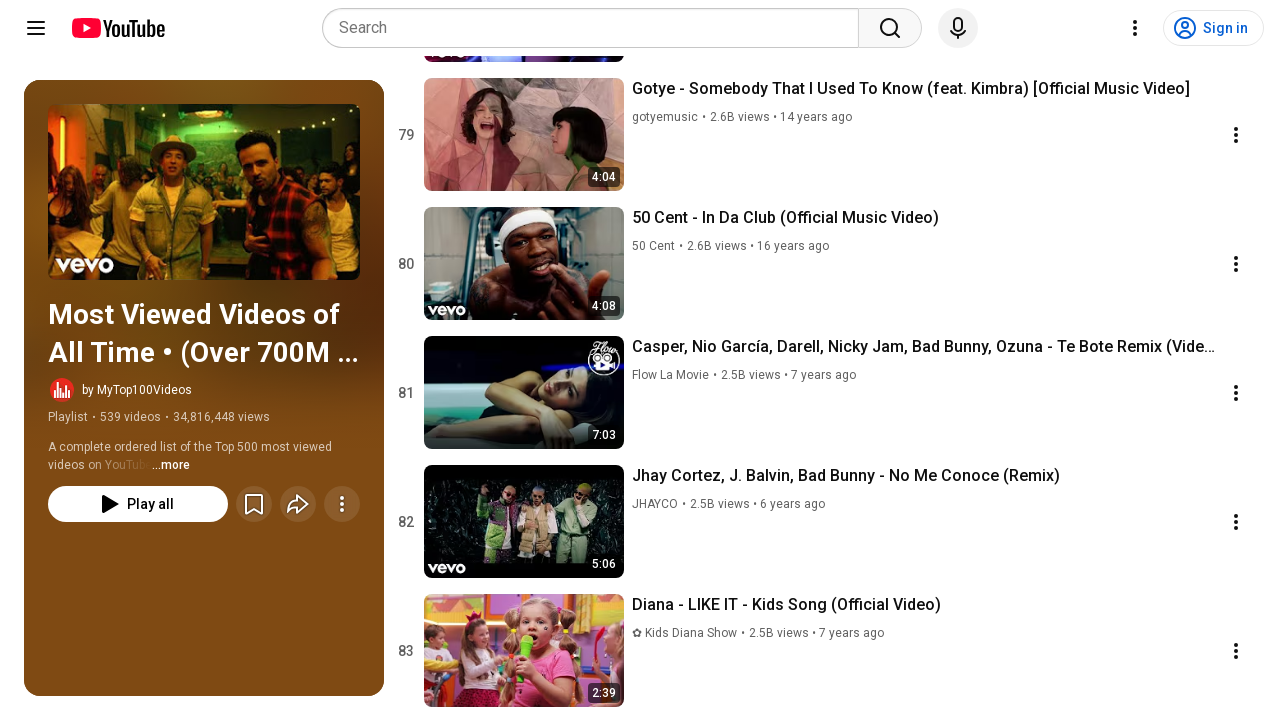

Pressed PageDown to scroll (17/95)
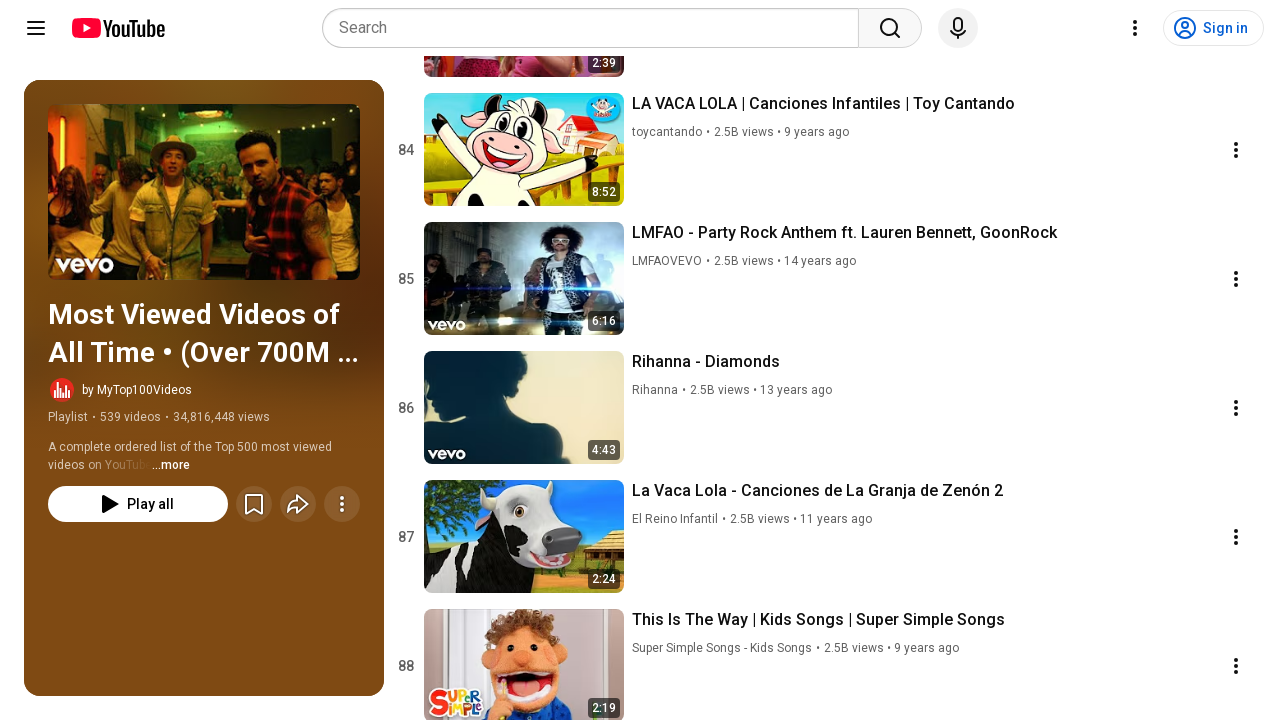

Waited 1 second for lazy-loaded content to render after scroll 17
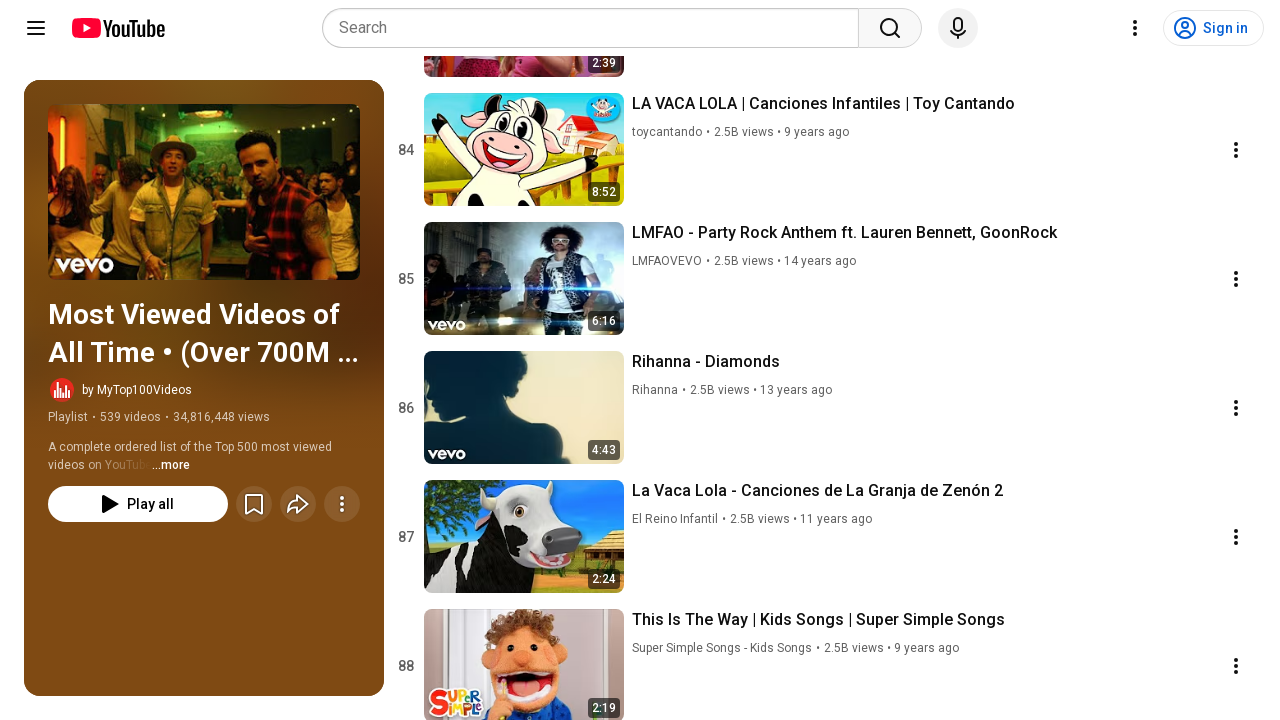

Pressed PageDown to scroll (18/95)
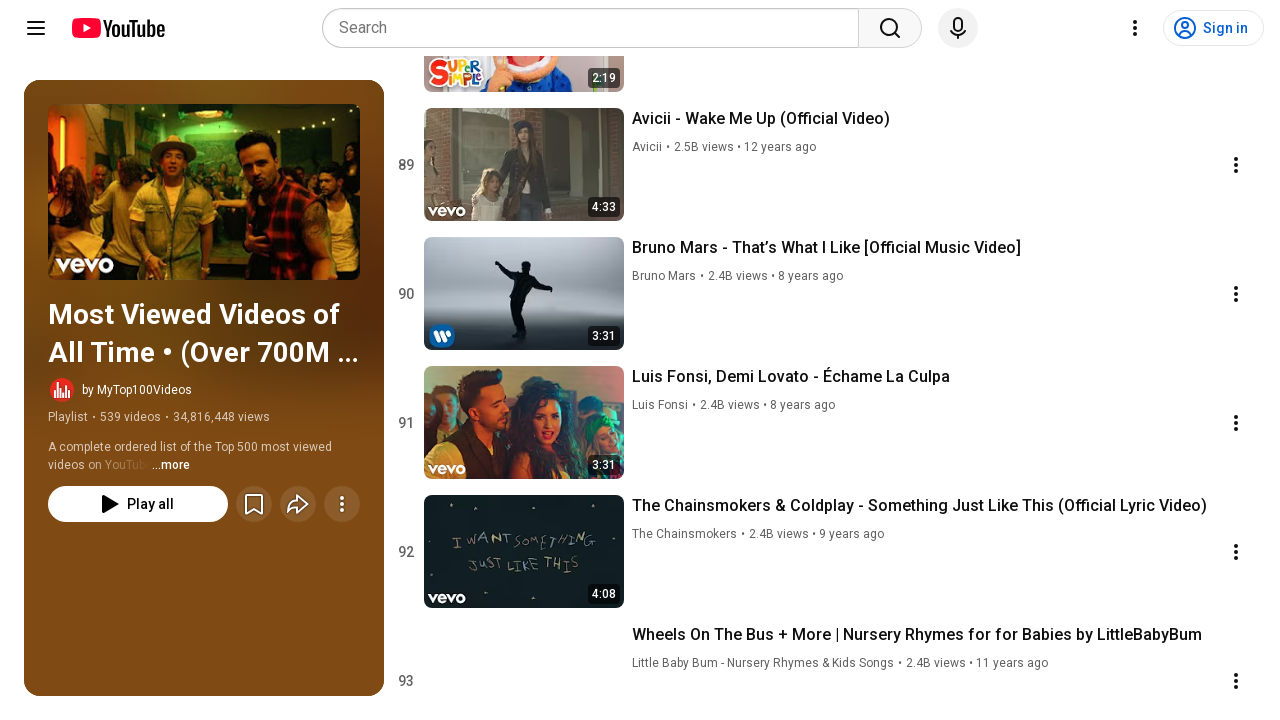

Waited 1 second for lazy-loaded content to render after scroll 18
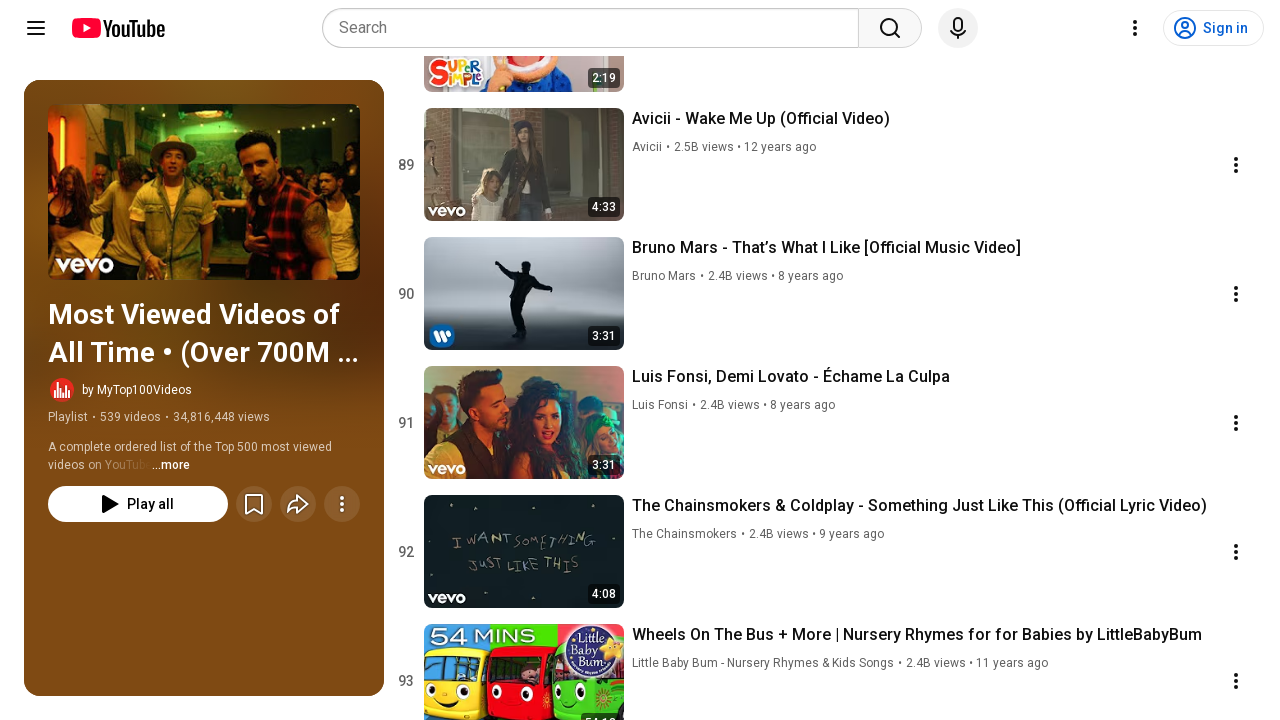

Pressed PageDown to scroll (19/95)
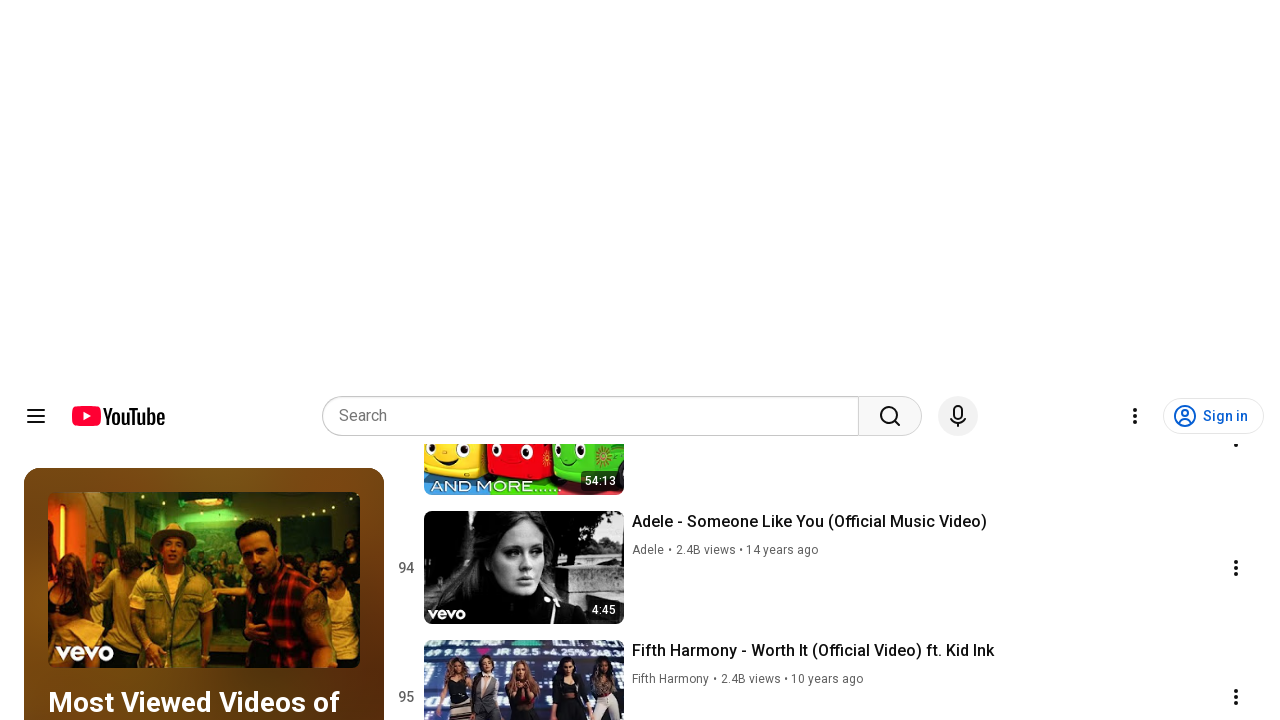

Waited 1 second for lazy-loaded content to render after scroll 19
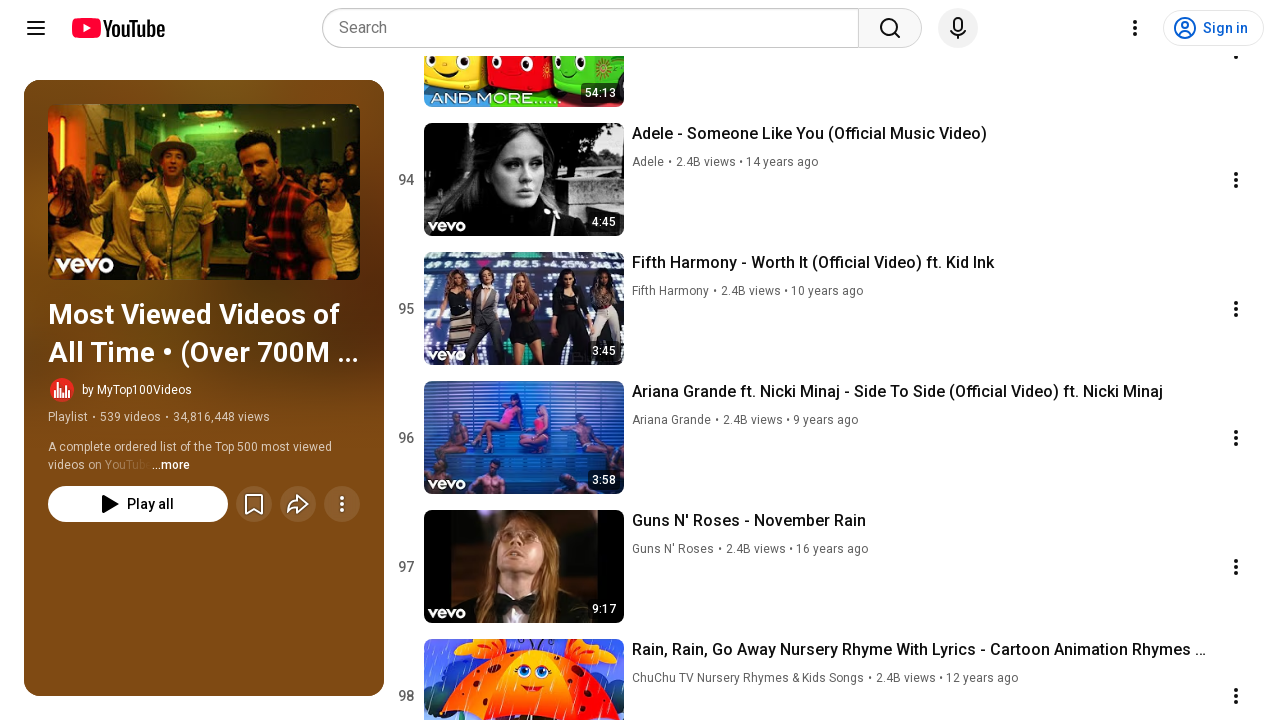

Pressed PageDown to scroll (20/95)
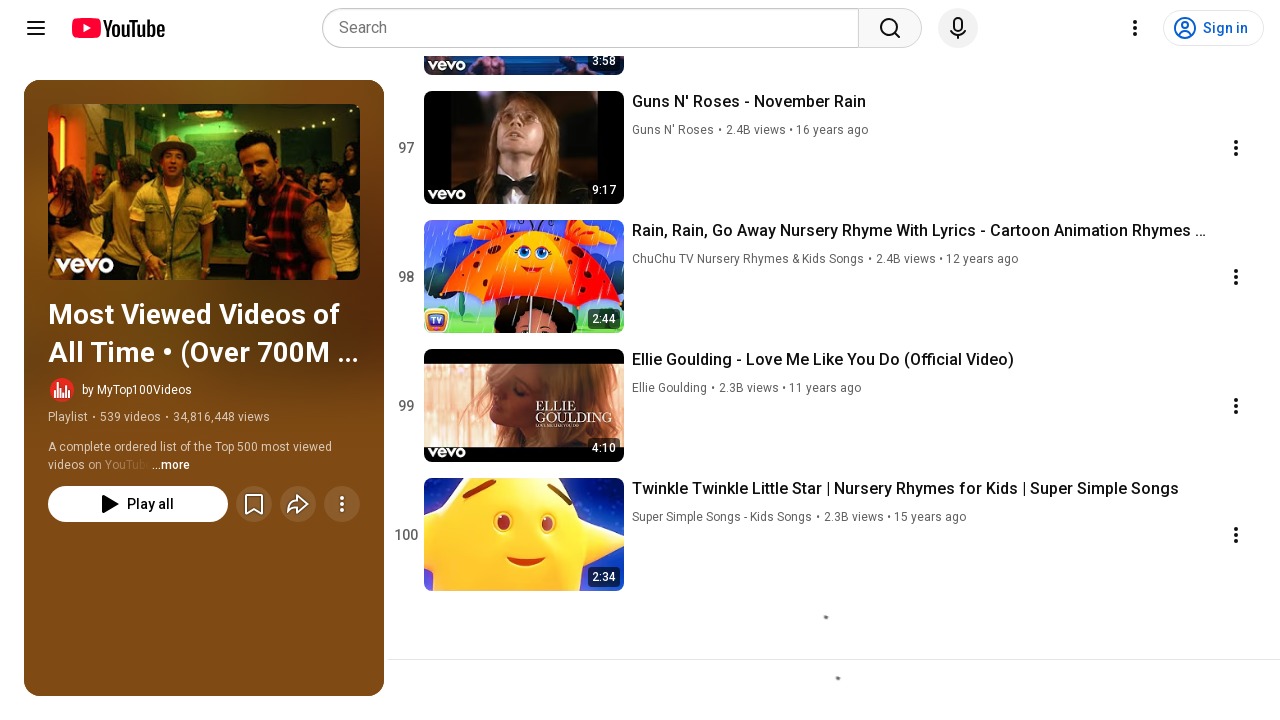

Waited 1 second for lazy-loaded content to render after scroll 20
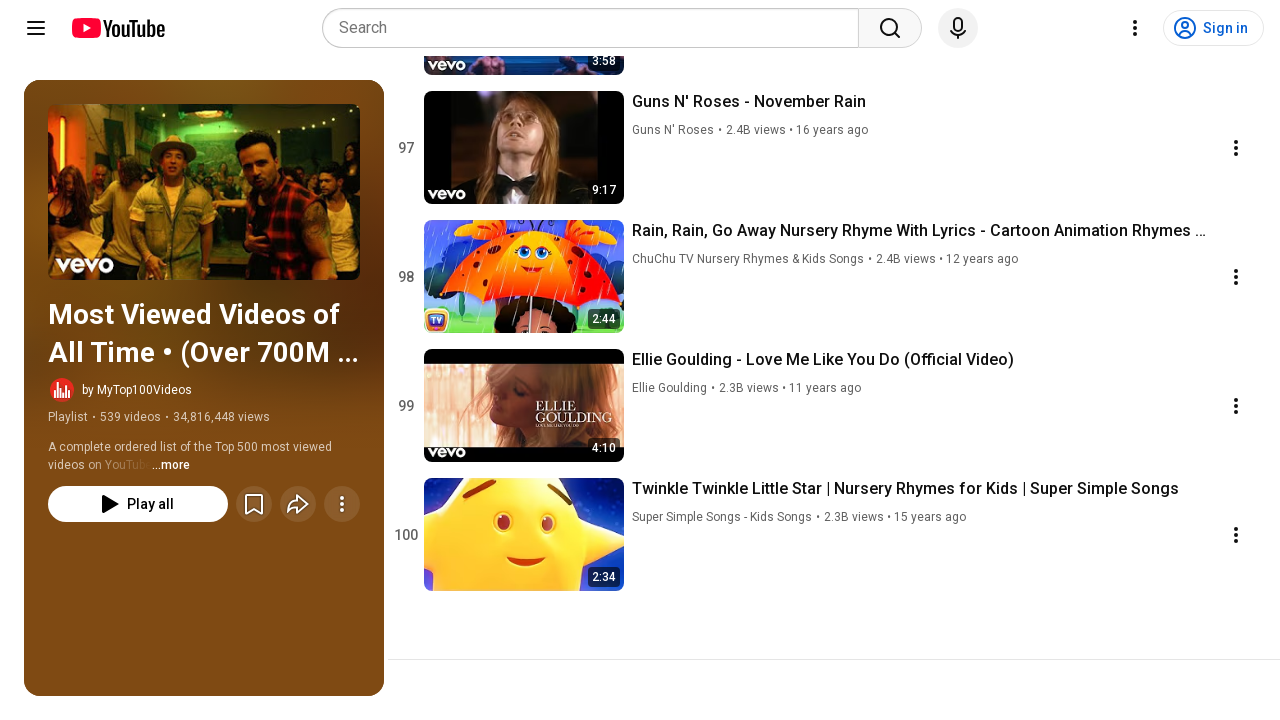

Pressed PageDown to scroll (21/95)
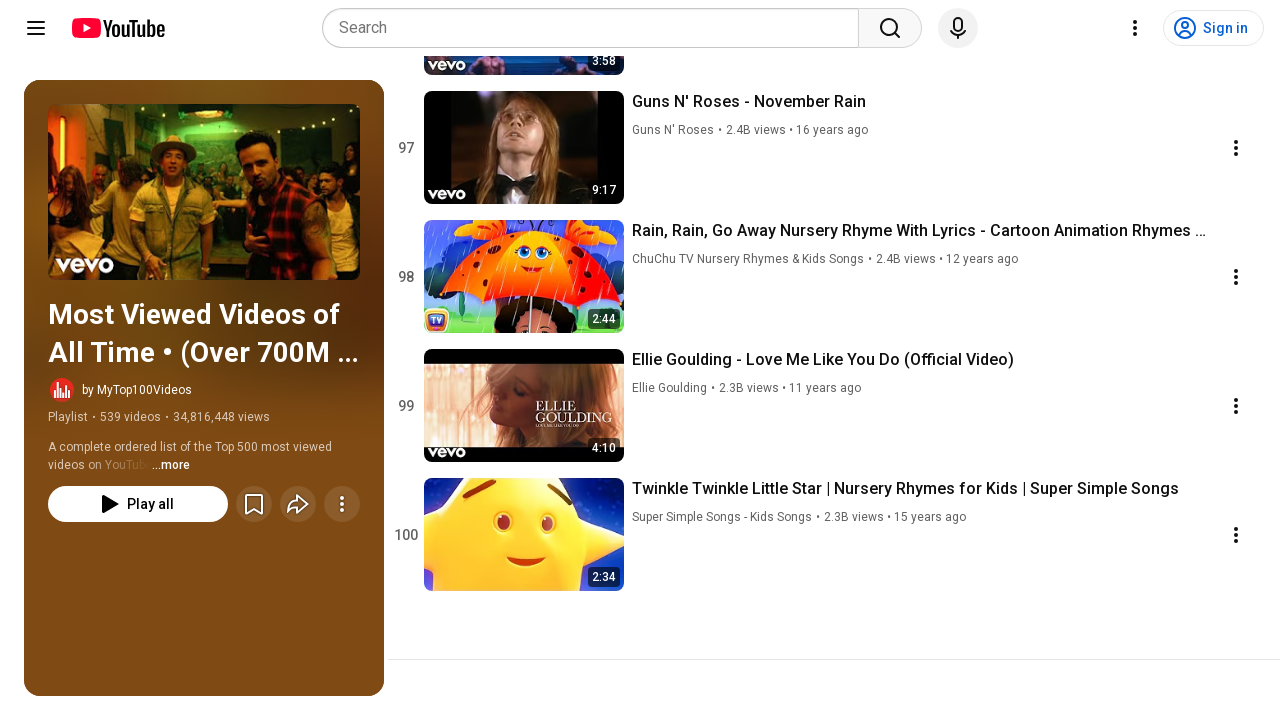

Waited 1 second for lazy-loaded content to render after scroll 21
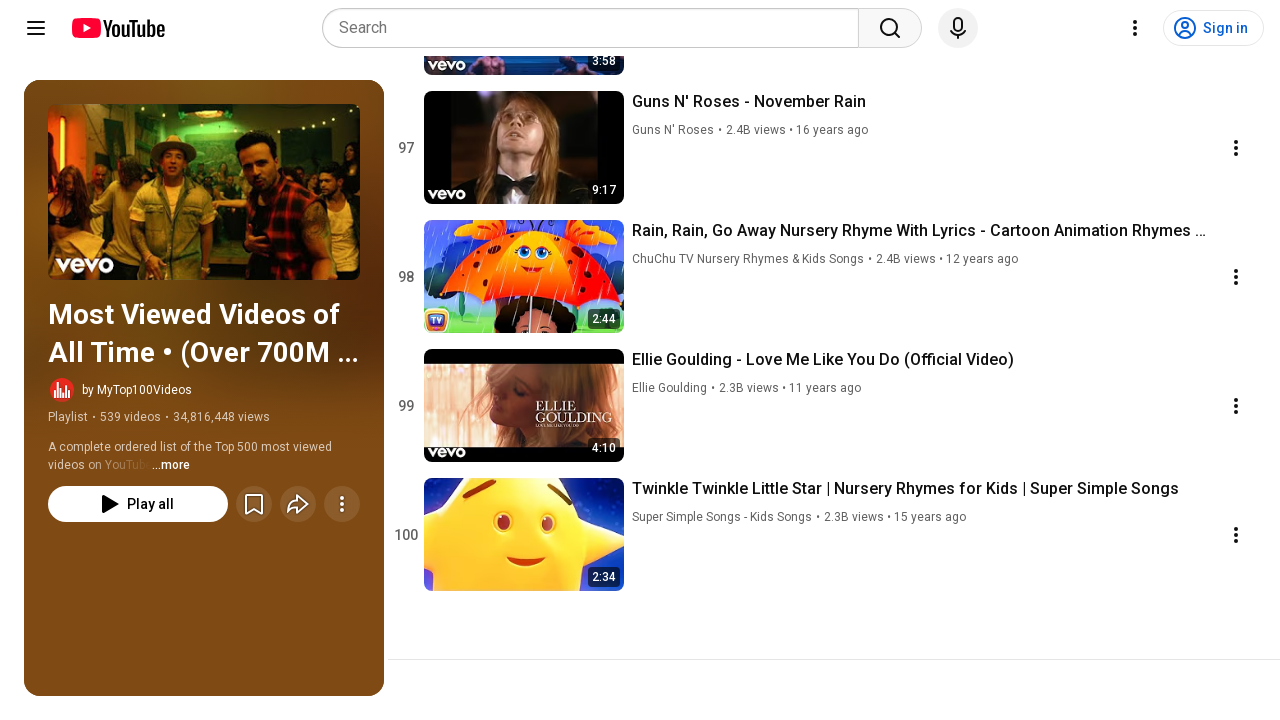

Pressed PageDown to scroll (22/95)
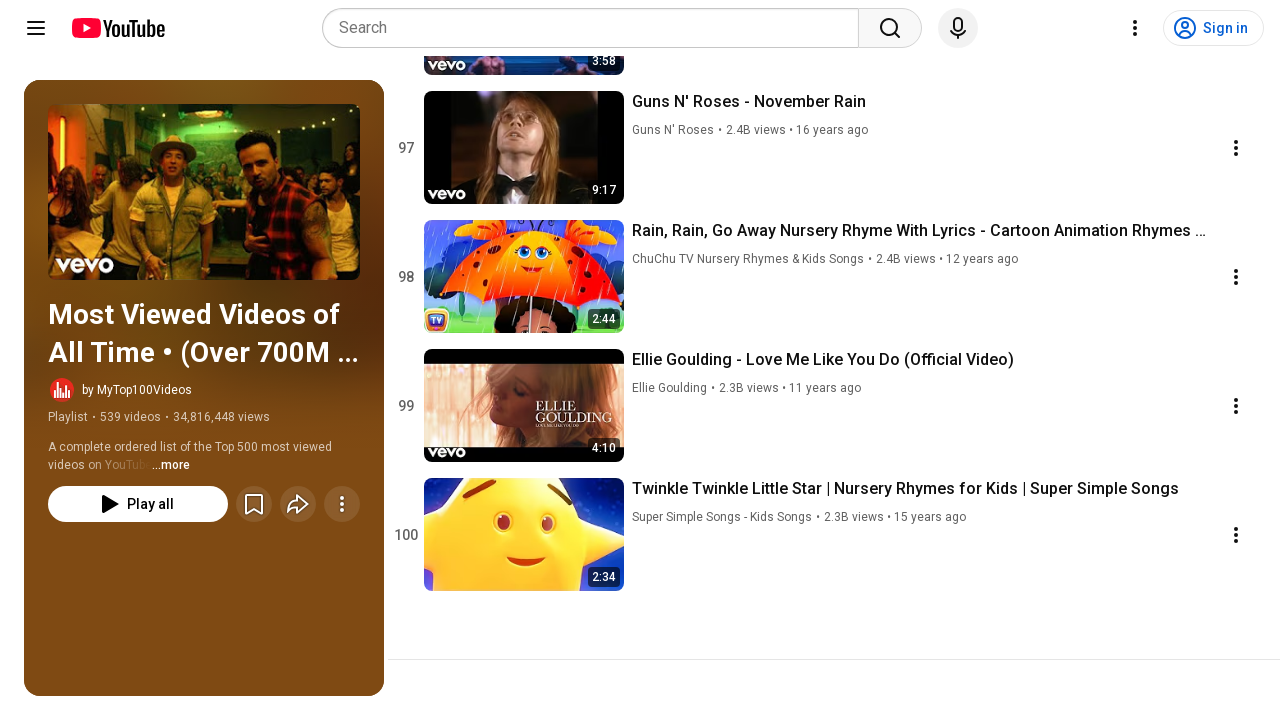

Waited 1 second for lazy-loaded content to render after scroll 22
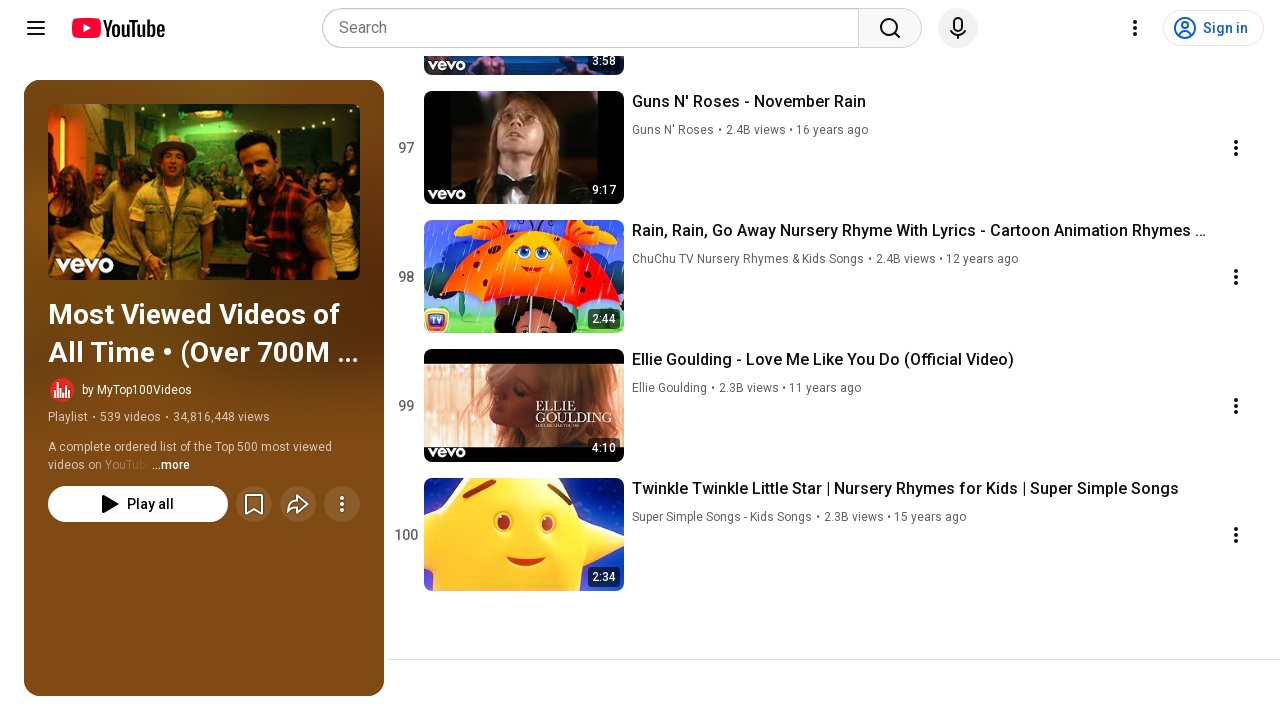

Pressed PageDown to scroll (23/95)
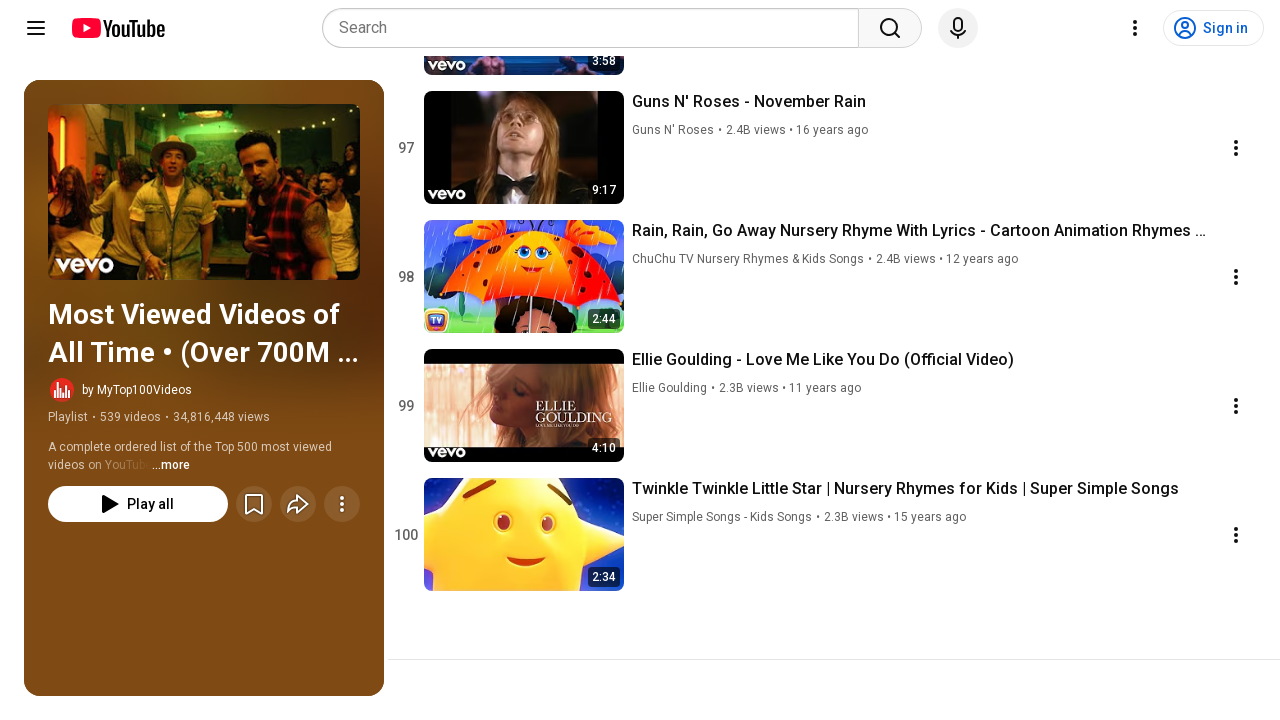

Waited 1 second for lazy-loaded content to render after scroll 23
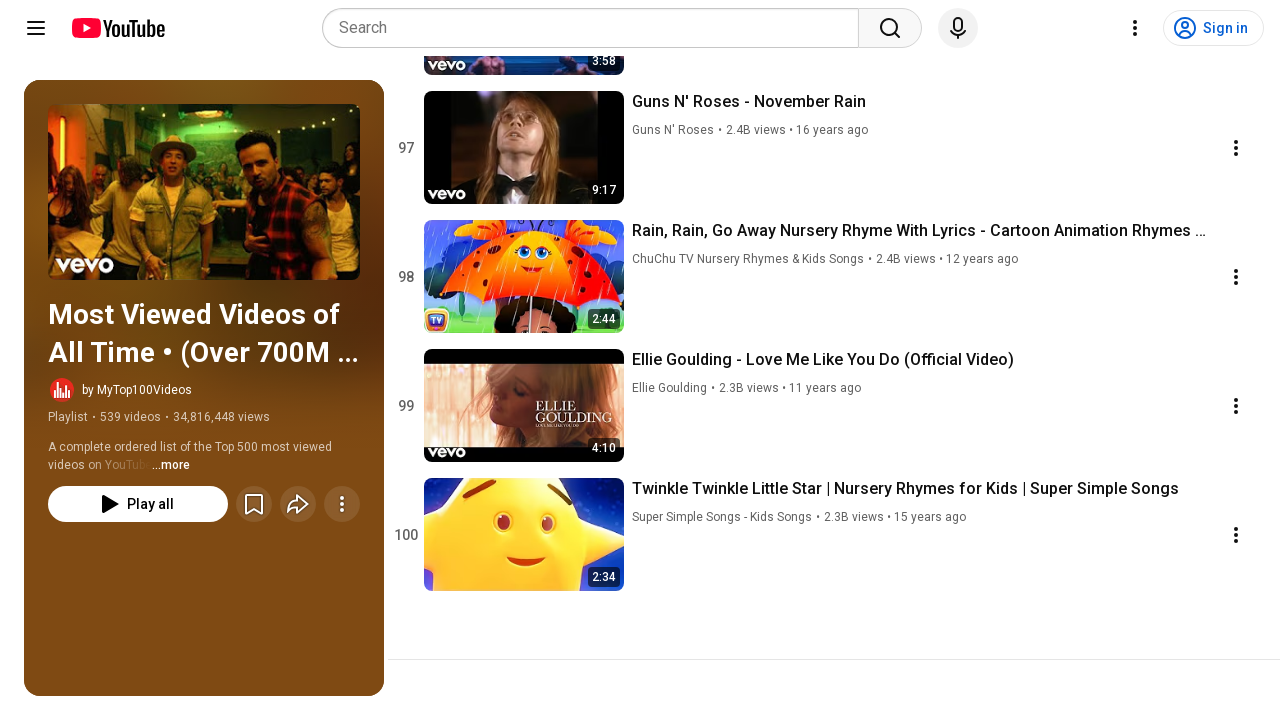

Pressed PageDown to scroll (24/95)
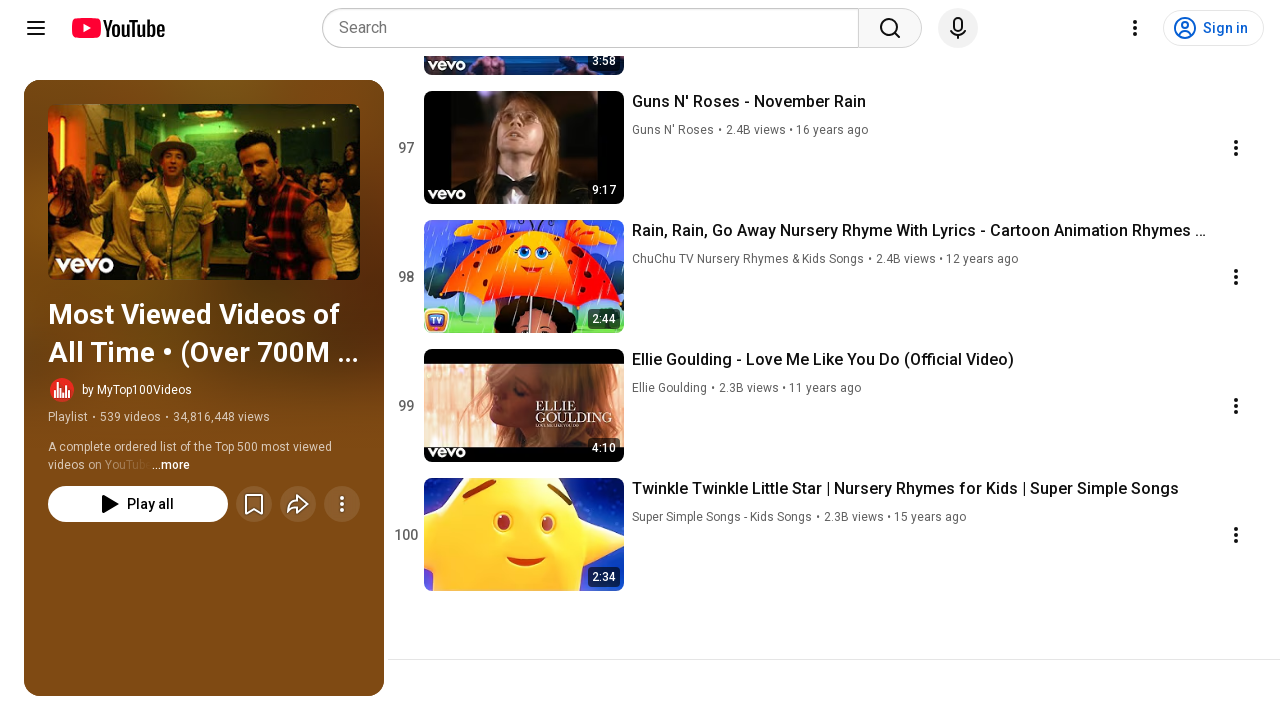

Waited 1 second for lazy-loaded content to render after scroll 24
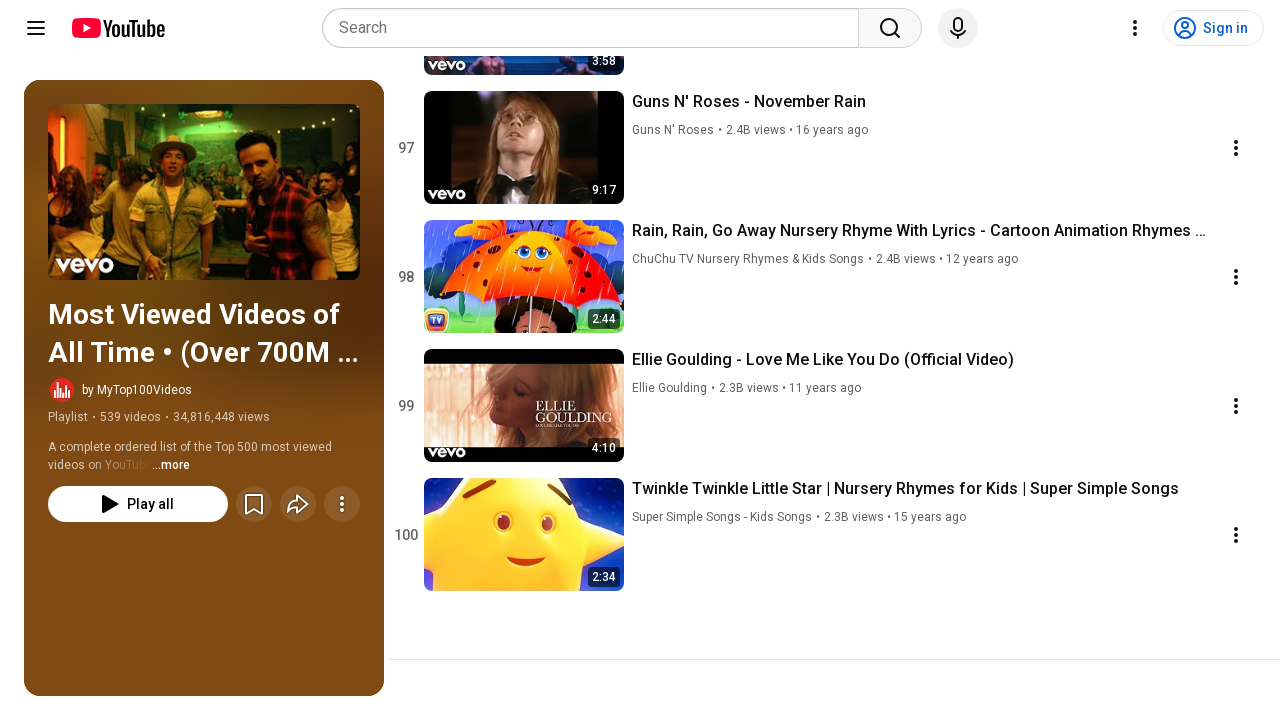

Pressed PageDown to scroll (25/95)
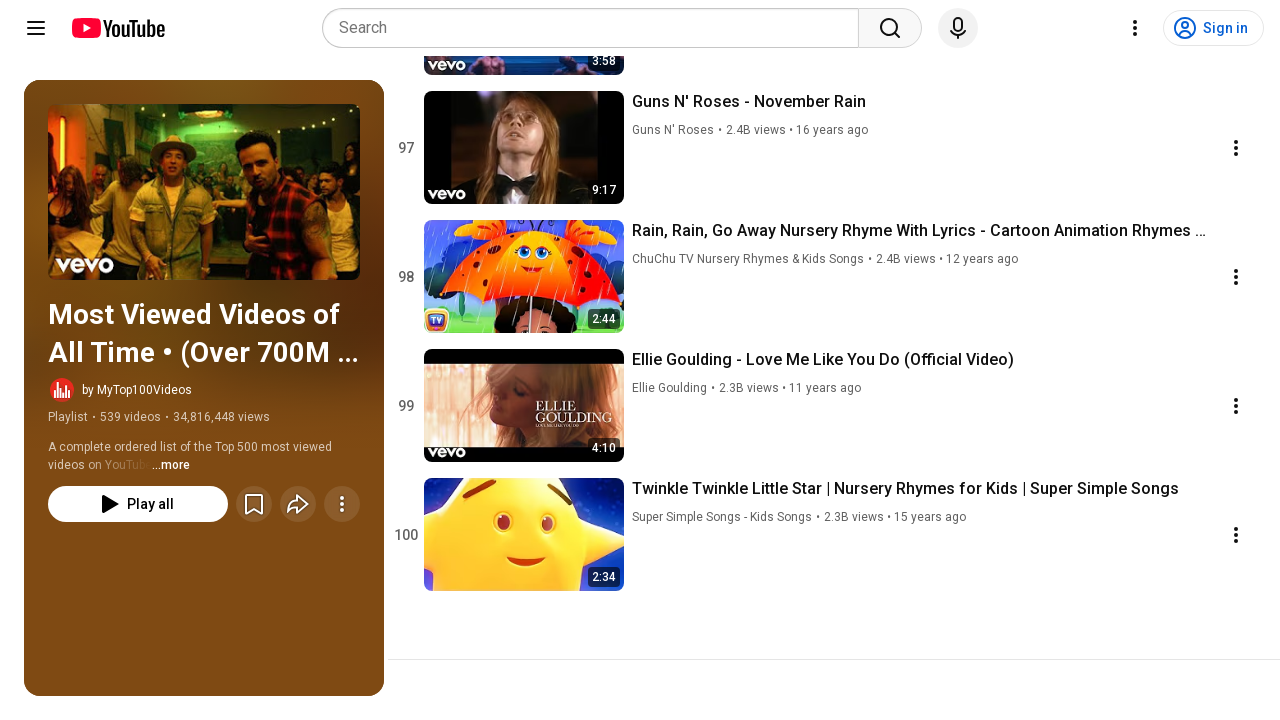

Waited 1 second for lazy-loaded content to render after scroll 25
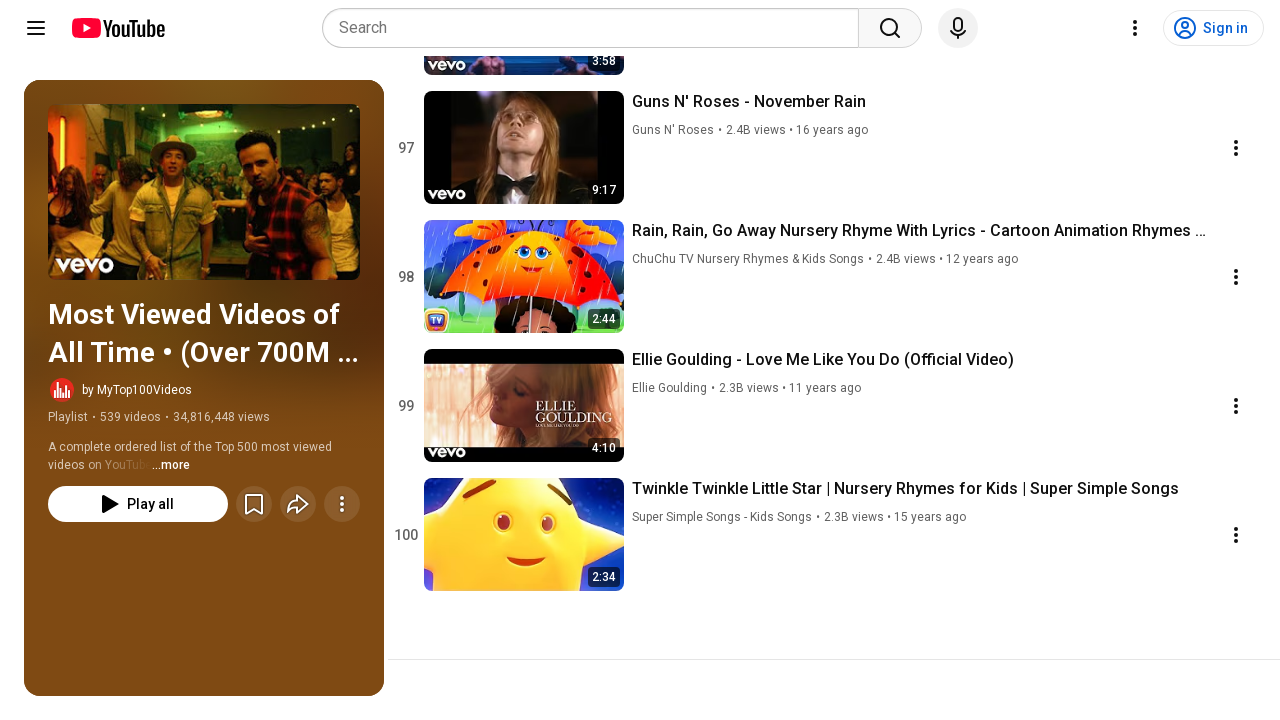

Pressed PageDown to scroll (26/95)
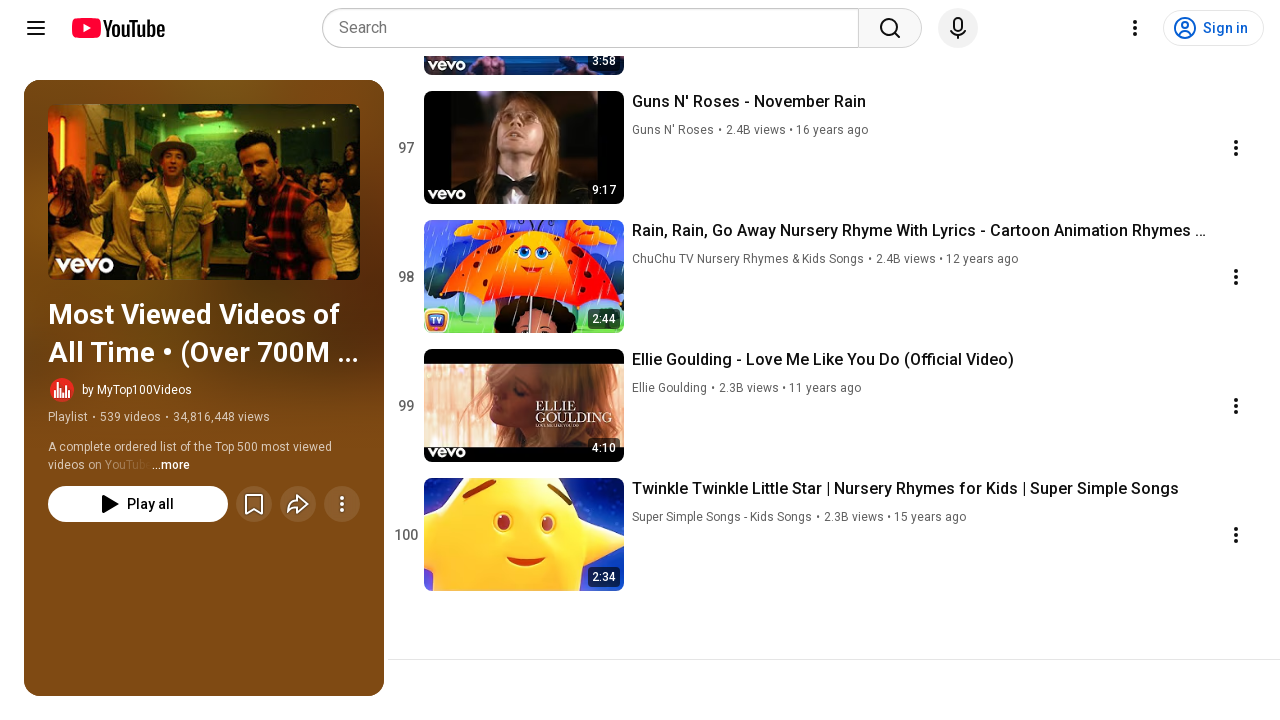

Waited 1 second for lazy-loaded content to render after scroll 26
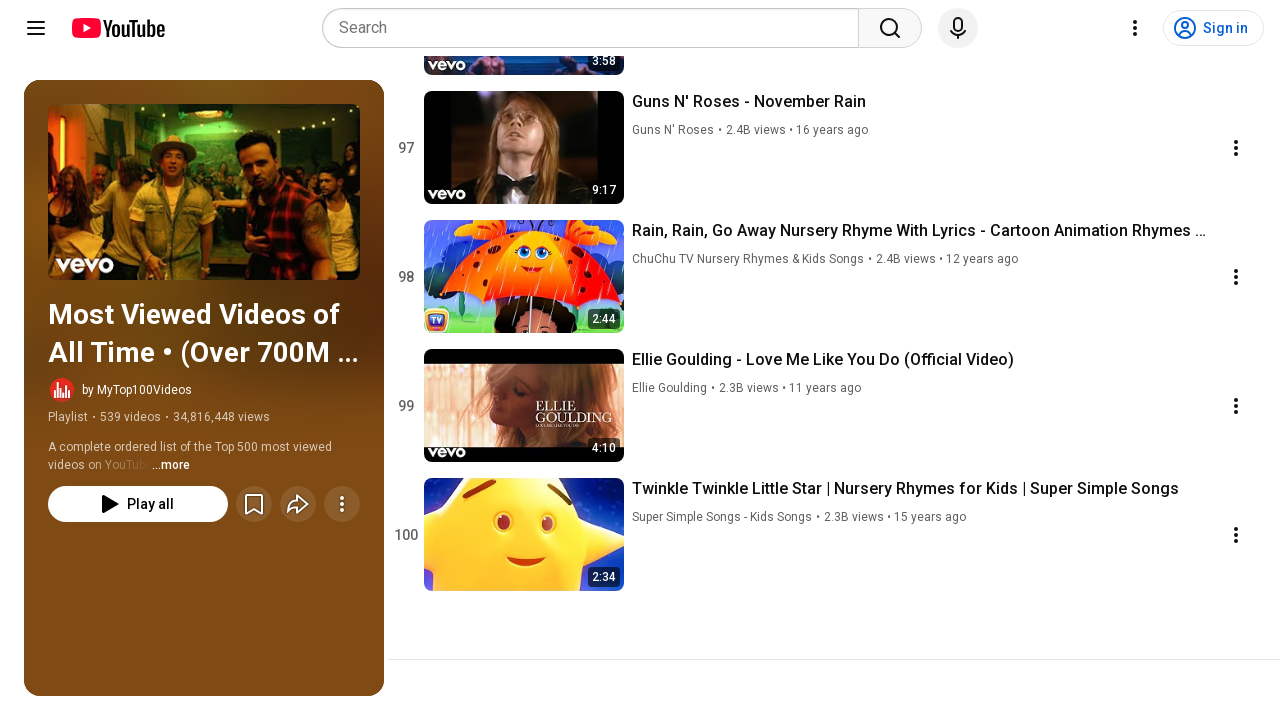

Pressed PageDown to scroll (27/95)
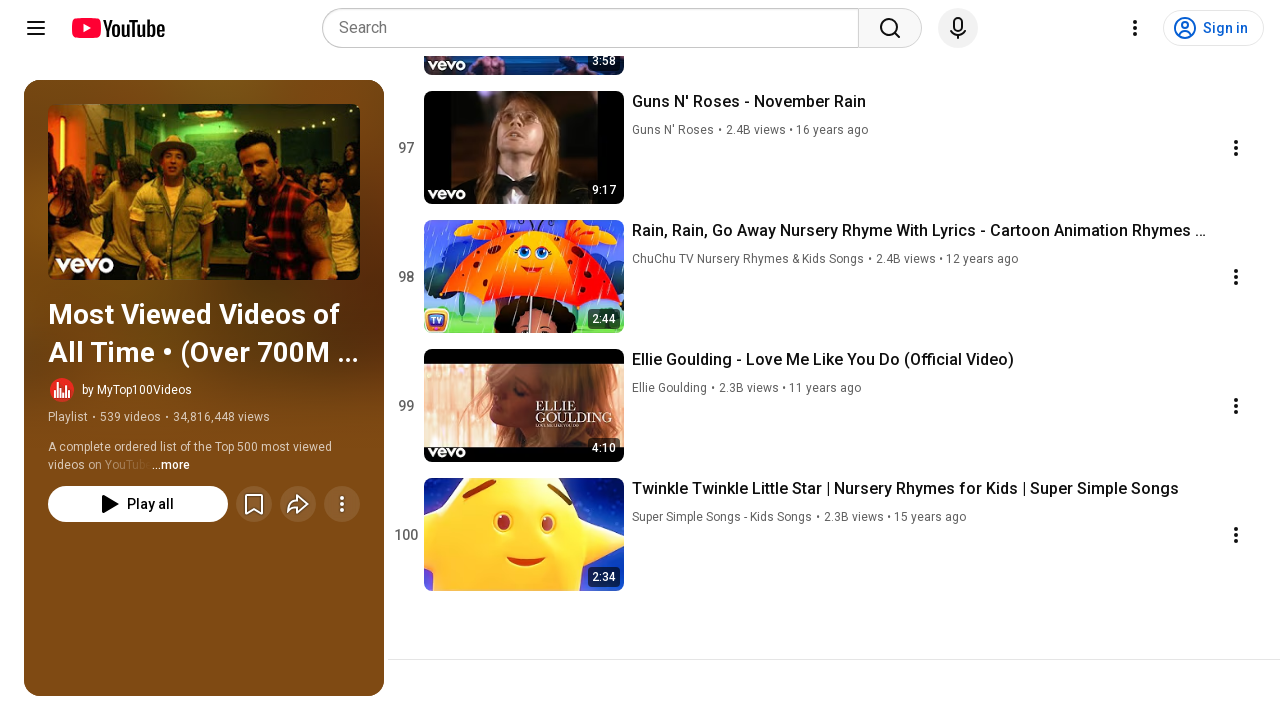

Waited 1 second for lazy-loaded content to render after scroll 27
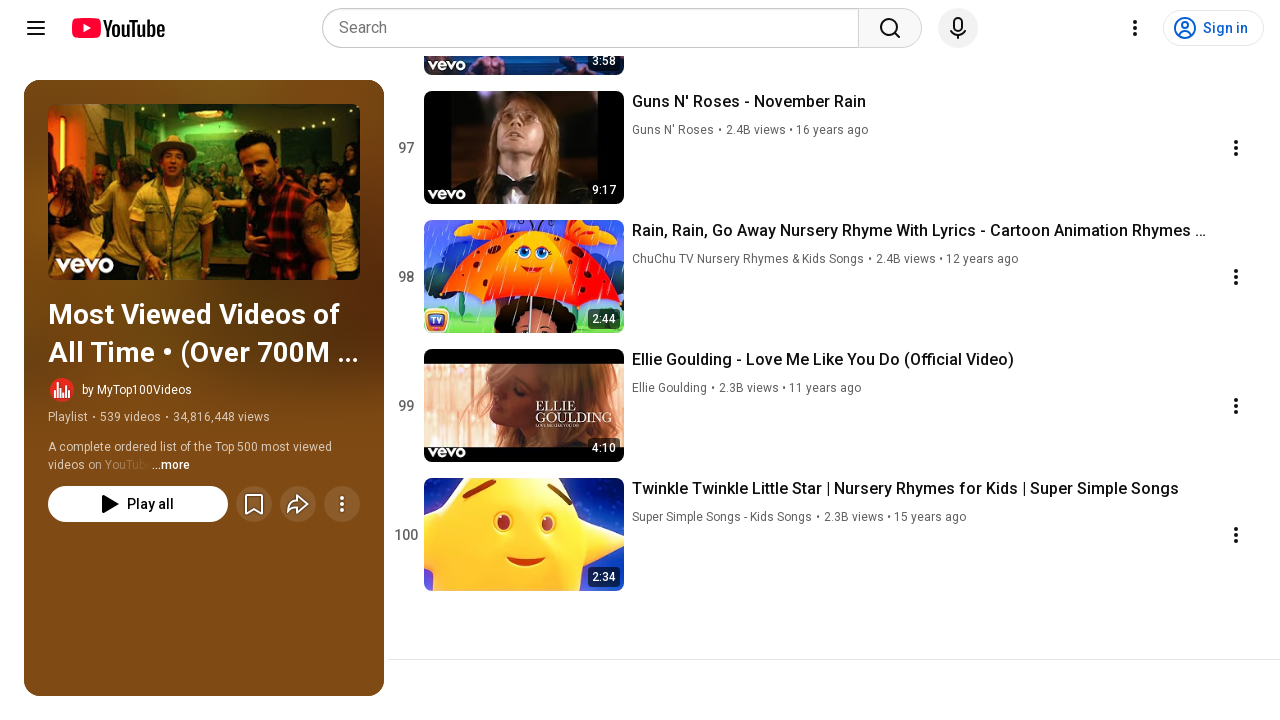

Pressed PageDown to scroll (28/95)
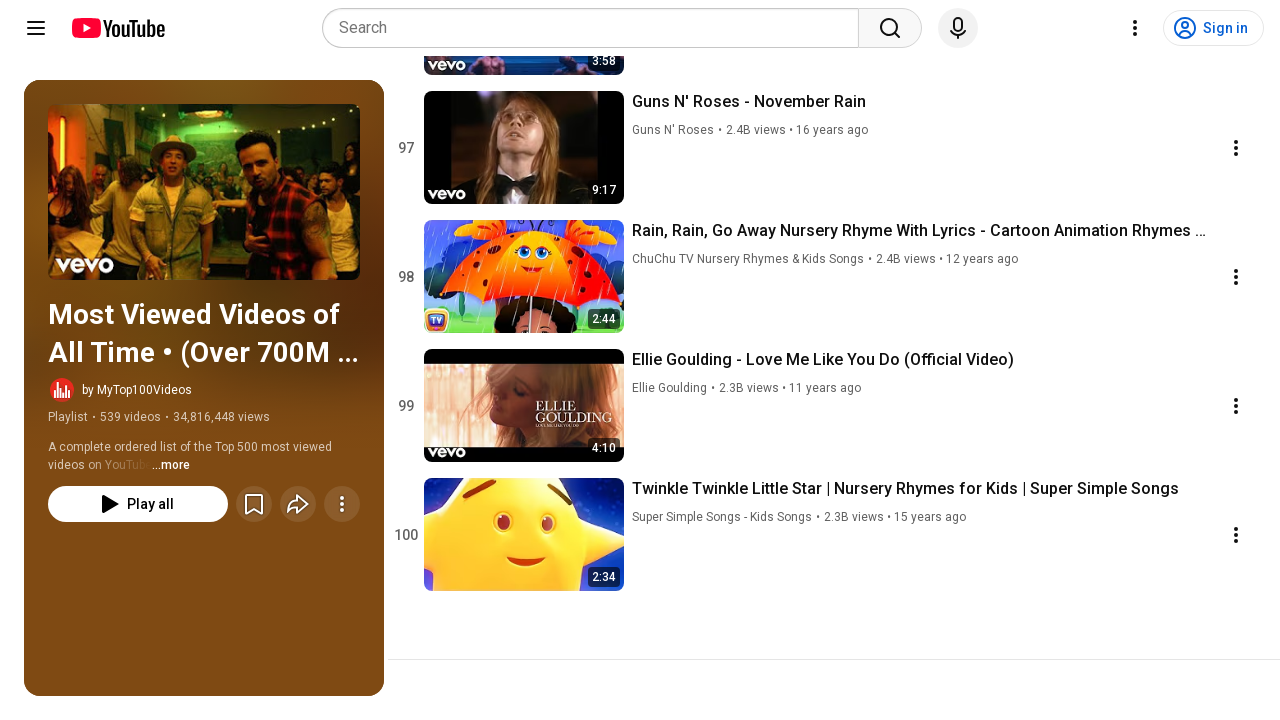

Waited 1 second for lazy-loaded content to render after scroll 28
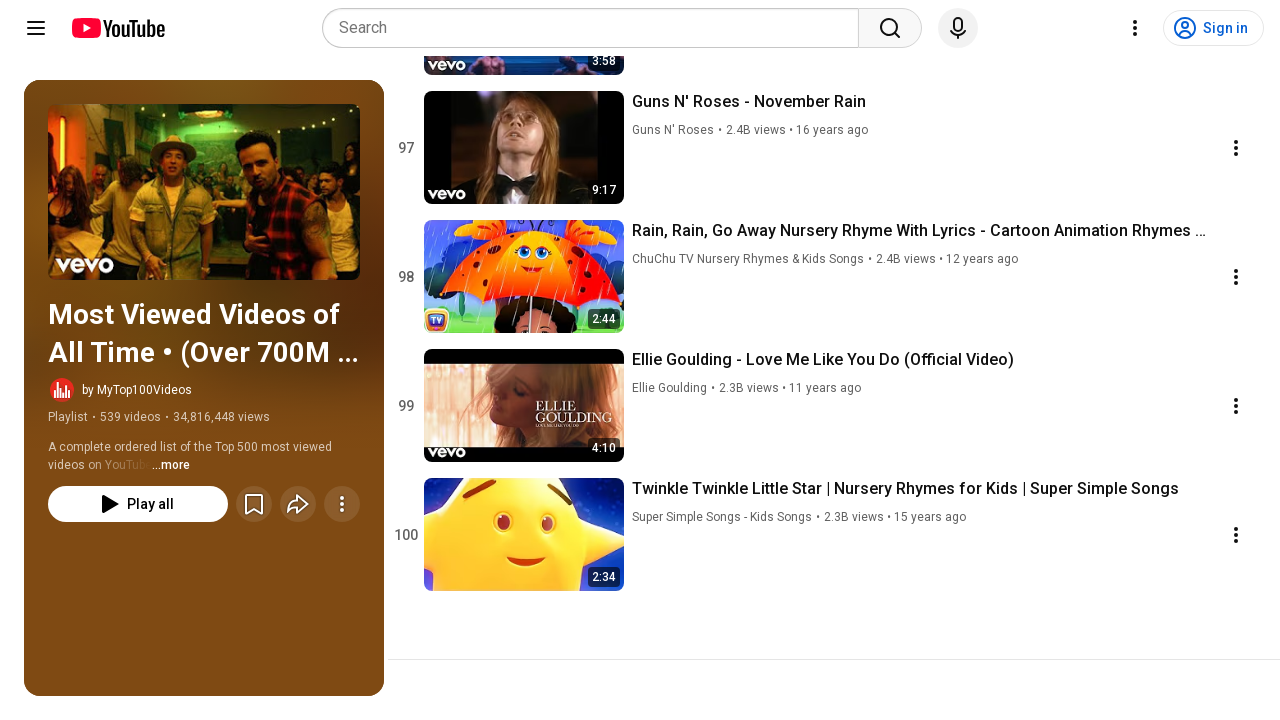

Pressed PageDown to scroll (29/95)
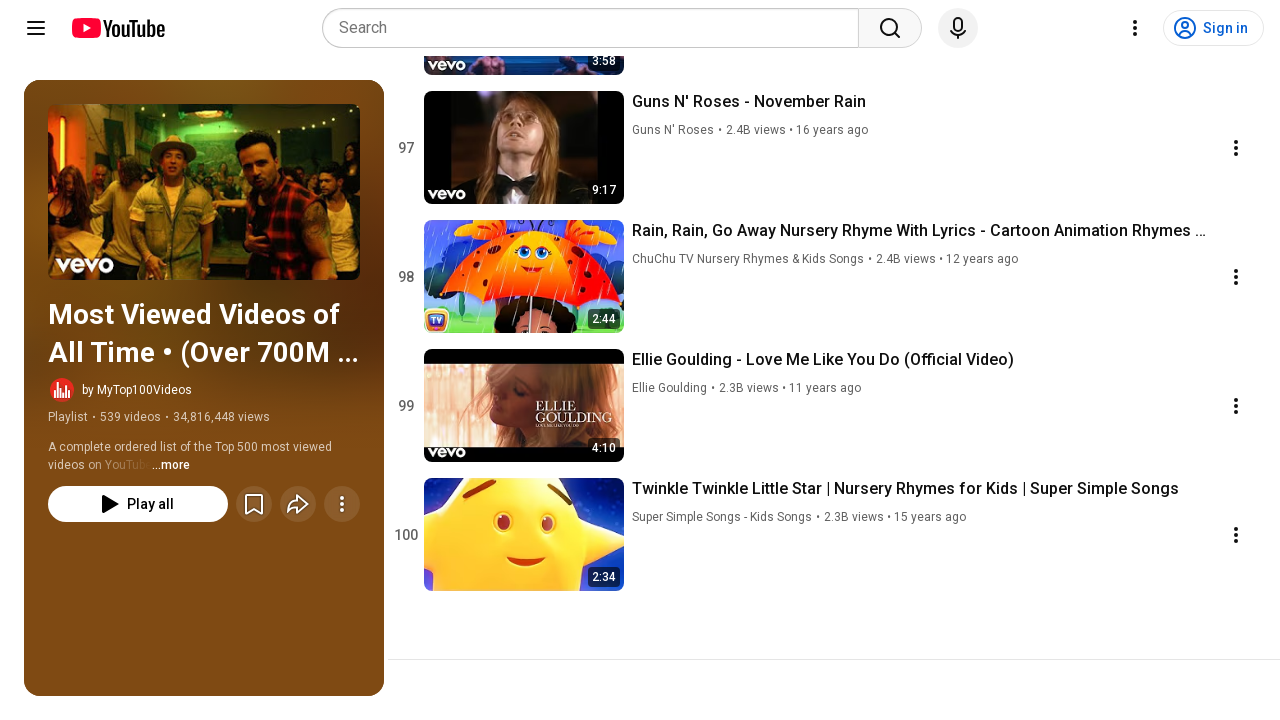

Waited 1 second for lazy-loaded content to render after scroll 29
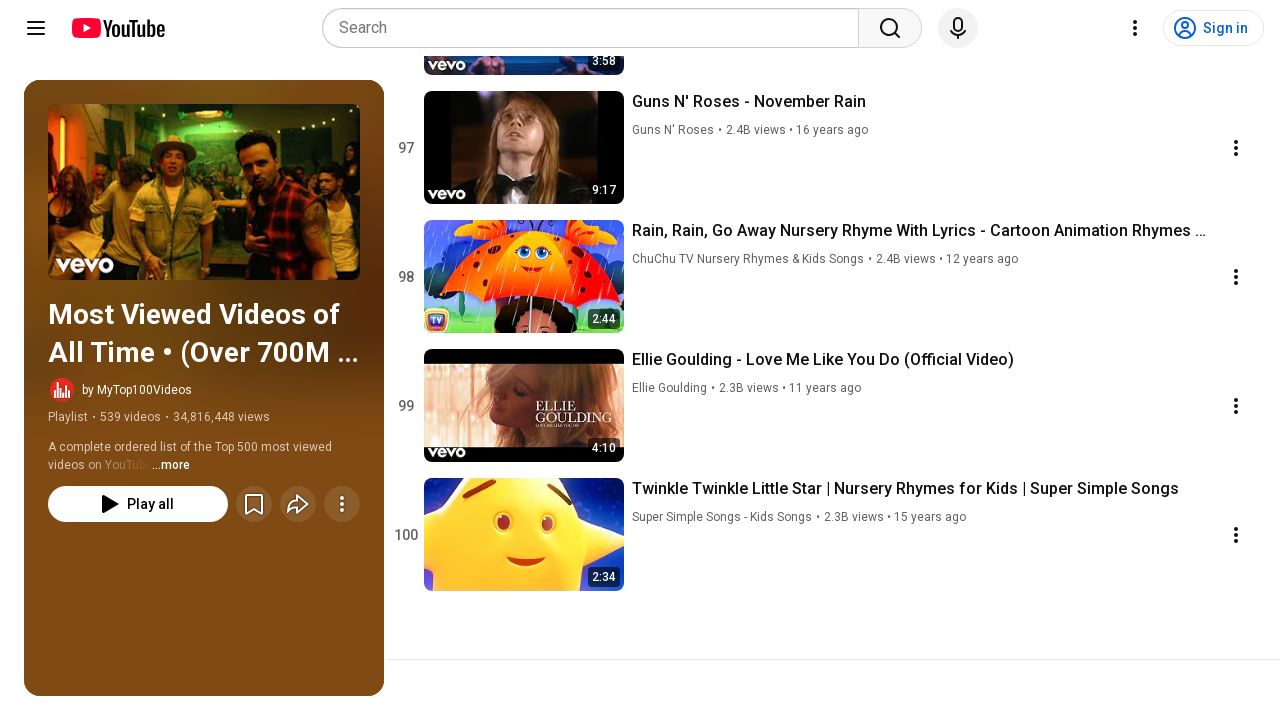

Pressed PageDown to scroll (30/95)
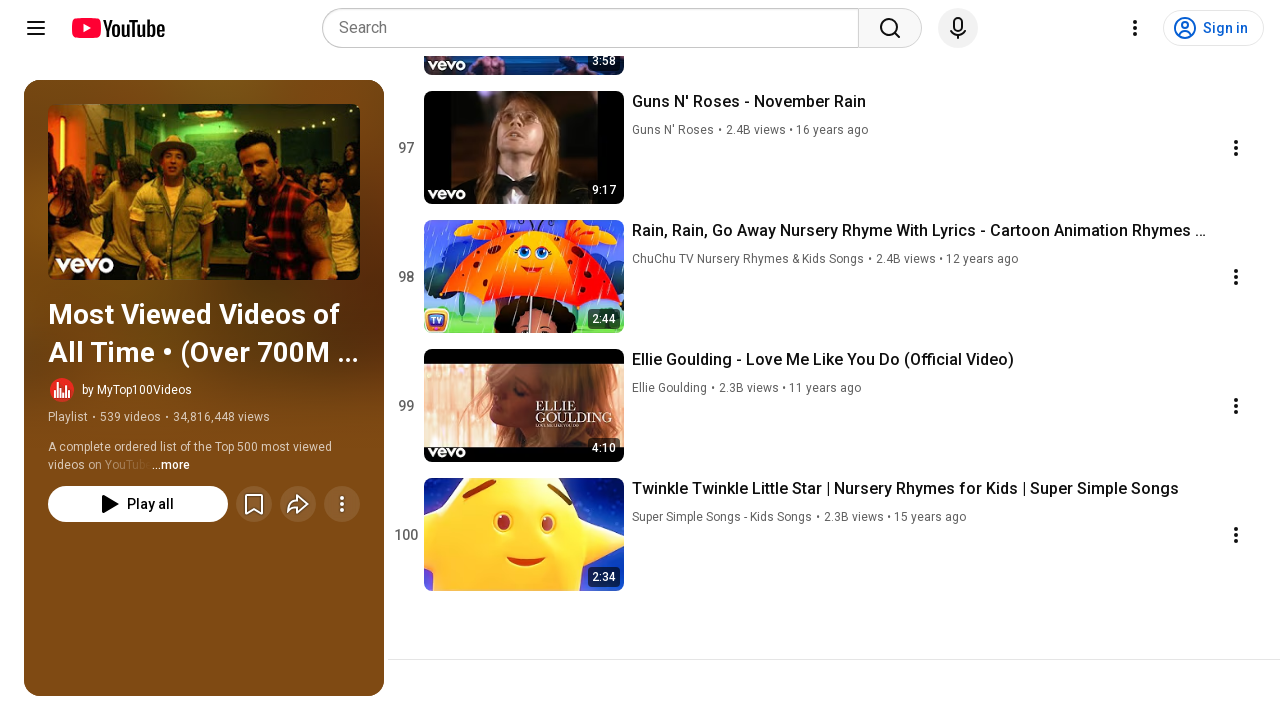

Waited 1 second for lazy-loaded content to render after scroll 30
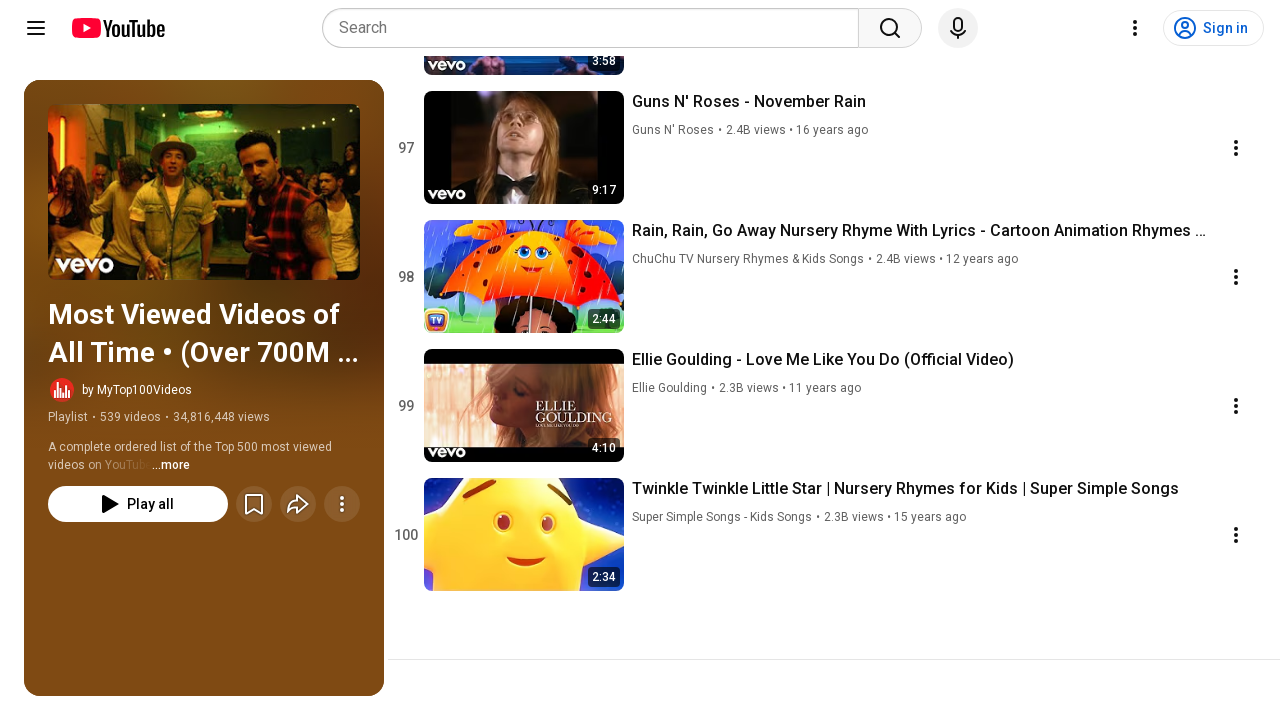

Pressed PageDown to scroll (31/95)
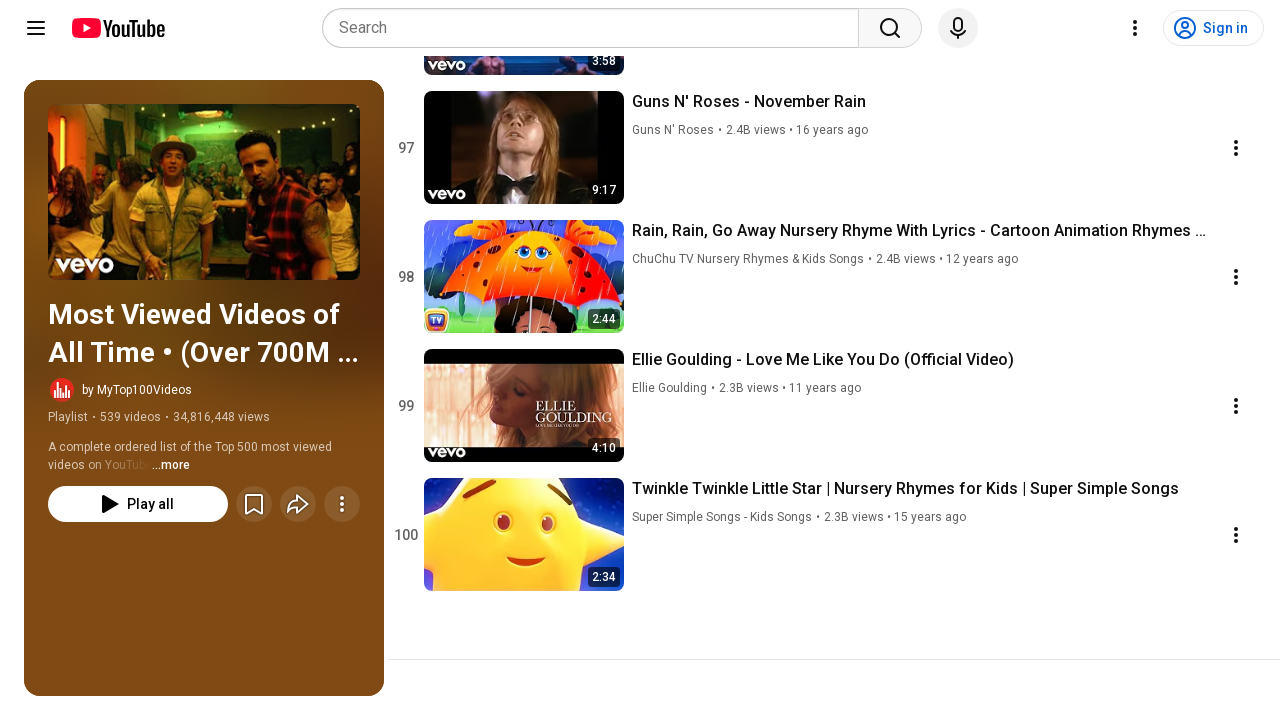

Waited 1 second for lazy-loaded content to render after scroll 31
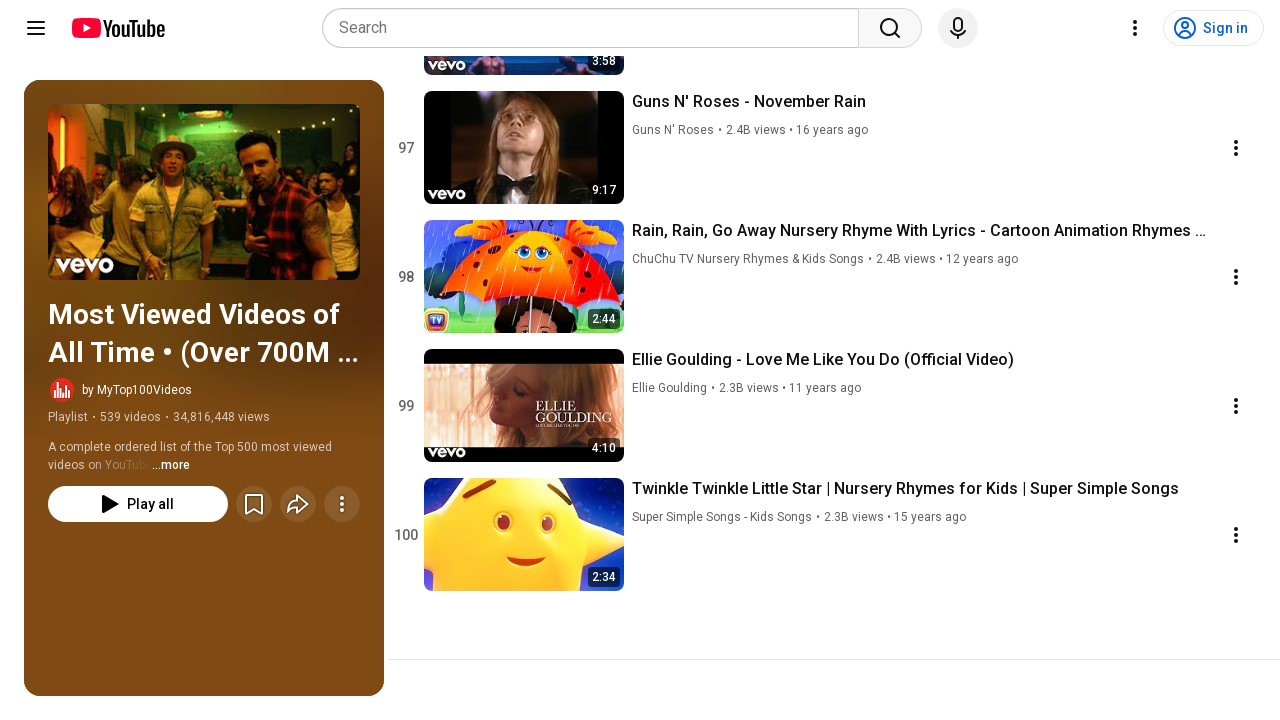

Pressed PageDown to scroll (32/95)
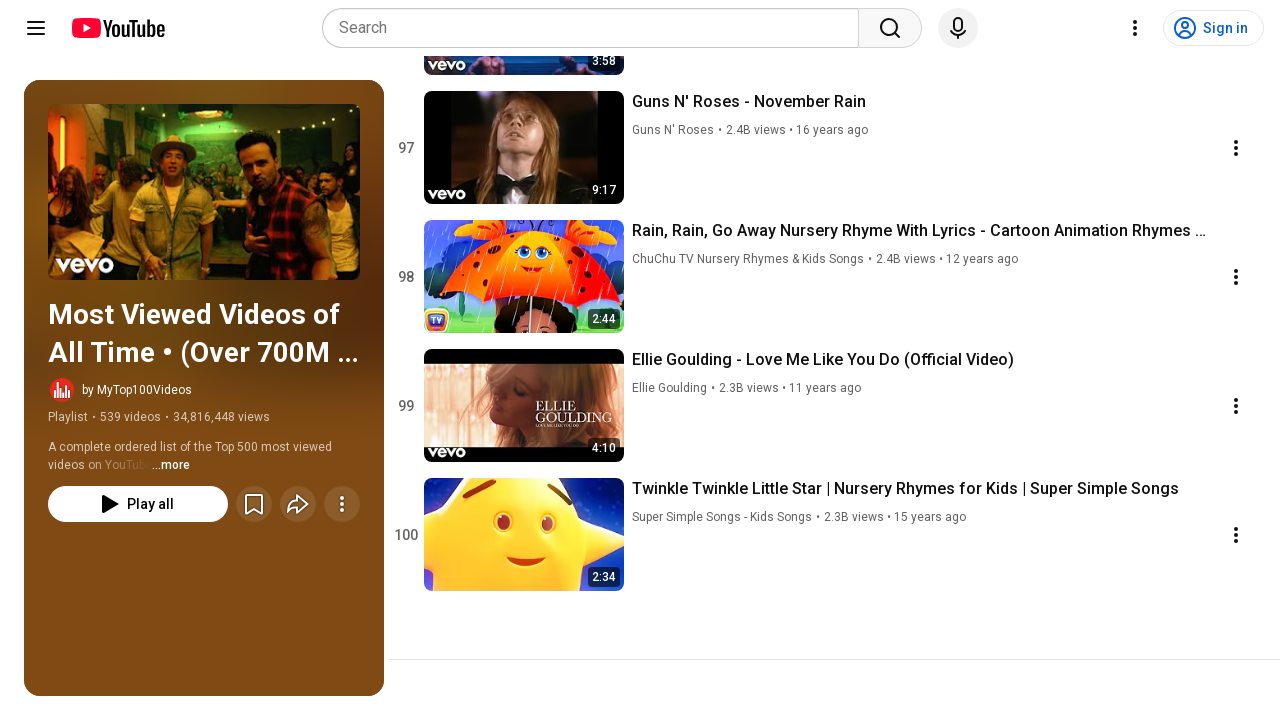

Waited 1 second for lazy-loaded content to render after scroll 32
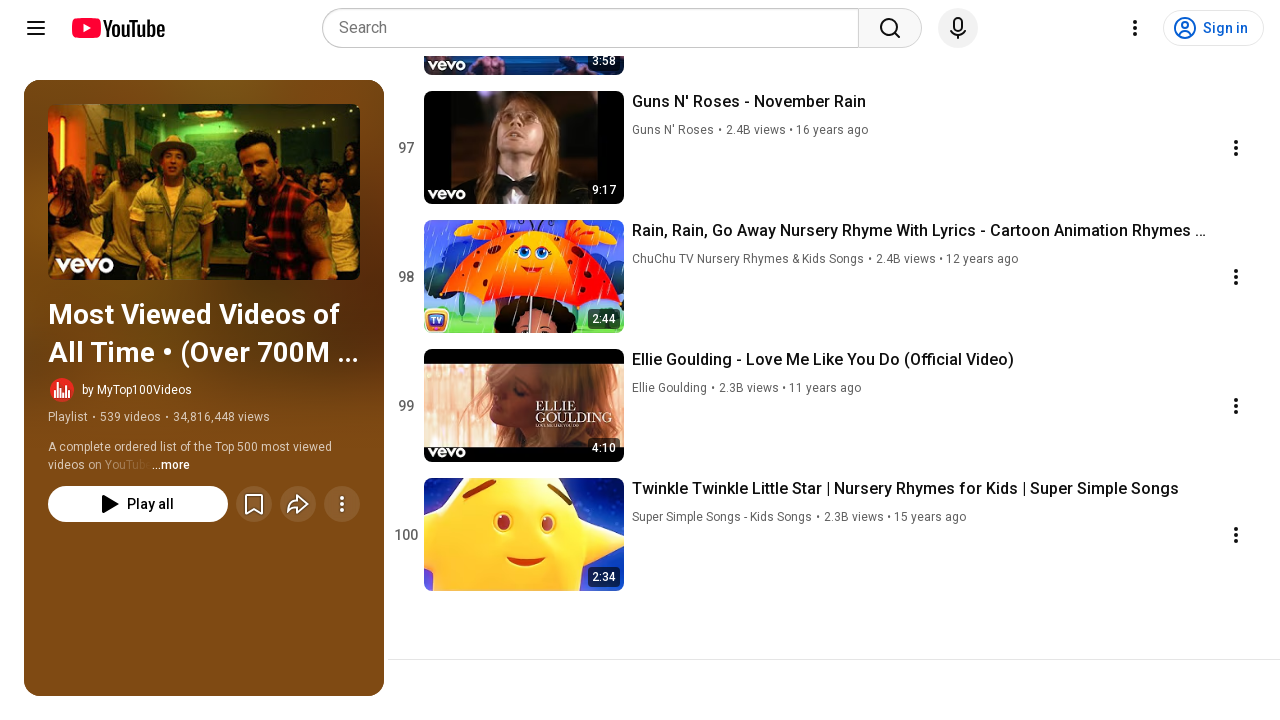

Pressed PageDown to scroll (33/95)
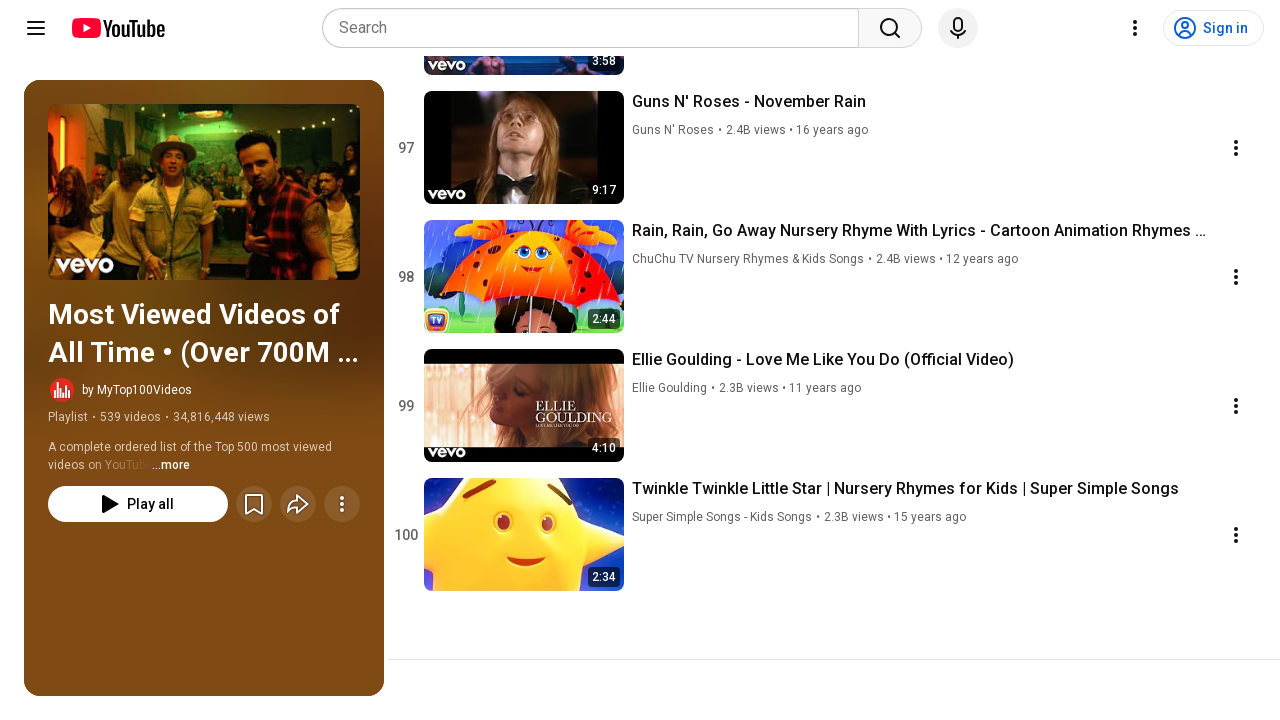

Waited 1 second for lazy-loaded content to render after scroll 33
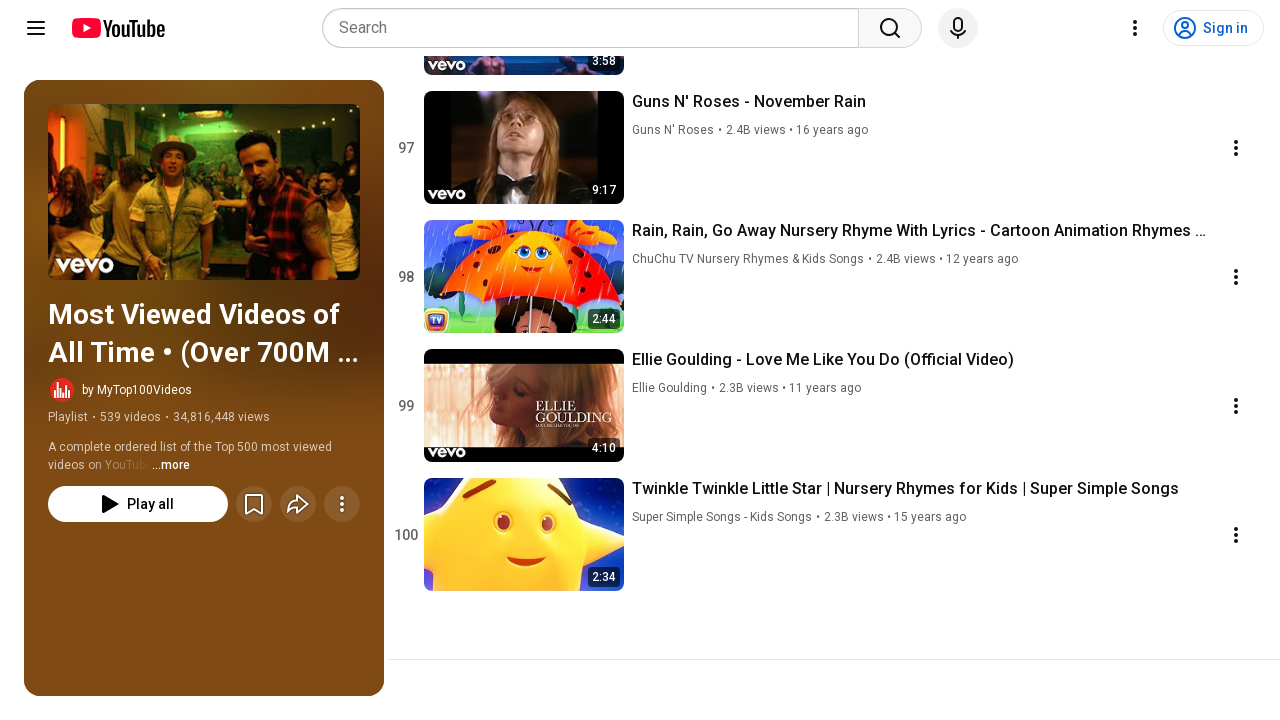

Pressed PageDown to scroll (34/95)
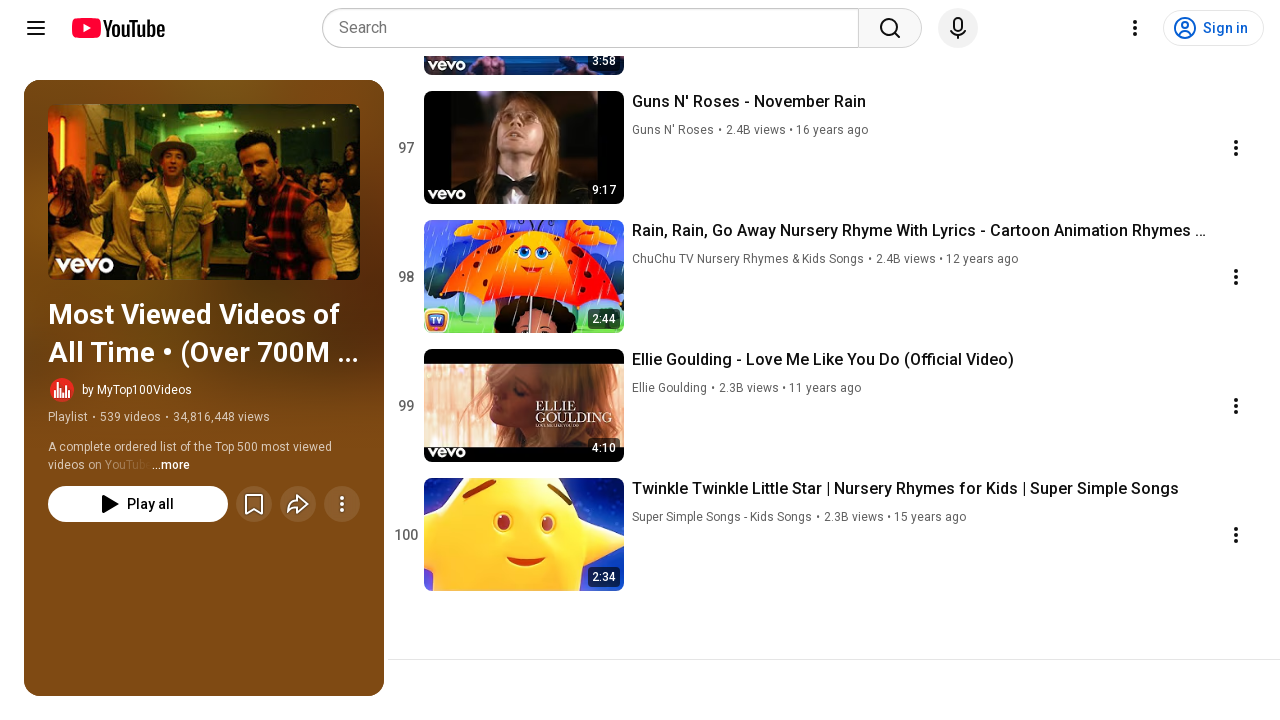

Waited 1 second for lazy-loaded content to render after scroll 34
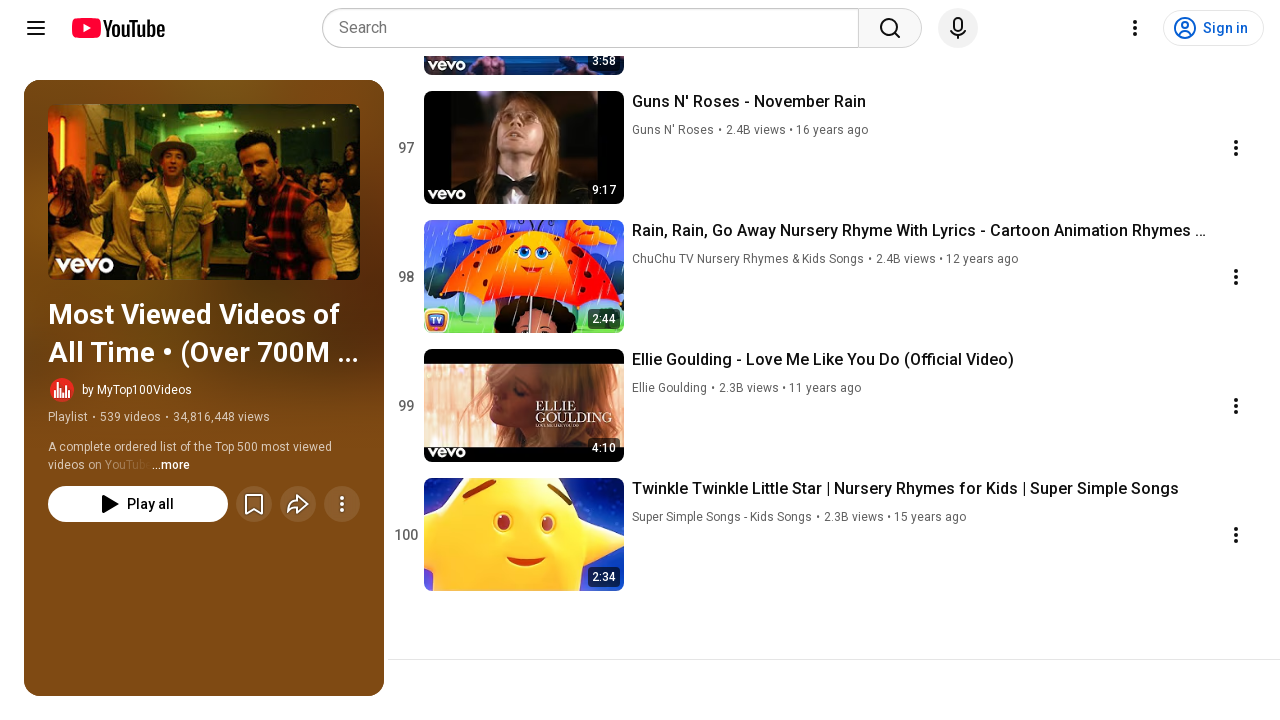

Pressed PageDown to scroll (35/95)
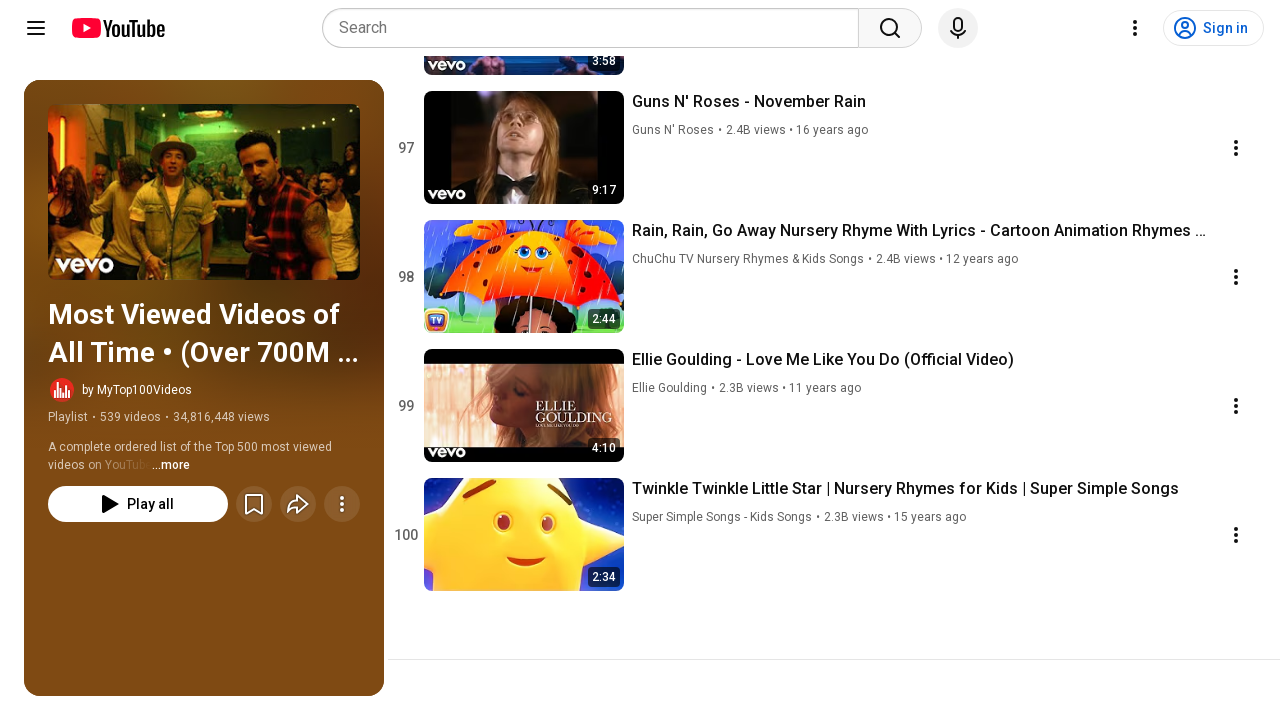

Waited 1 second for lazy-loaded content to render after scroll 35
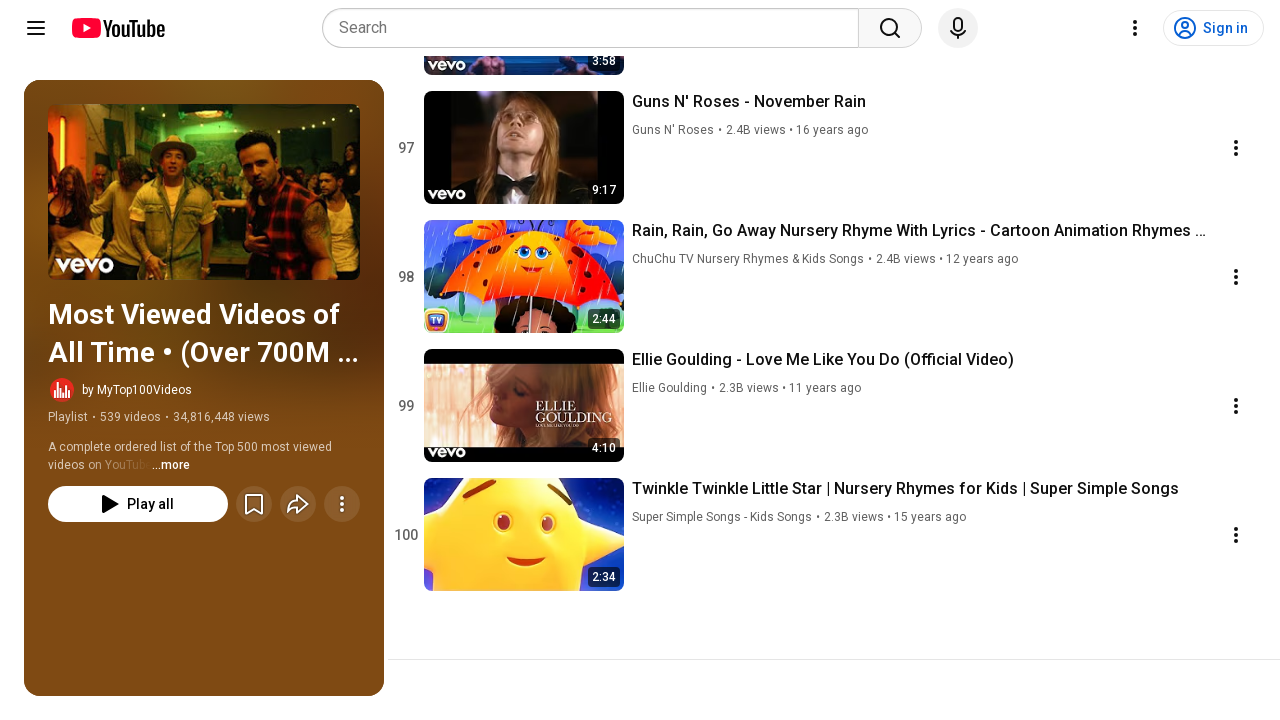

Pressed PageDown to scroll (36/95)
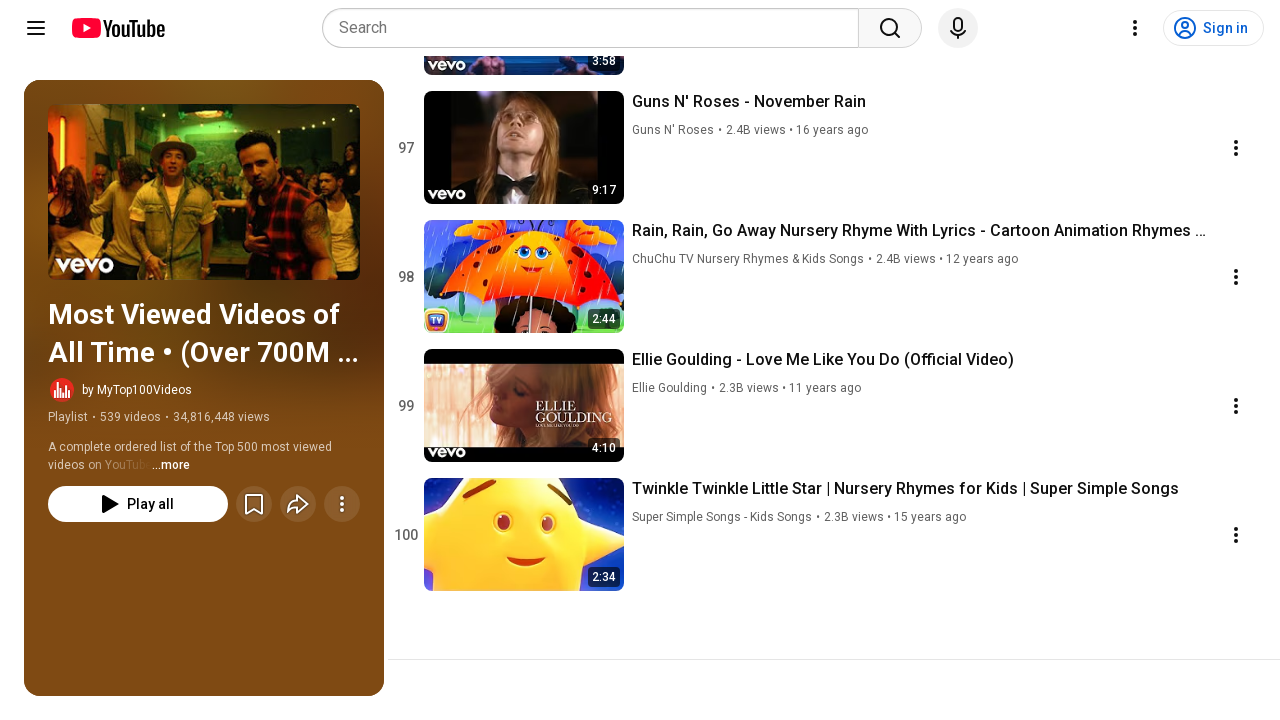

Waited 1 second for lazy-loaded content to render after scroll 36
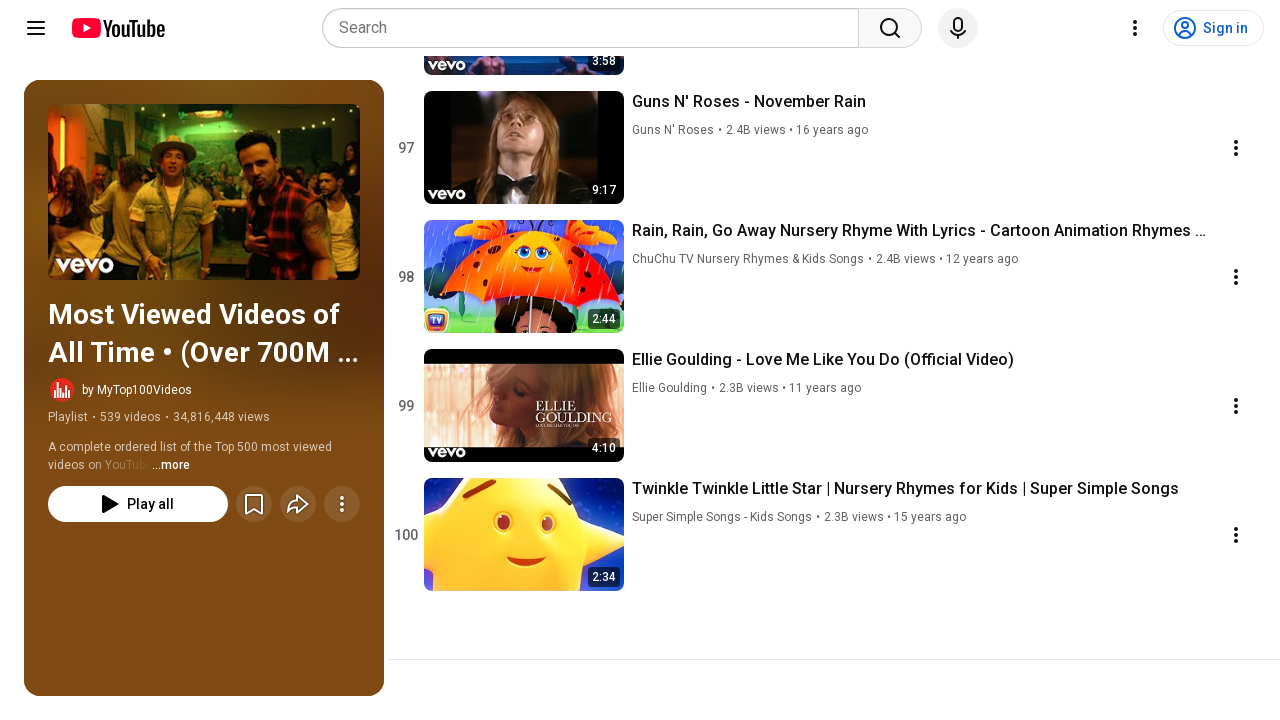

Pressed PageDown to scroll (37/95)
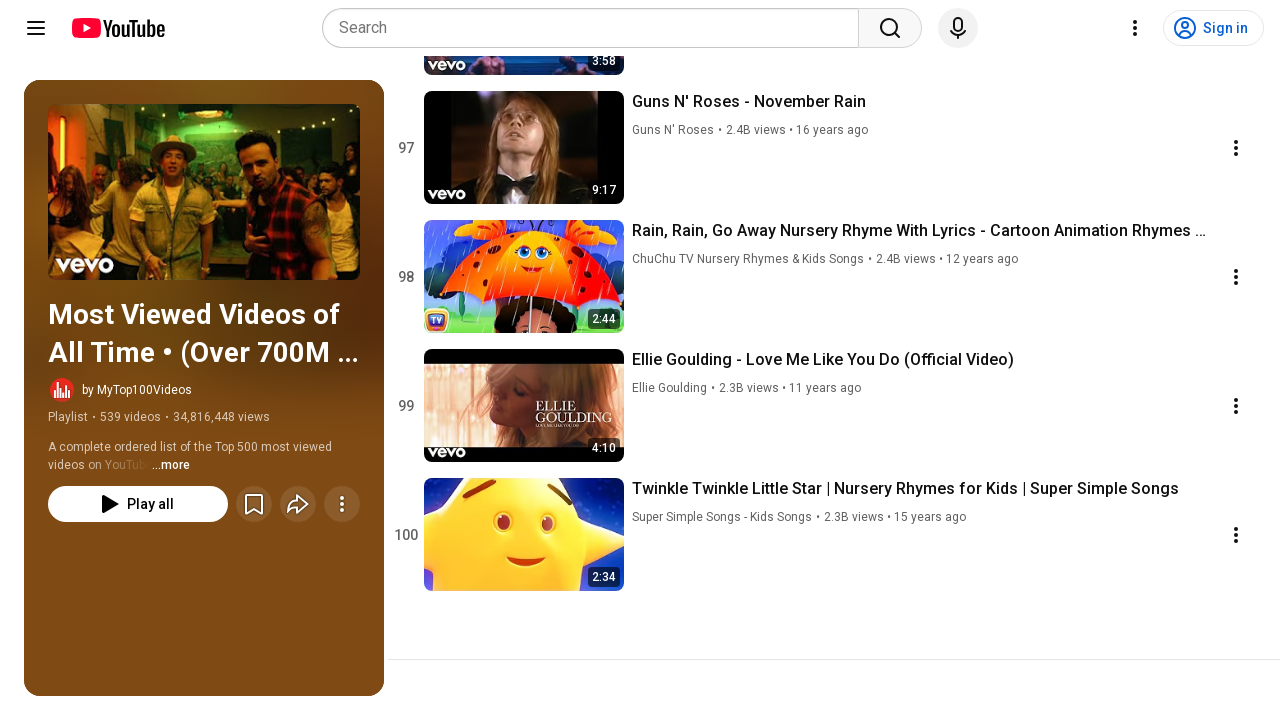

Waited 1 second for lazy-loaded content to render after scroll 37
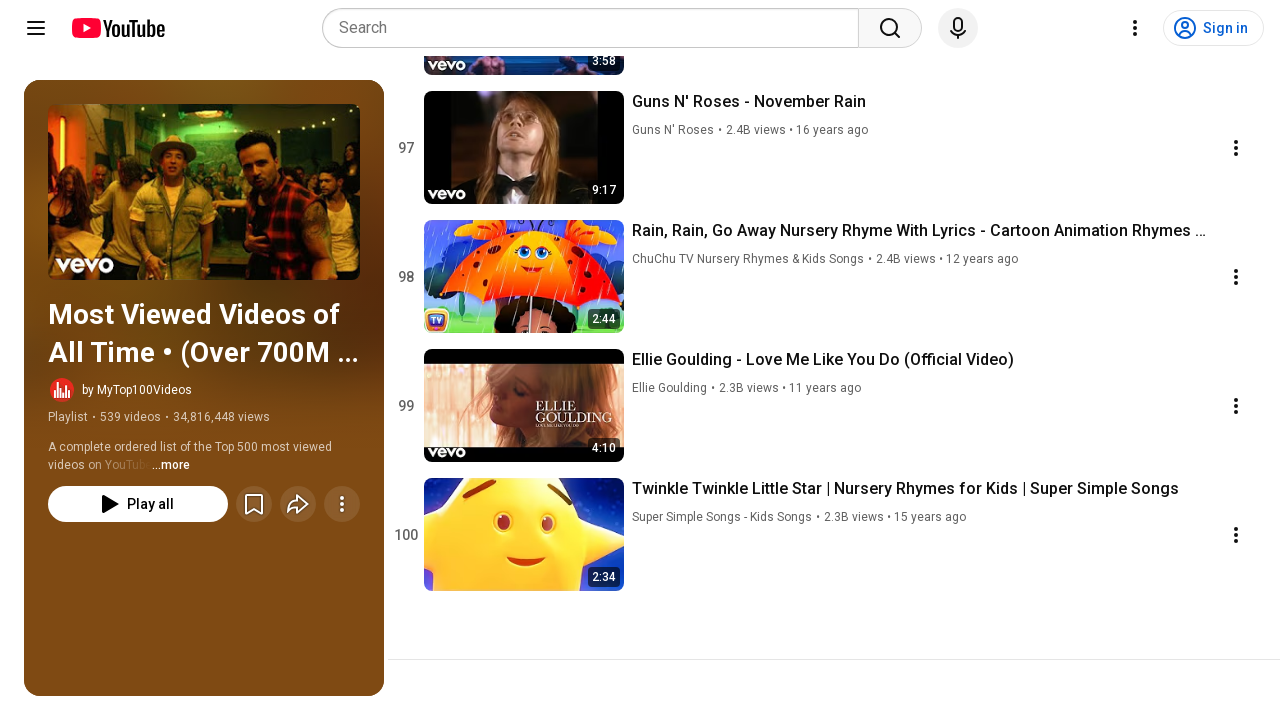

Pressed PageDown to scroll (38/95)
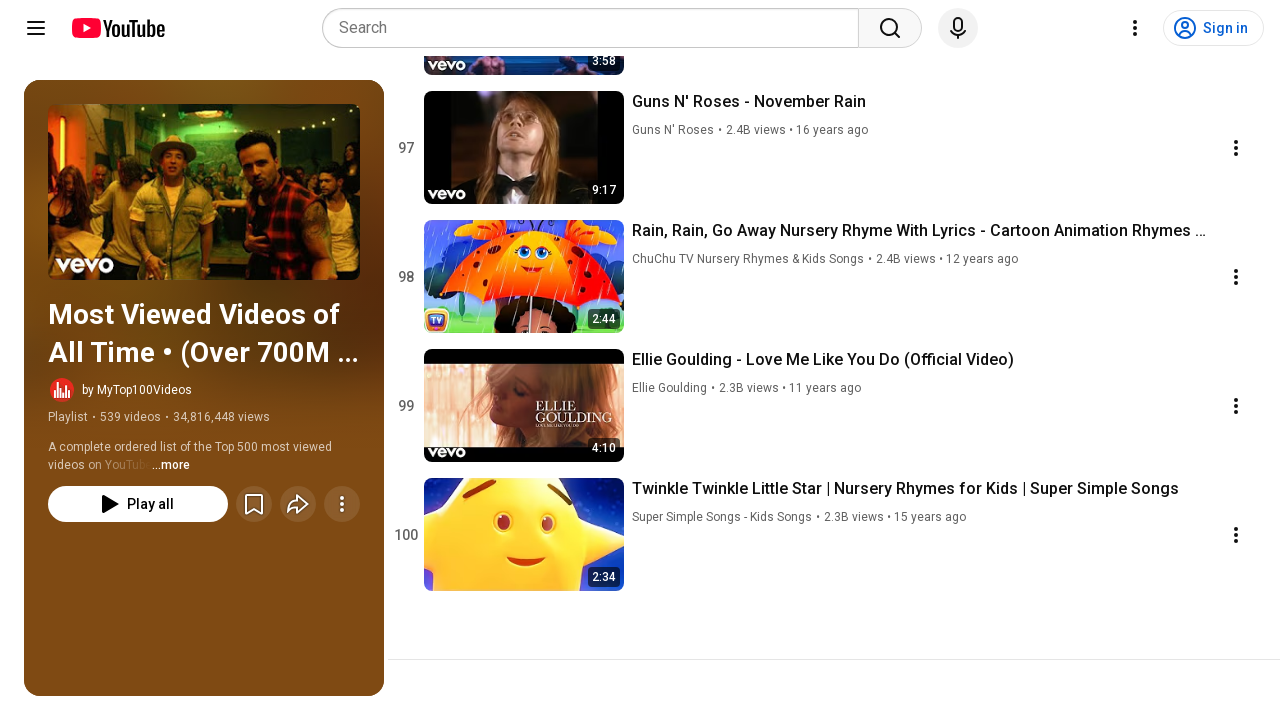

Waited 1 second for lazy-loaded content to render after scroll 38
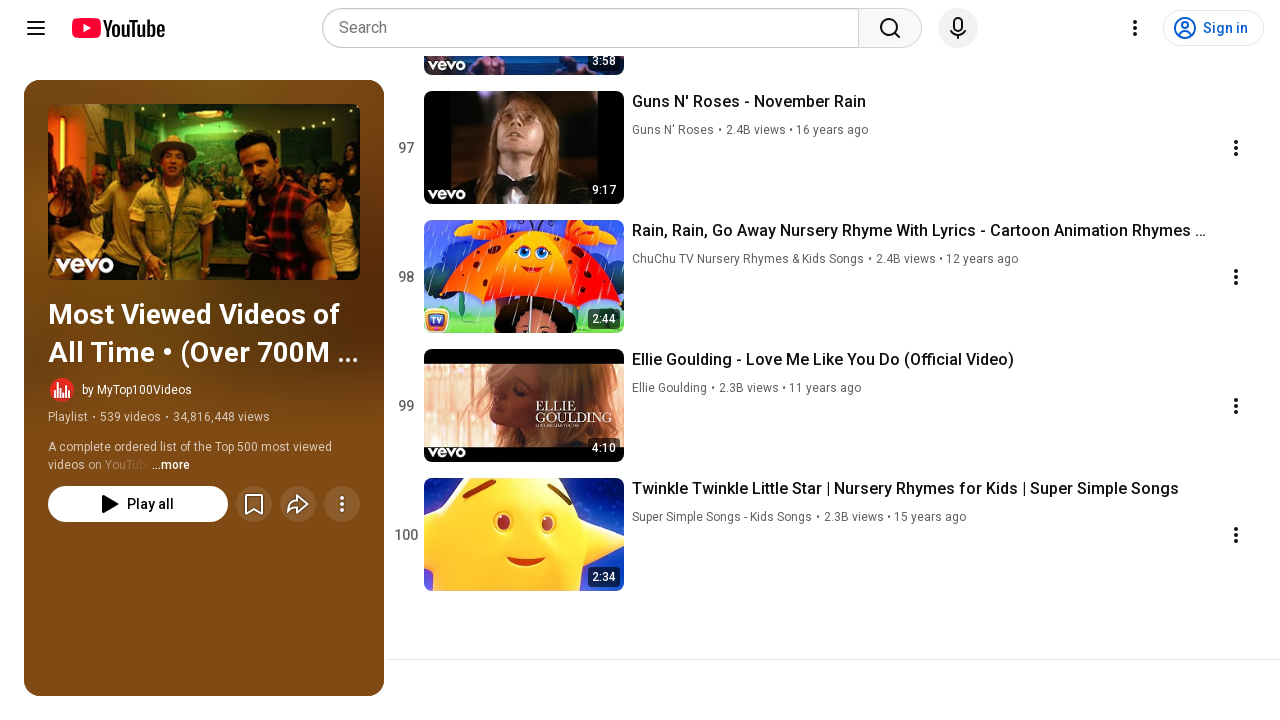

Pressed PageDown to scroll (39/95)
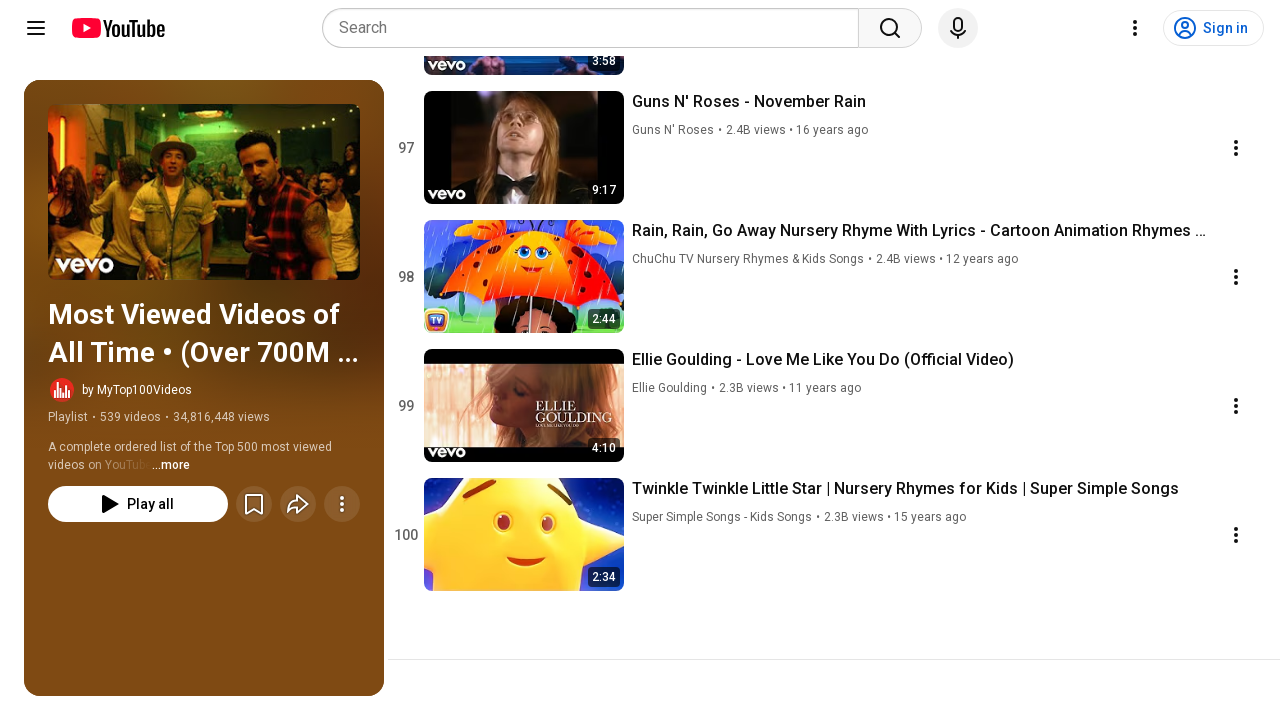

Waited 1 second for lazy-loaded content to render after scroll 39
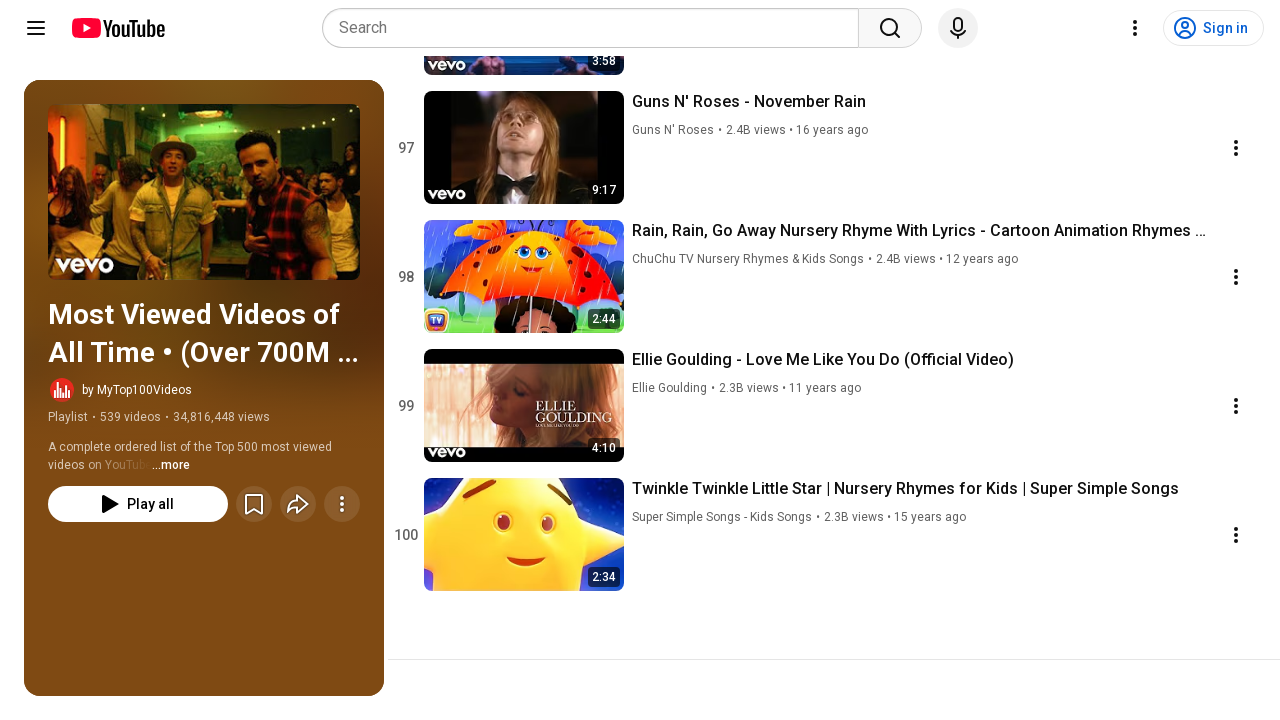

Pressed PageDown to scroll (40/95)
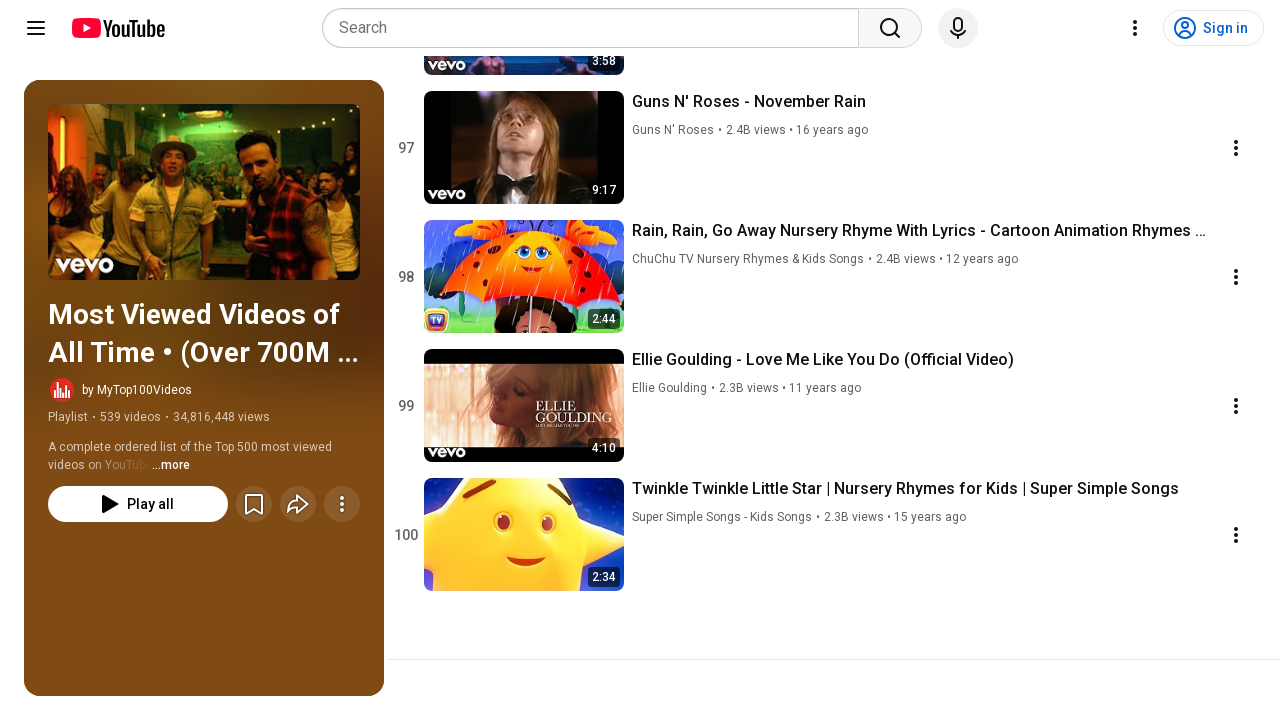

Waited 1 second for lazy-loaded content to render after scroll 40
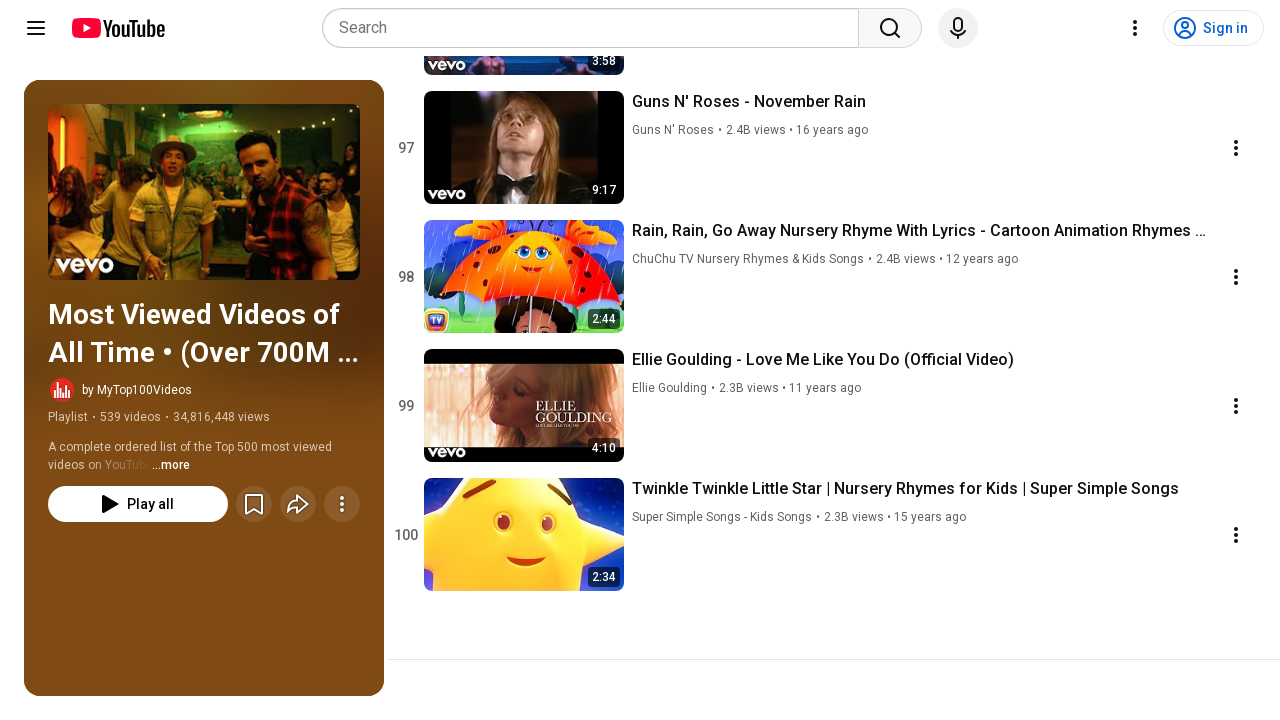

Pressed PageDown to scroll (41/95)
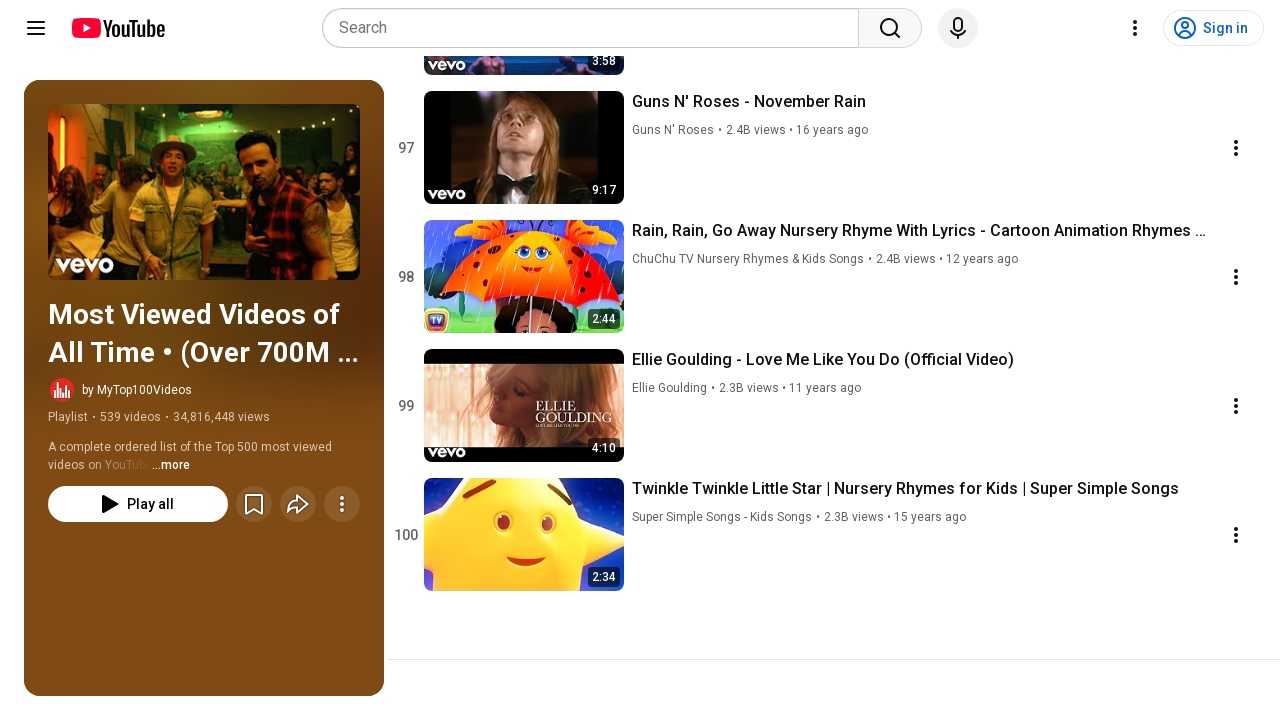

Waited 1 second for lazy-loaded content to render after scroll 41
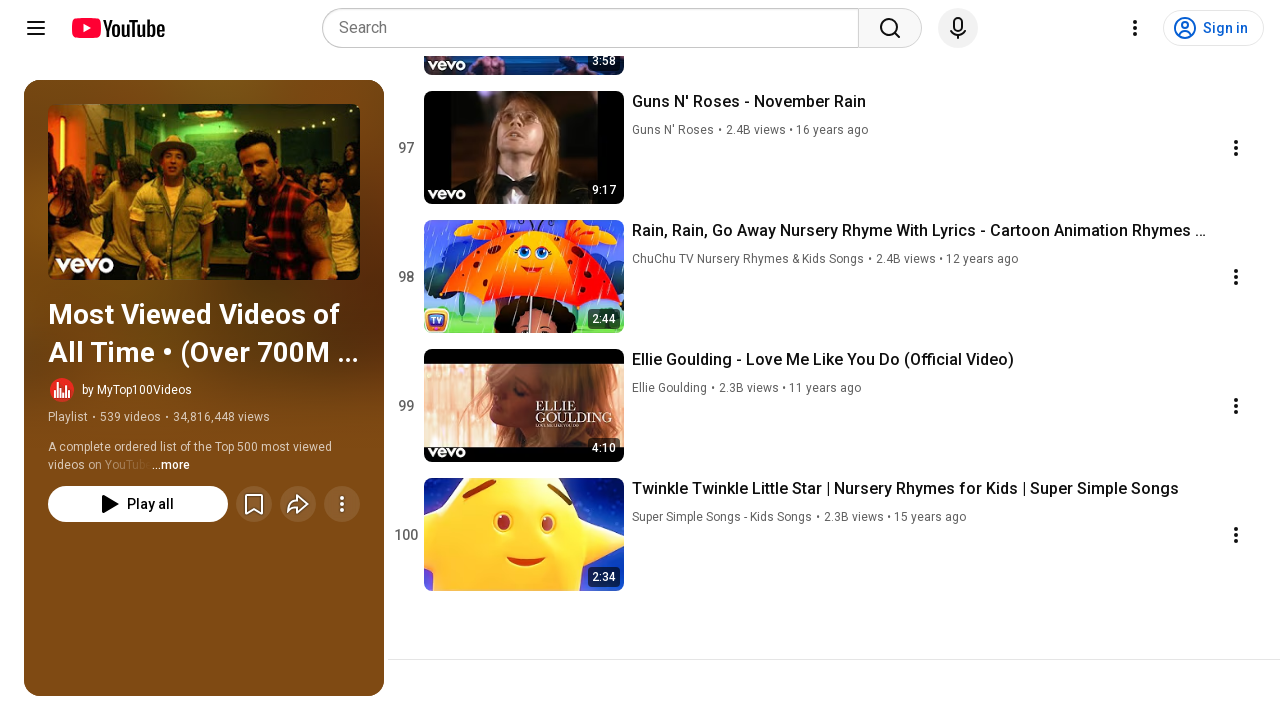

Pressed PageDown to scroll (42/95)
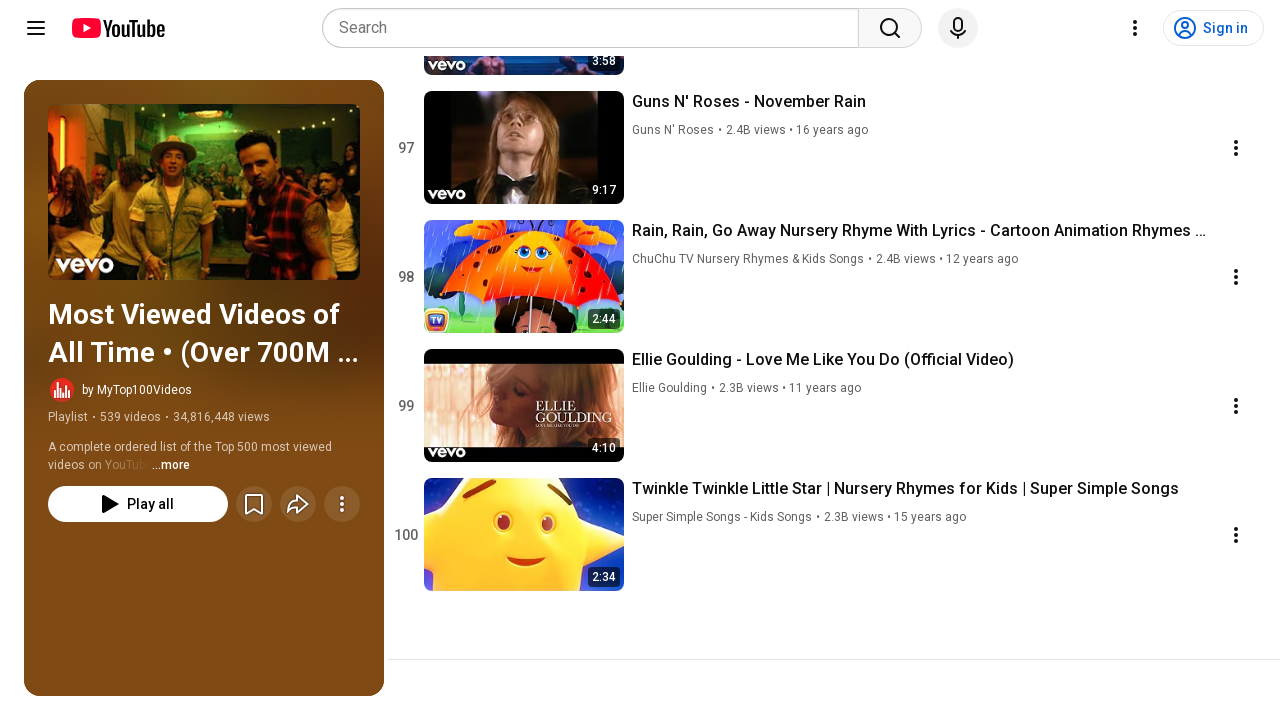

Waited 1 second for lazy-loaded content to render after scroll 42
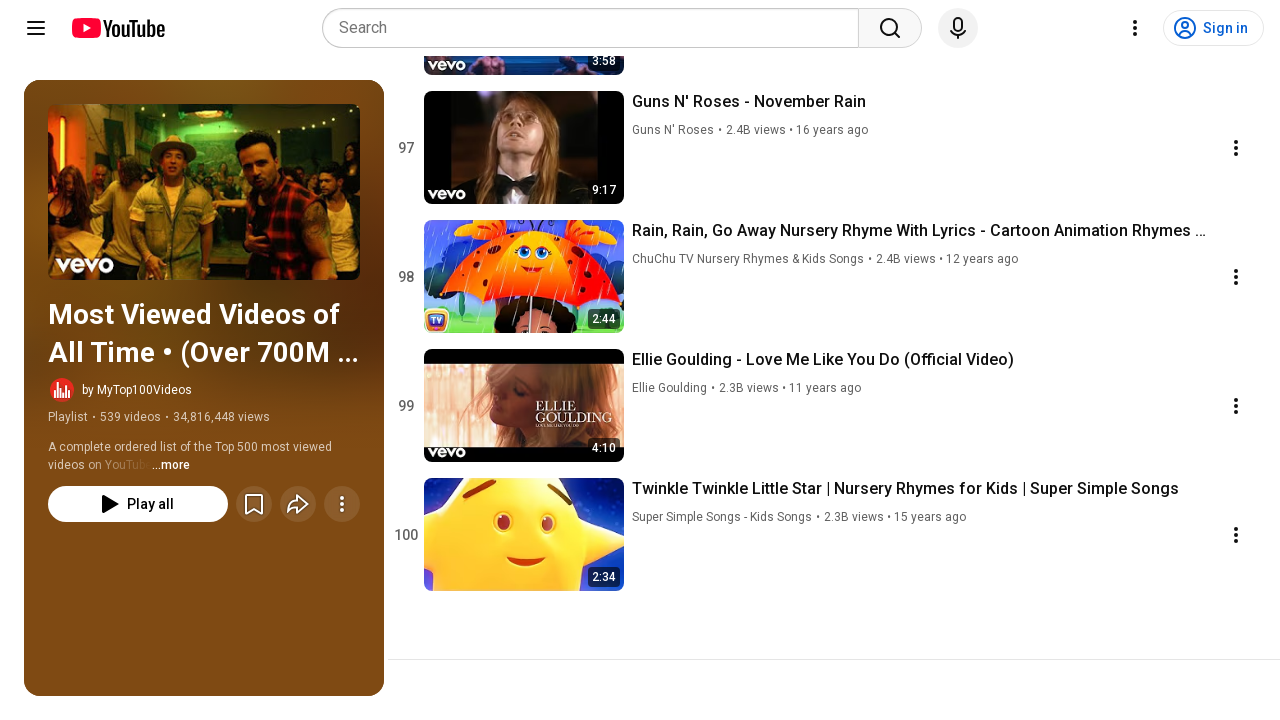

Pressed PageDown to scroll (43/95)
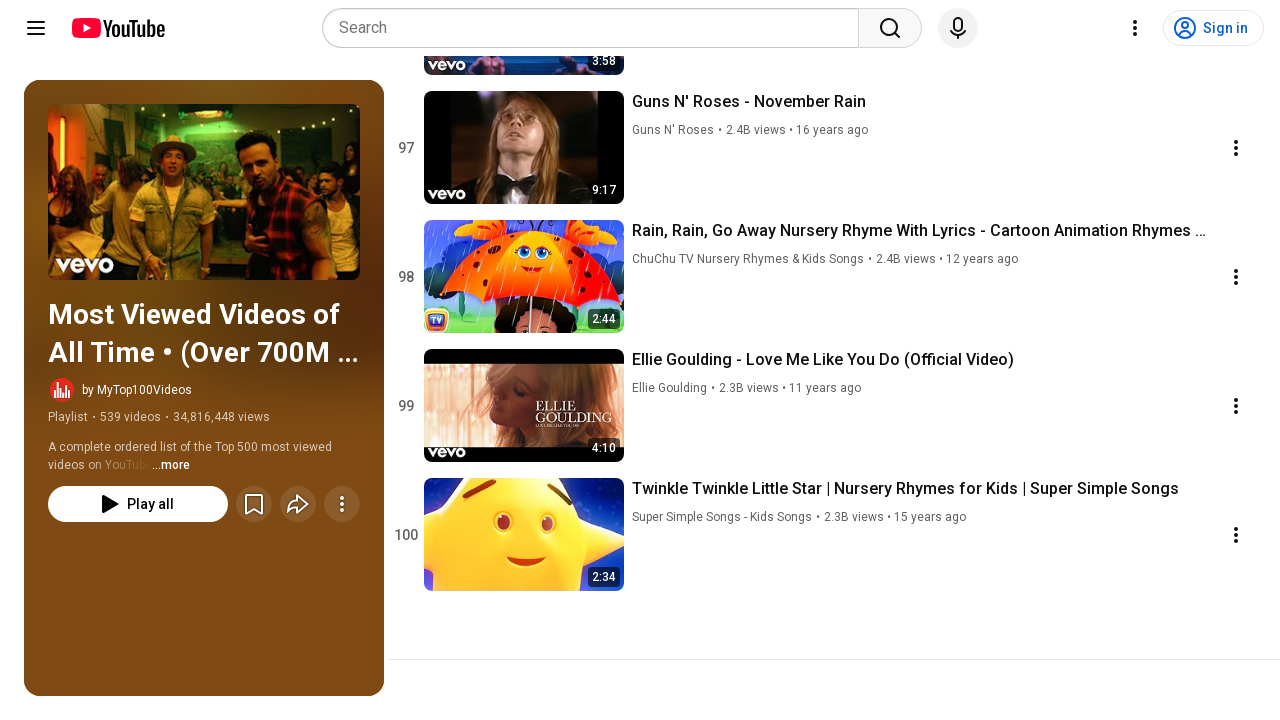

Waited 1 second for lazy-loaded content to render after scroll 43
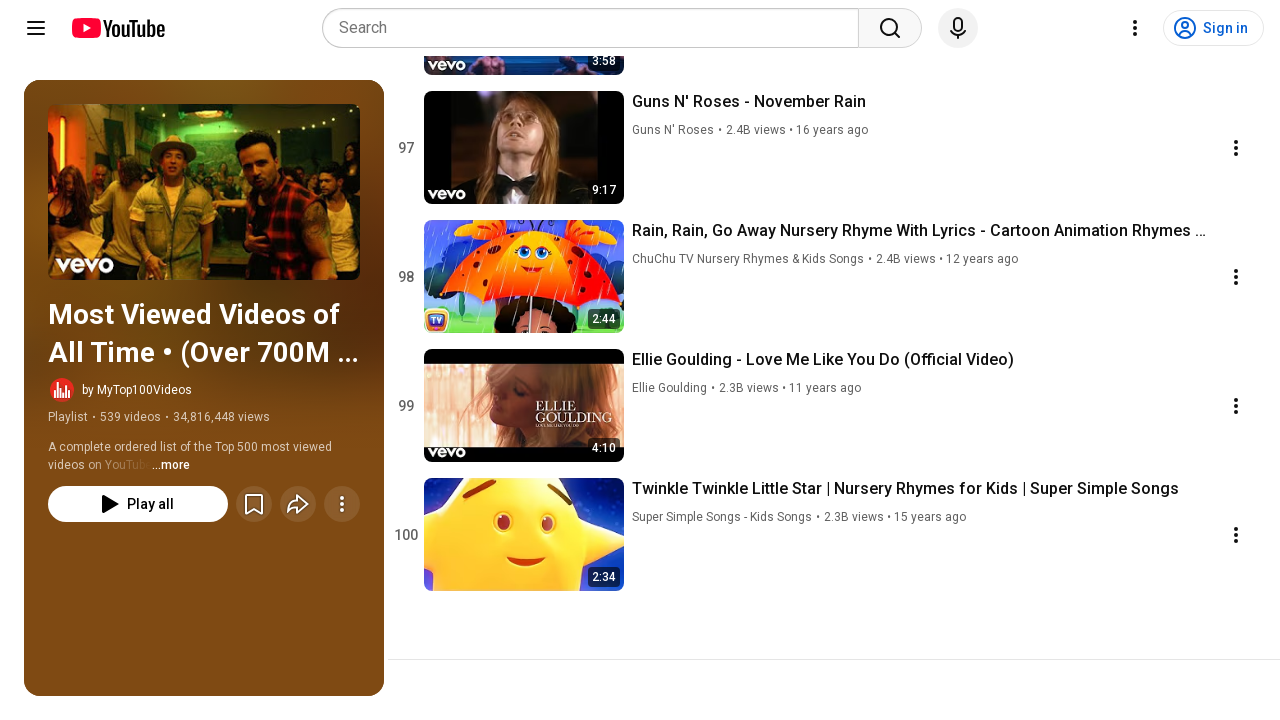

Pressed PageDown to scroll (44/95)
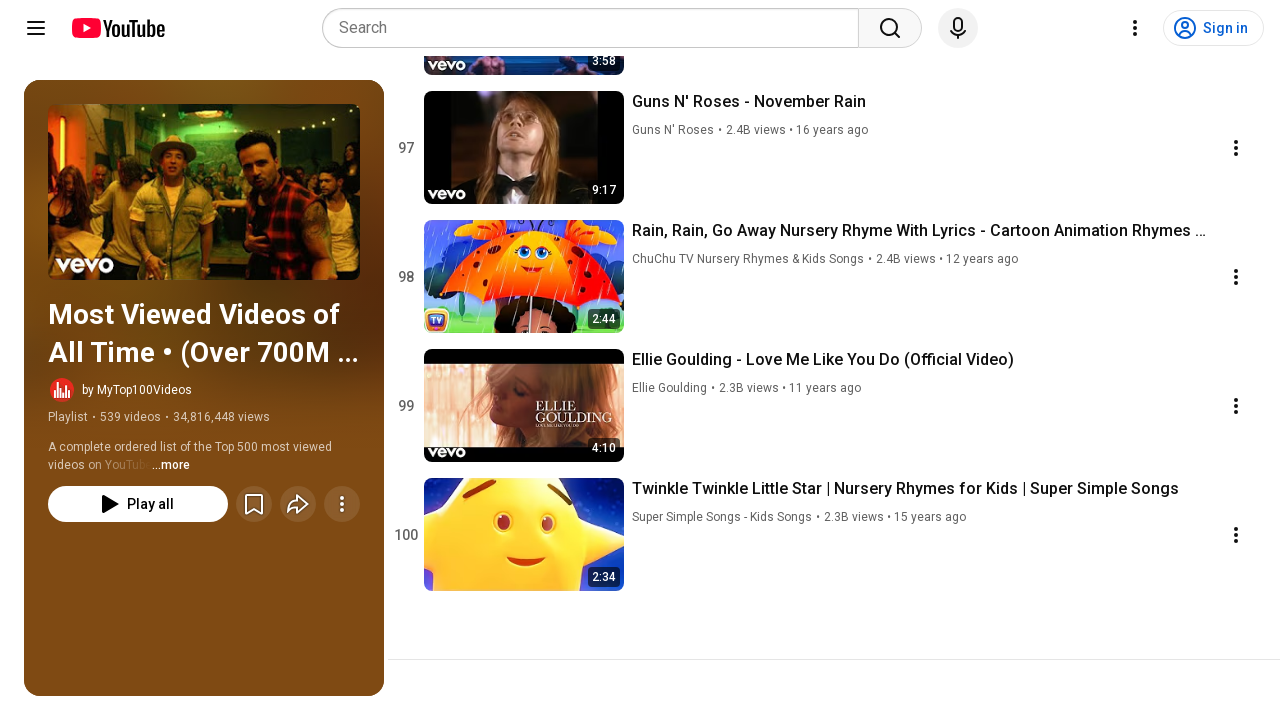

Waited 1 second for lazy-loaded content to render after scroll 44
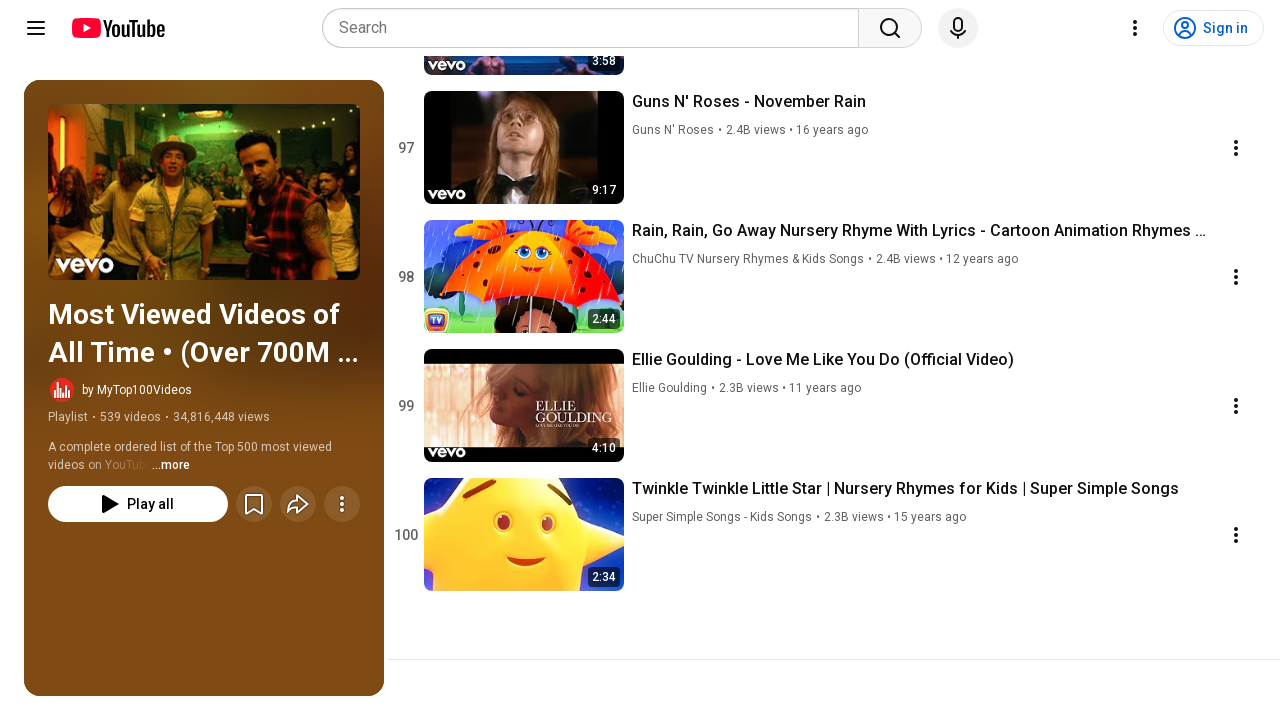

Pressed PageDown to scroll (45/95)
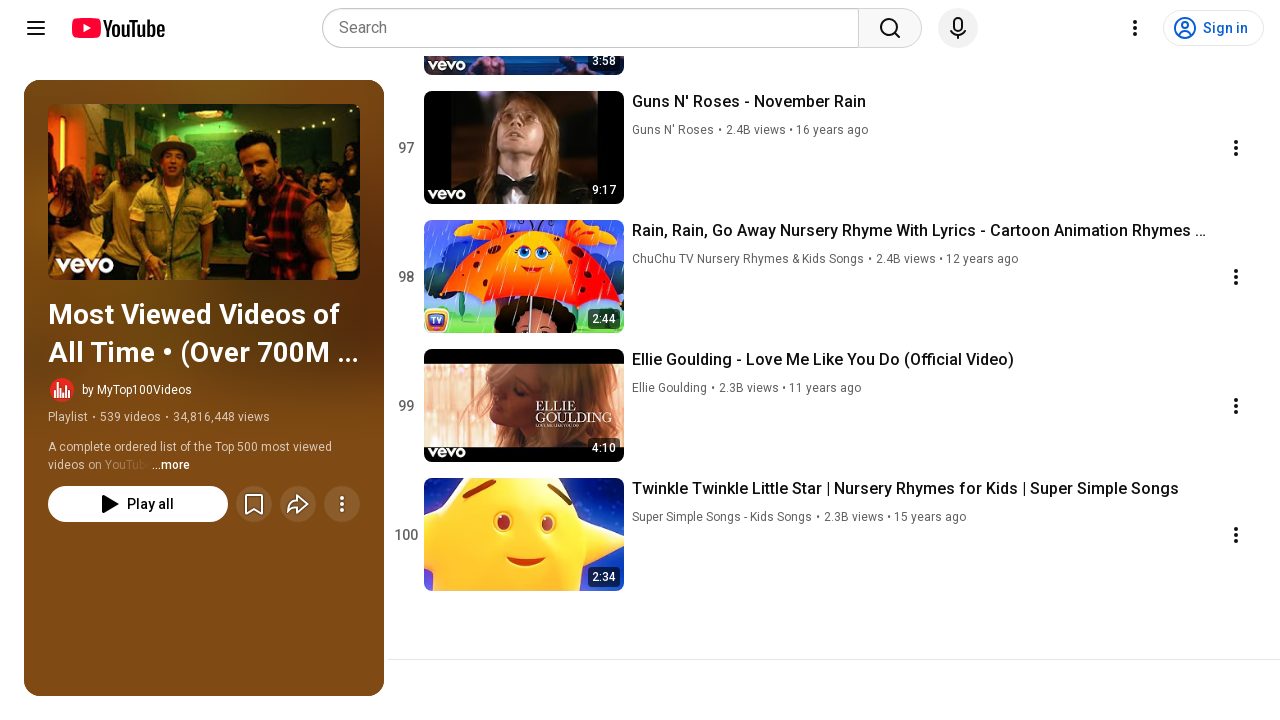

Waited 1 second for lazy-loaded content to render after scroll 45
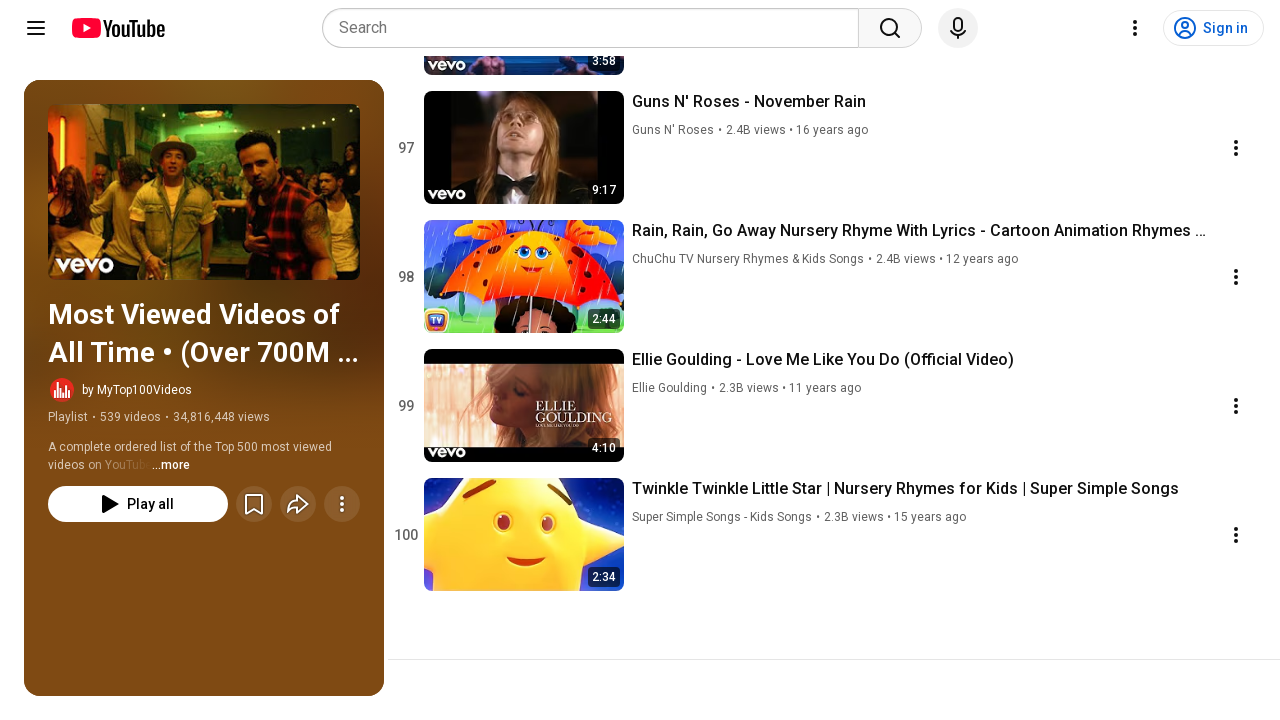

Pressed PageDown to scroll (46/95)
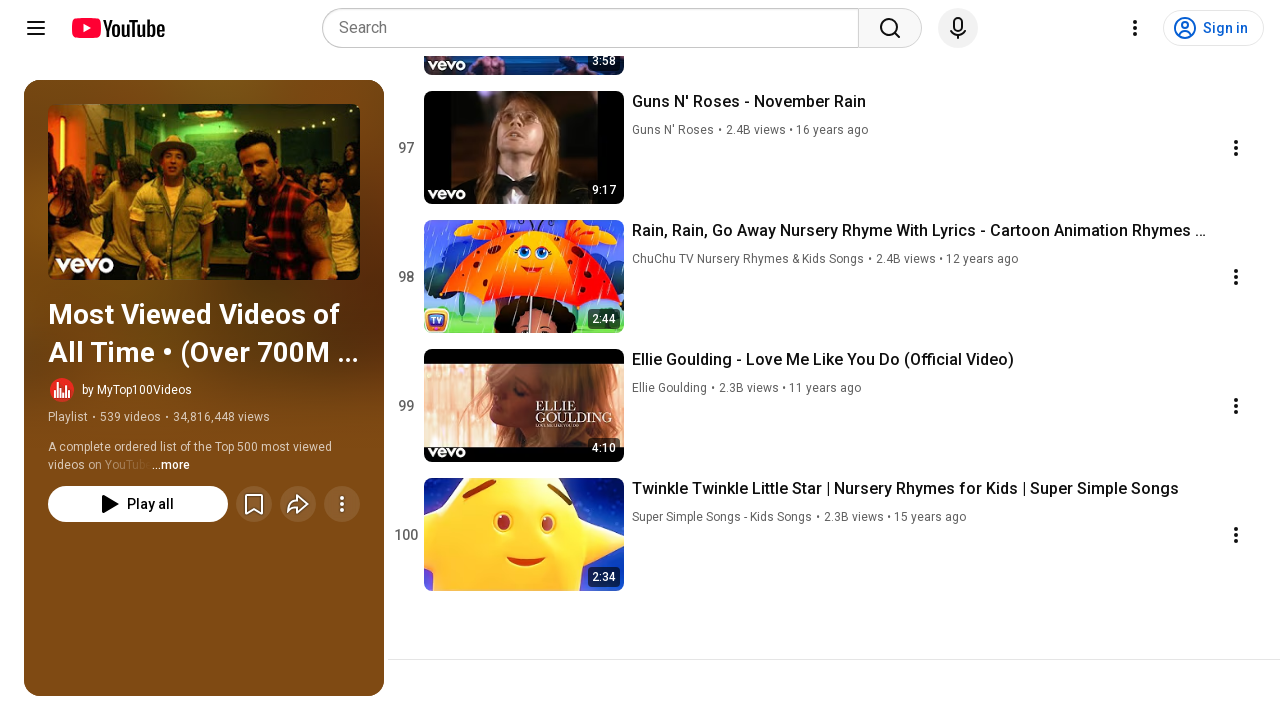

Waited 1 second for lazy-loaded content to render after scroll 46
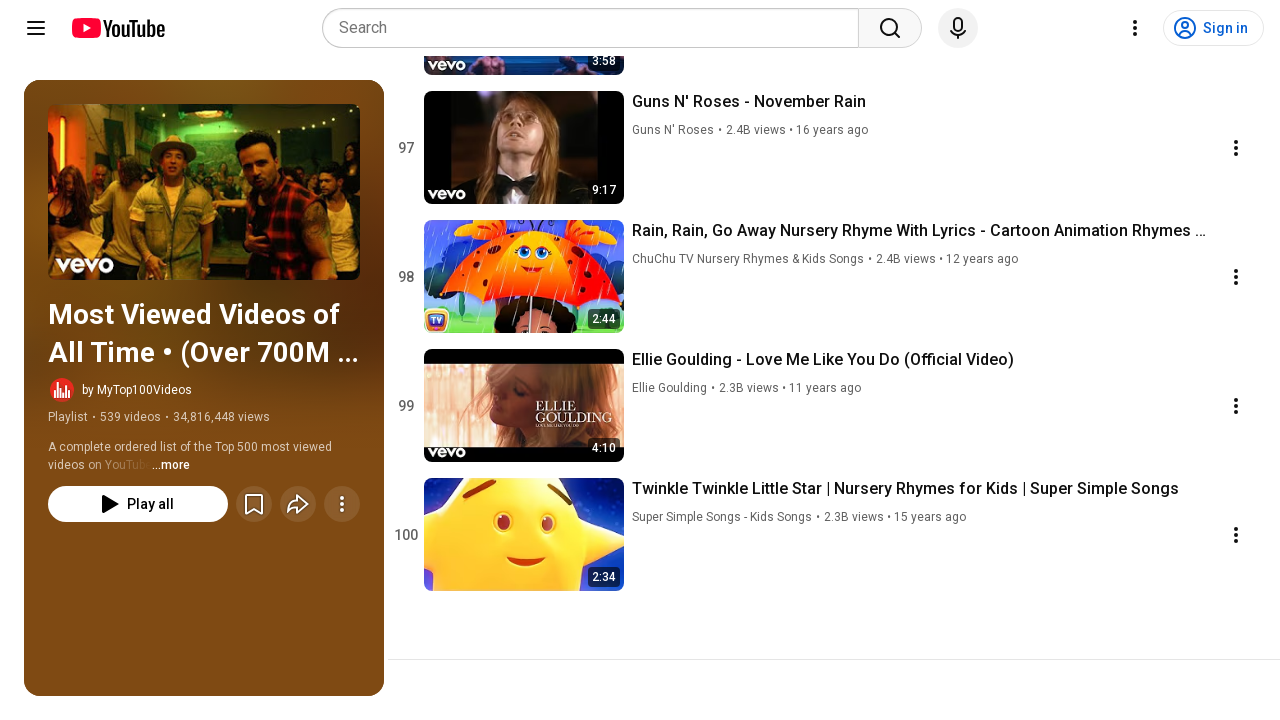

Pressed PageDown to scroll (47/95)
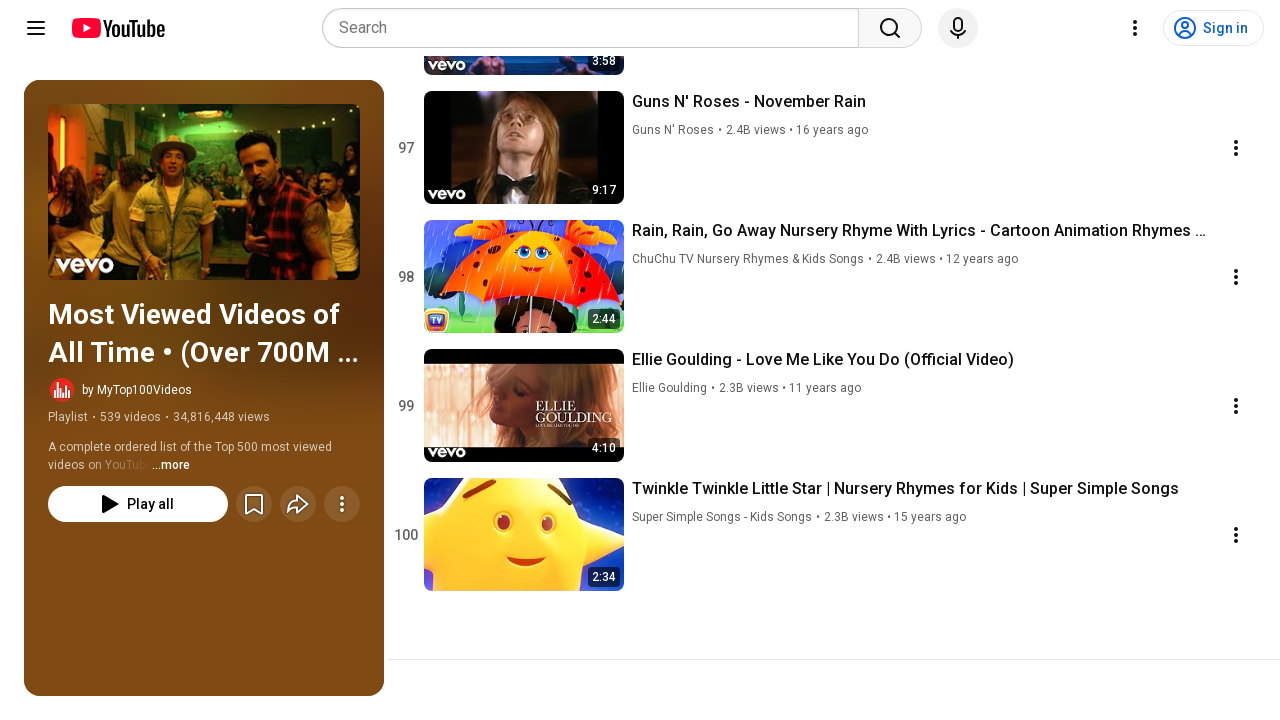

Waited 1 second for lazy-loaded content to render after scroll 47
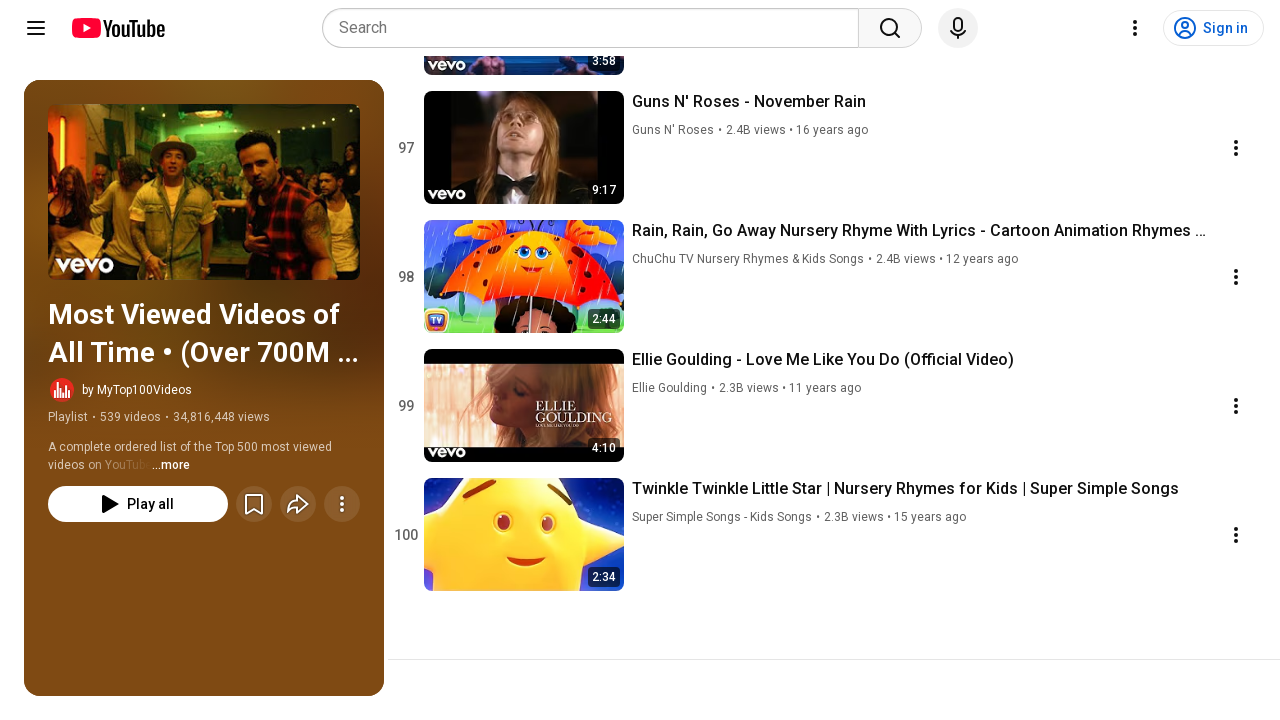

Pressed PageDown to scroll (48/95)
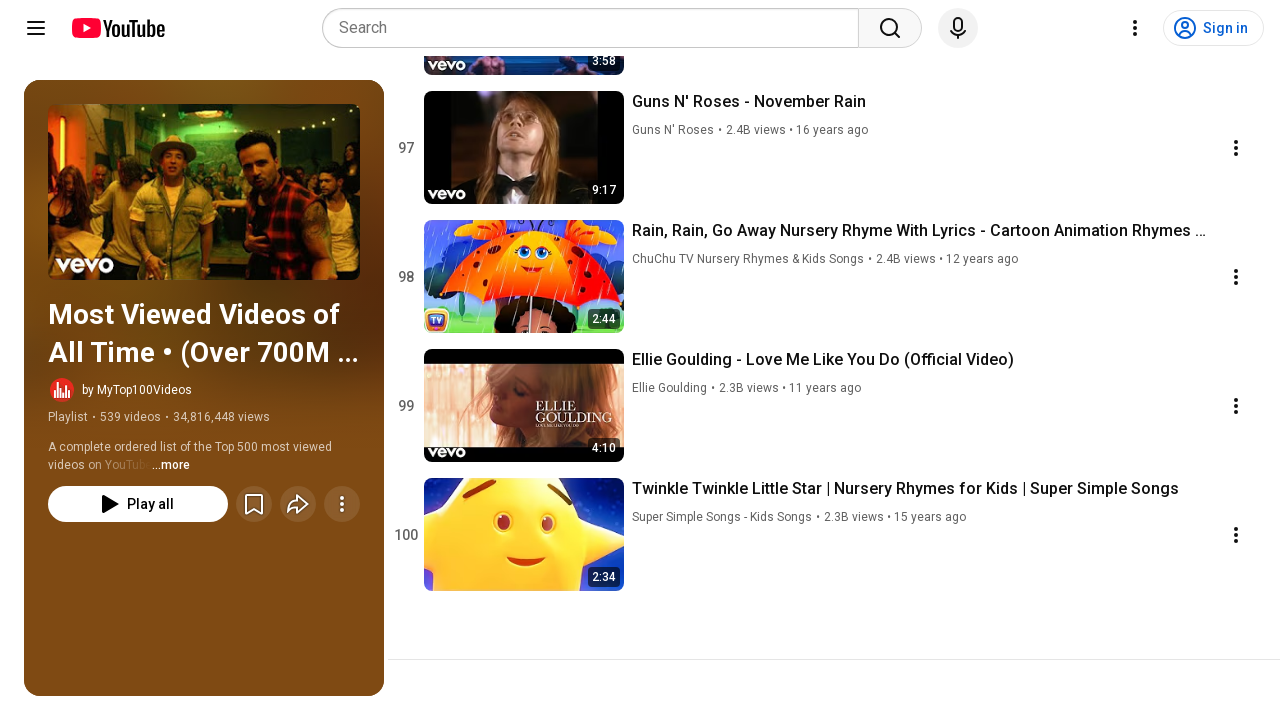

Waited 1 second for lazy-loaded content to render after scroll 48
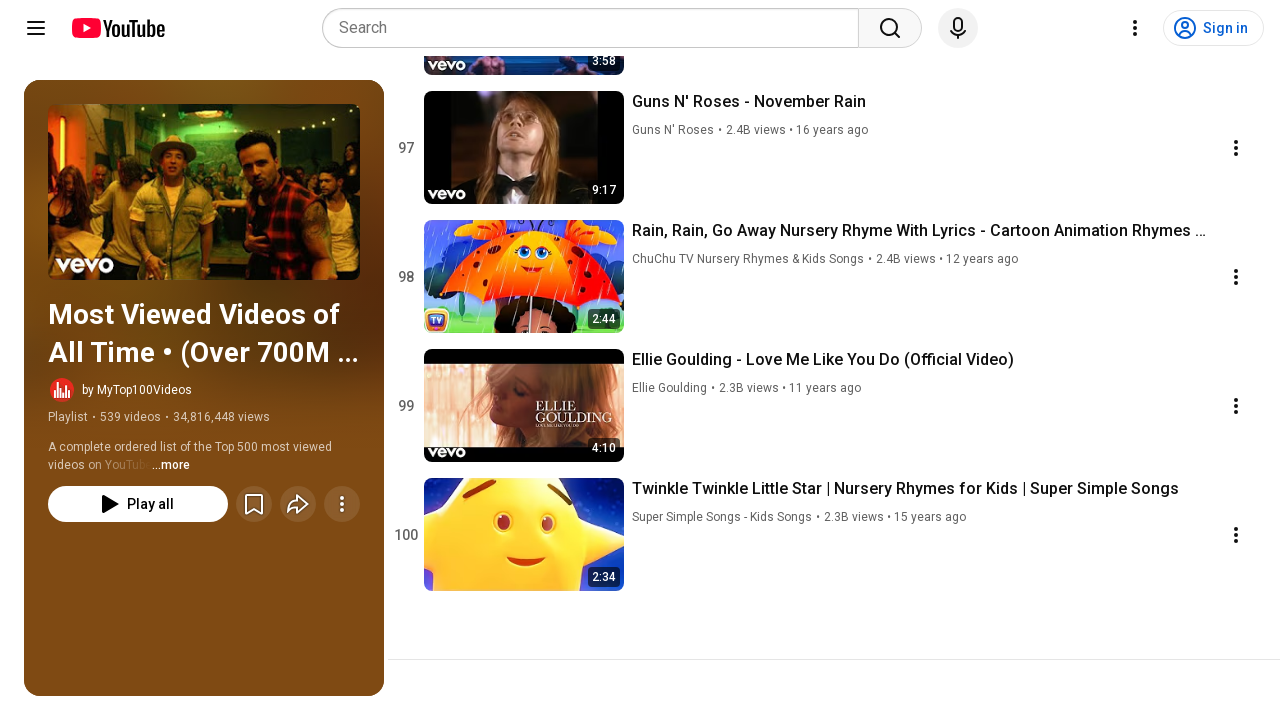

Pressed PageDown to scroll (49/95)
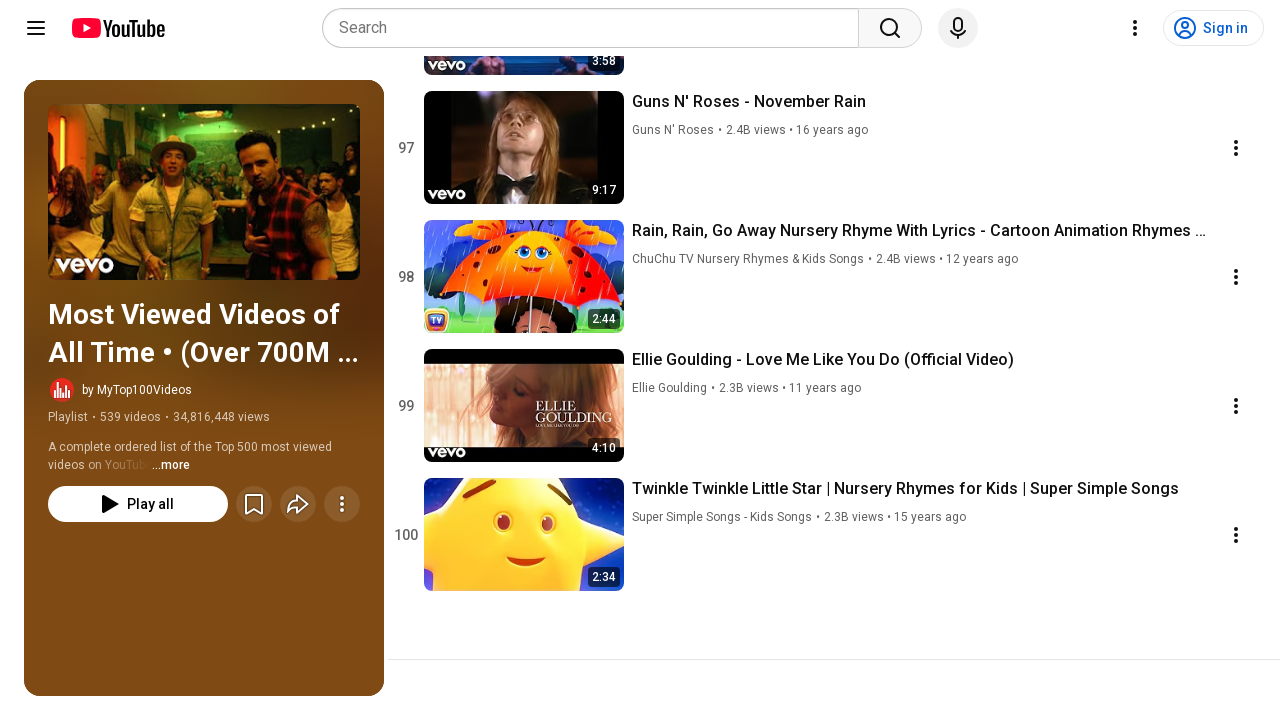

Waited 1 second for lazy-loaded content to render after scroll 49
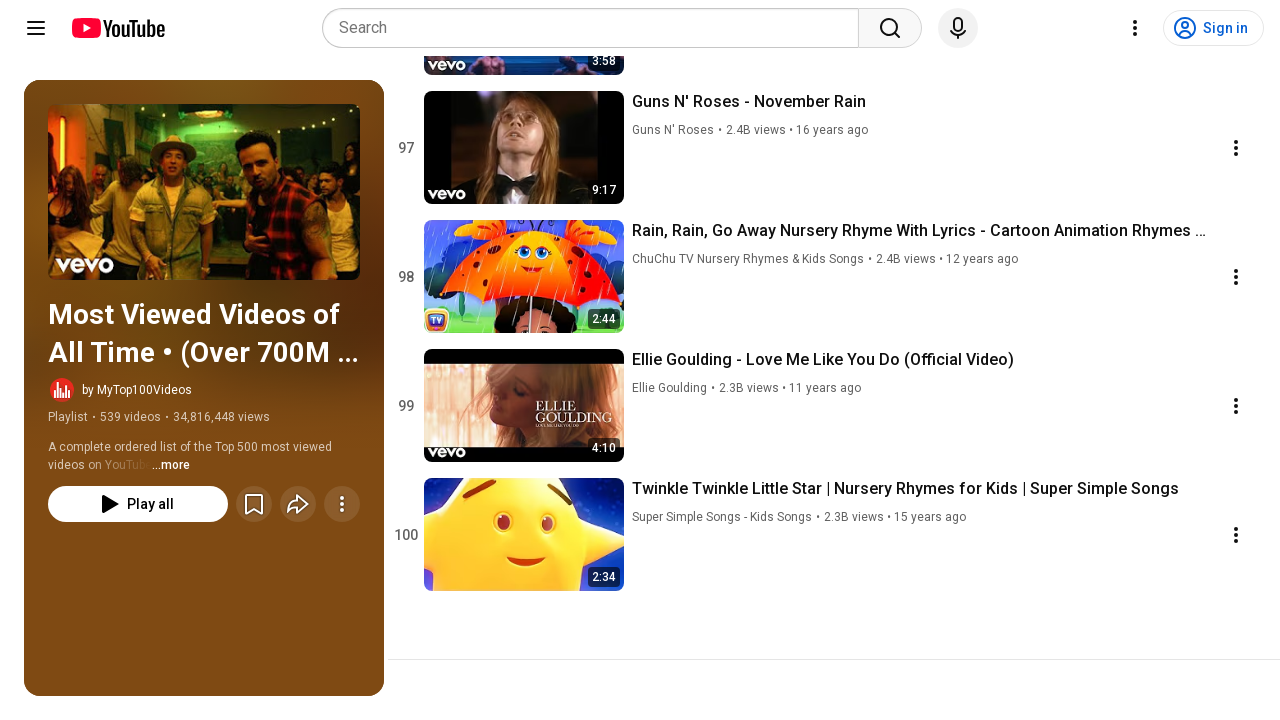

Pressed PageDown to scroll (50/95)
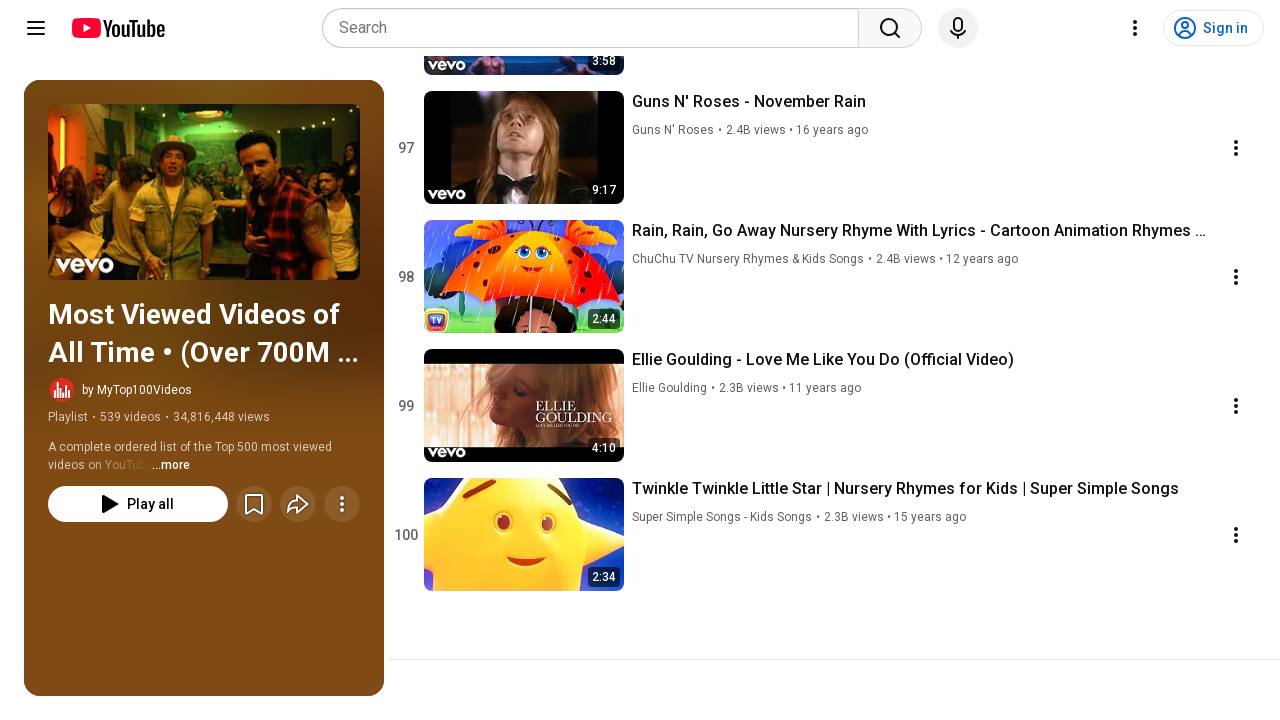

Waited 1 second for lazy-loaded content to render after scroll 50
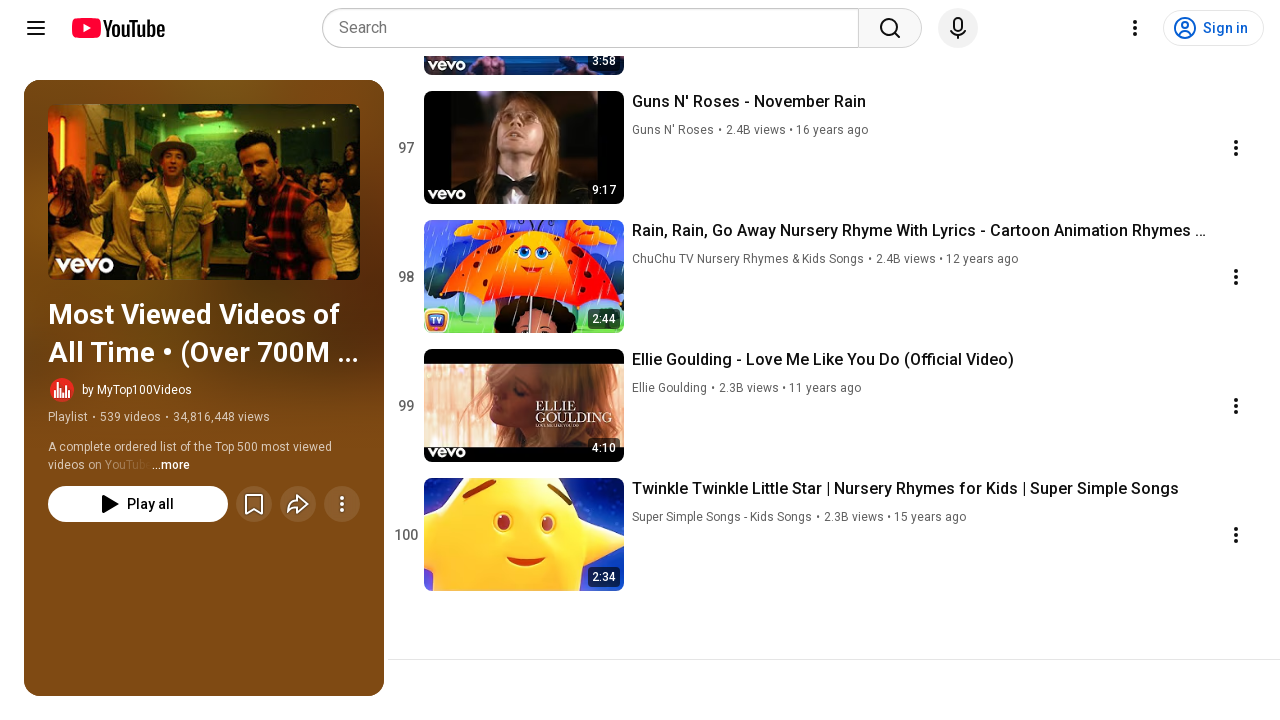

Pressed PageDown to scroll (51/95)
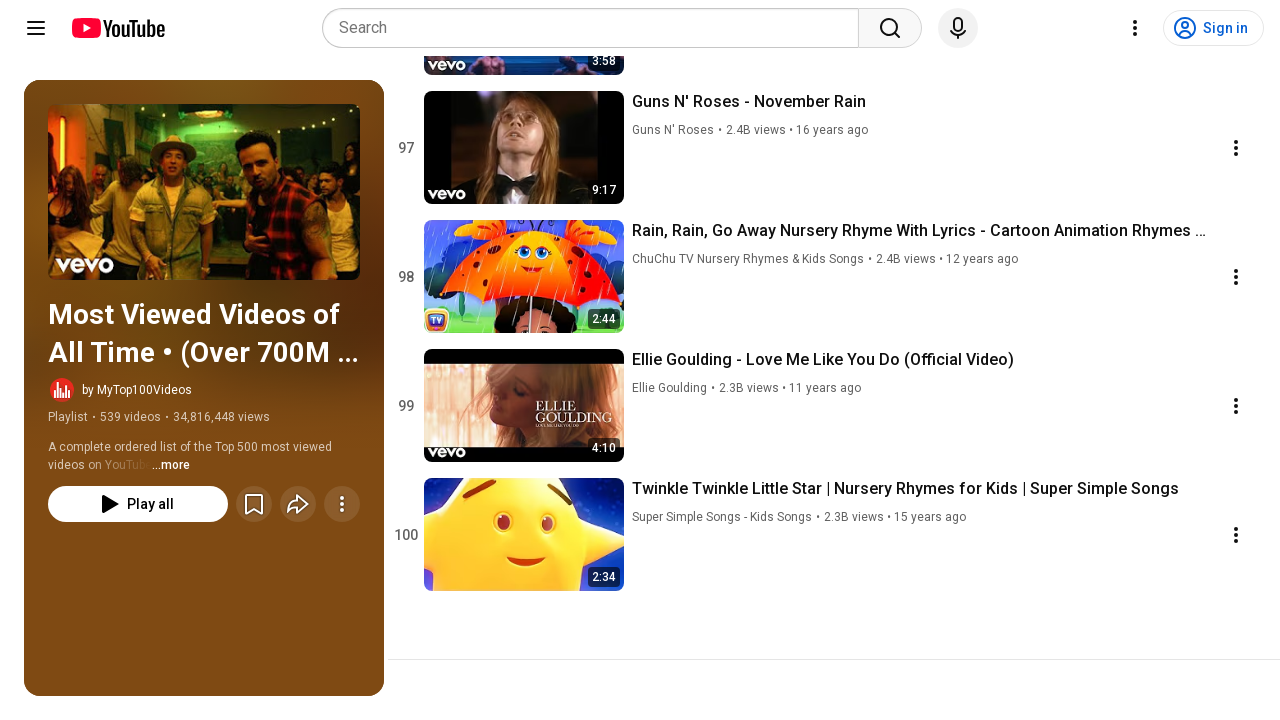

Waited 1 second for lazy-loaded content to render after scroll 51
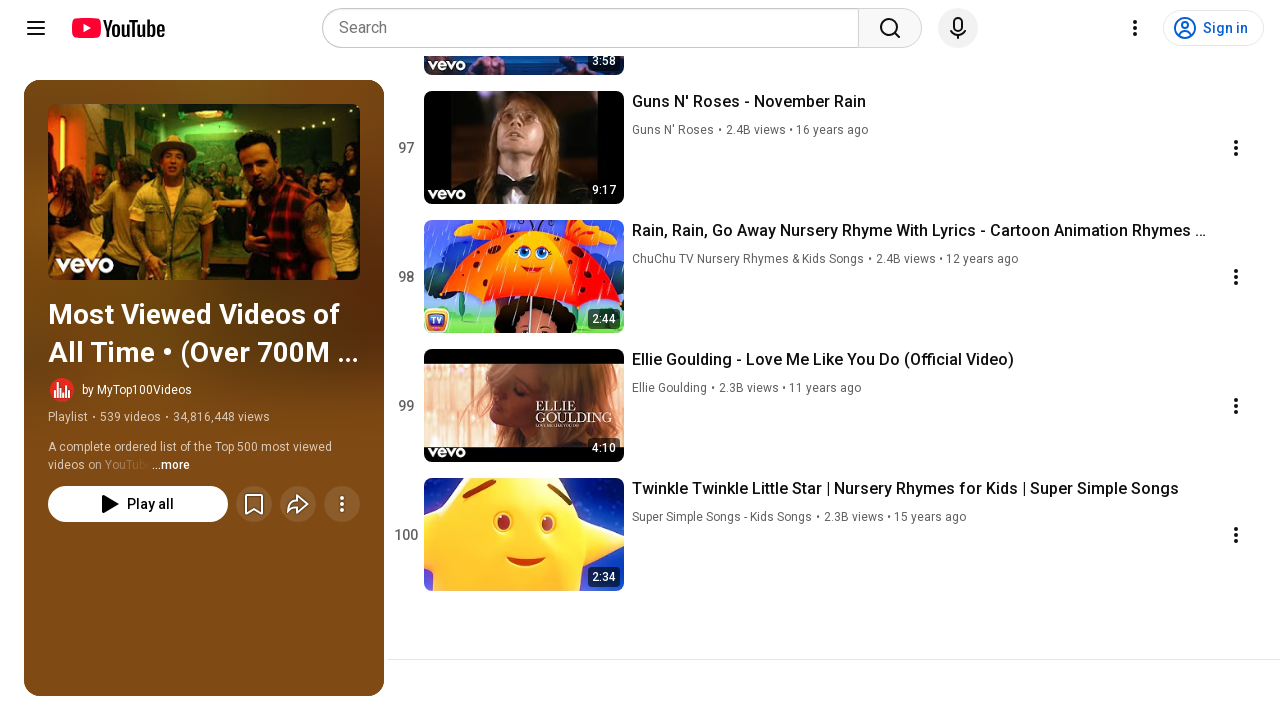

Pressed PageDown to scroll (52/95)
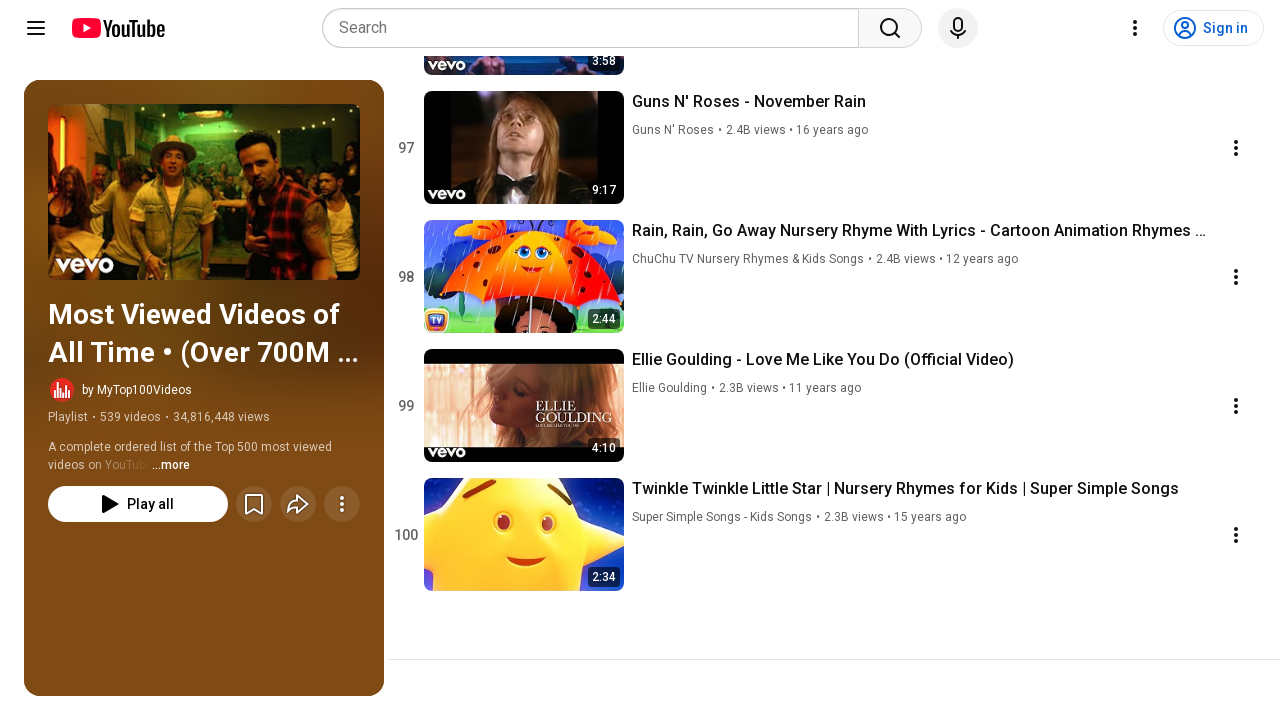

Waited 1 second for lazy-loaded content to render after scroll 52
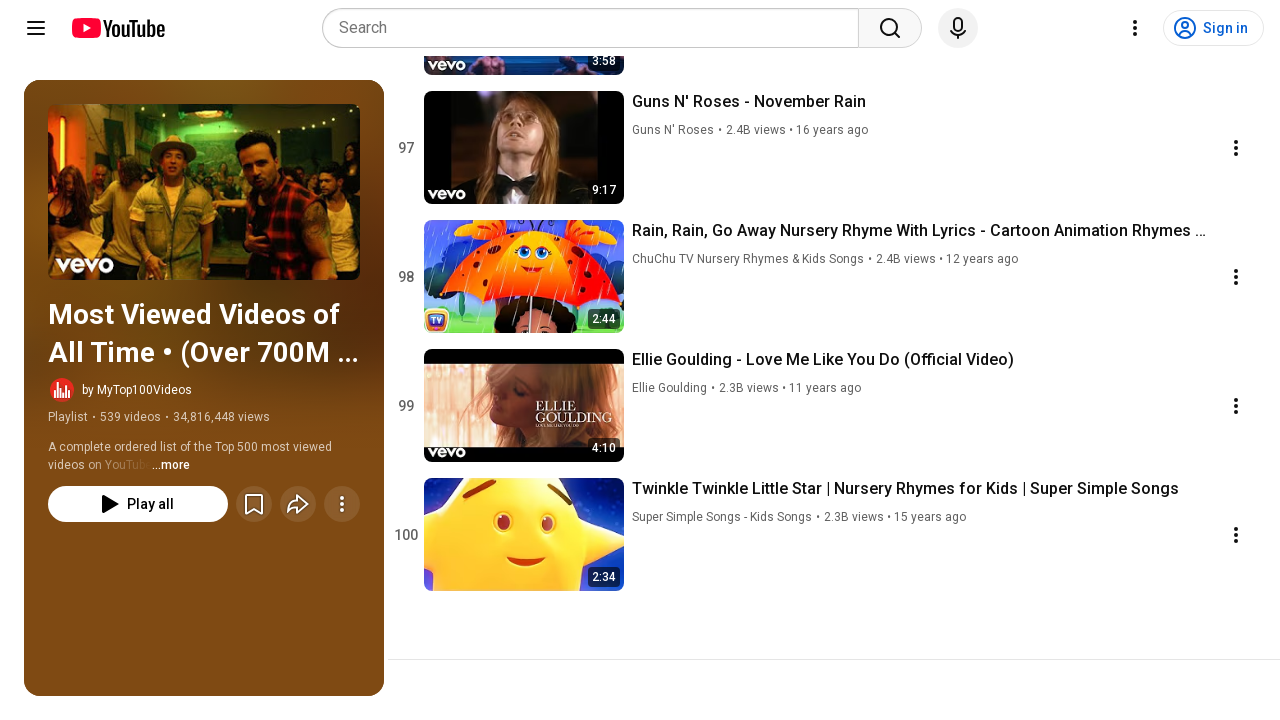

Pressed PageDown to scroll (53/95)
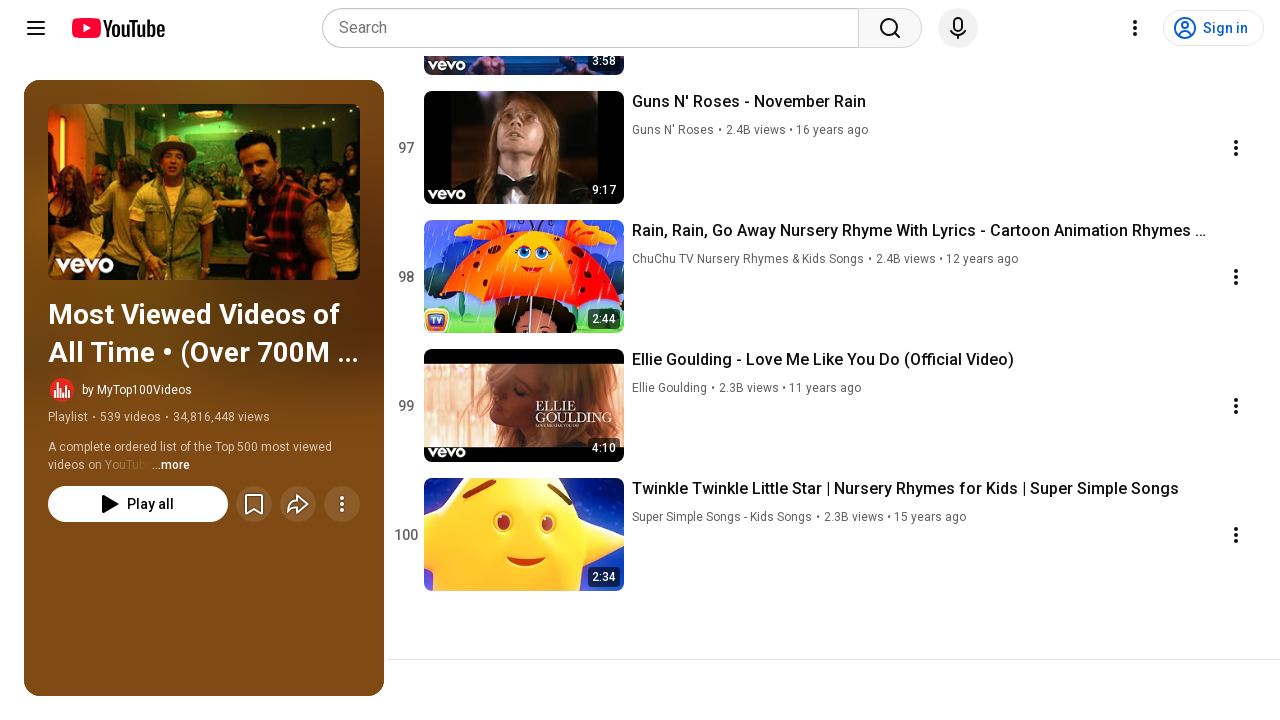

Waited 1 second for lazy-loaded content to render after scroll 53
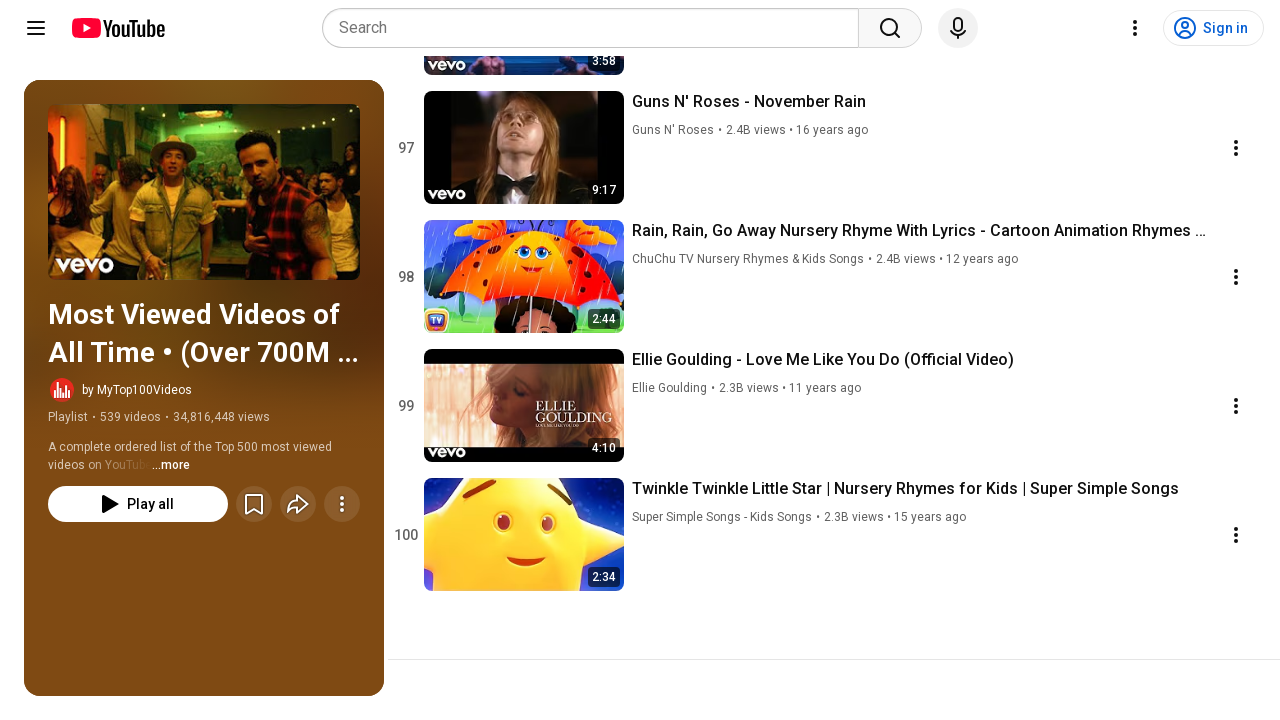

Pressed PageDown to scroll (54/95)
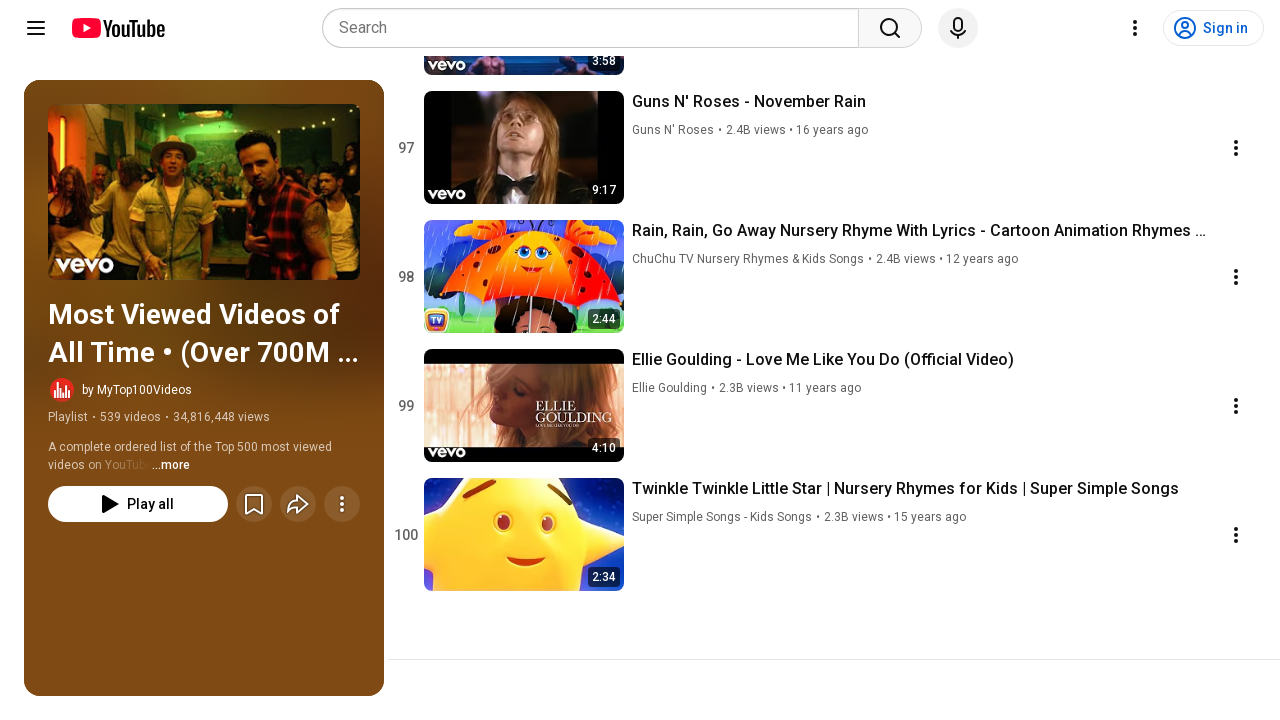

Waited 1 second for lazy-loaded content to render after scroll 54
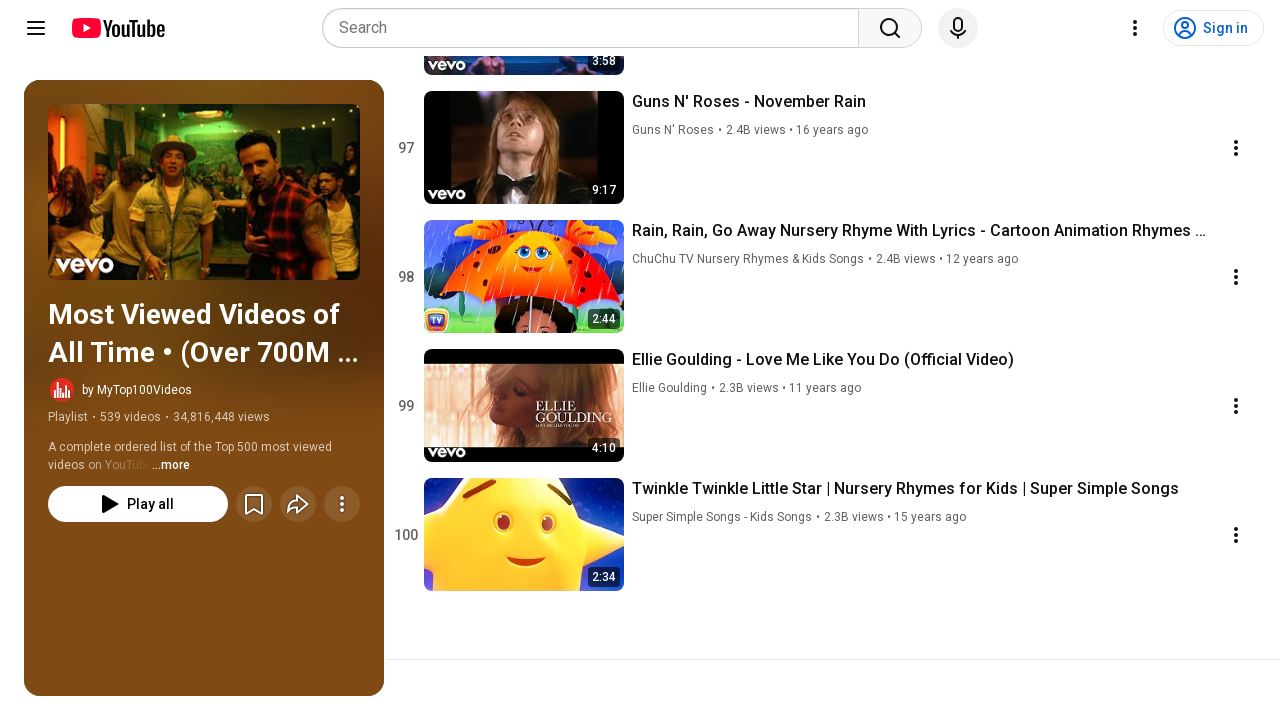

Pressed PageDown to scroll (55/95)
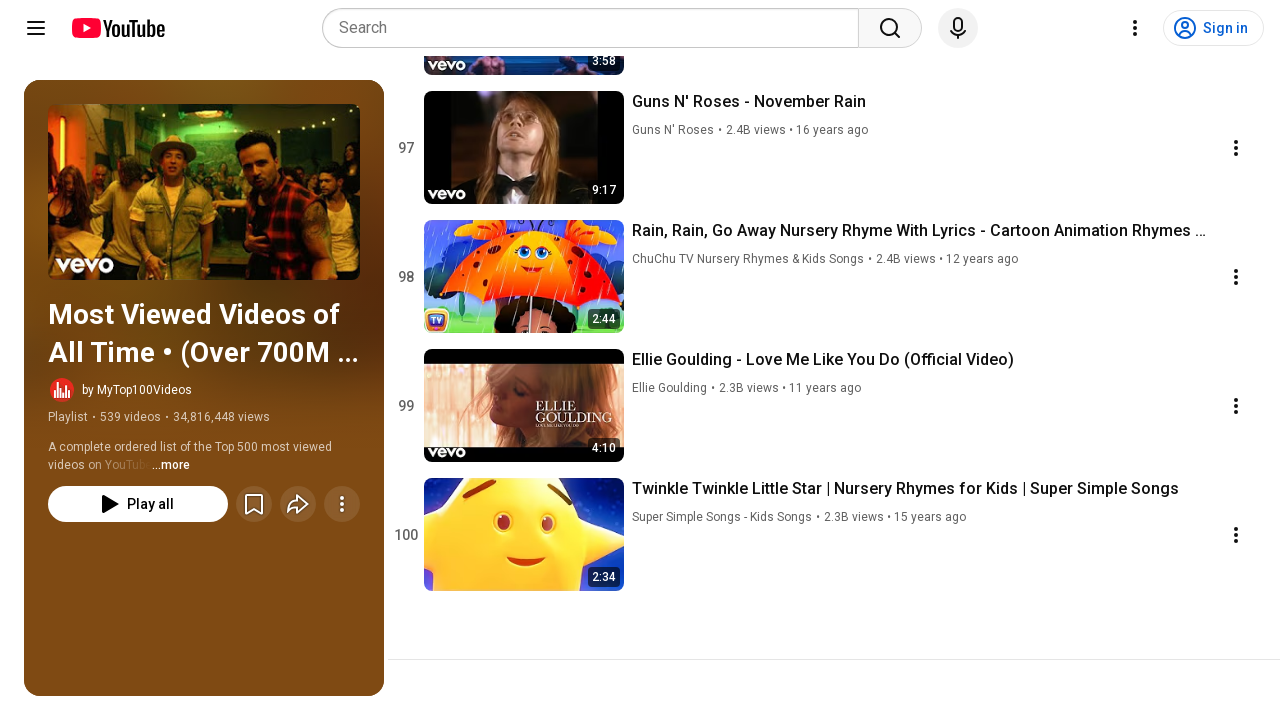

Waited 1 second for lazy-loaded content to render after scroll 55
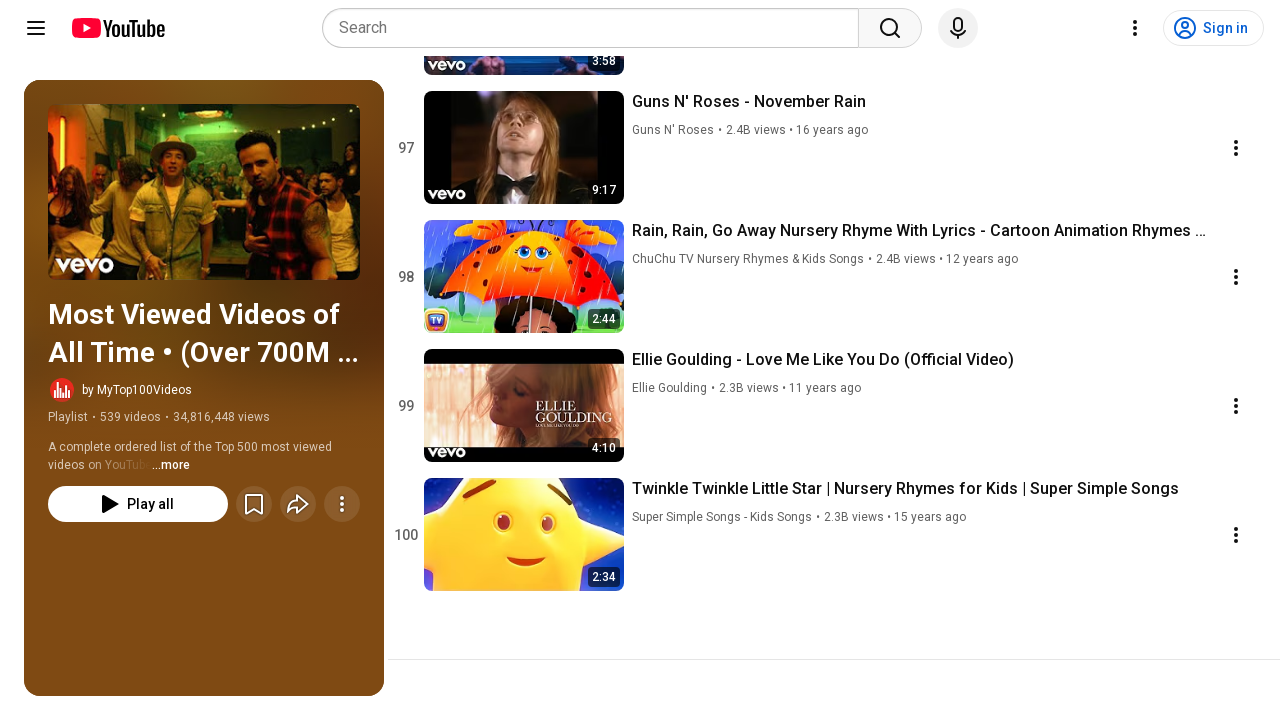

Pressed PageDown to scroll (56/95)
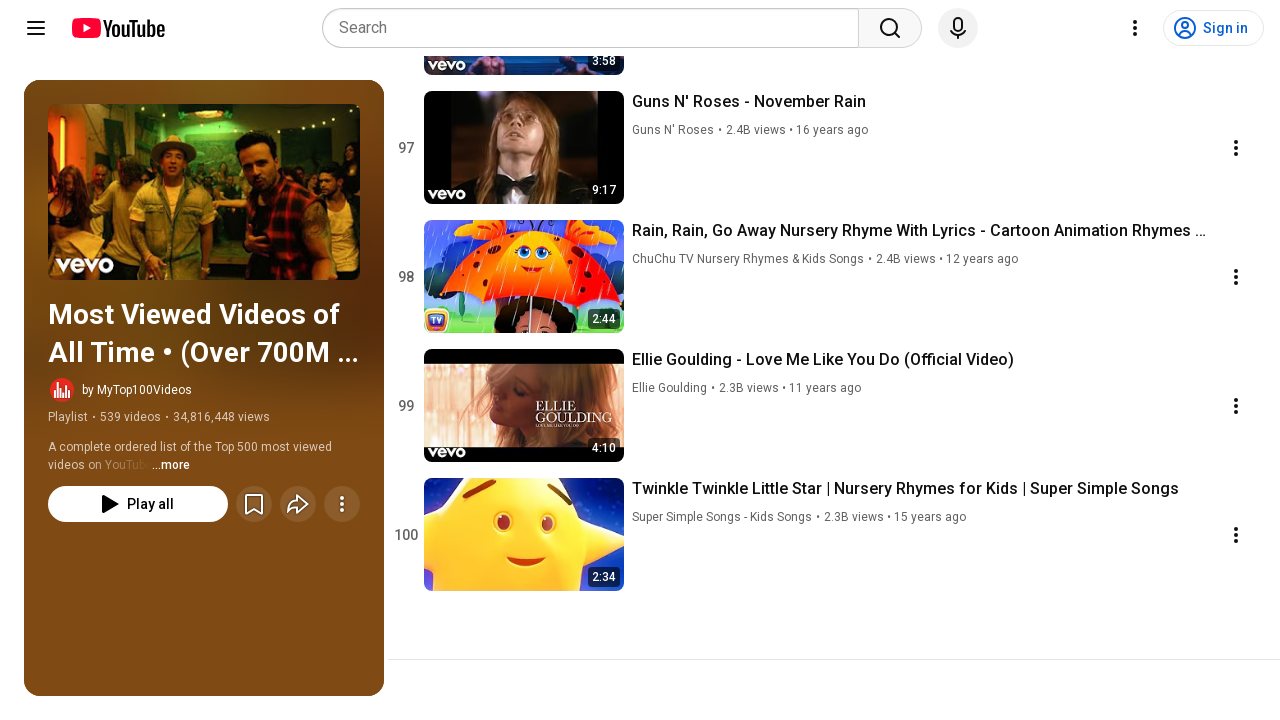

Waited 1 second for lazy-loaded content to render after scroll 56
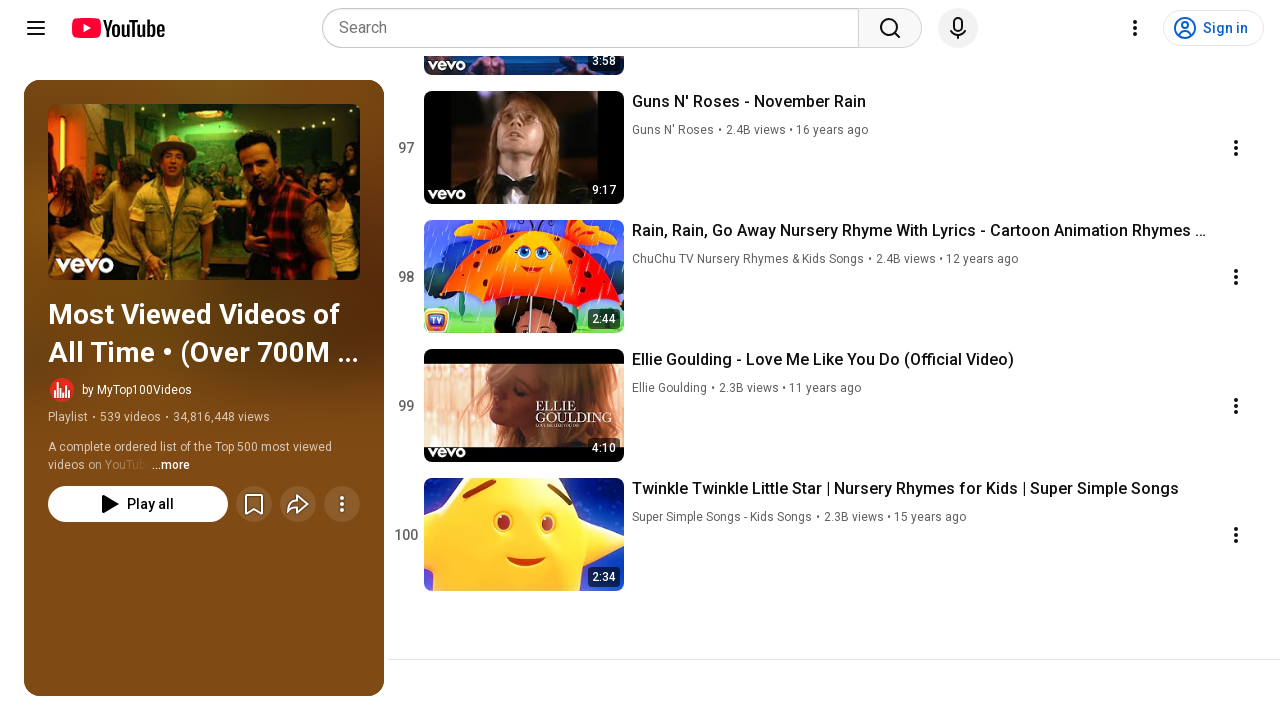

Pressed PageDown to scroll (57/95)
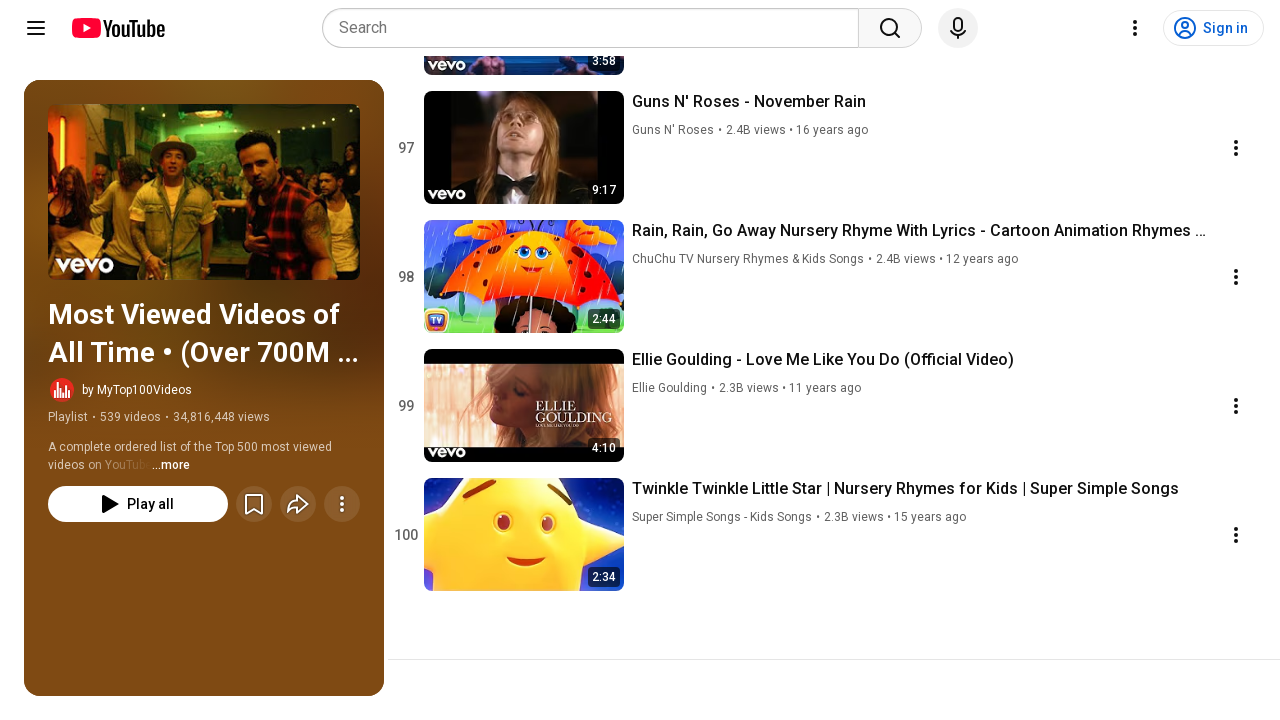

Waited 1 second for lazy-loaded content to render after scroll 57
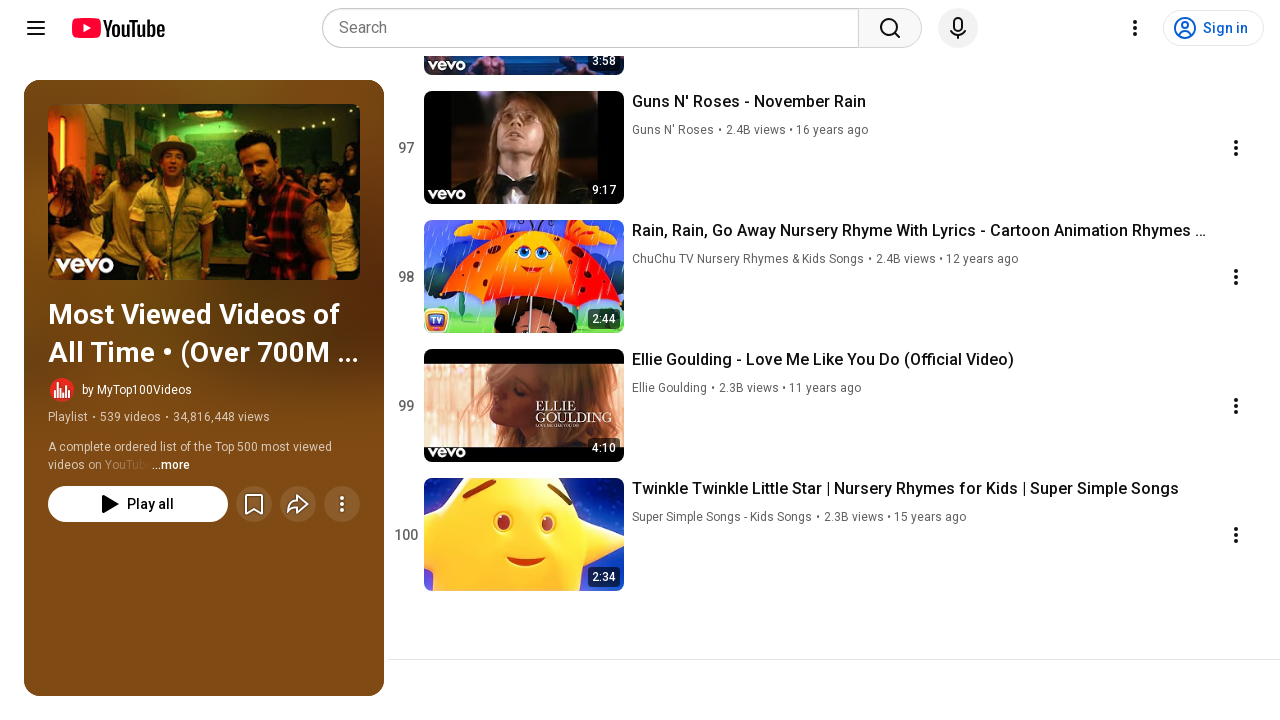

Pressed PageDown to scroll (58/95)
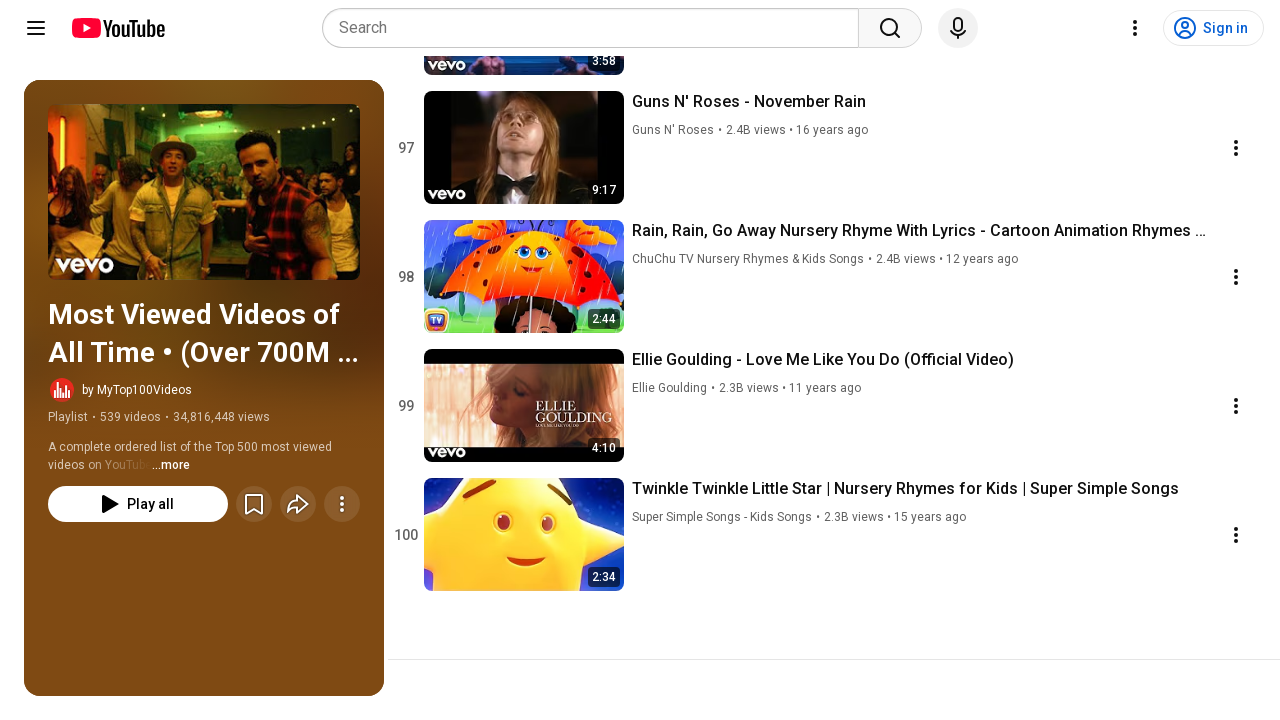

Waited 1 second for lazy-loaded content to render after scroll 58
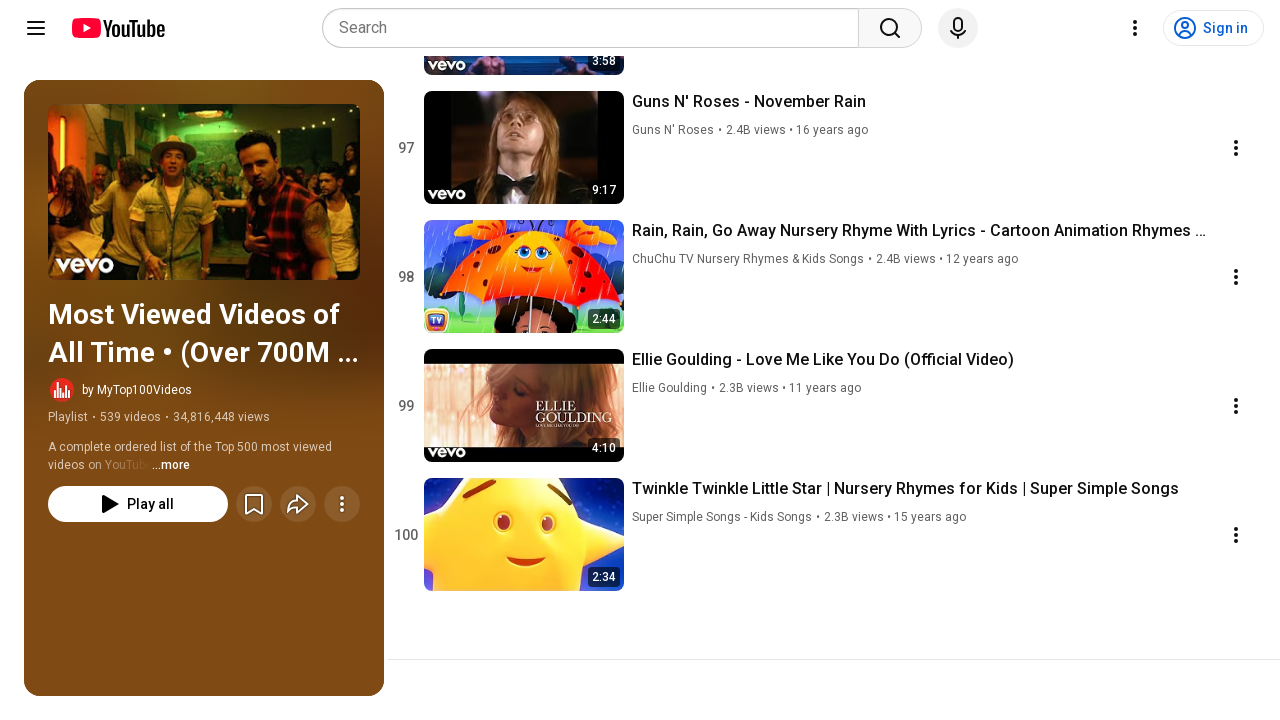

Pressed PageDown to scroll (59/95)
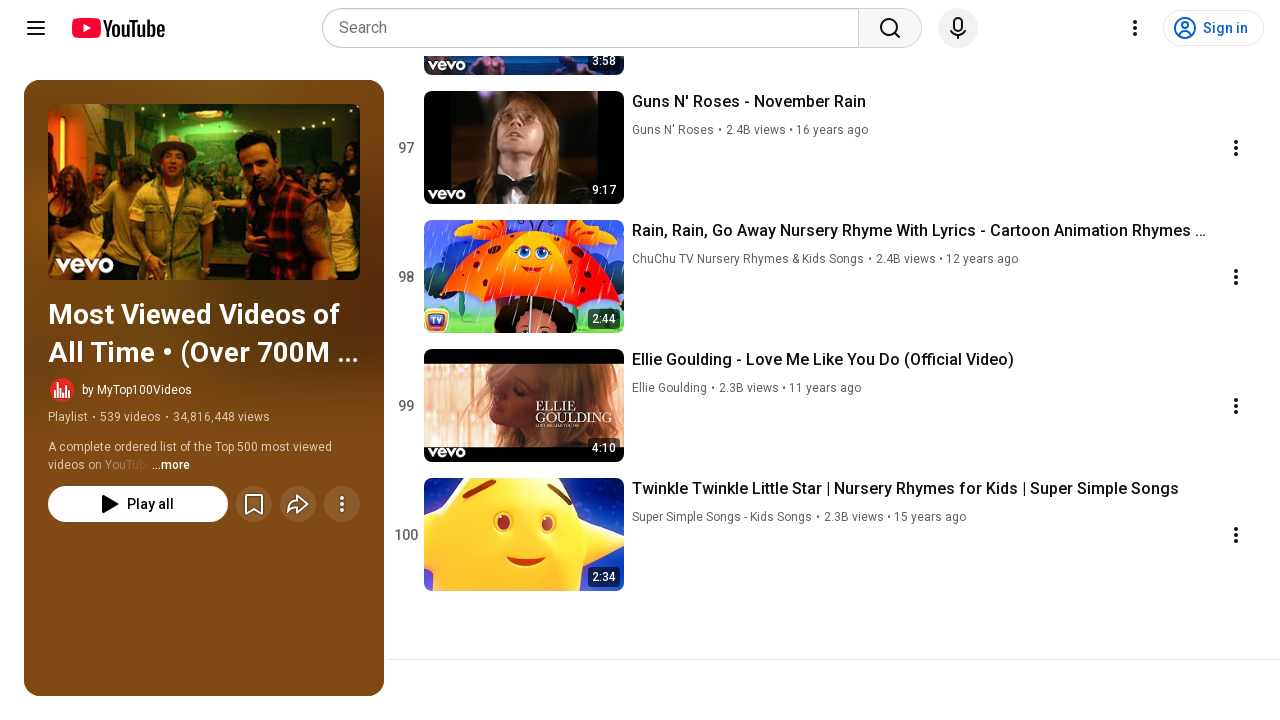

Waited 1 second for lazy-loaded content to render after scroll 59
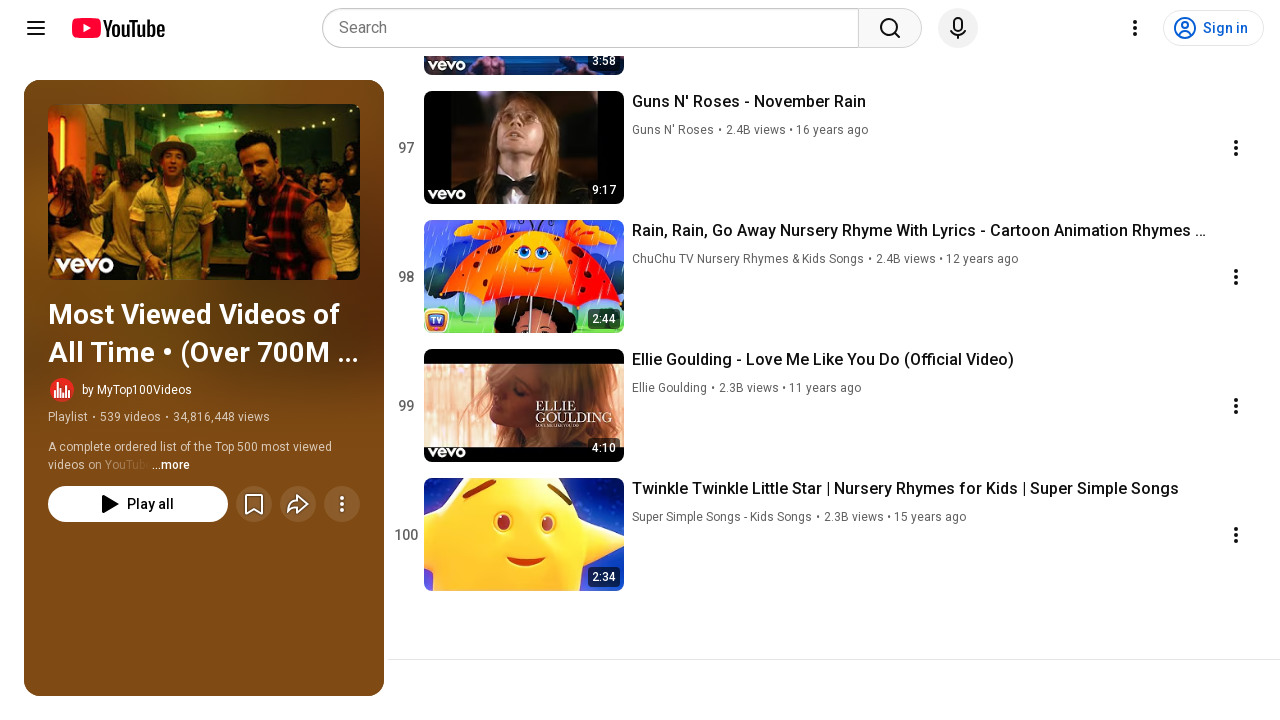

Pressed PageDown to scroll (60/95)
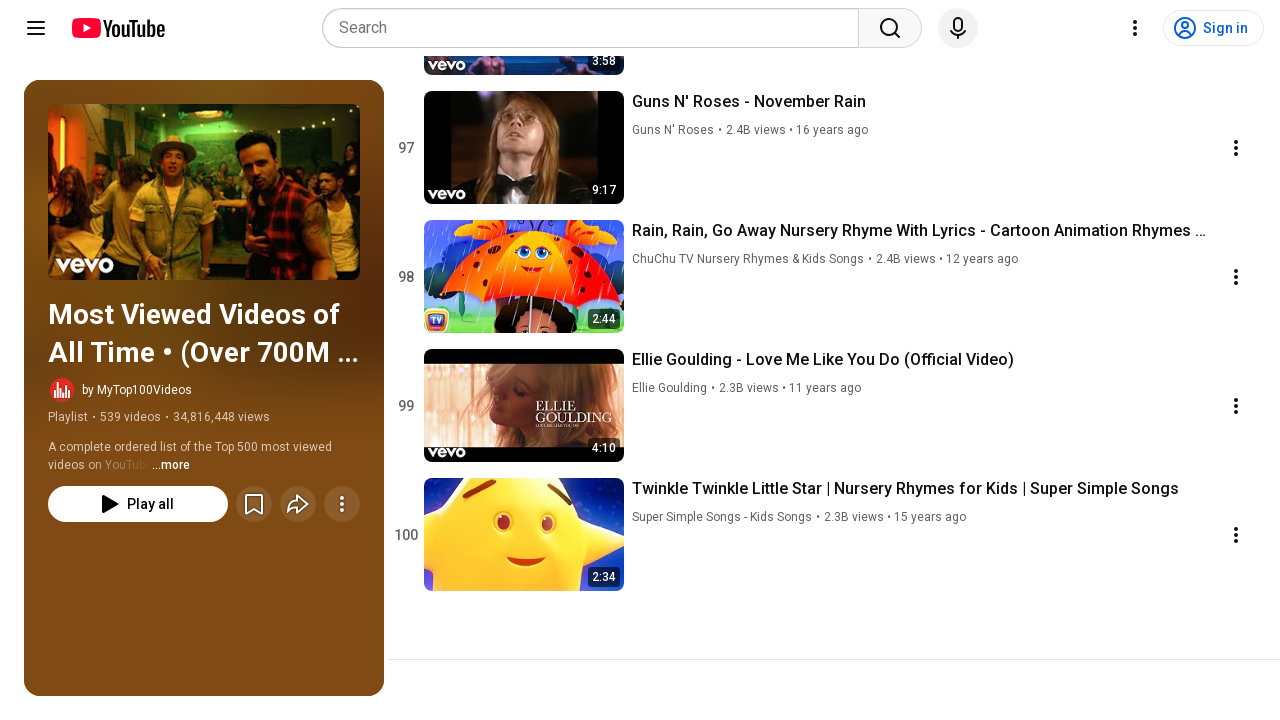

Waited 1 second for lazy-loaded content to render after scroll 60
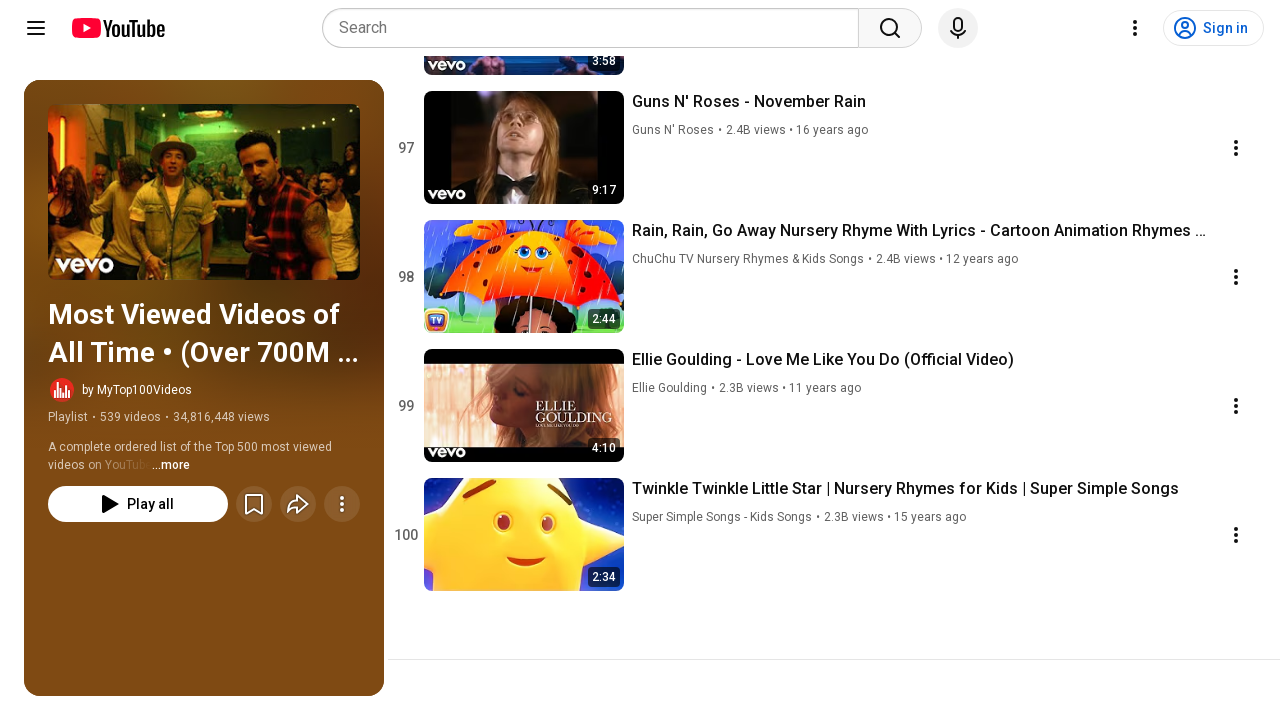

Pressed PageDown to scroll (61/95)
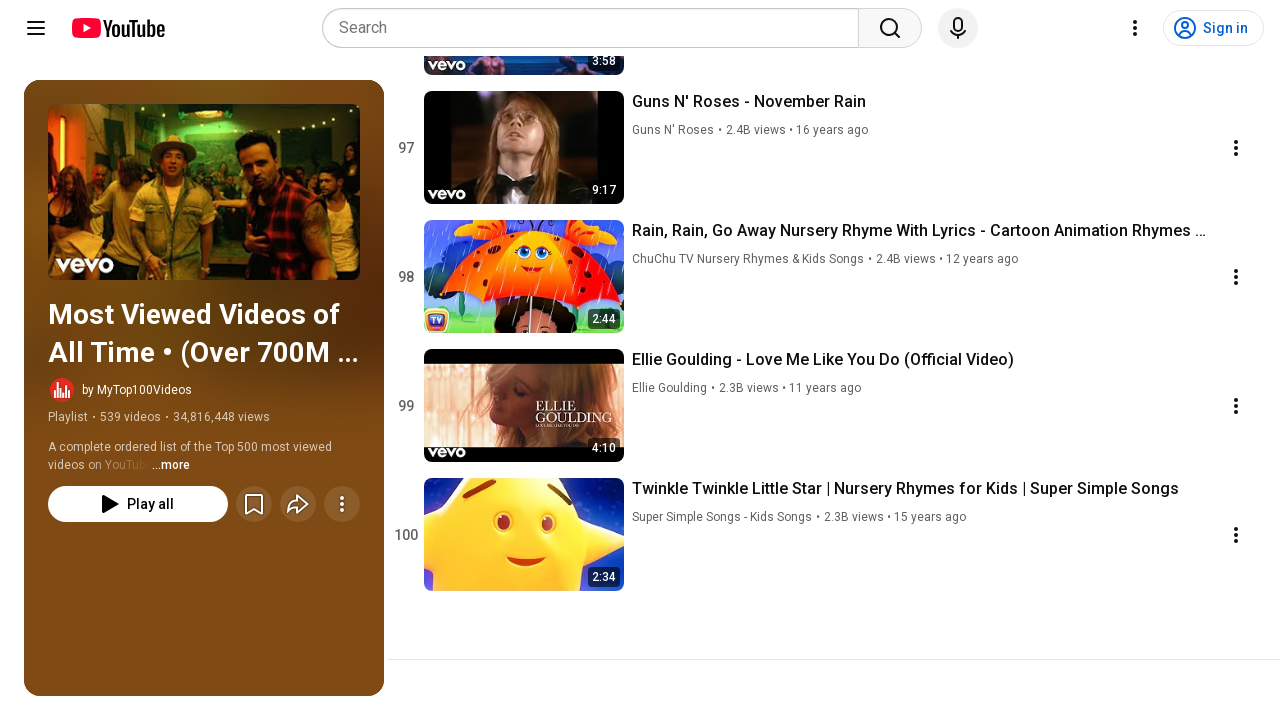

Waited 1 second for lazy-loaded content to render after scroll 61
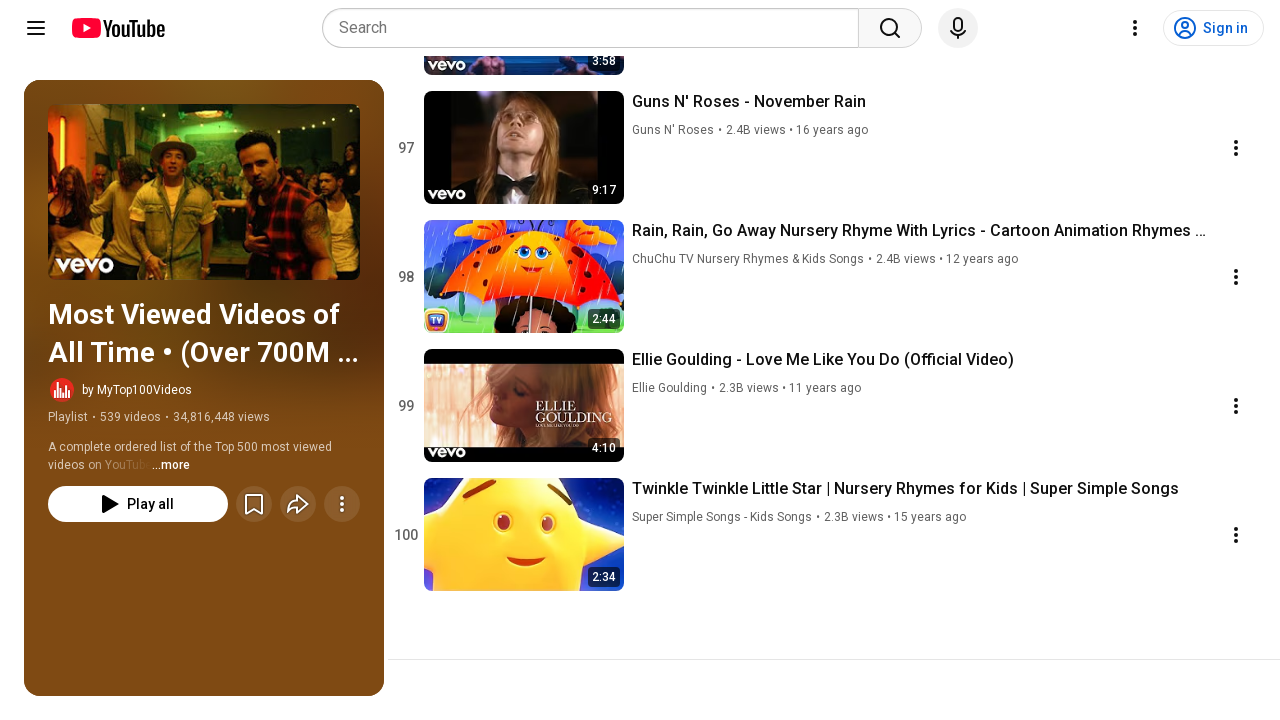

Pressed PageDown to scroll (62/95)
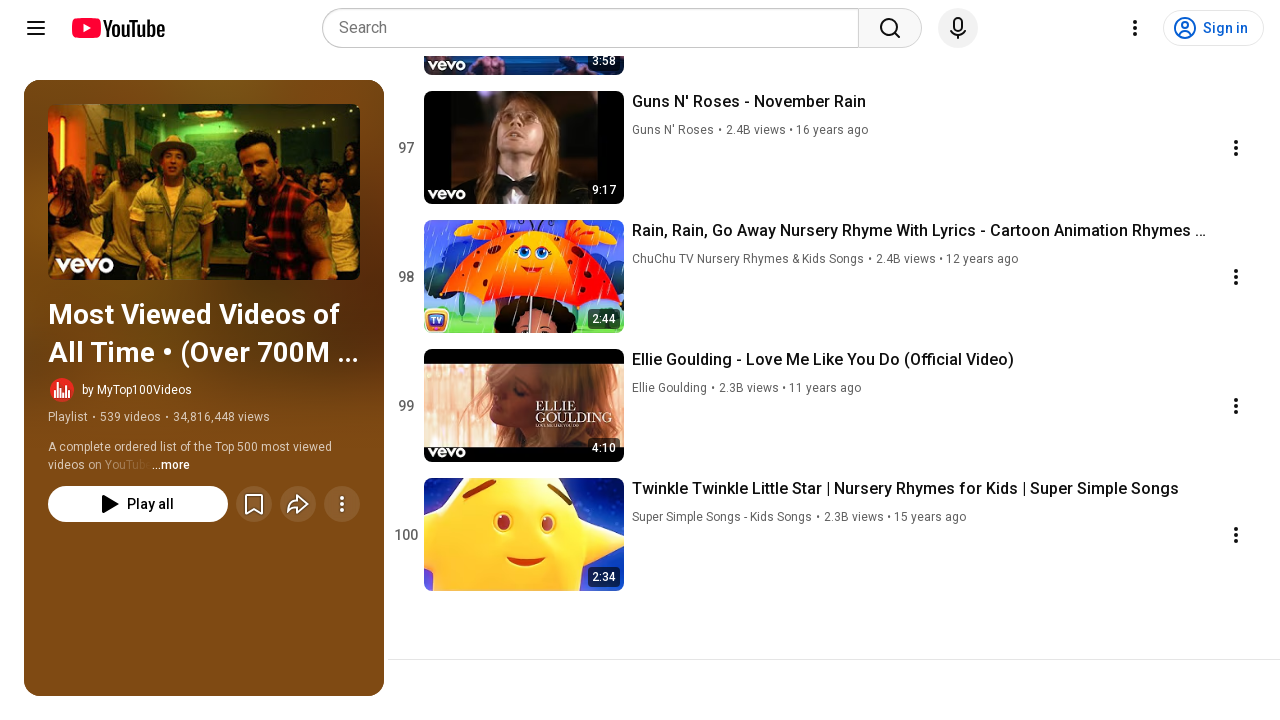

Waited 1 second for lazy-loaded content to render after scroll 62
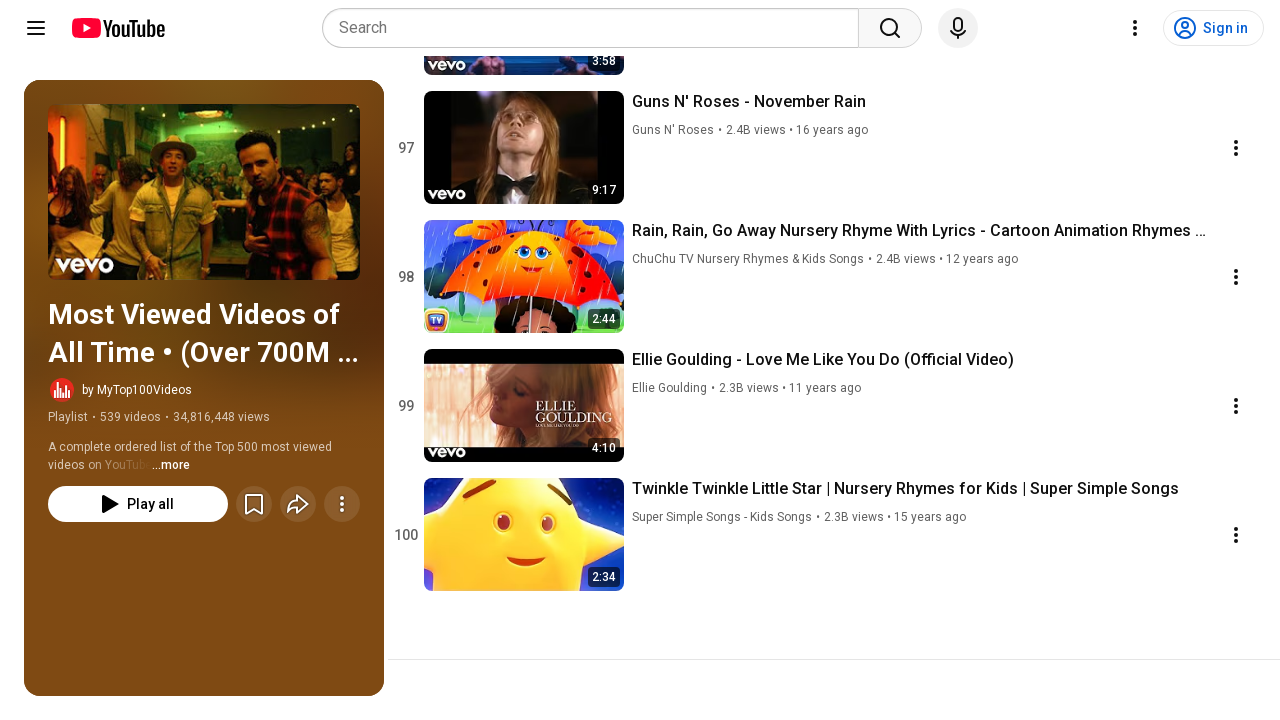

Pressed PageDown to scroll (63/95)
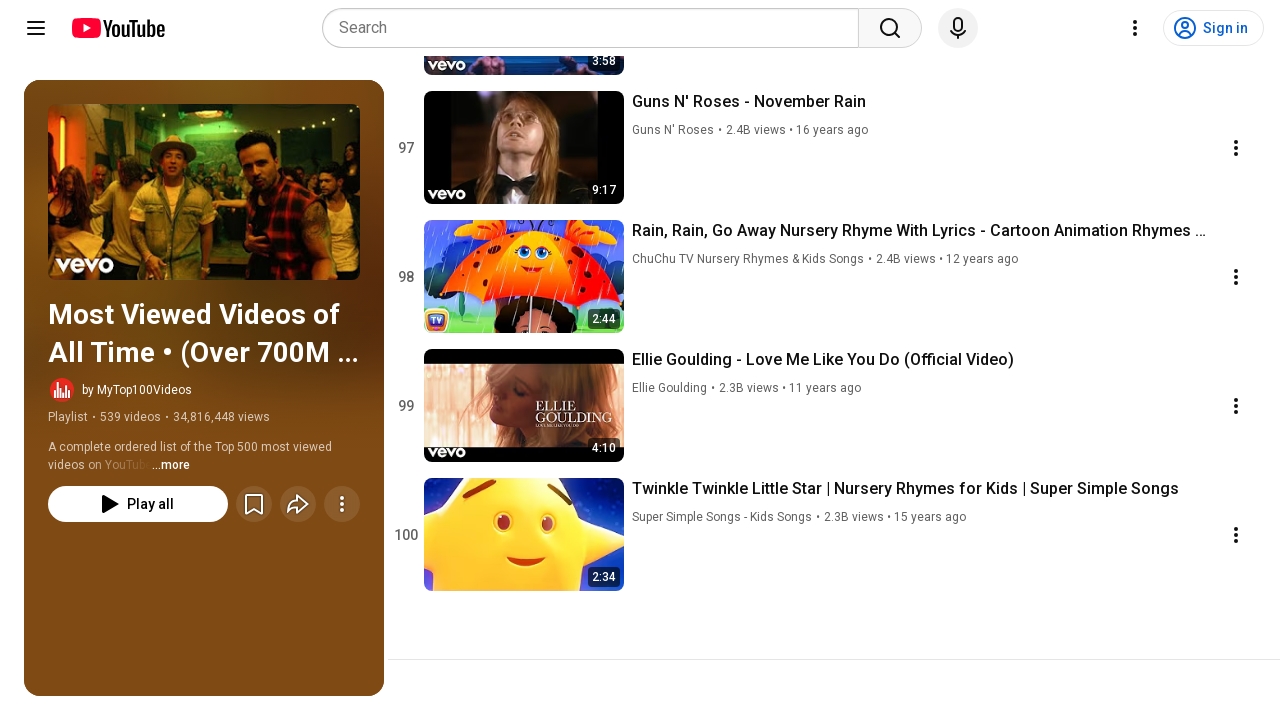

Waited 1 second for lazy-loaded content to render after scroll 63
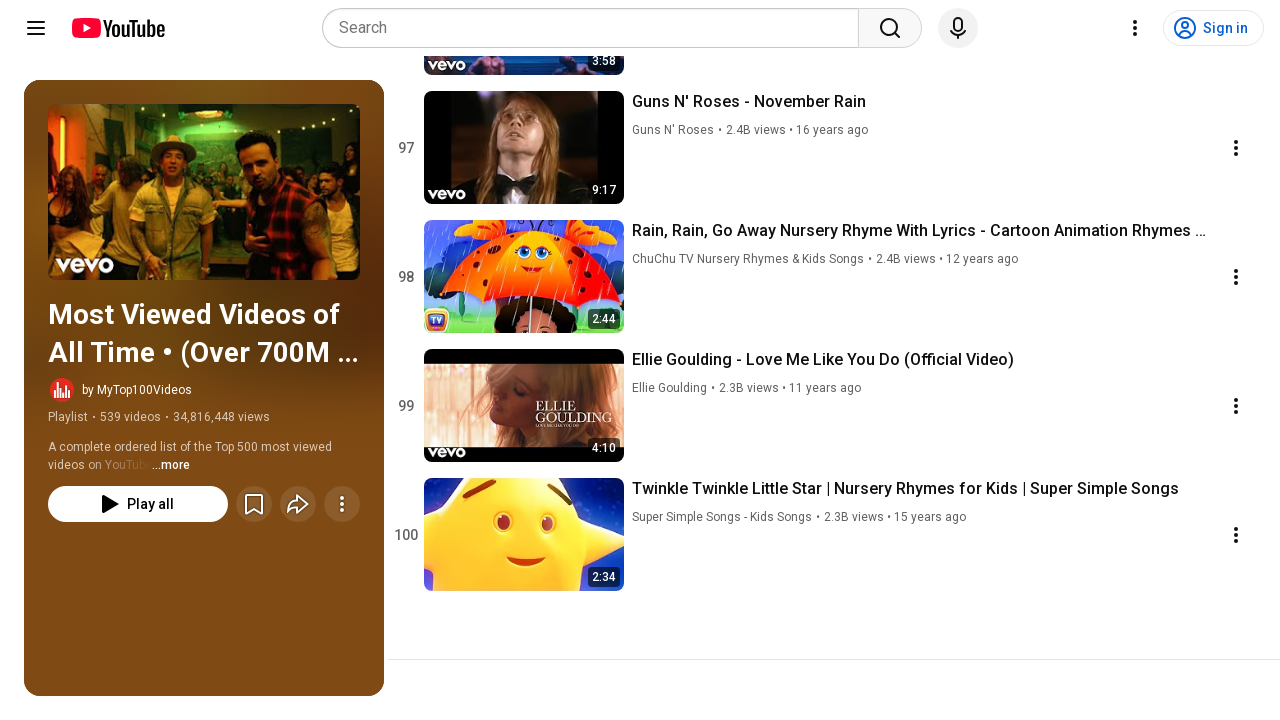

Pressed PageDown to scroll (64/95)
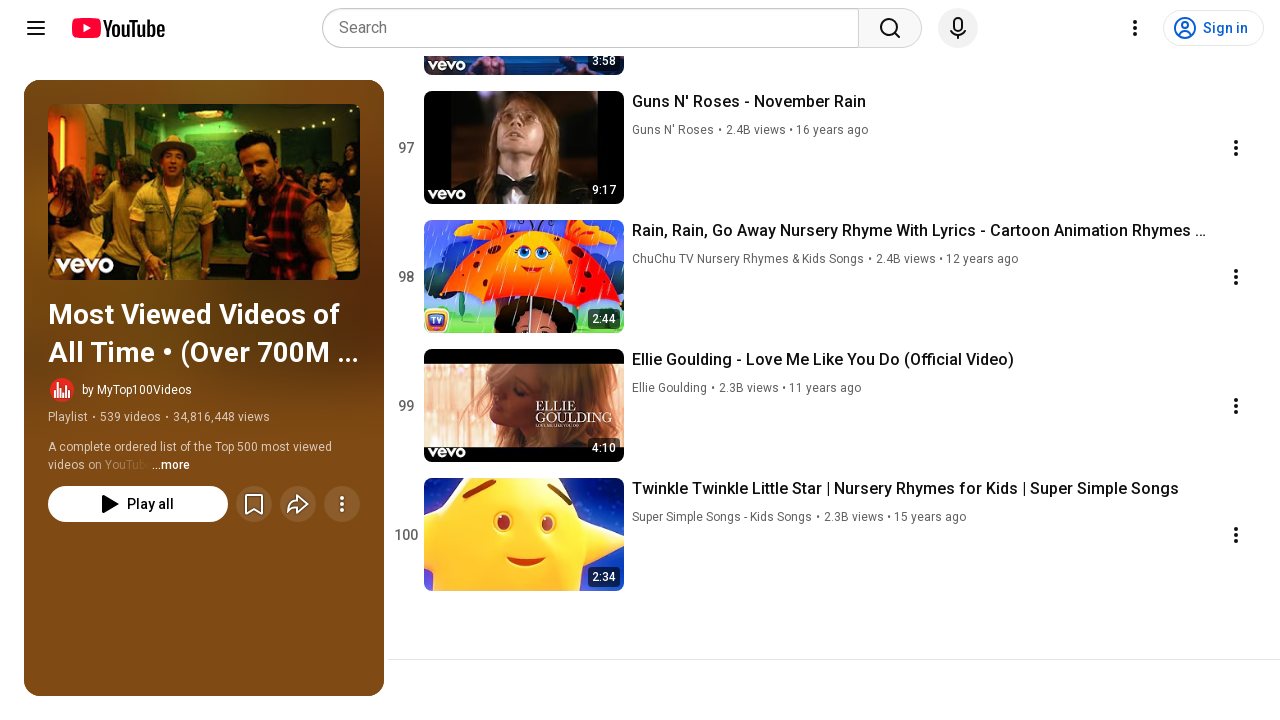

Waited 1 second for lazy-loaded content to render after scroll 64
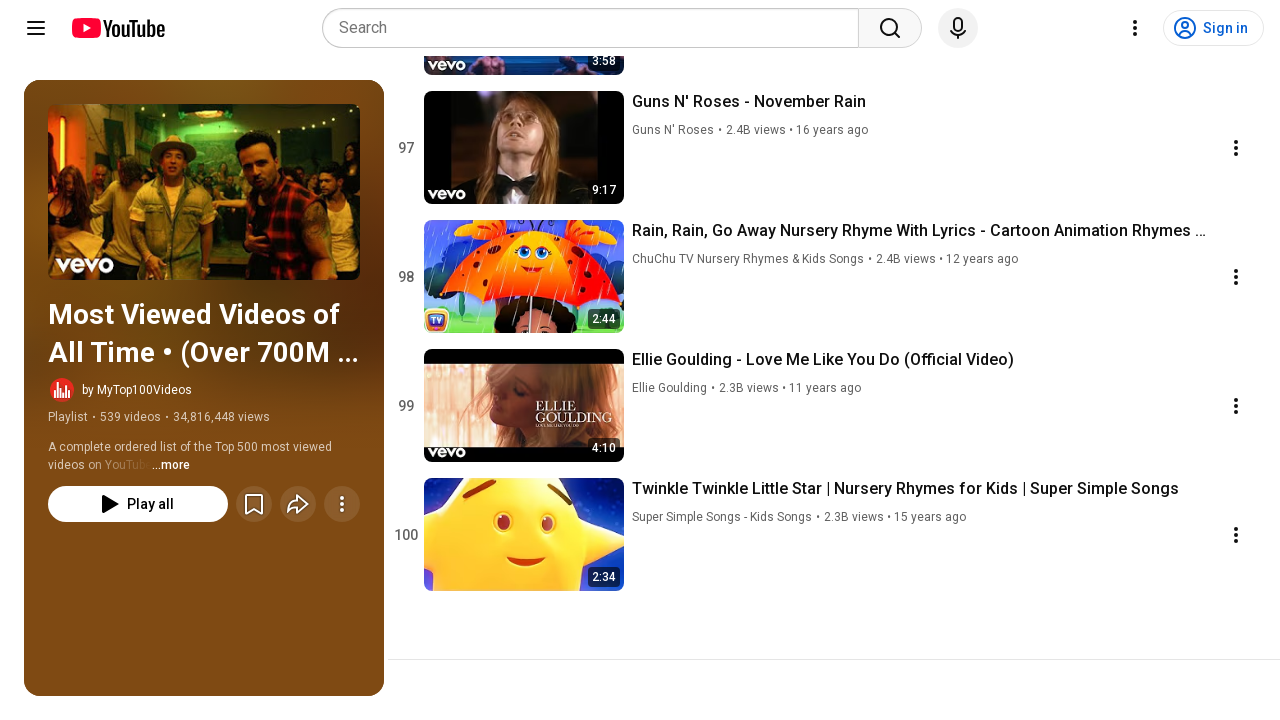

Pressed PageDown to scroll (65/95)
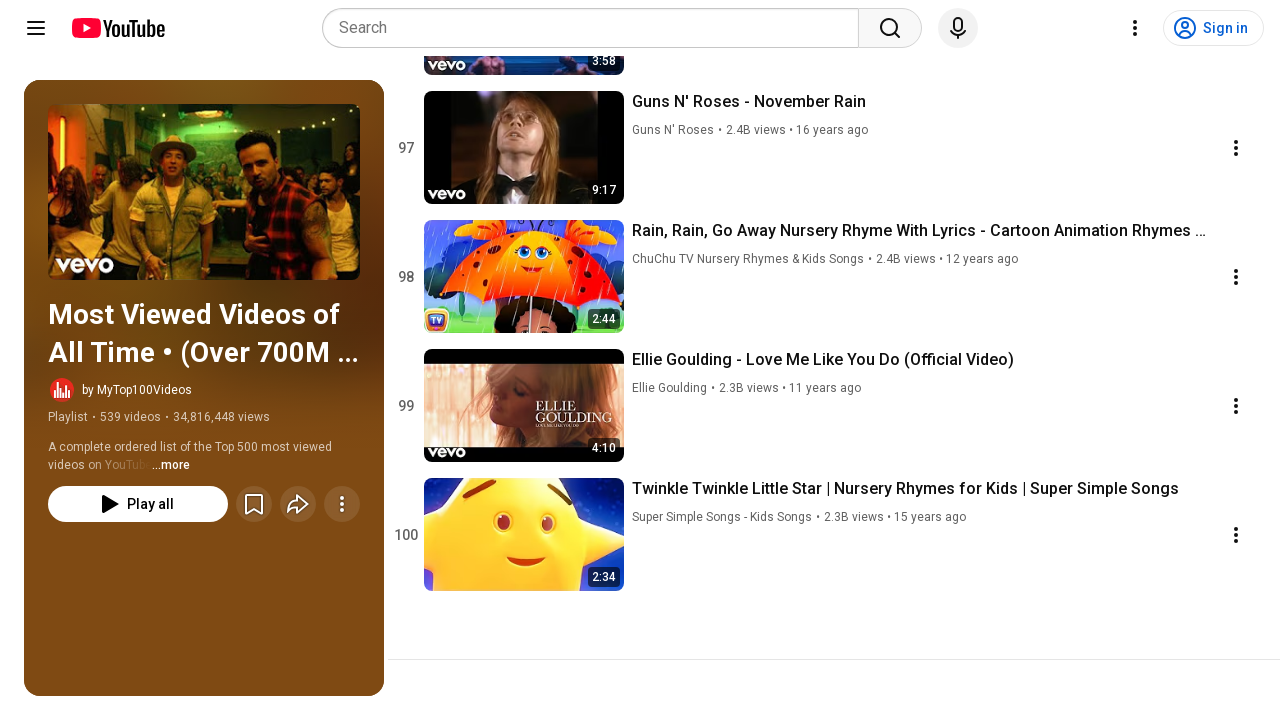

Waited 1 second for lazy-loaded content to render after scroll 65
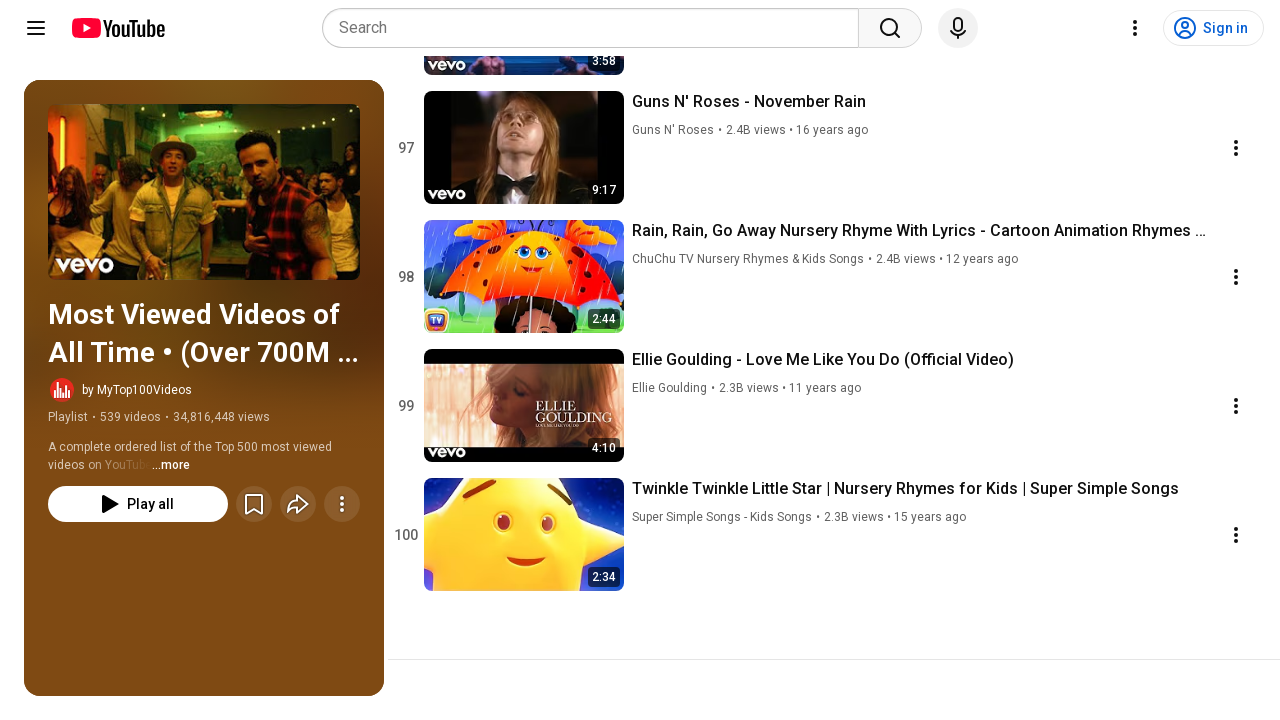

Pressed PageDown to scroll (66/95)
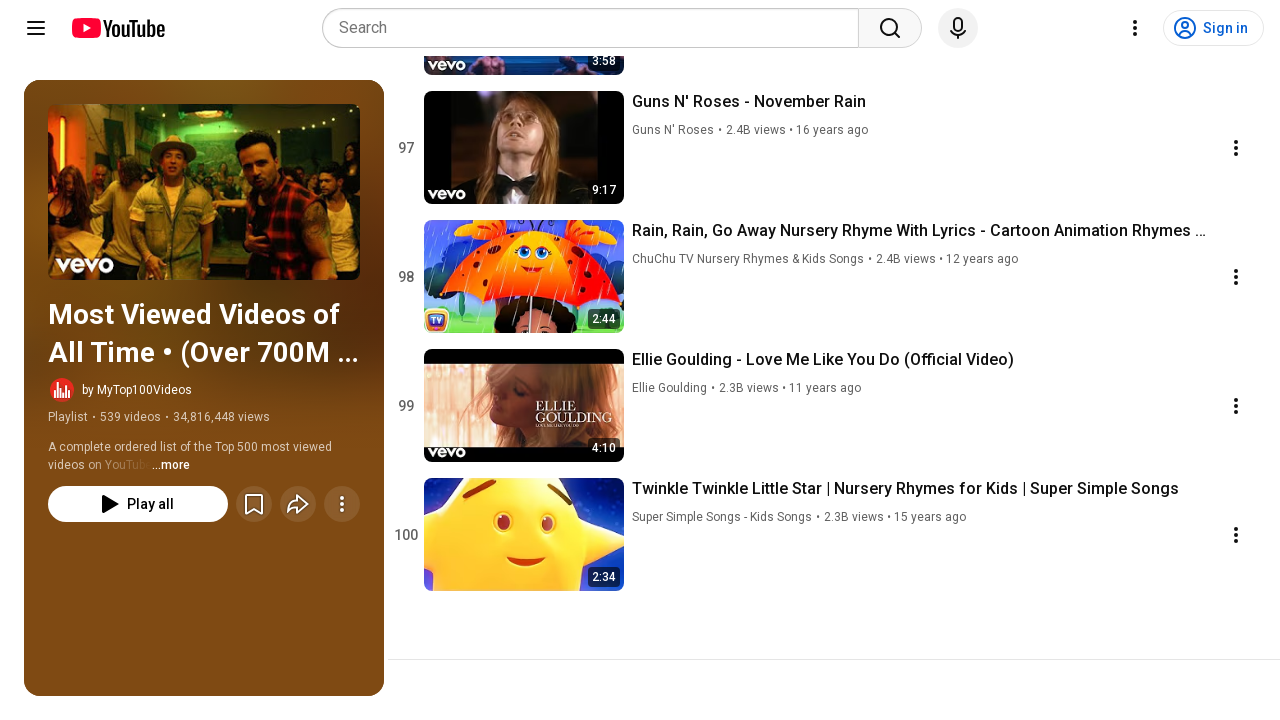

Waited 1 second for lazy-loaded content to render after scroll 66
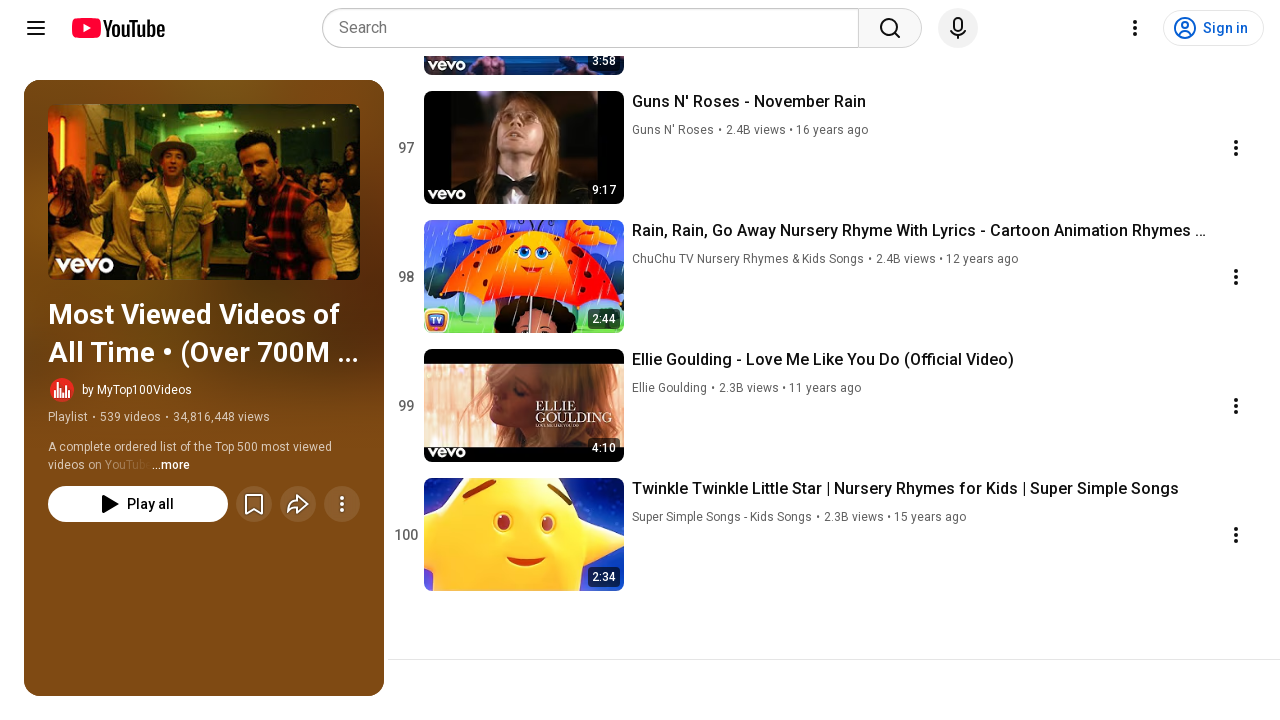

Pressed PageDown to scroll (67/95)
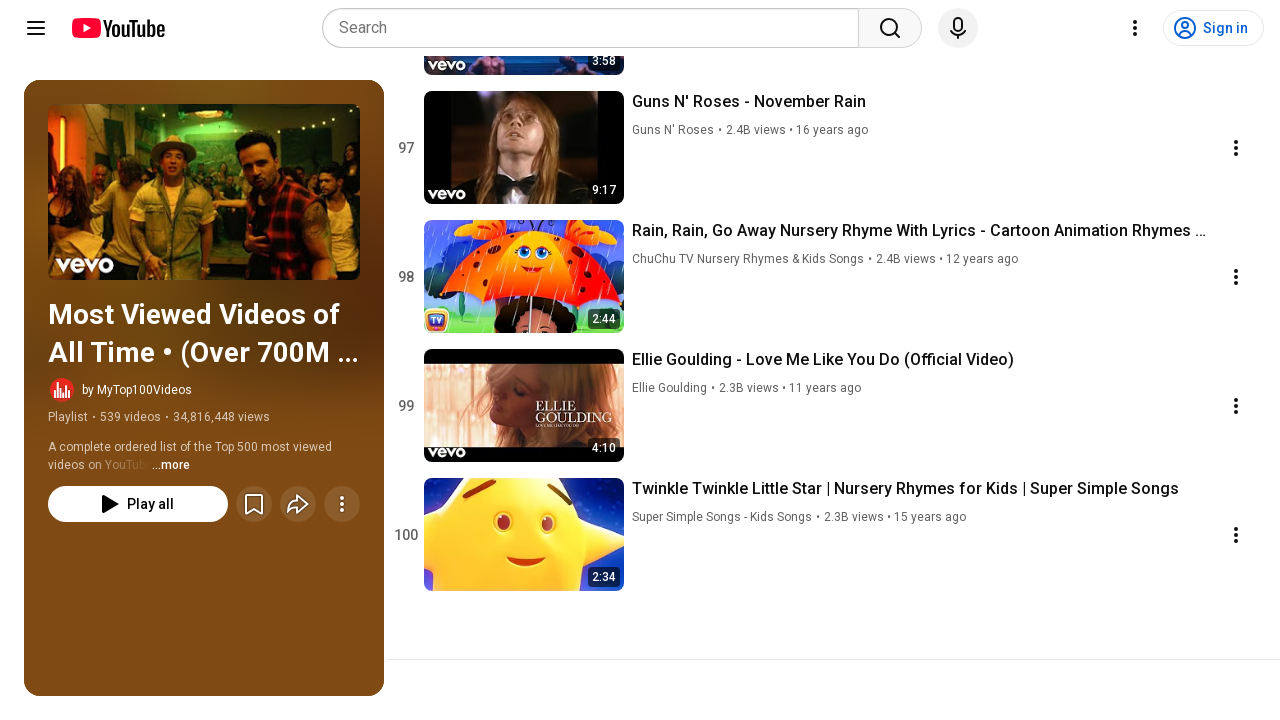

Waited 1 second for lazy-loaded content to render after scroll 67
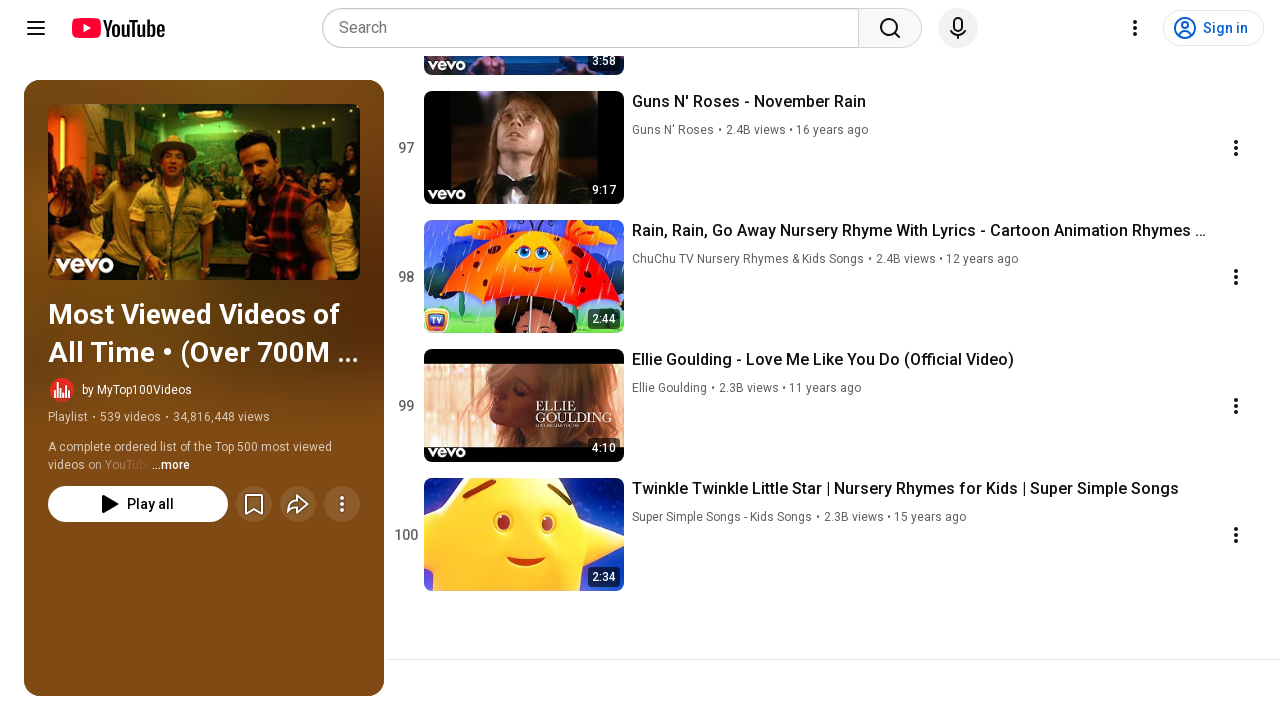

Pressed PageDown to scroll (68/95)
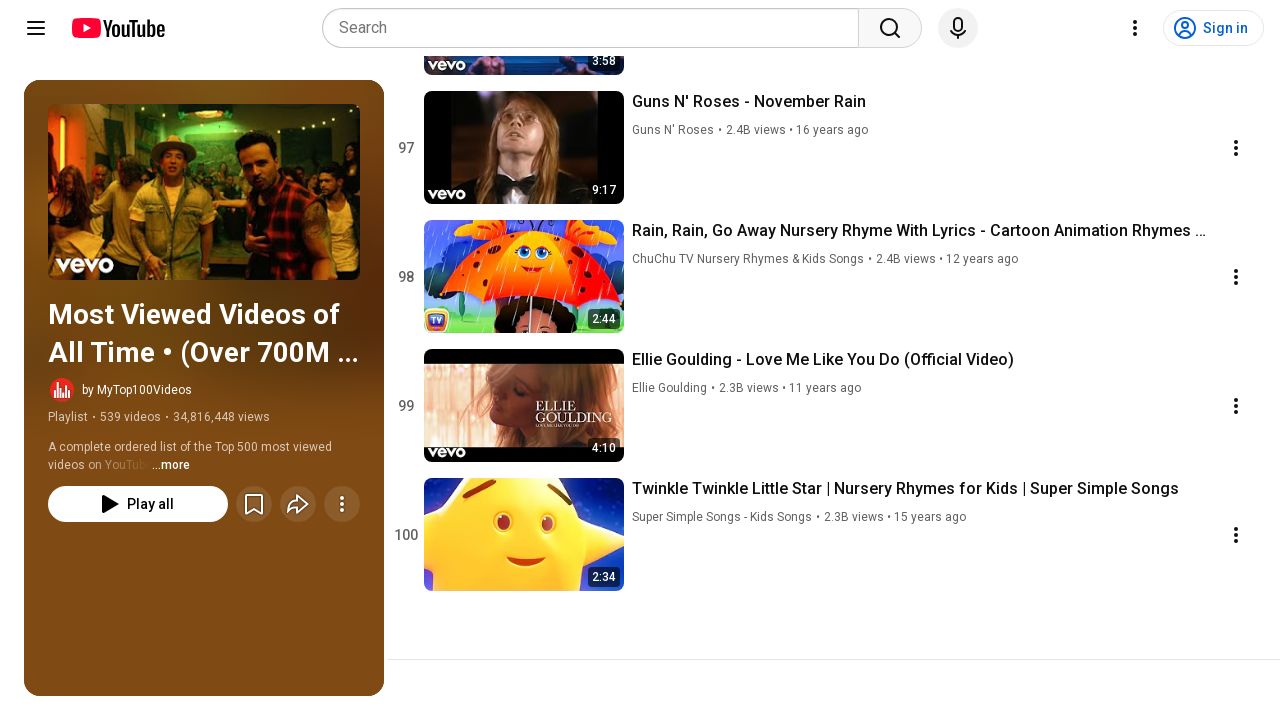

Waited 1 second for lazy-loaded content to render after scroll 68
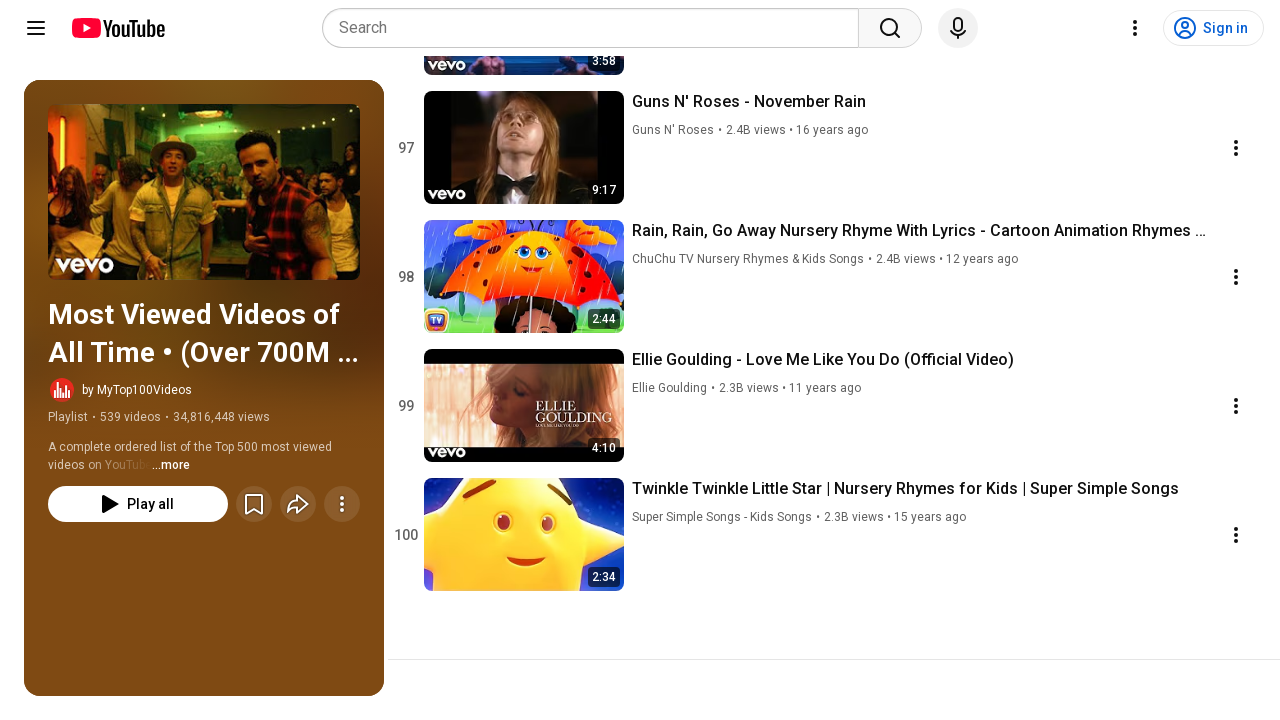

Pressed PageDown to scroll (69/95)
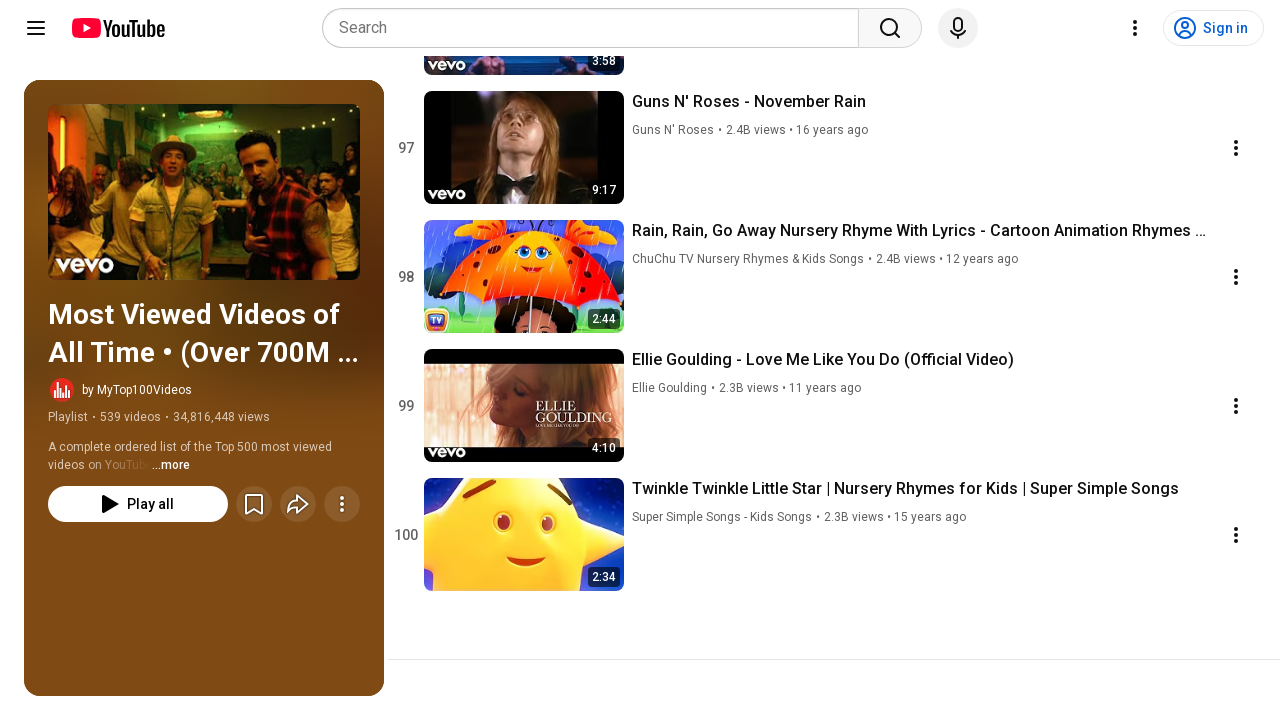

Waited 1 second for lazy-loaded content to render after scroll 69
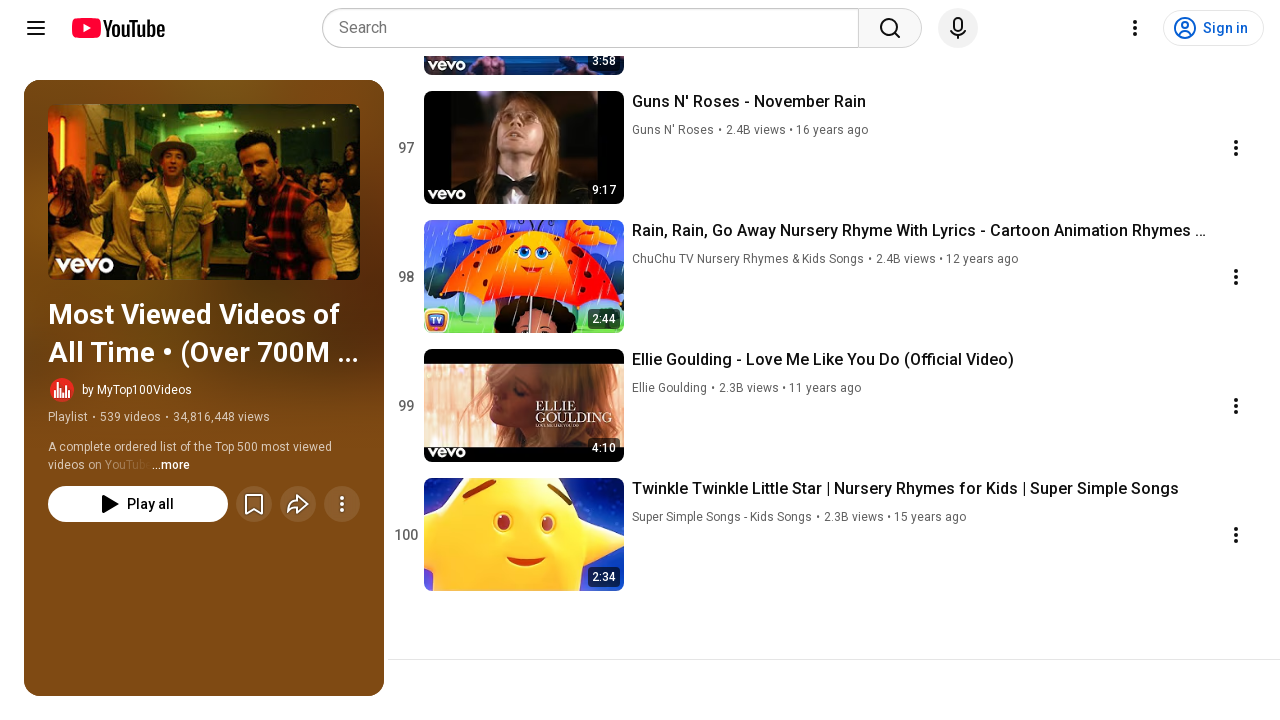

Pressed PageDown to scroll (70/95)
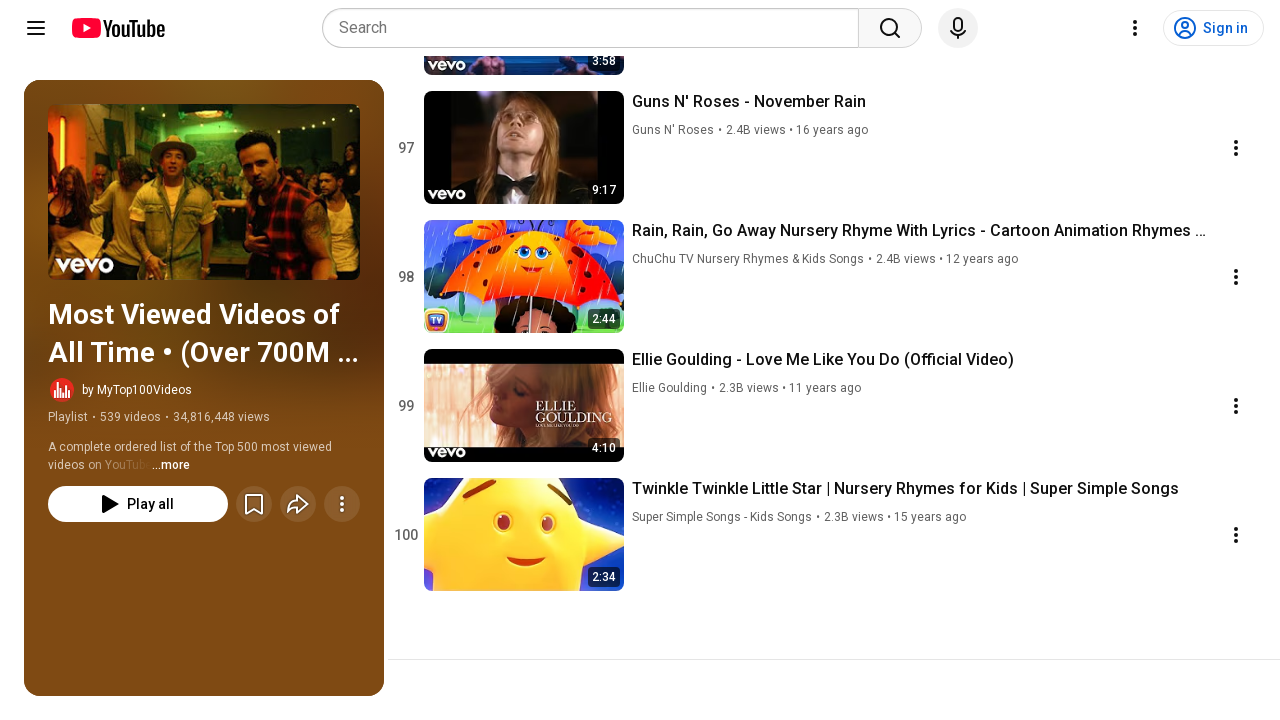

Waited 1 second for lazy-loaded content to render after scroll 70
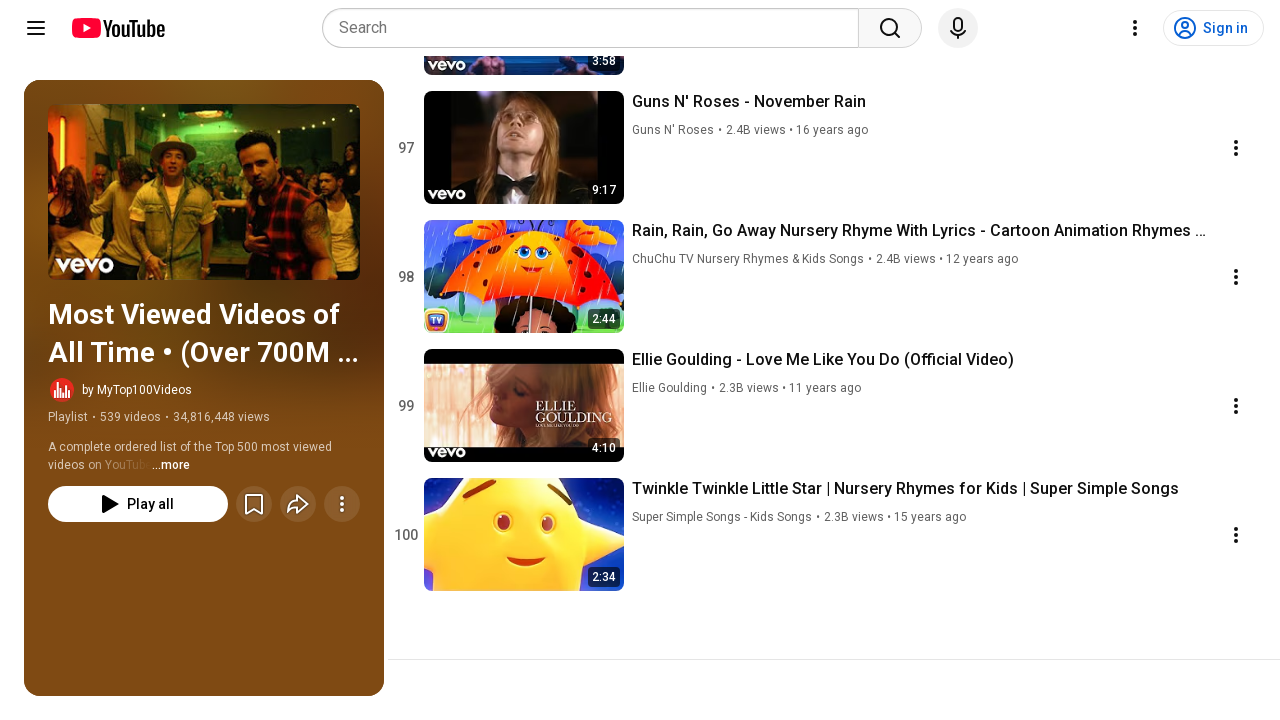

Pressed PageDown to scroll (71/95)
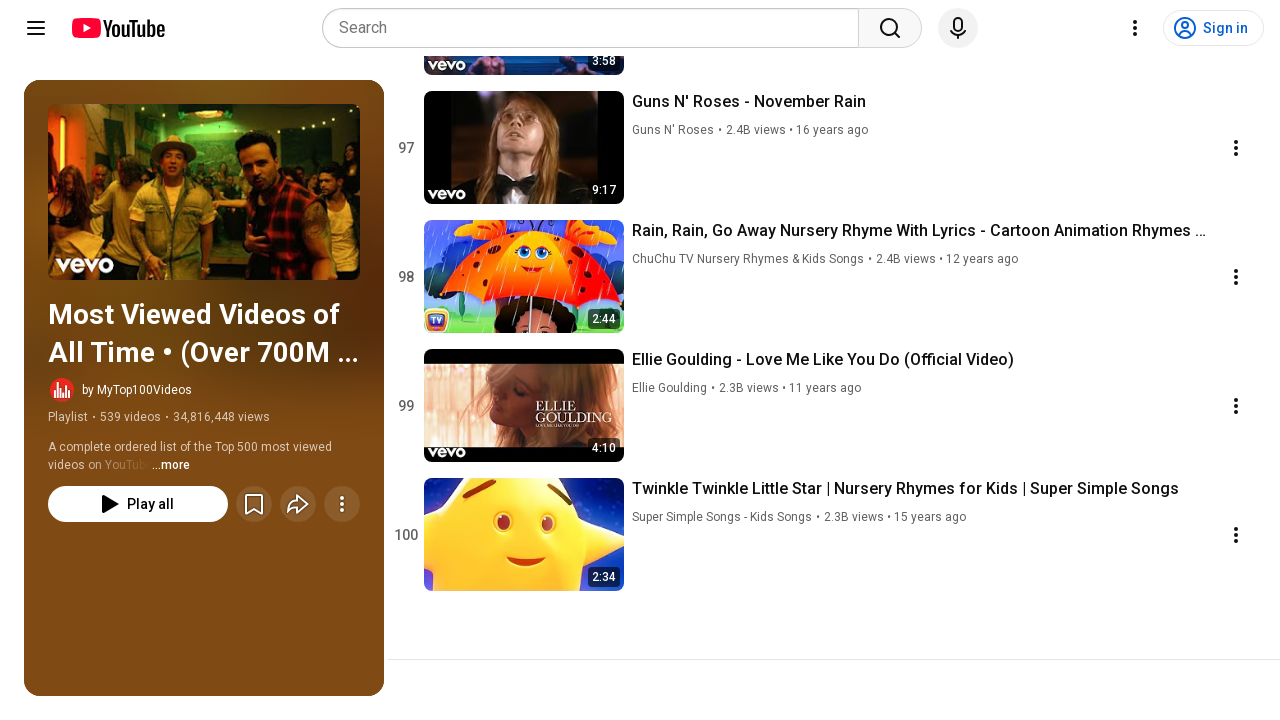

Waited 1 second for lazy-loaded content to render after scroll 71
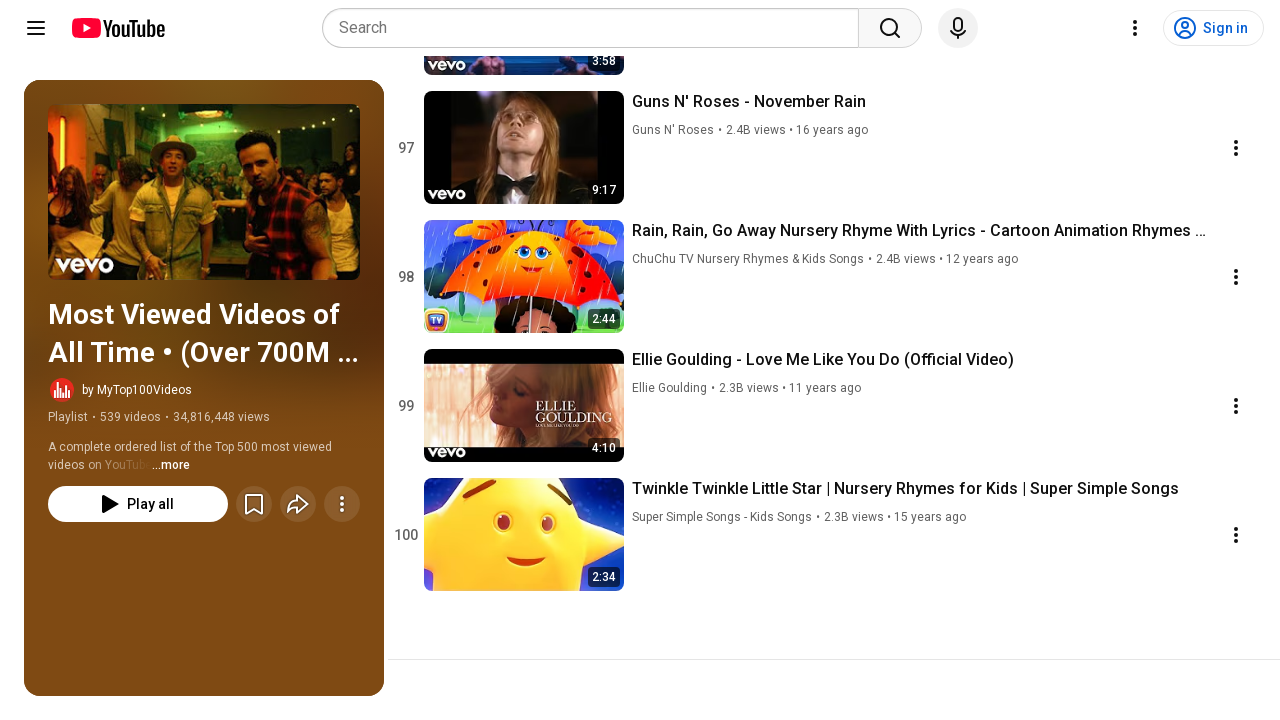

Pressed PageDown to scroll (72/95)
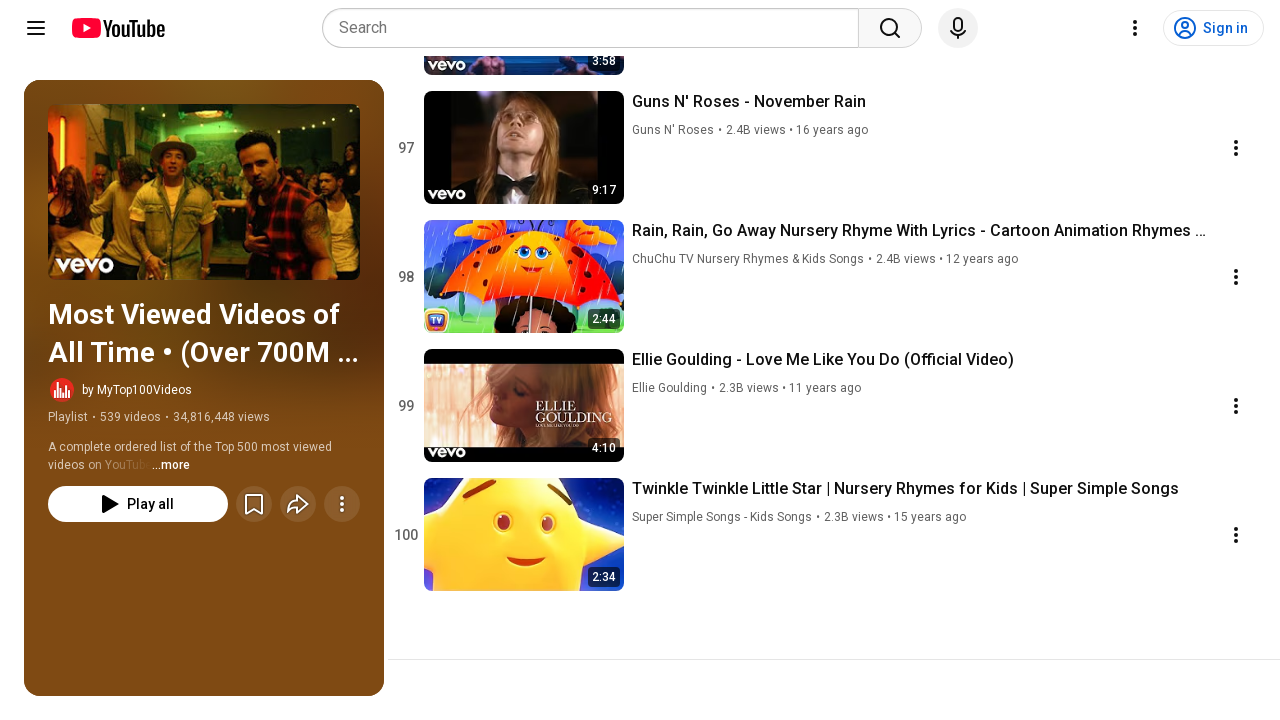

Waited 1 second for lazy-loaded content to render after scroll 72
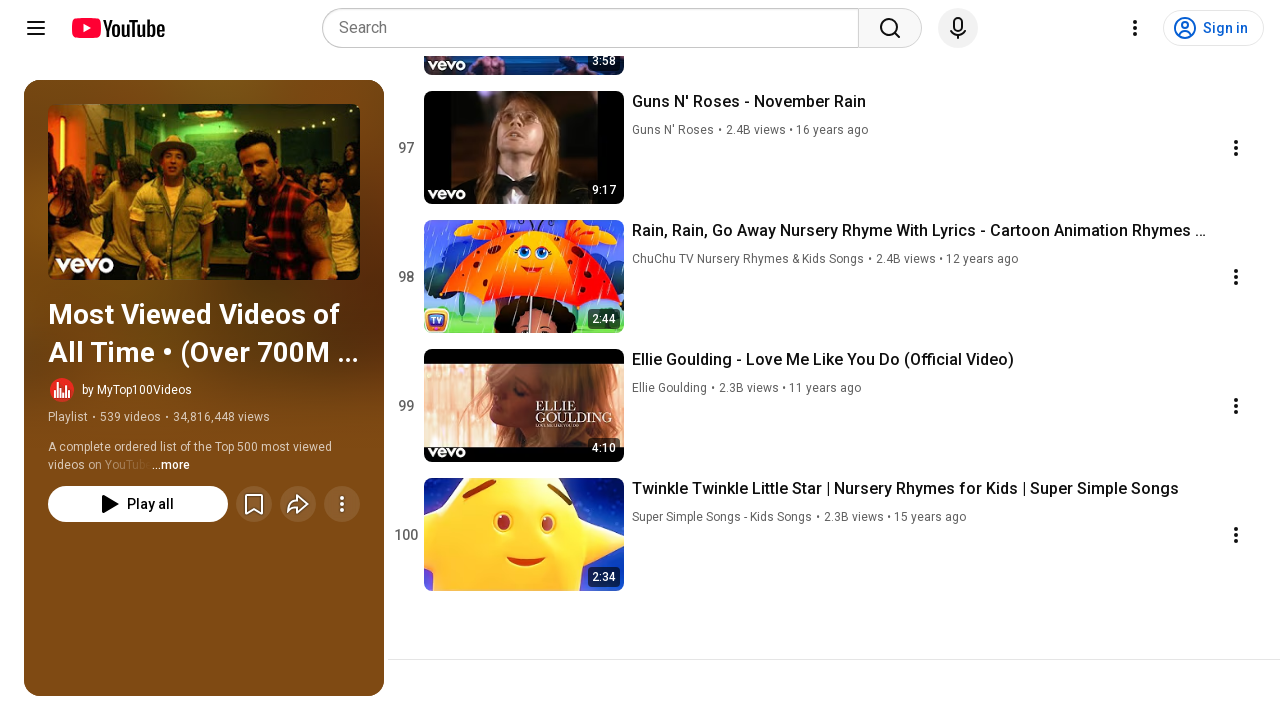

Pressed PageDown to scroll (73/95)
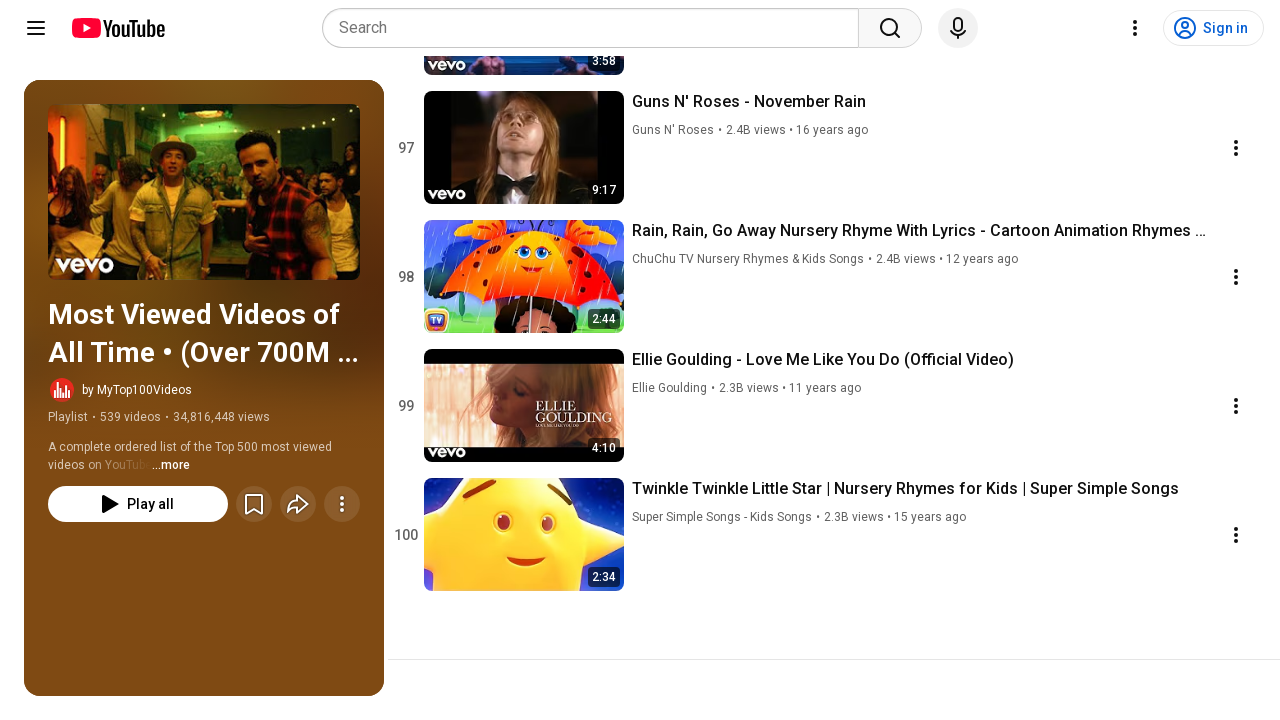

Waited 1 second for lazy-loaded content to render after scroll 73
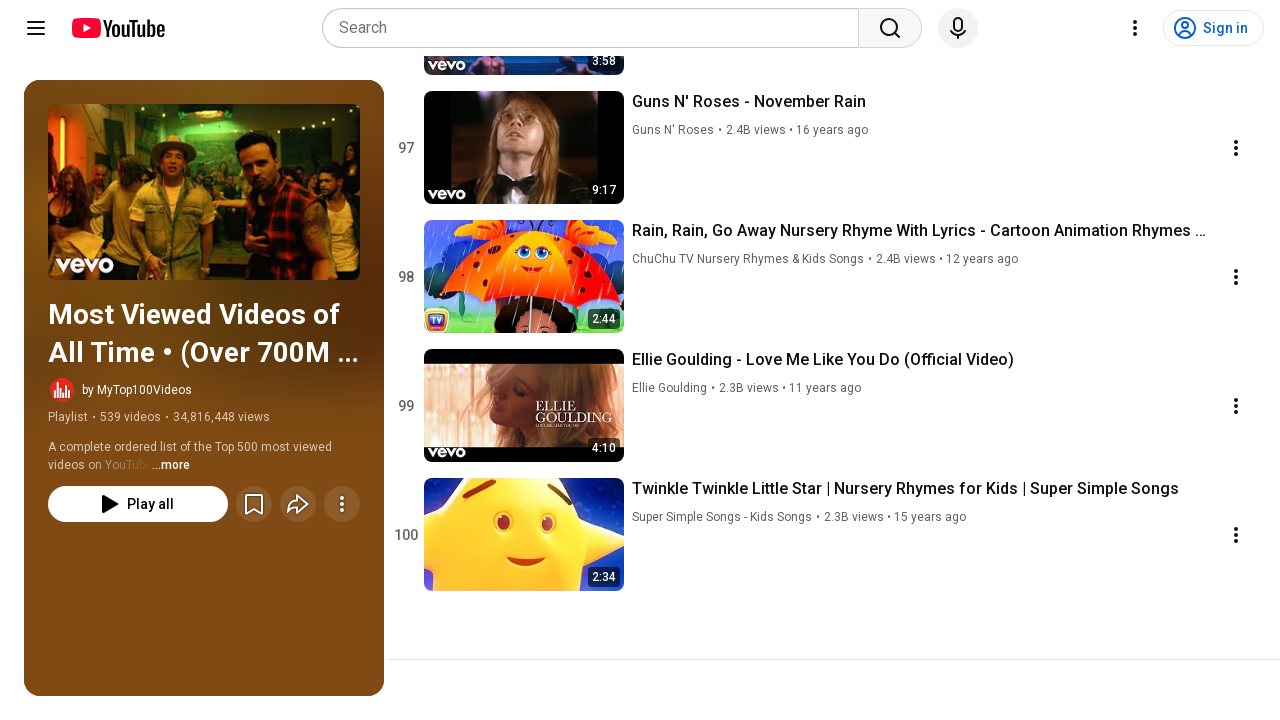

Pressed PageDown to scroll (74/95)
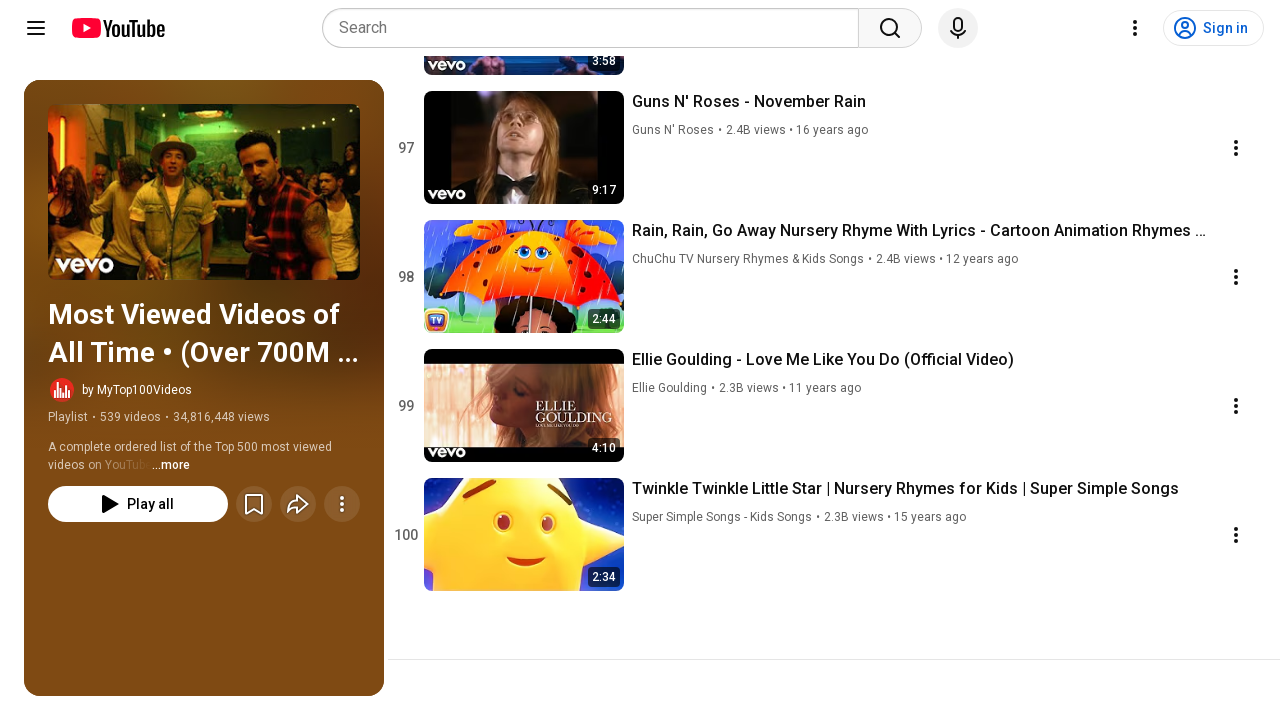

Waited 1 second for lazy-loaded content to render after scroll 74
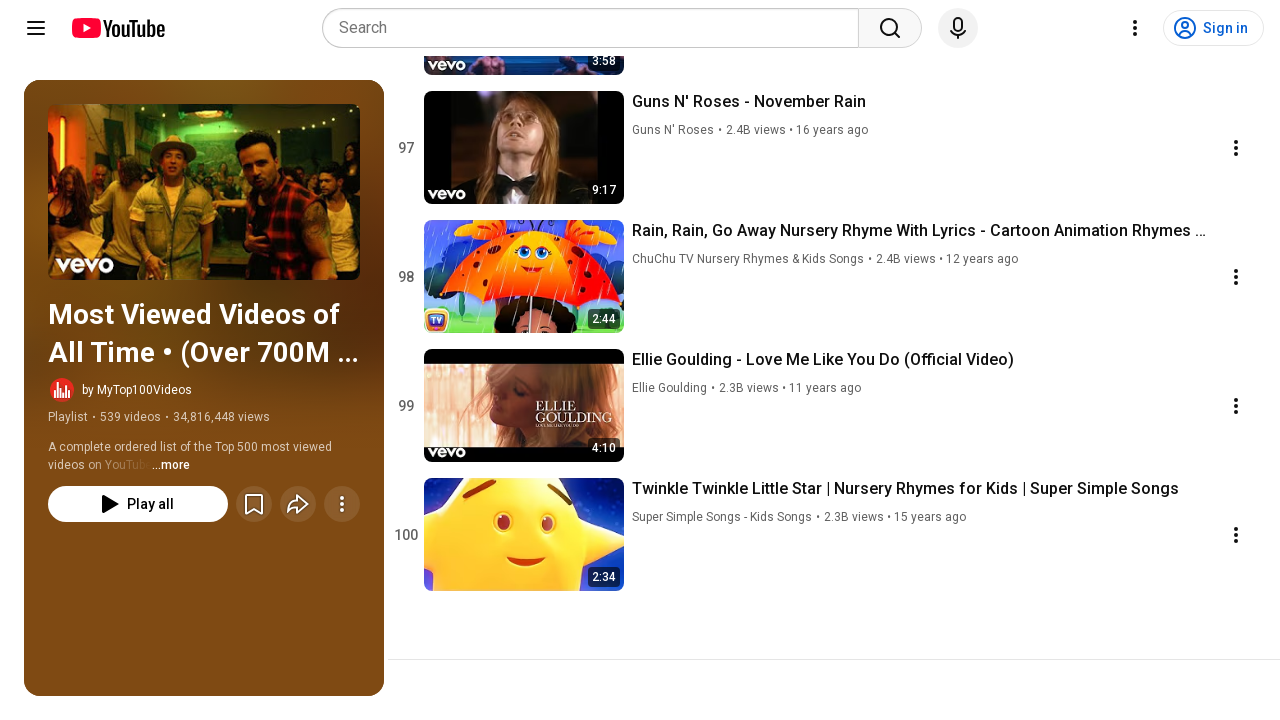

Pressed PageDown to scroll (75/95)
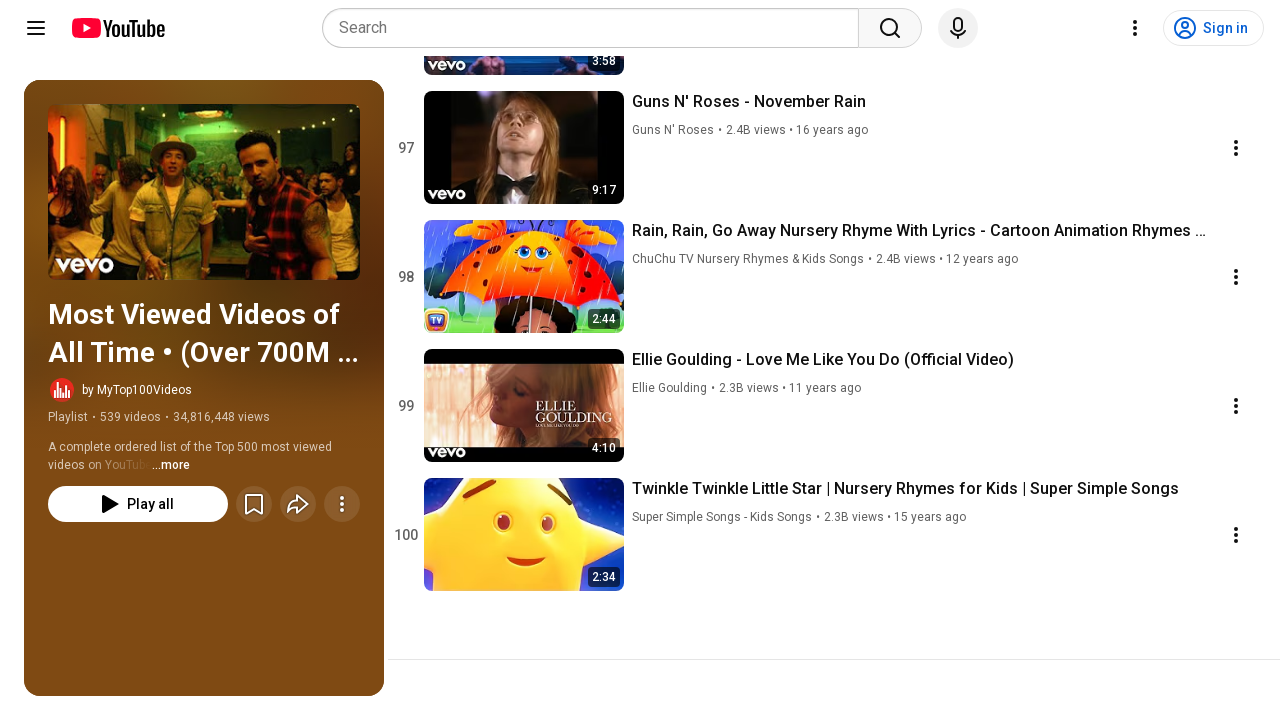

Waited 1 second for lazy-loaded content to render after scroll 75
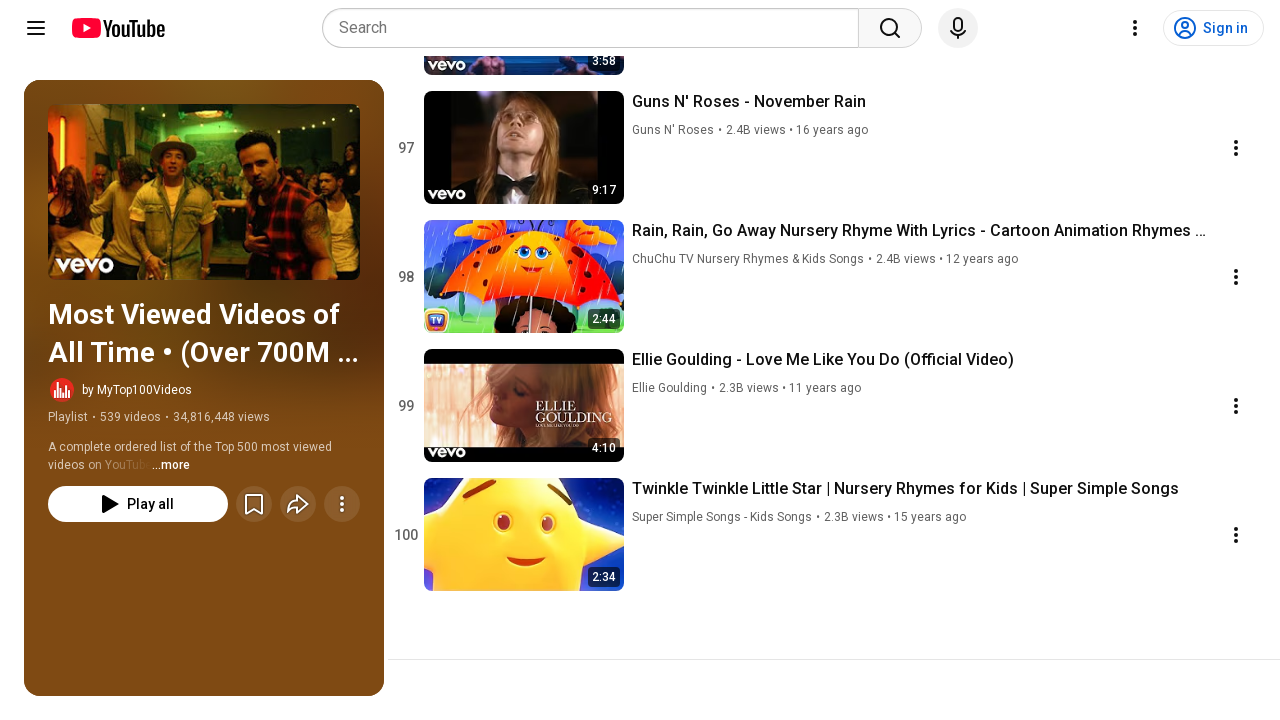

Pressed PageDown to scroll (76/95)
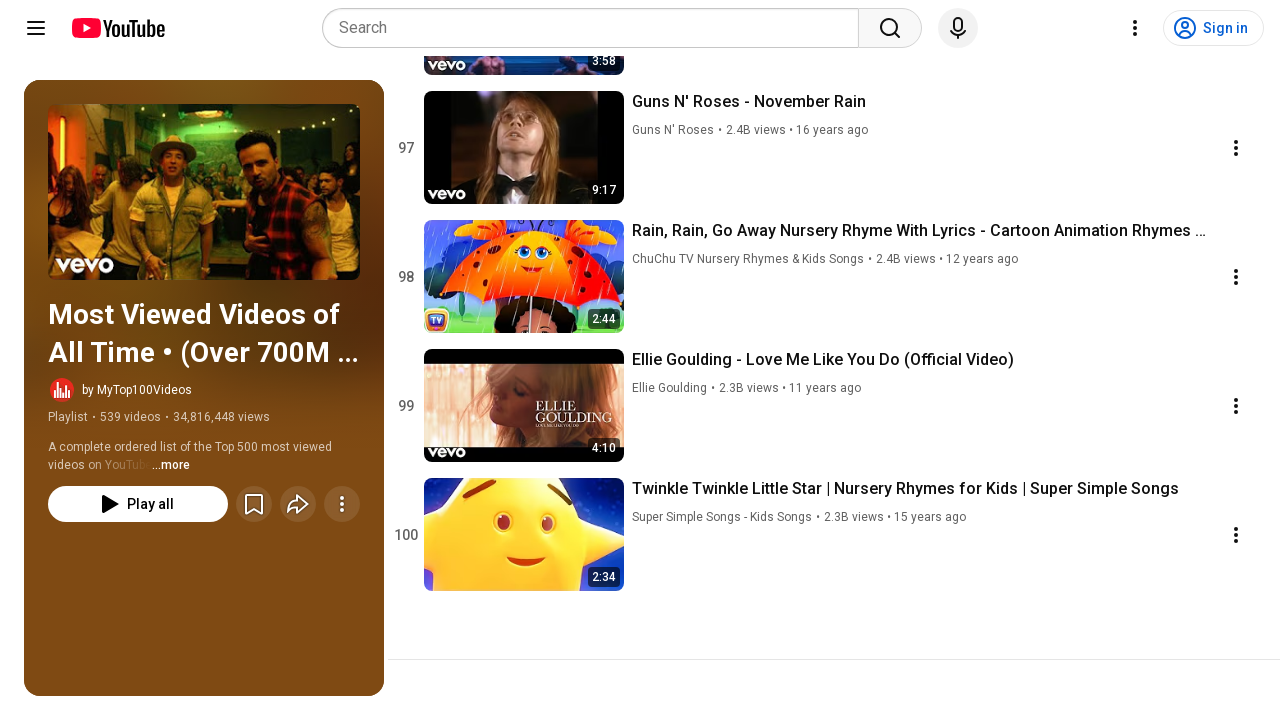

Waited 1 second for lazy-loaded content to render after scroll 76
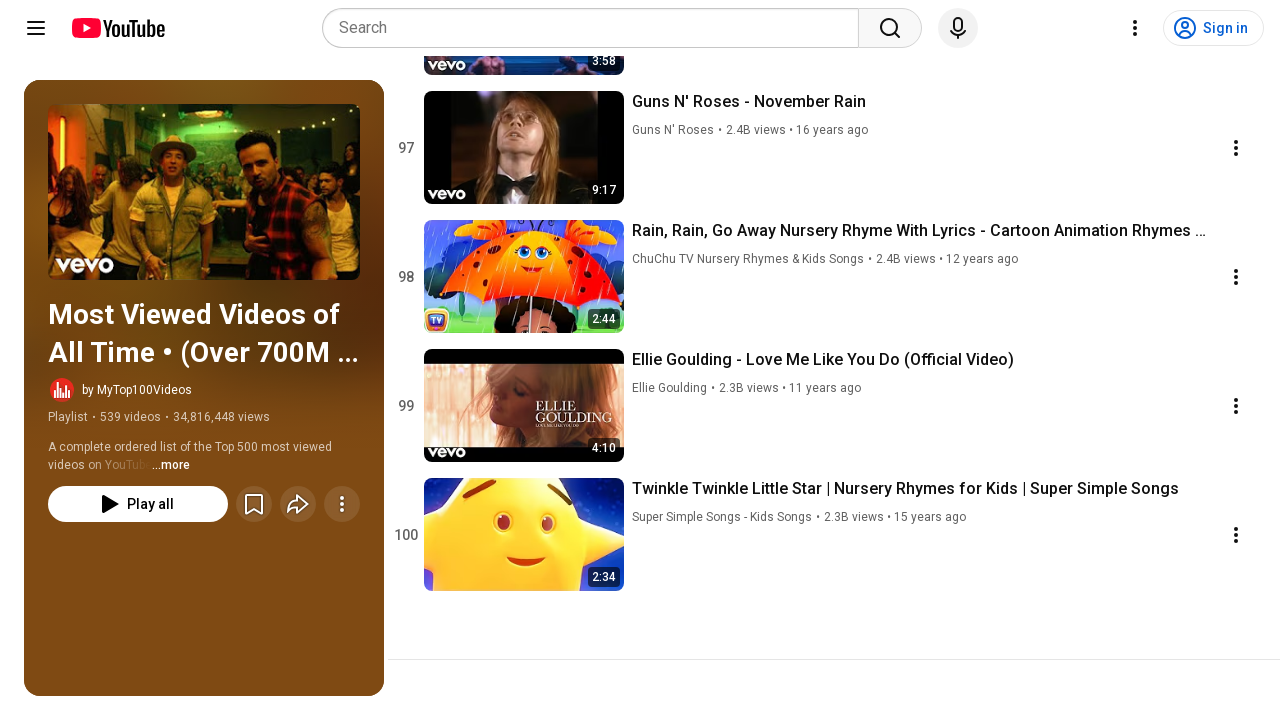

Pressed PageDown to scroll (77/95)
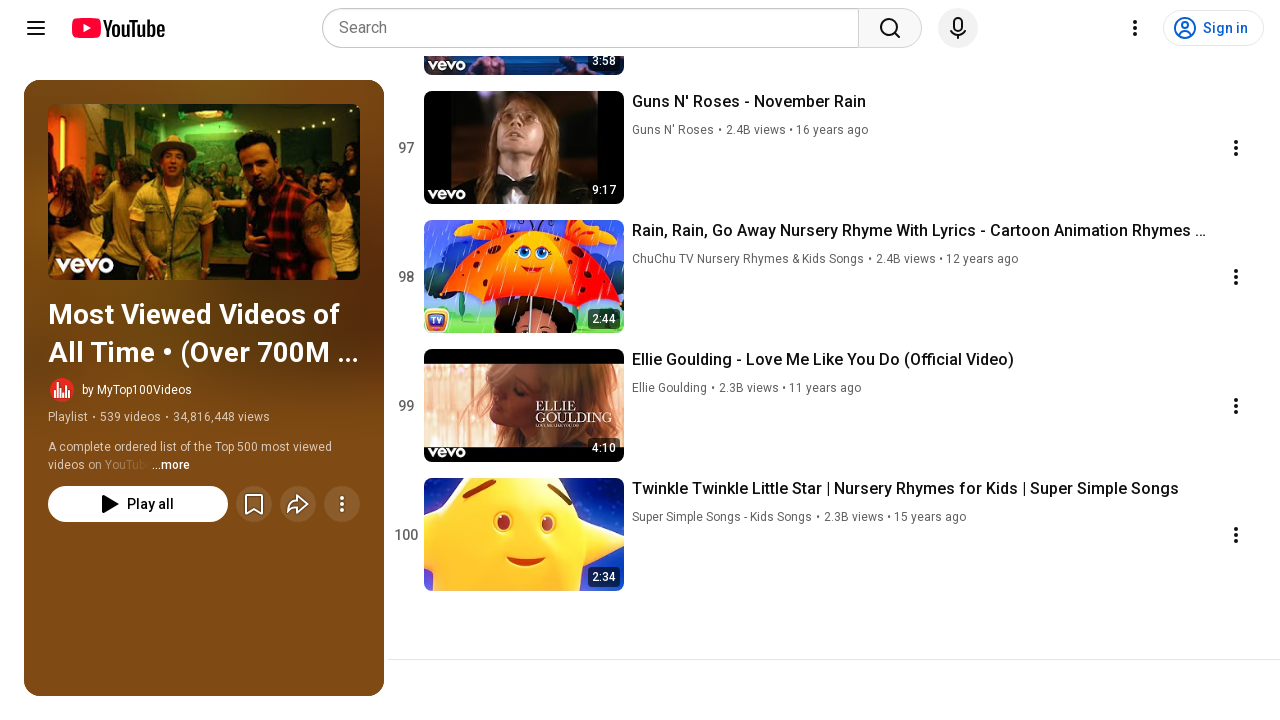

Waited 1 second for lazy-loaded content to render after scroll 77
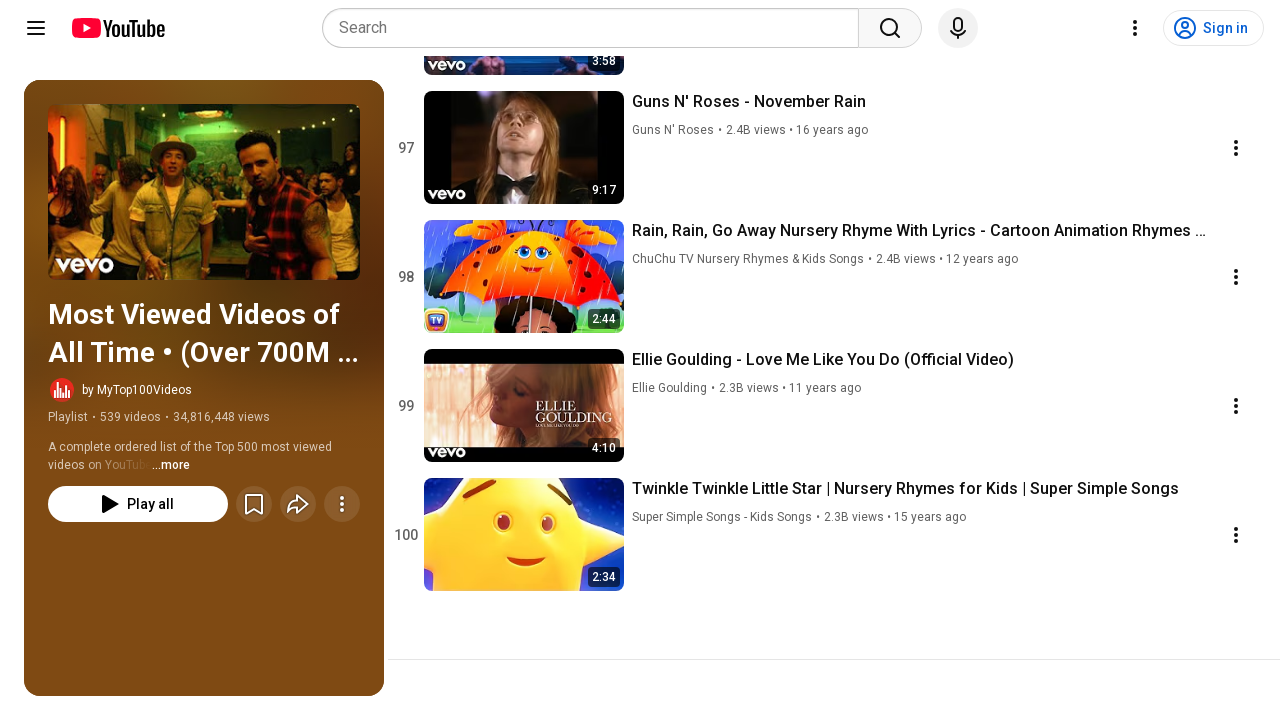

Pressed PageDown to scroll (78/95)
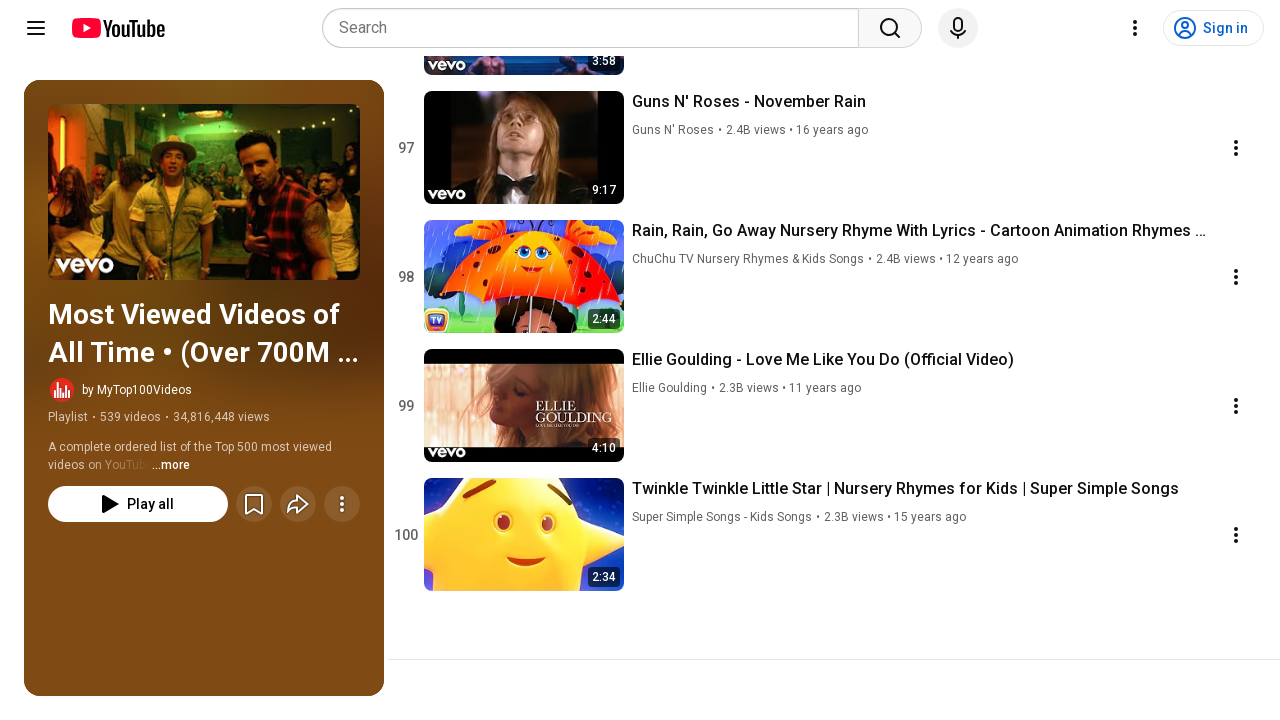

Waited 1 second for lazy-loaded content to render after scroll 78
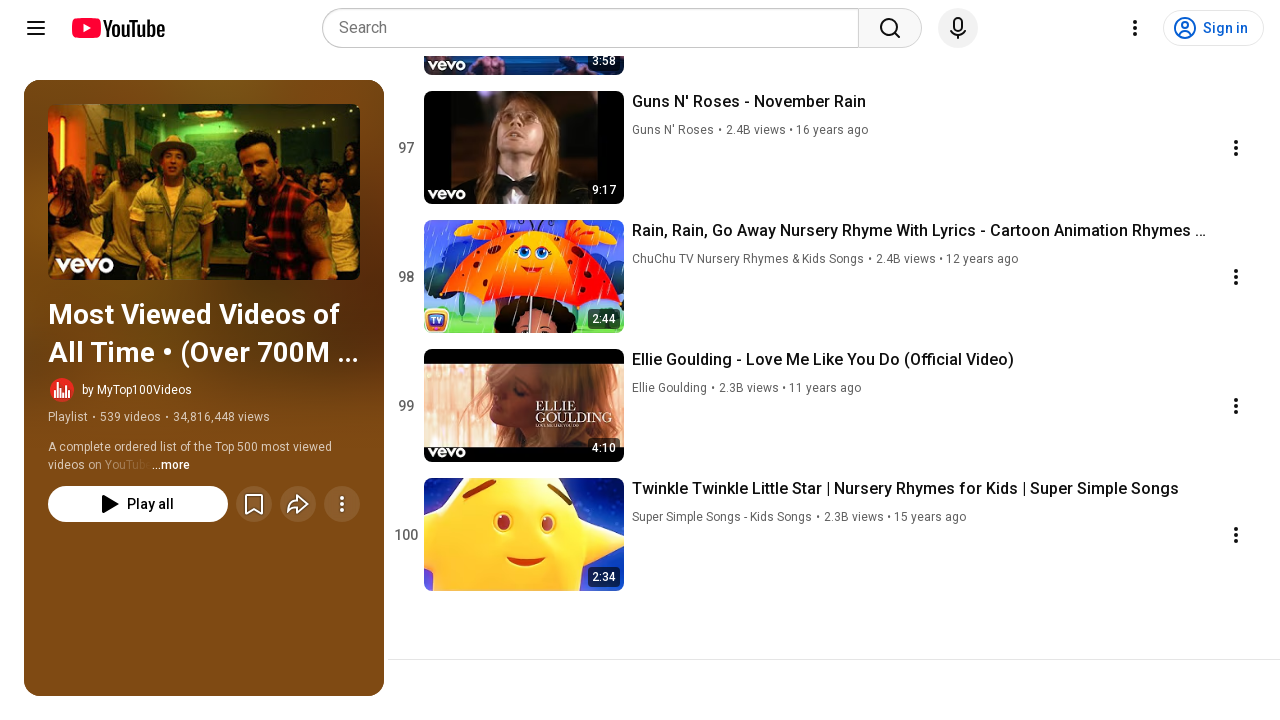

Pressed PageDown to scroll (79/95)
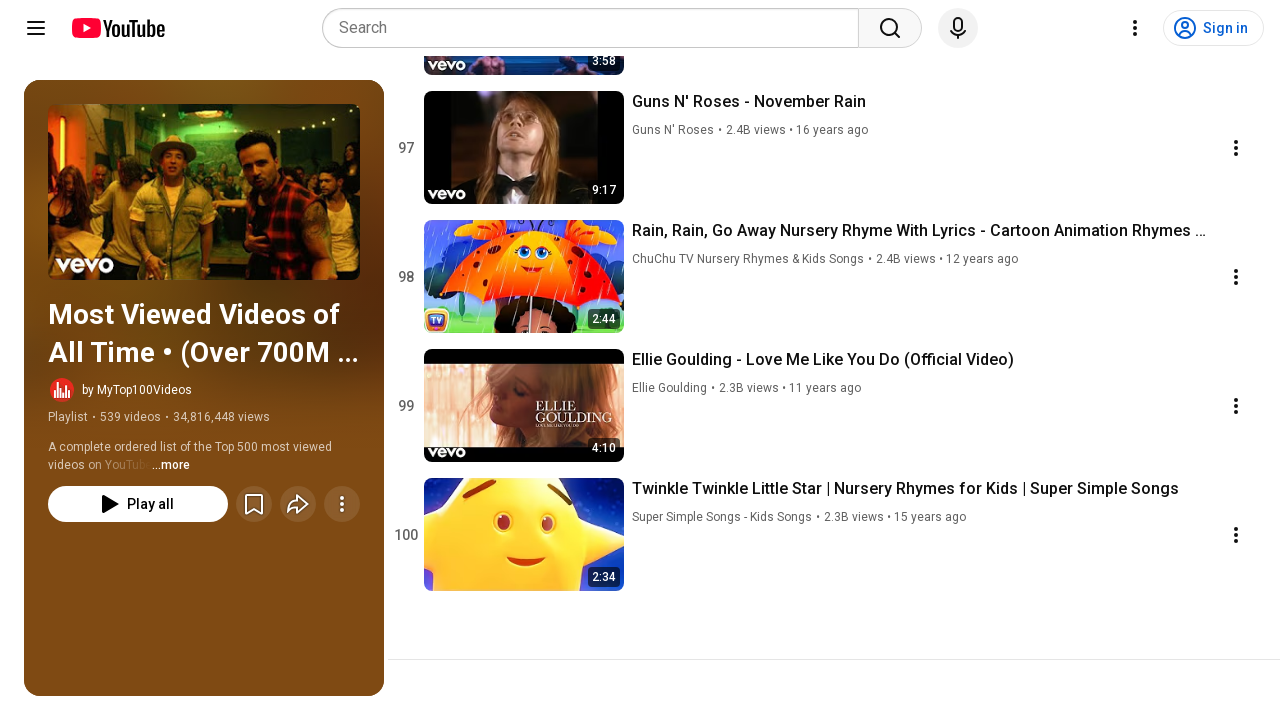

Waited 1 second for lazy-loaded content to render after scroll 79
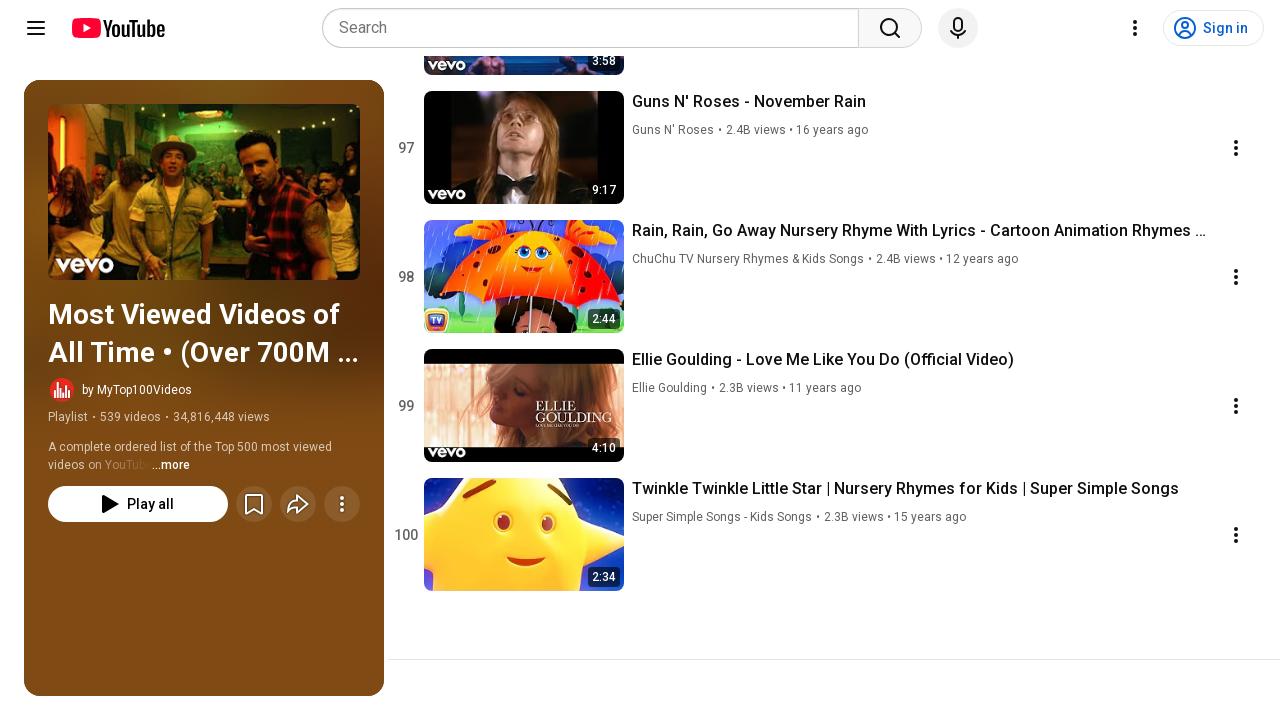

Pressed PageDown to scroll (80/95)
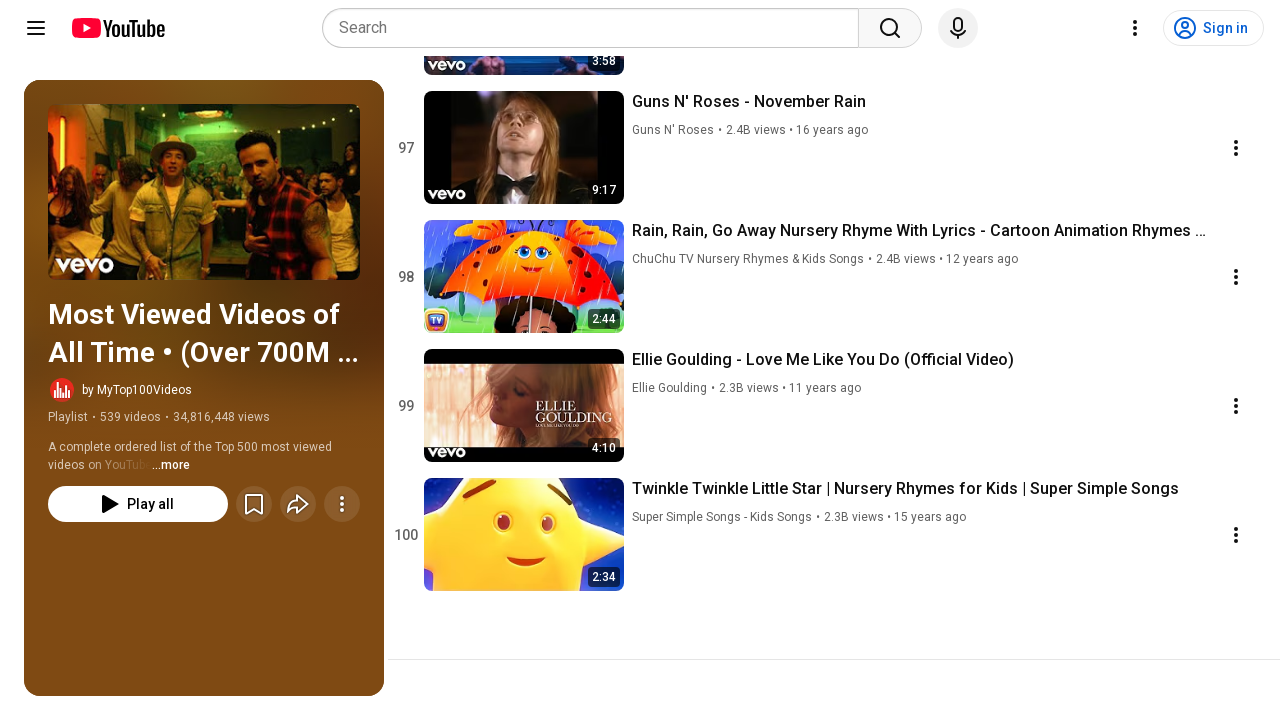

Waited 1 second for lazy-loaded content to render after scroll 80
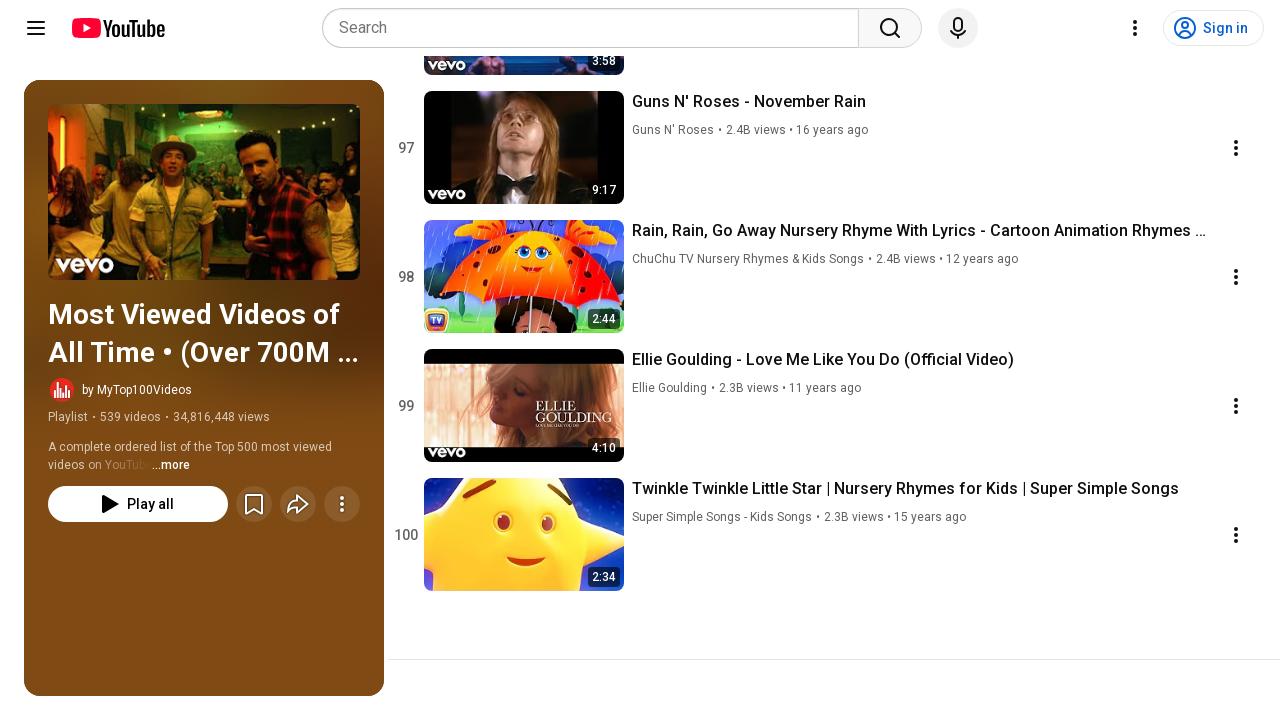

Pressed PageDown to scroll (81/95)
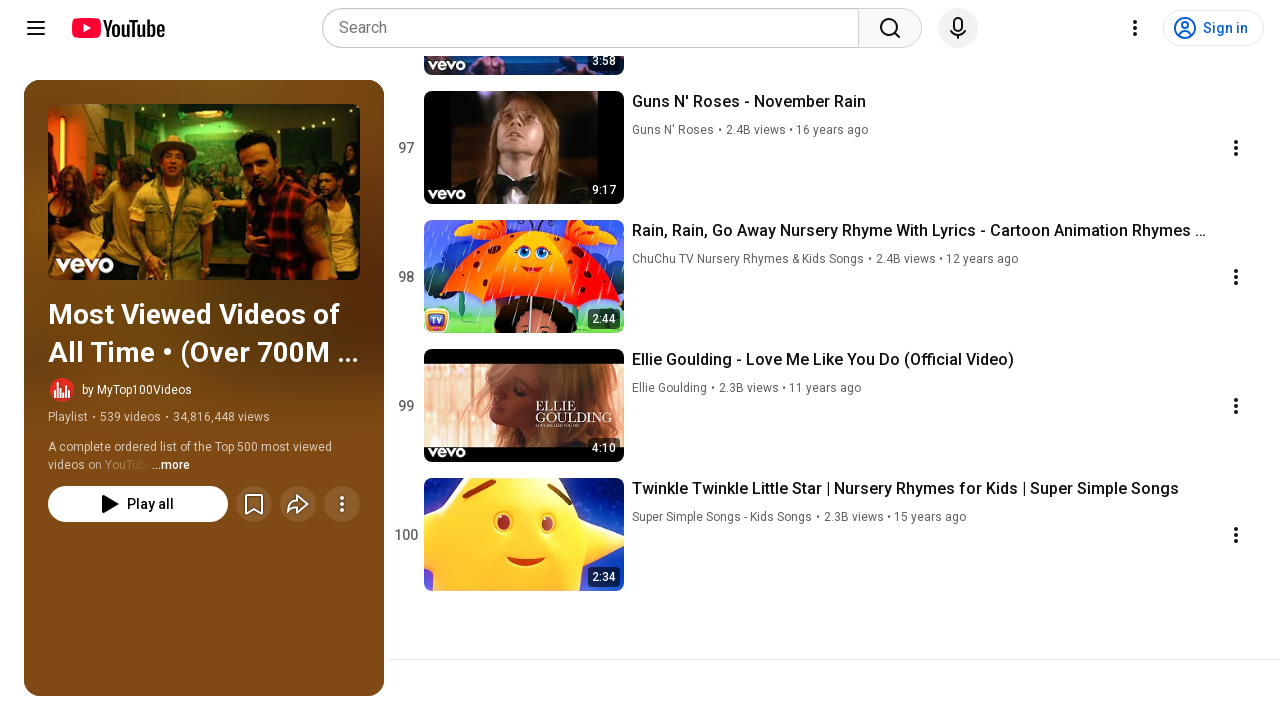

Waited 1 second for lazy-loaded content to render after scroll 81
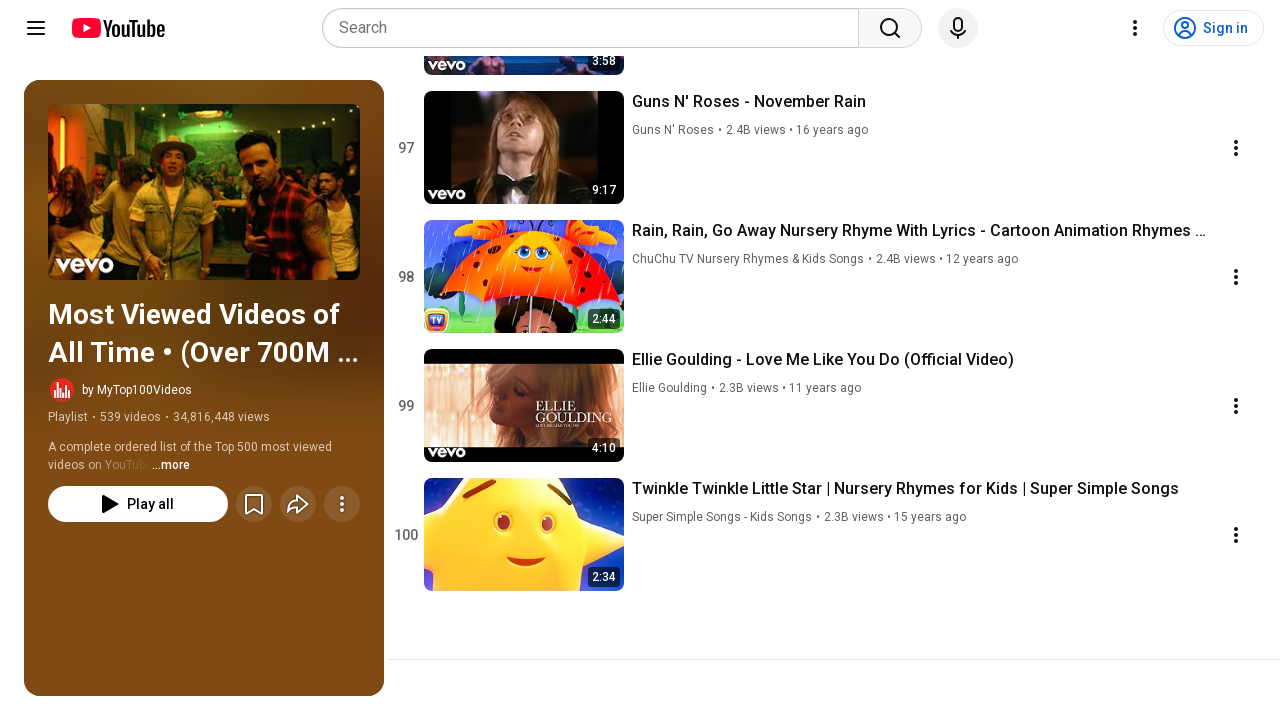

Pressed PageDown to scroll (82/95)
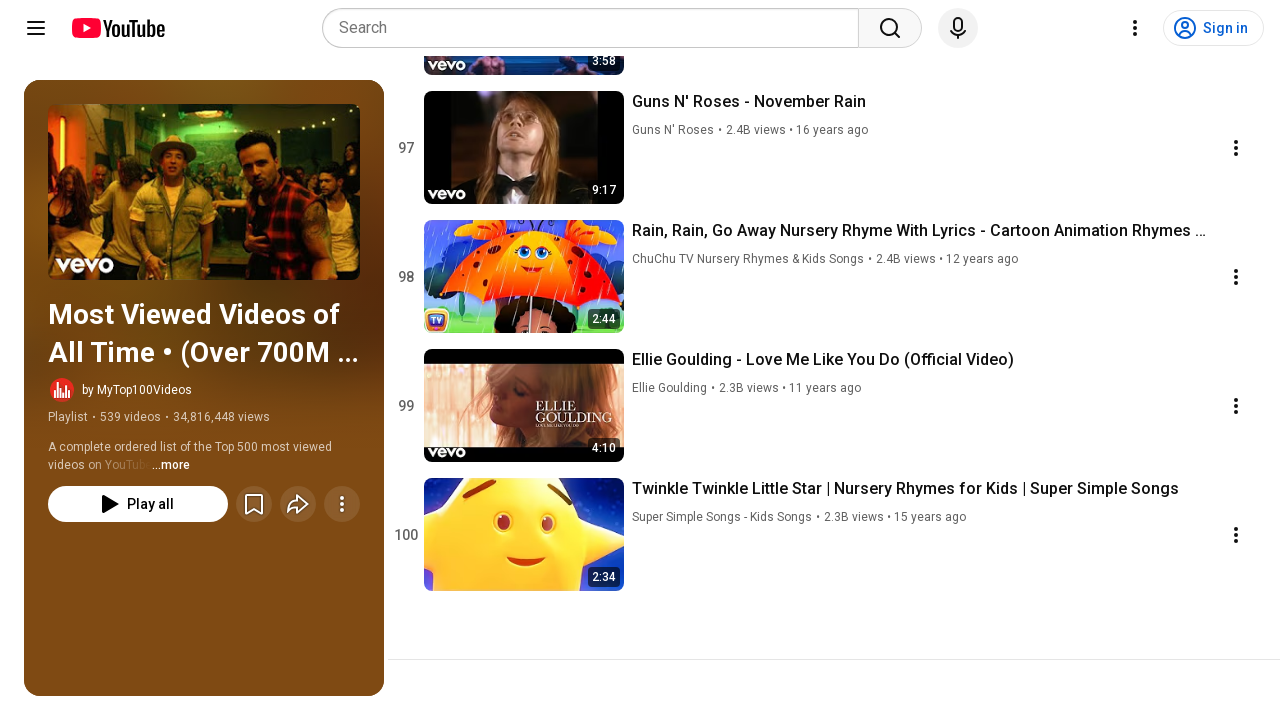

Waited 1 second for lazy-loaded content to render after scroll 82
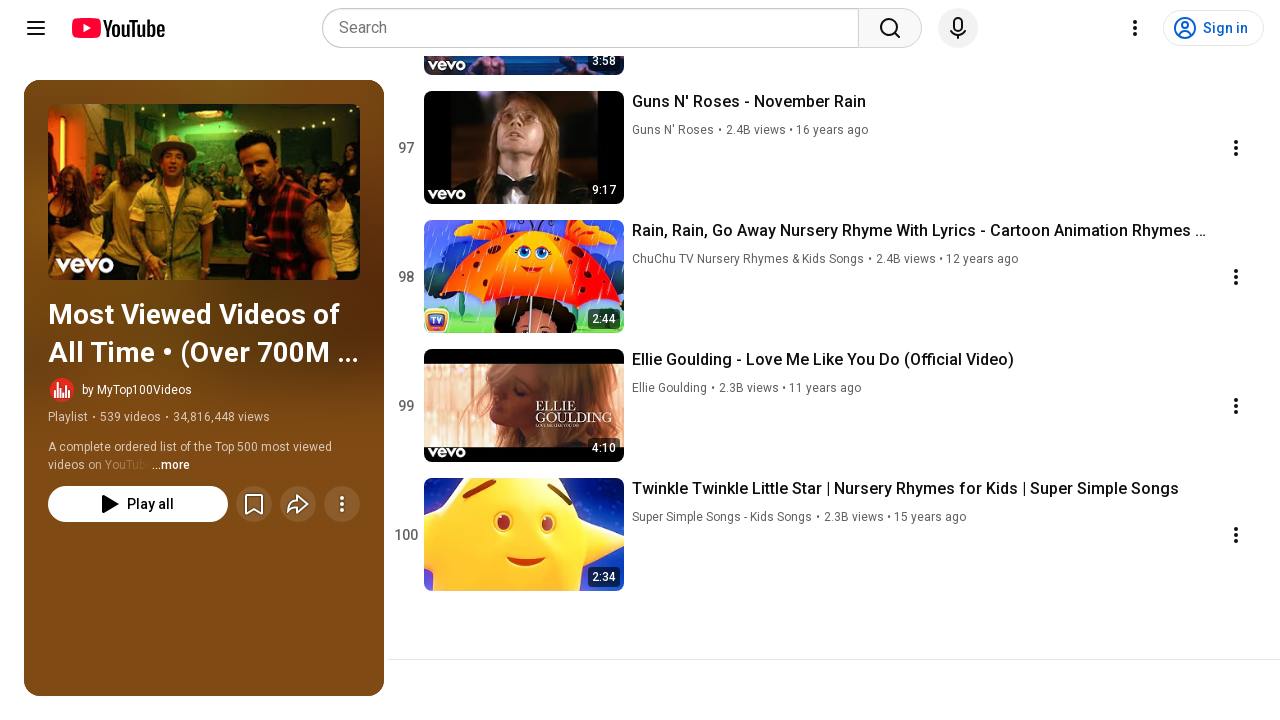

Pressed PageDown to scroll (83/95)
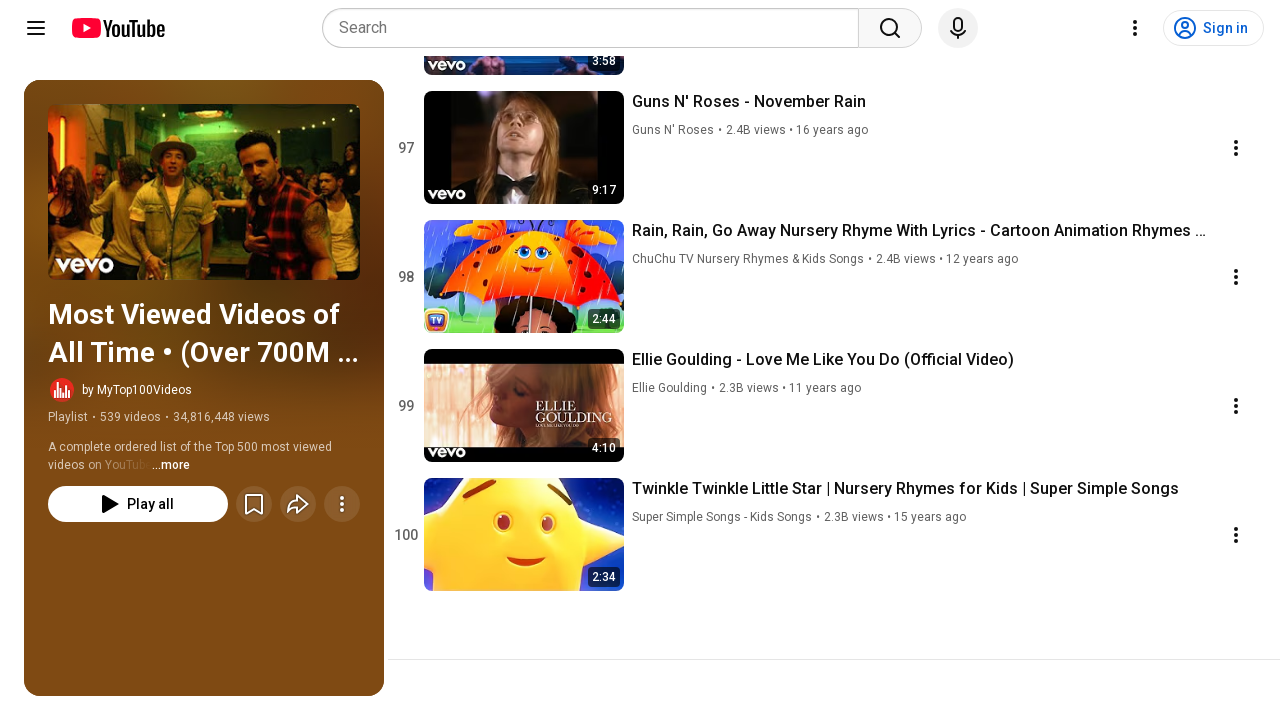

Waited 1 second for lazy-loaded content to render after scroll 83
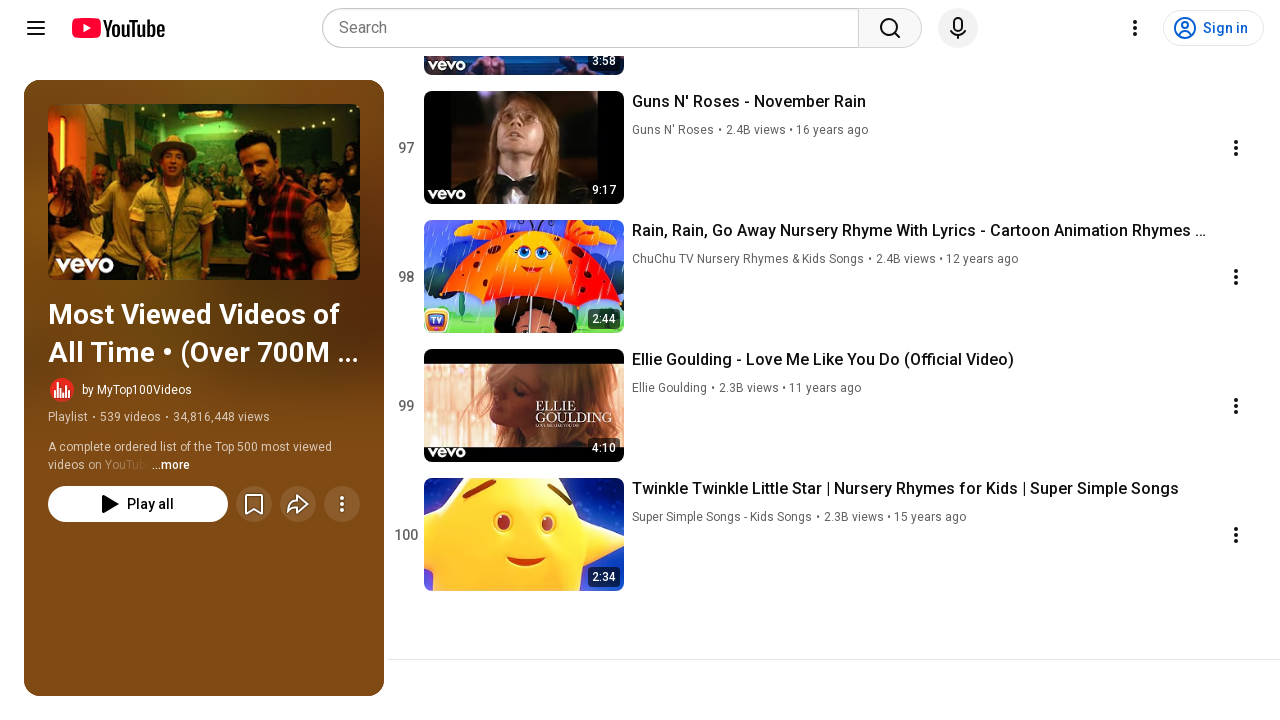

Pressed PageDown to scroll (84/95)
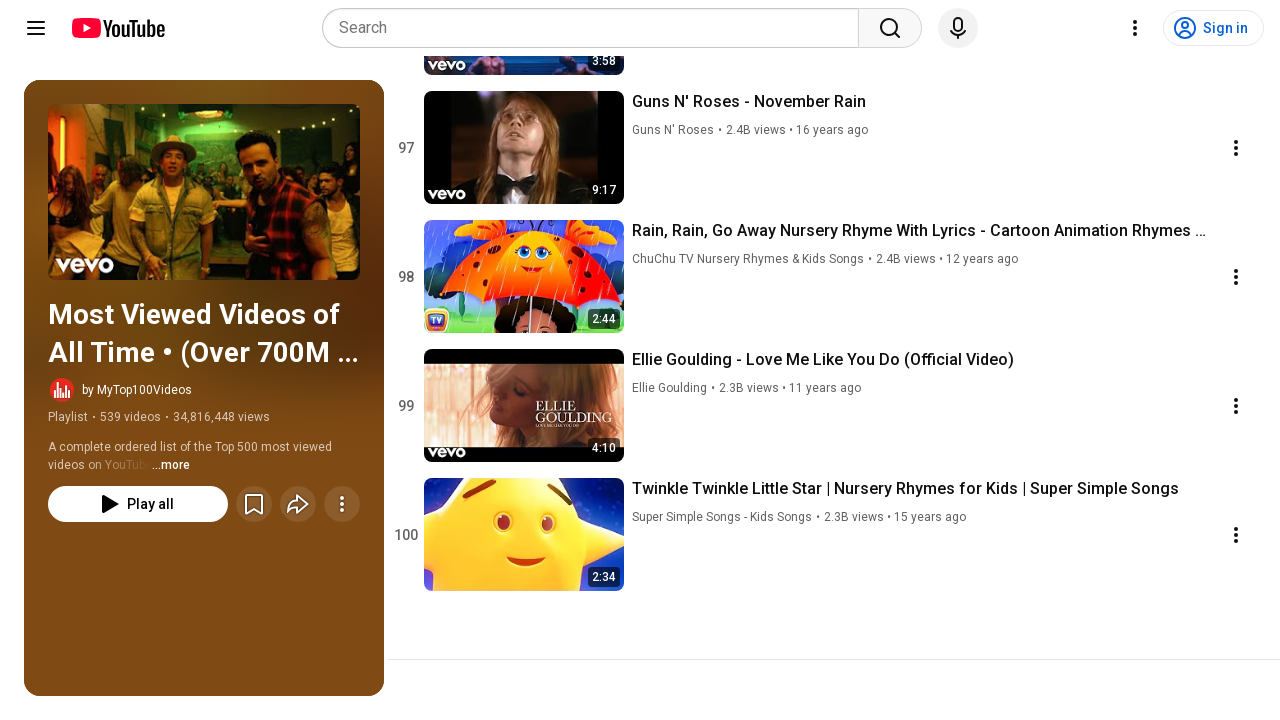

Waited 1 second for lazy-loaded content to render after scroll 84
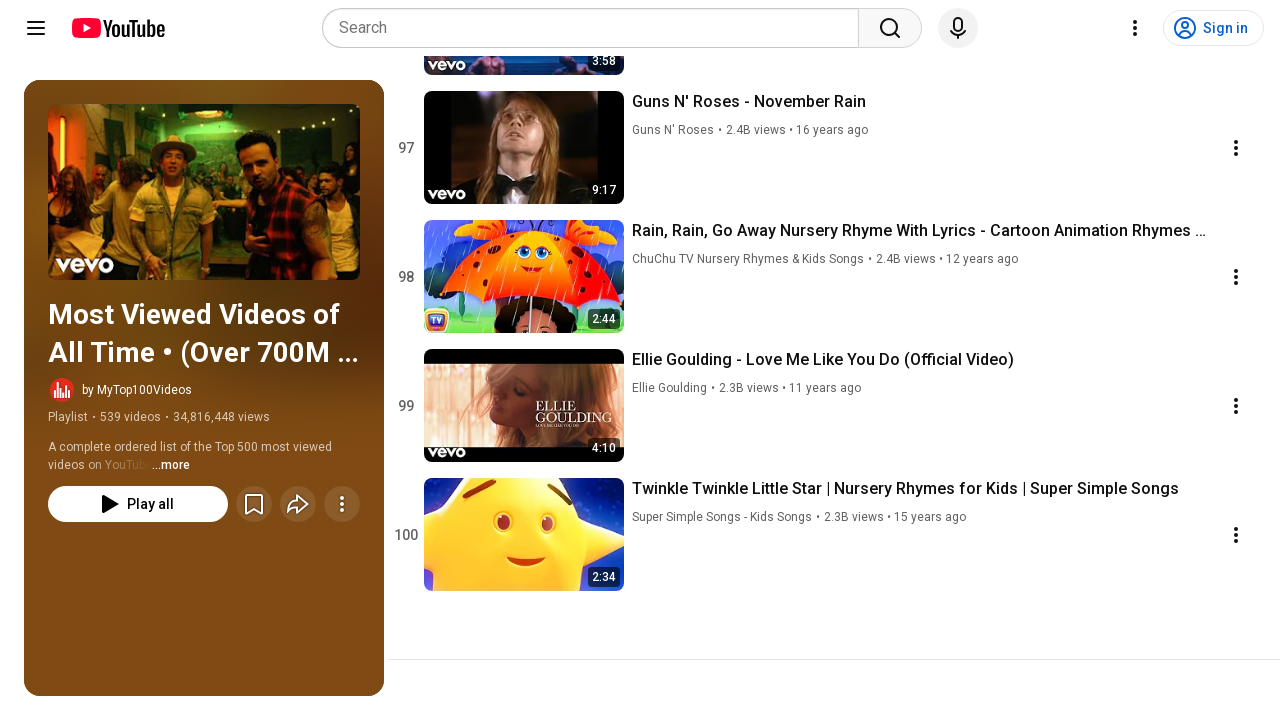

Pressed PageDown to scroll (85/95)
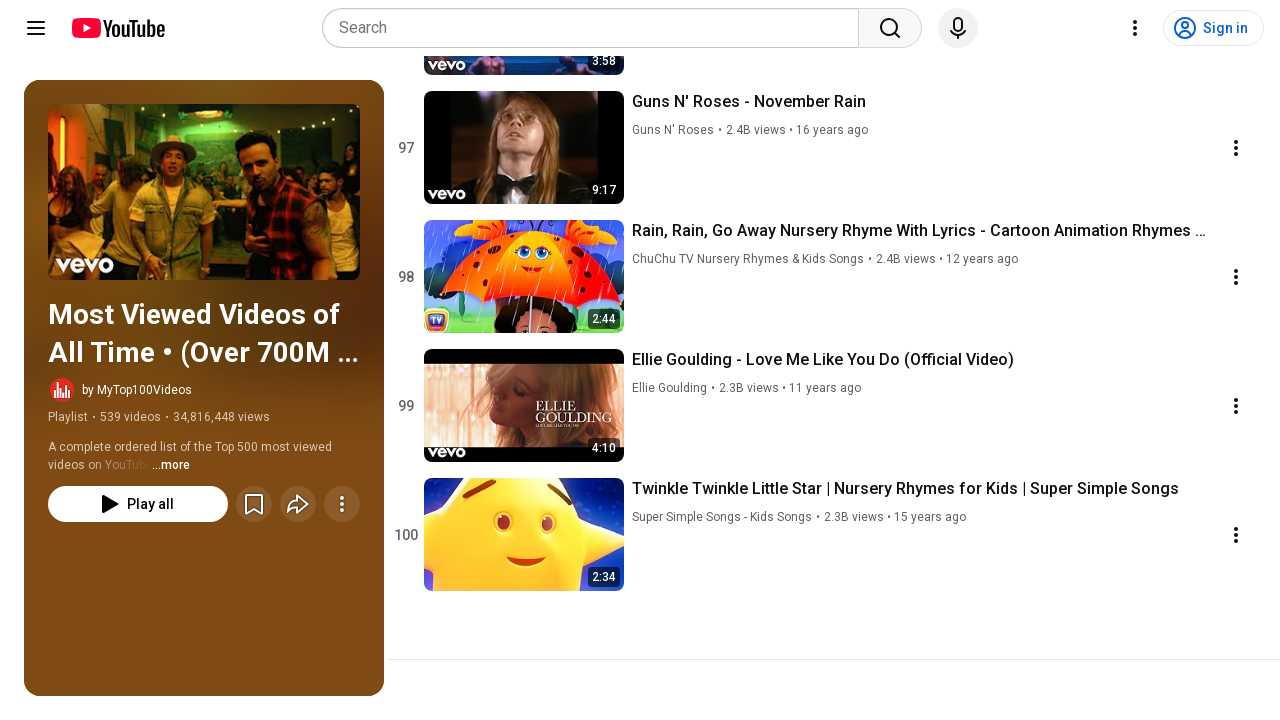

Waited 1 second for lazy-loaded content to render after scroll 85
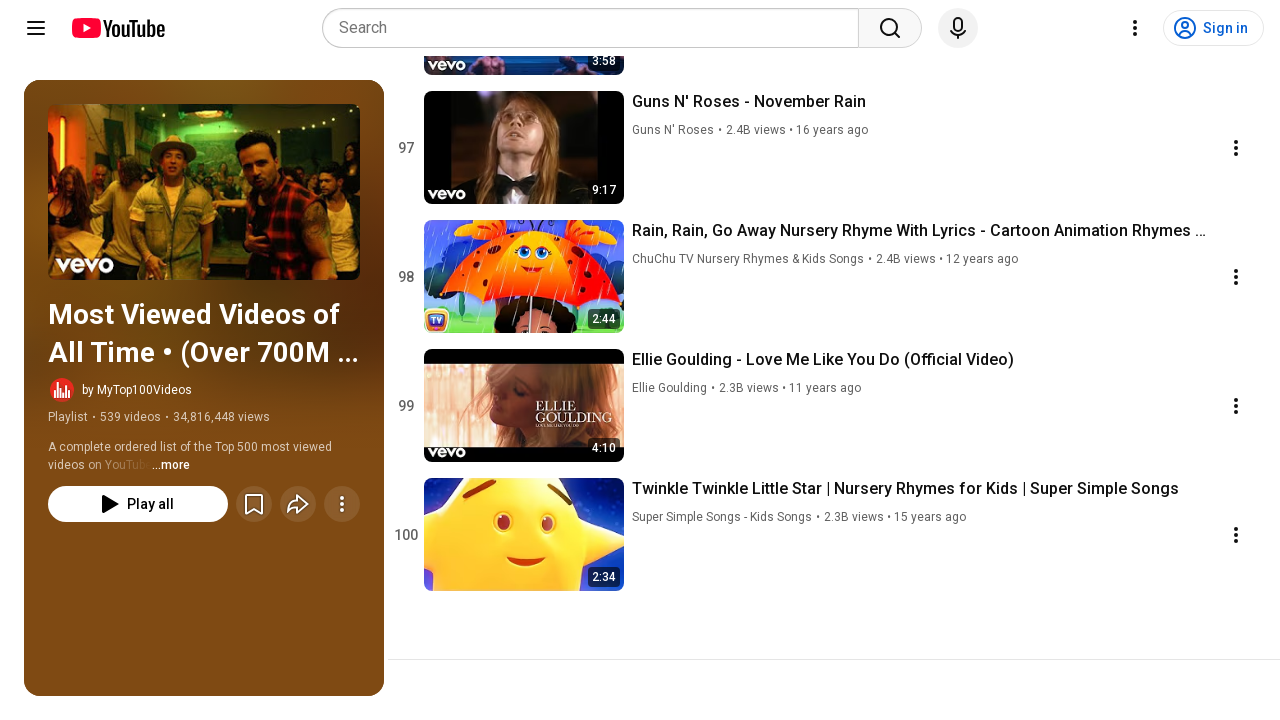

Pressed PageDown to scroll (86/95)
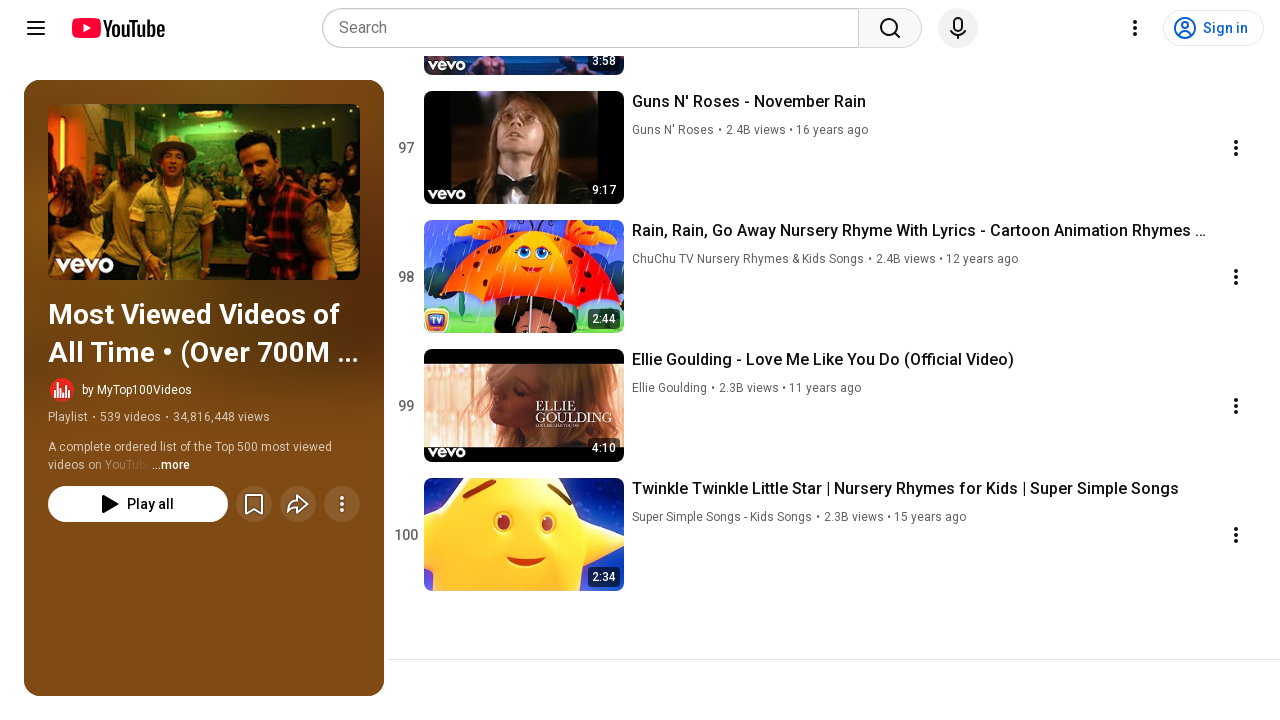

Waited 1 second for lazy-loaded content to render after scroll 86
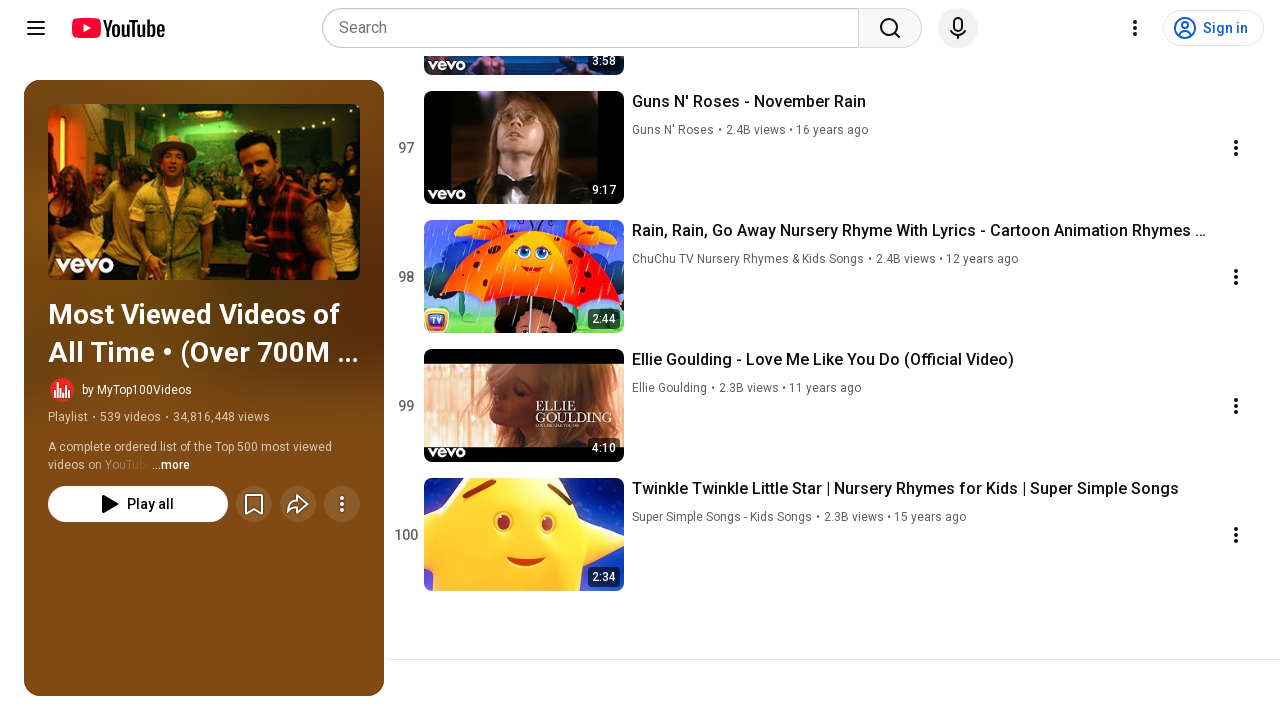

Pressed PageDown to scroll (87/95)
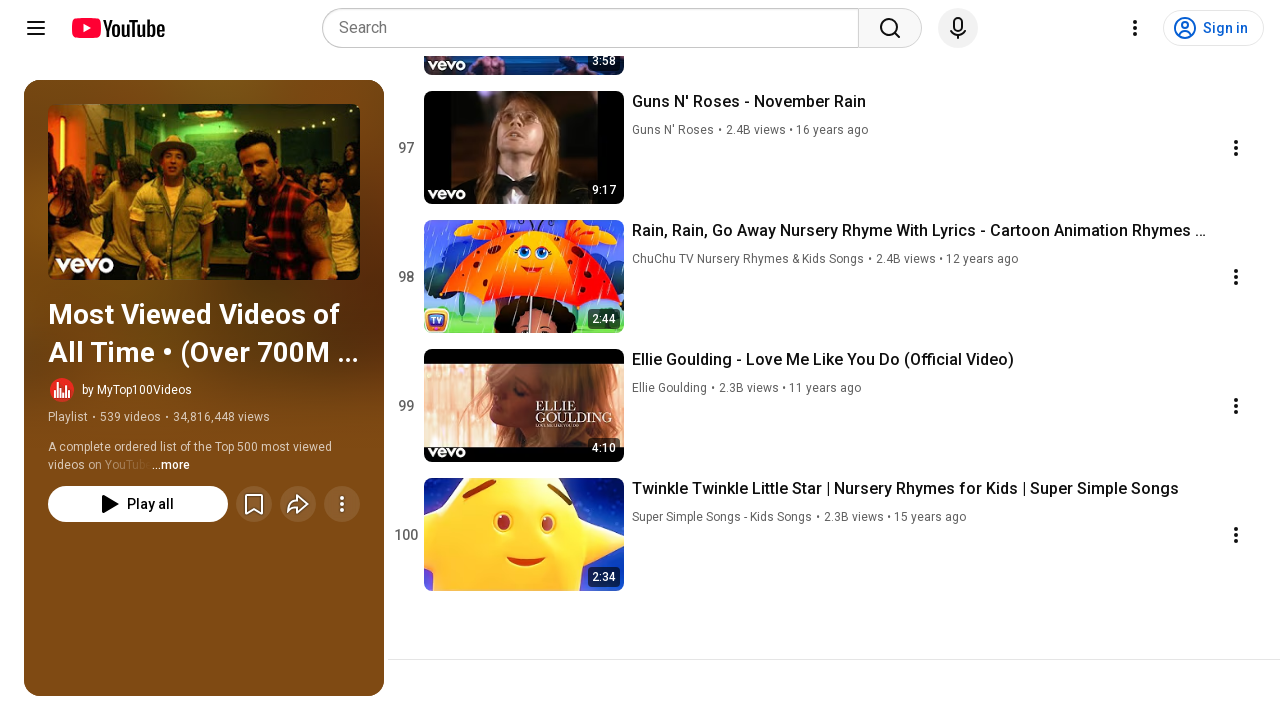

Waited 1 second for lazy-loaded content to render after scroll 87
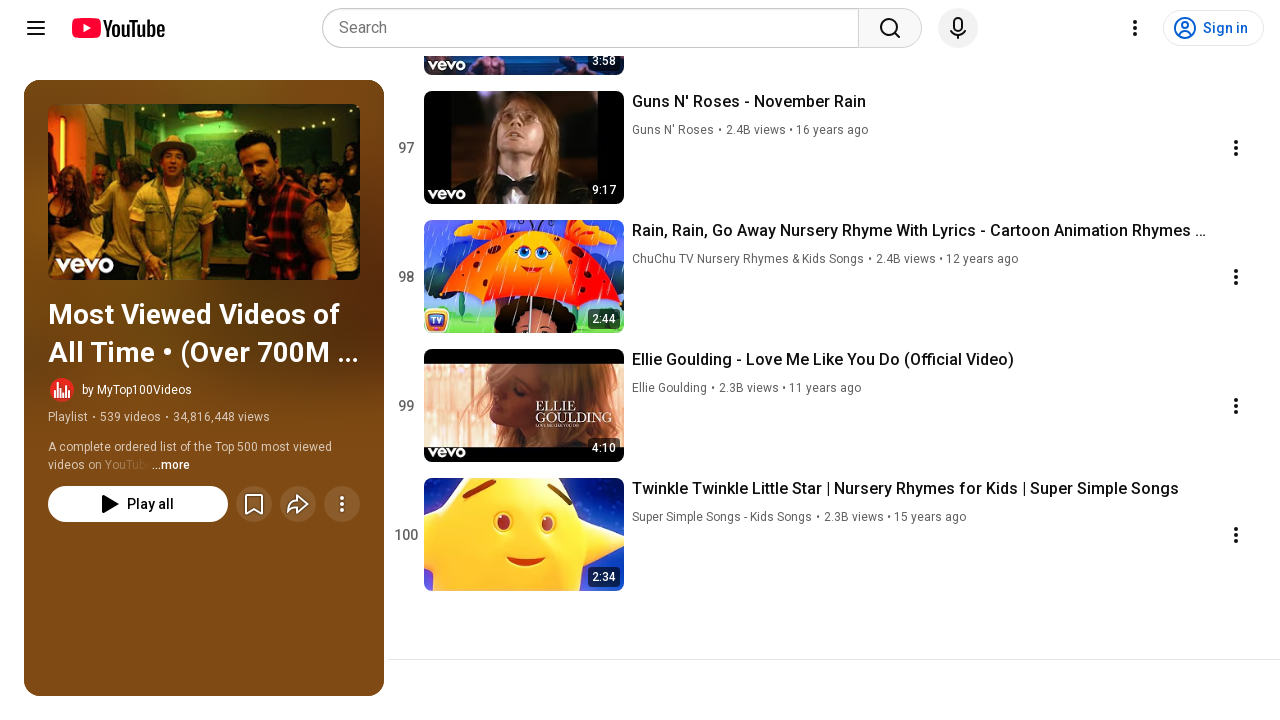

Pressed PageDown to scroll (88/95)
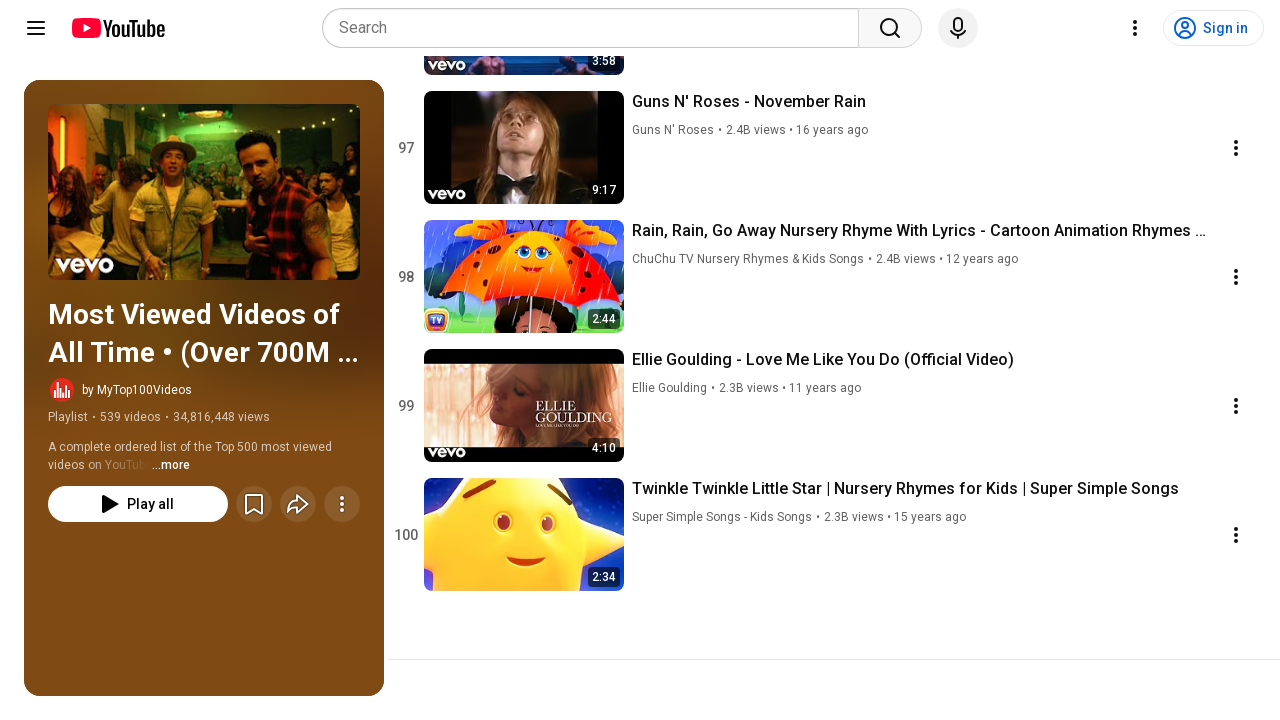

Waited 1 second for lazy-loaded content to render after scroll 88
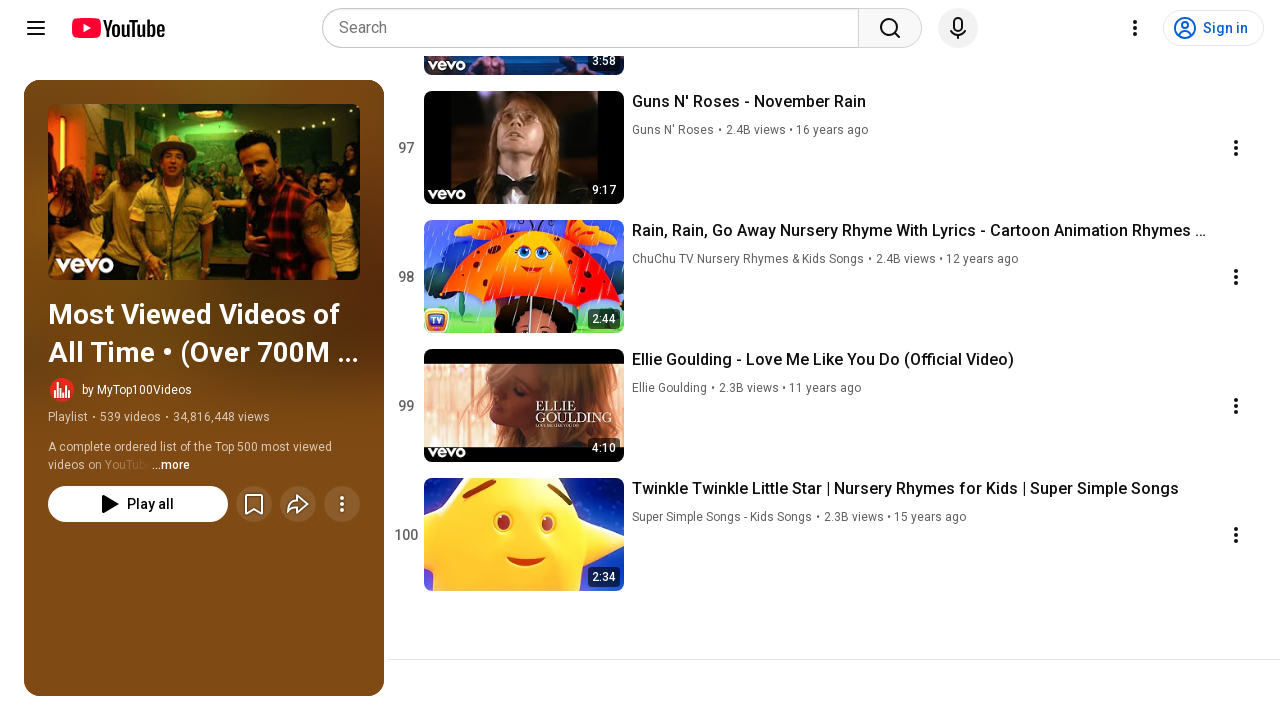

Pressed PageDown to scroll (89/95)
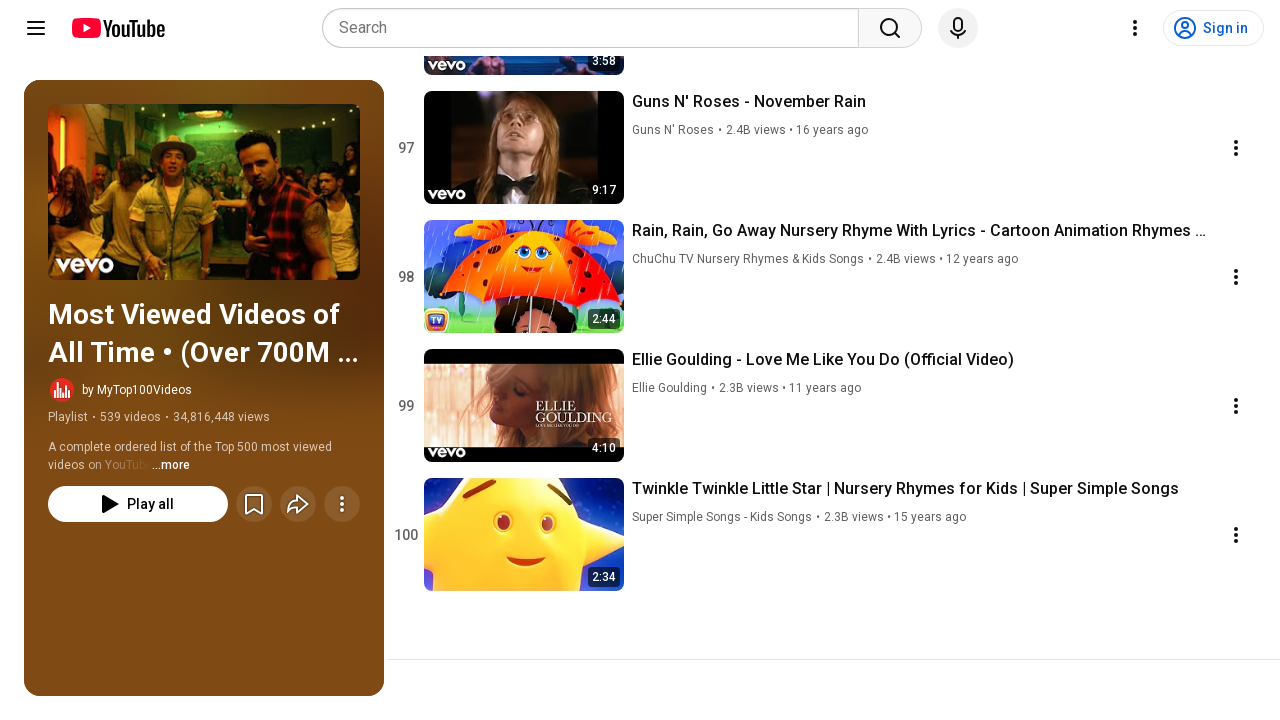

Waited 1 second for lazy-loaded content to render after scroll 89
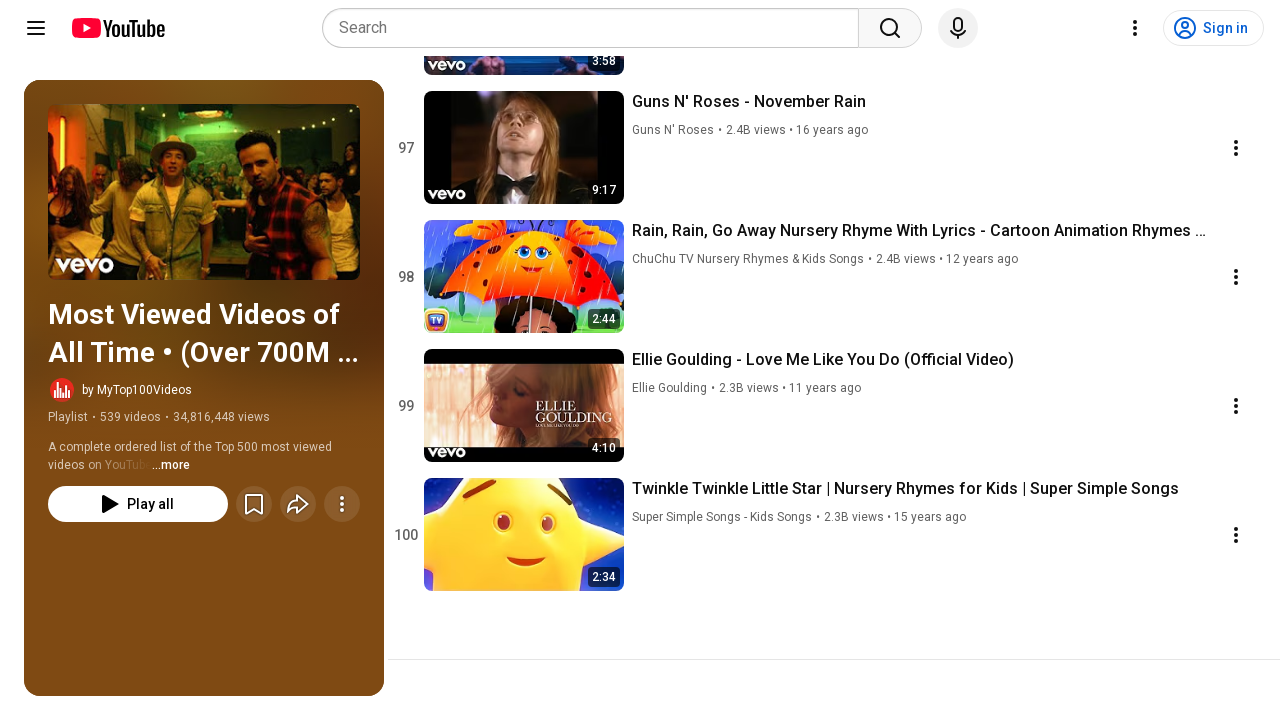

Pressed PageDown to scroll (90/95)
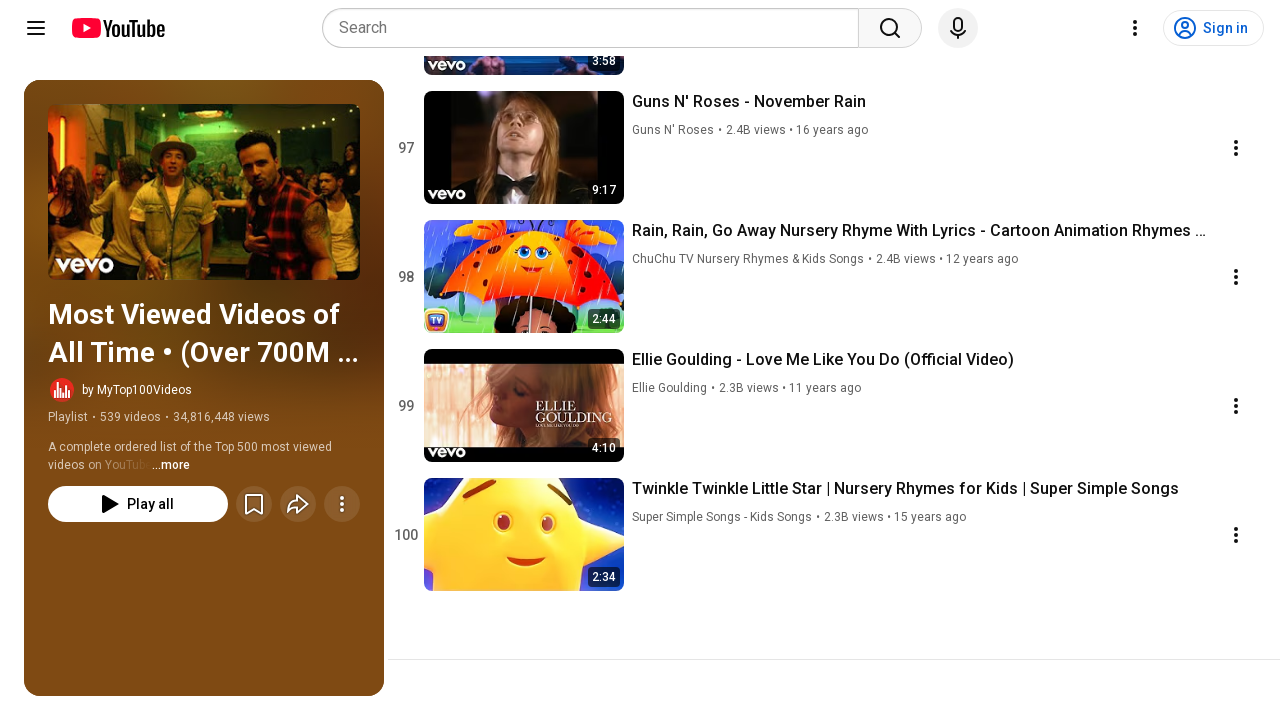

Waited 1 second for lazy-loaded content to render after scroll 90
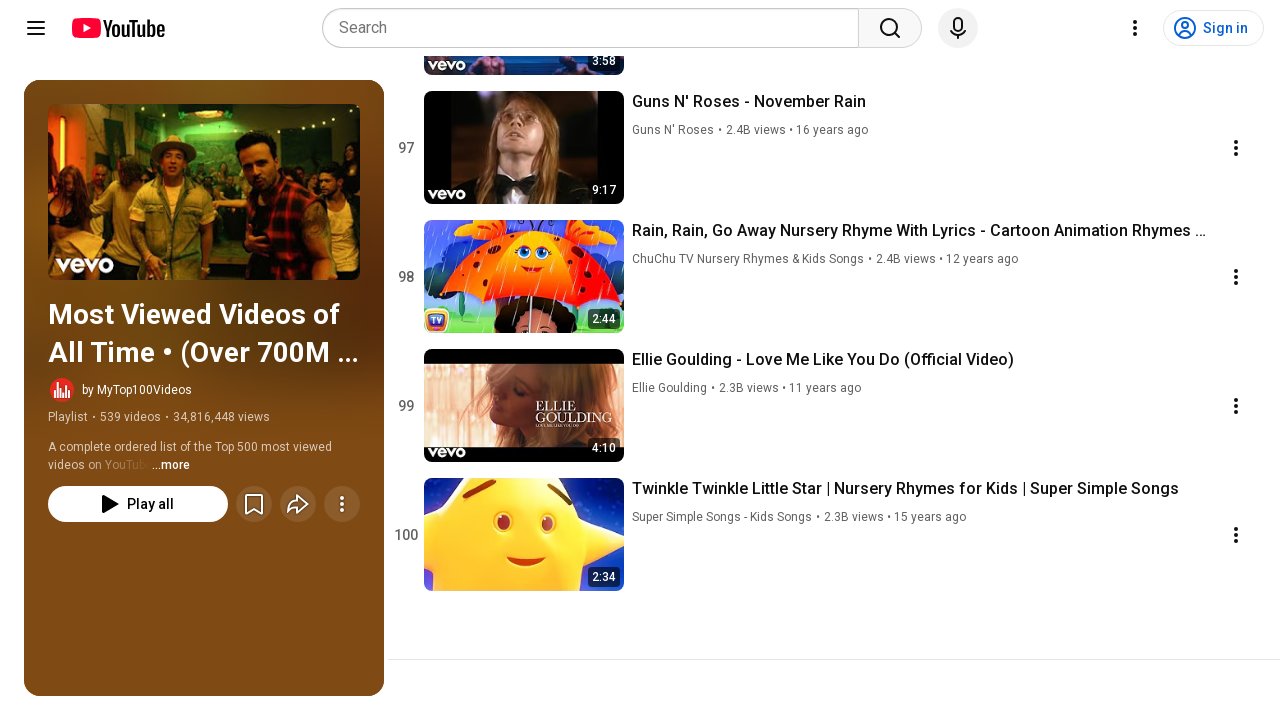

Pressed PageDown to scroll (91/95)
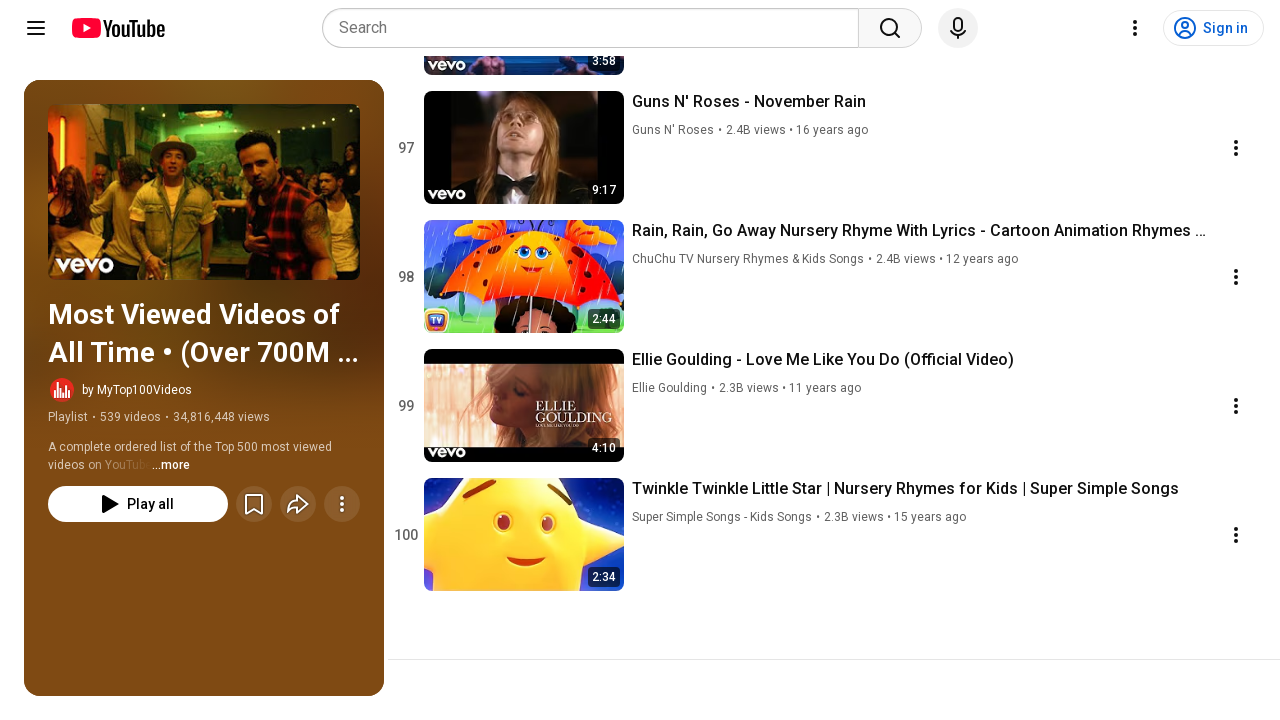

Waited 1 second for lazy-loaded content to render after scroll 91
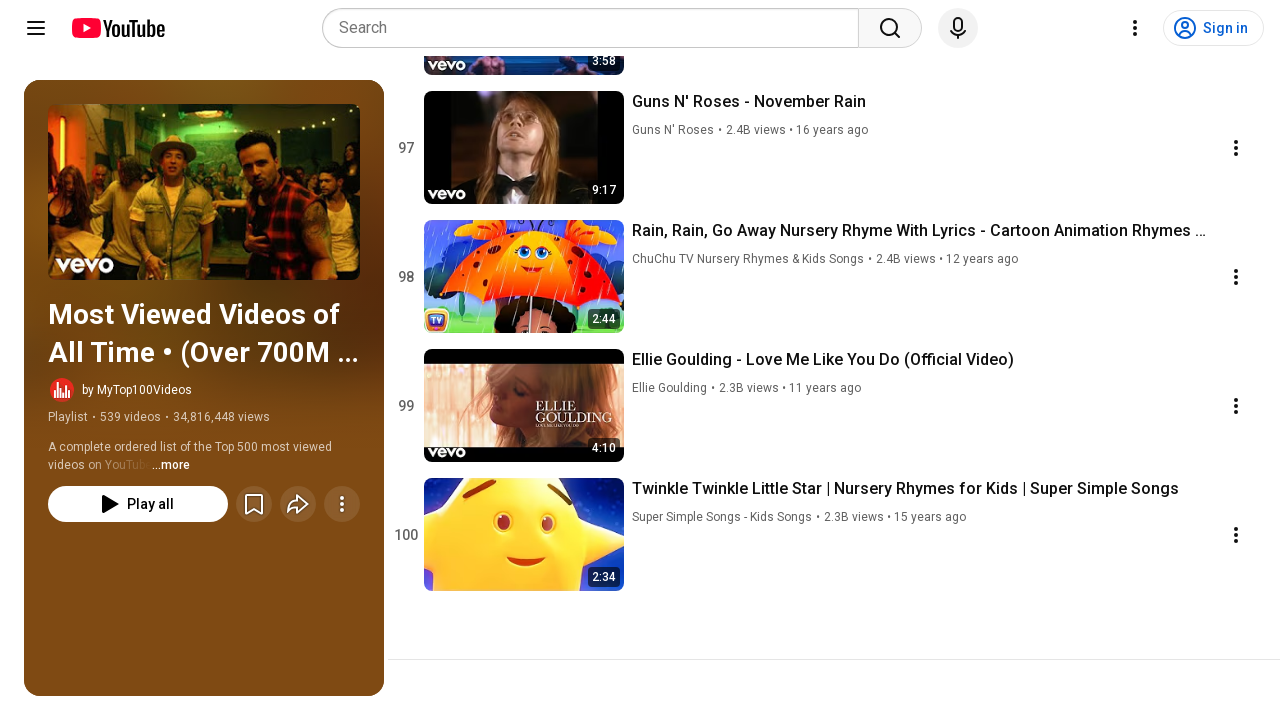

Pressed PageDown to scroll (92/95)
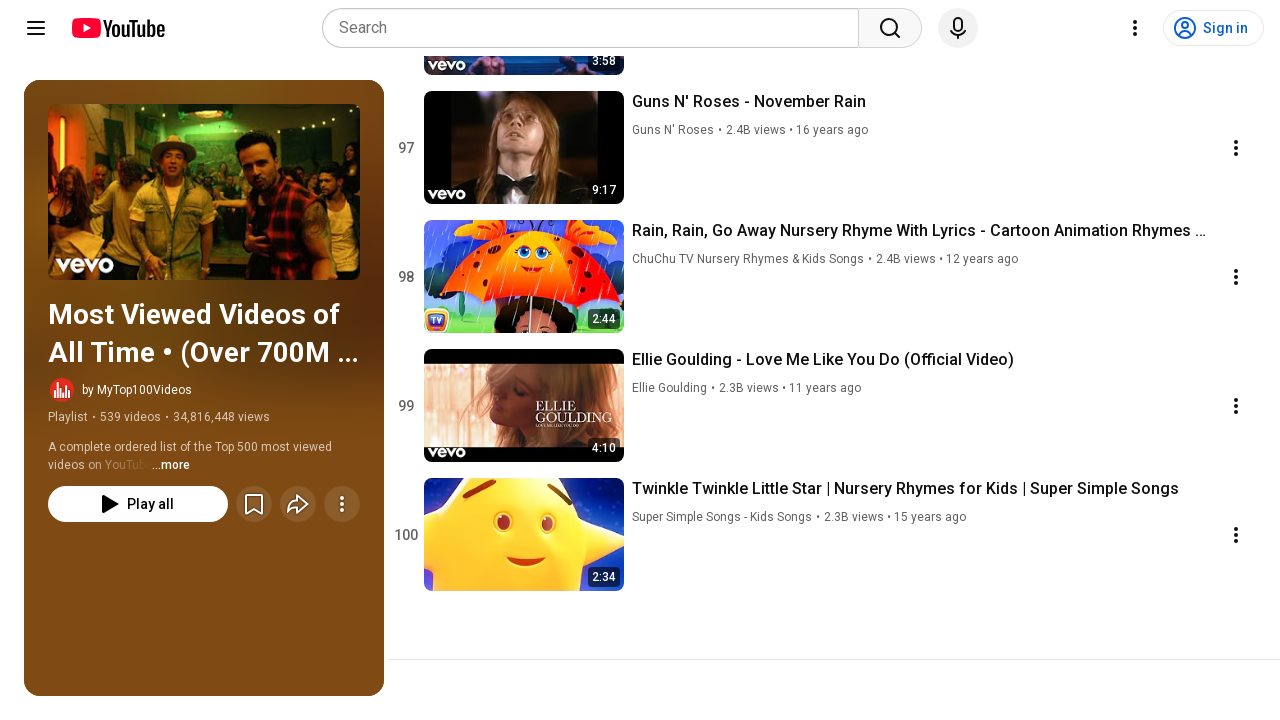

Waited 1 second for lazy-loaded content to render after scroll 92
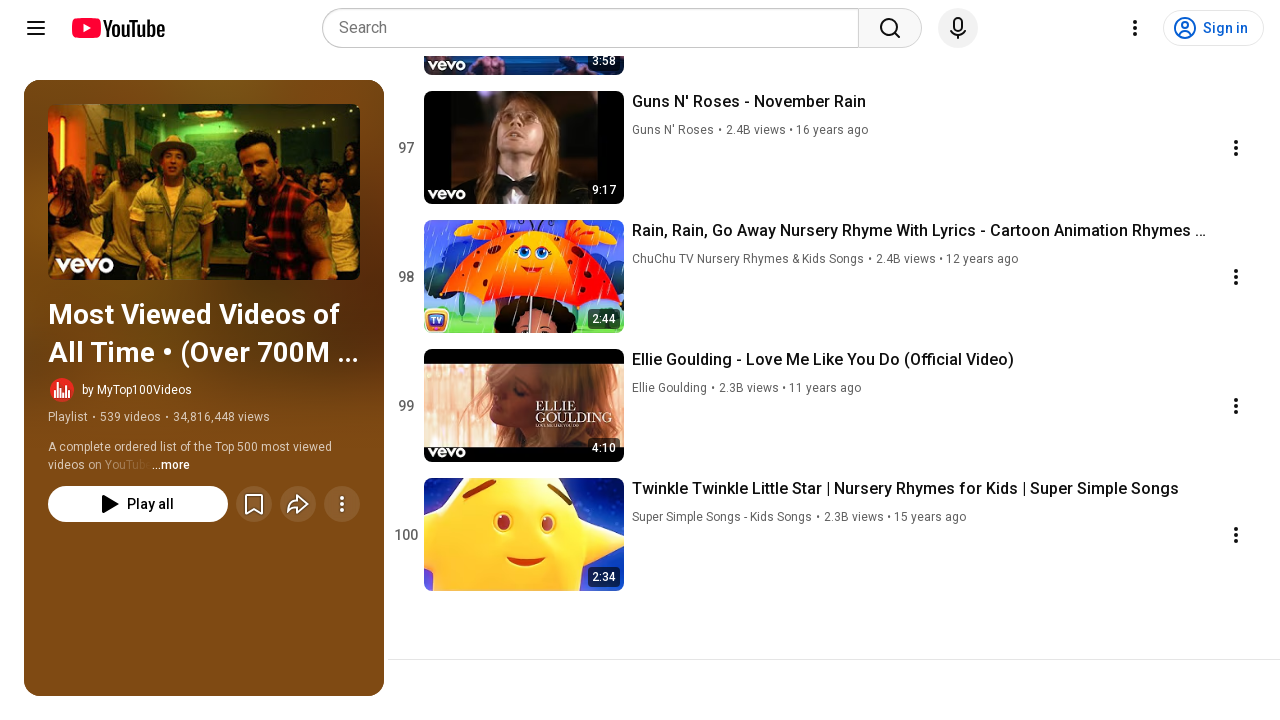

Pressed PageDown to scroll (93/95)
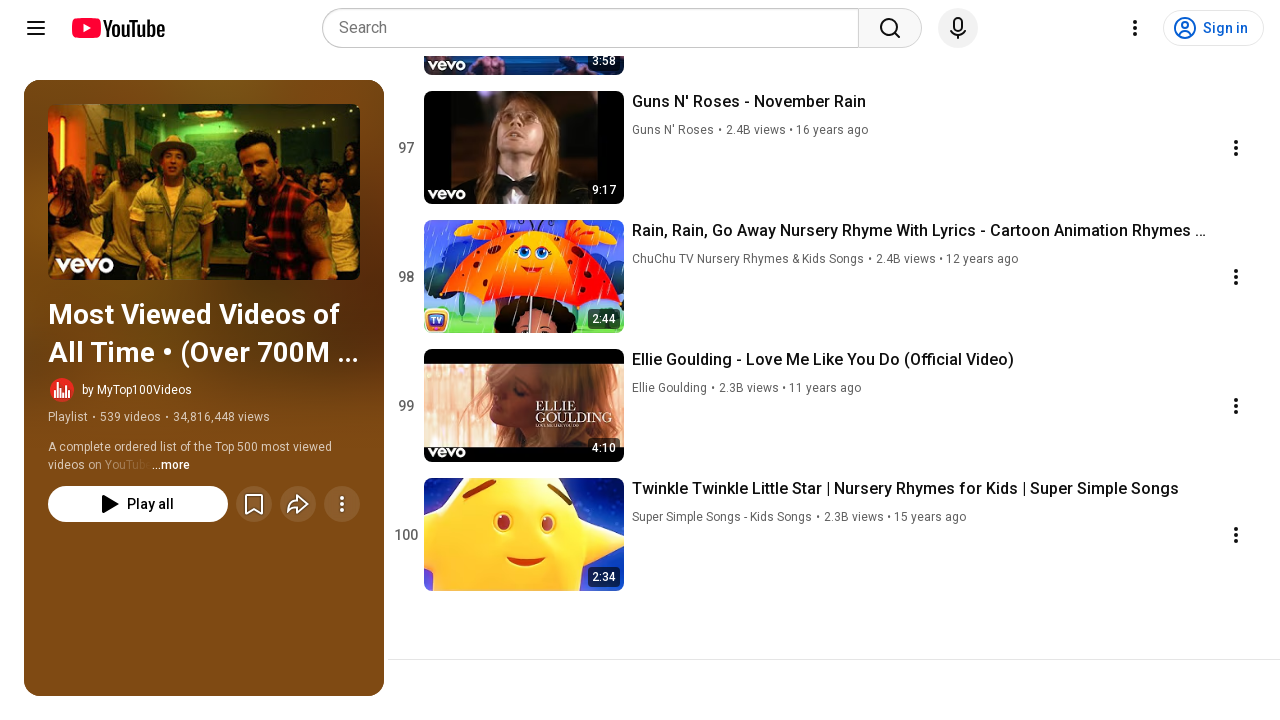

Waited 1 second for lazy-loaded content to render after scroll 93
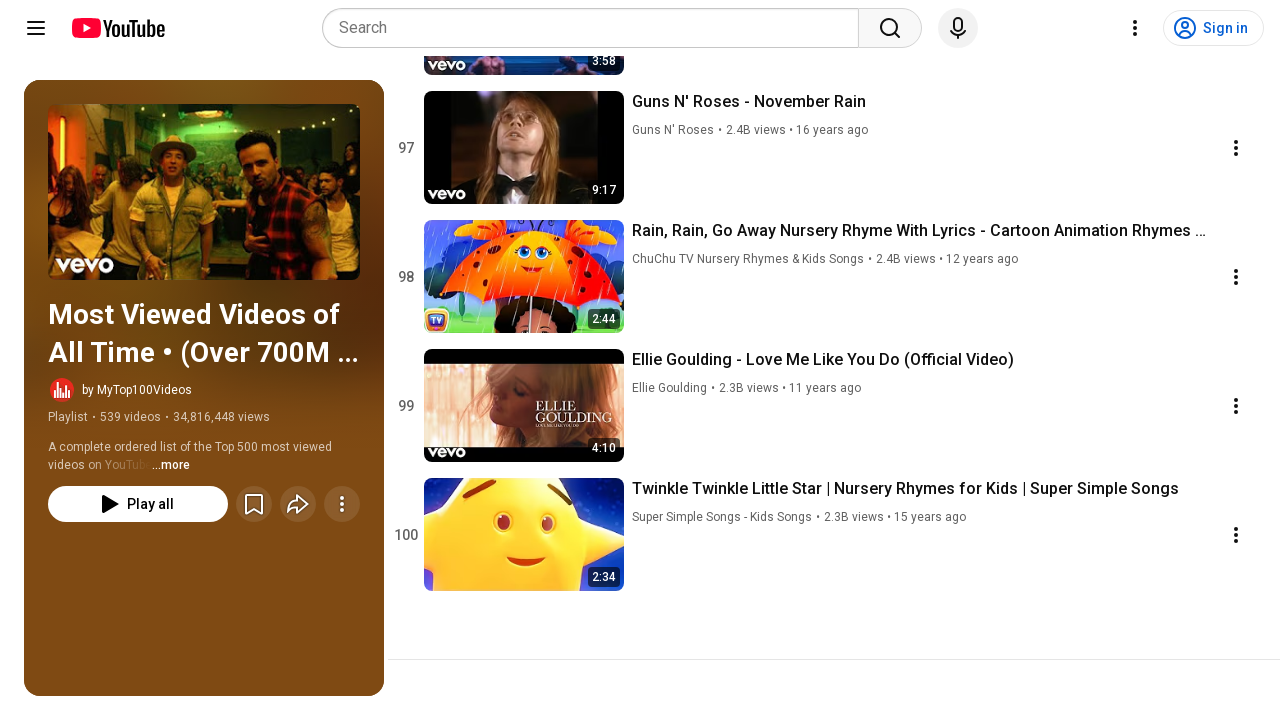

Pressed PageDown to scroll (94/95)
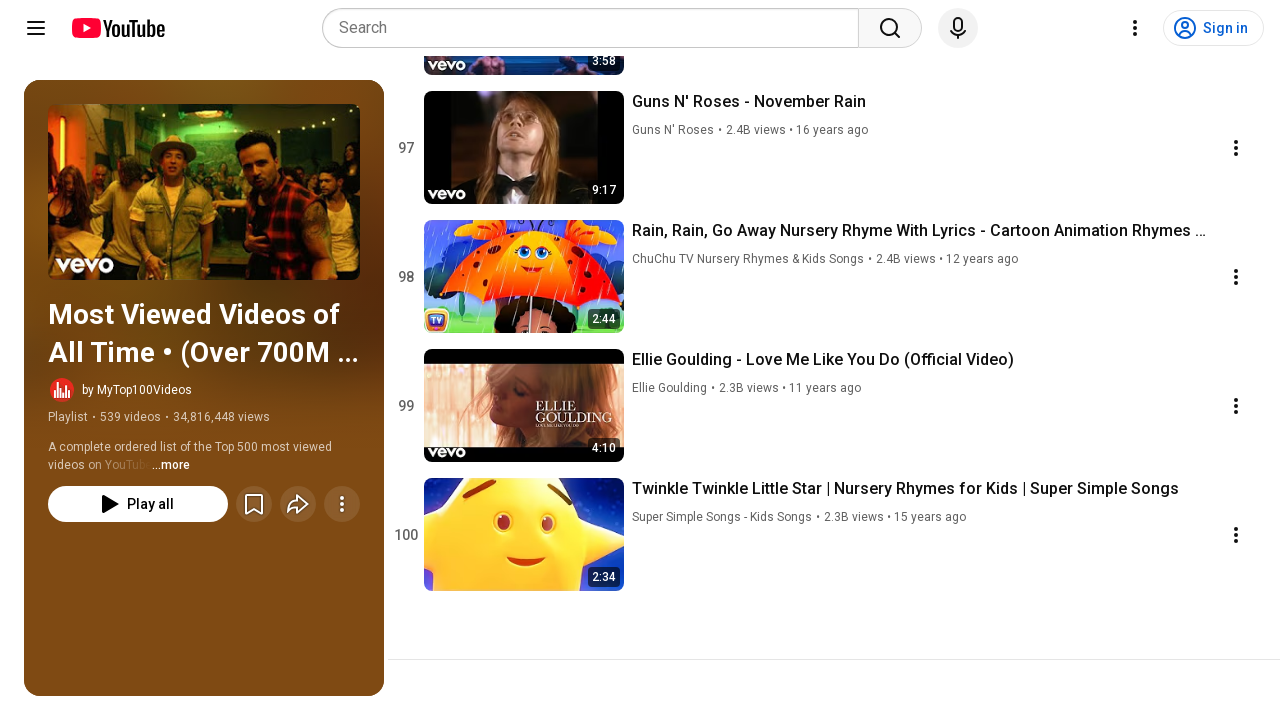

Waited 1 second for lazy-loaded content to render after scroll 94
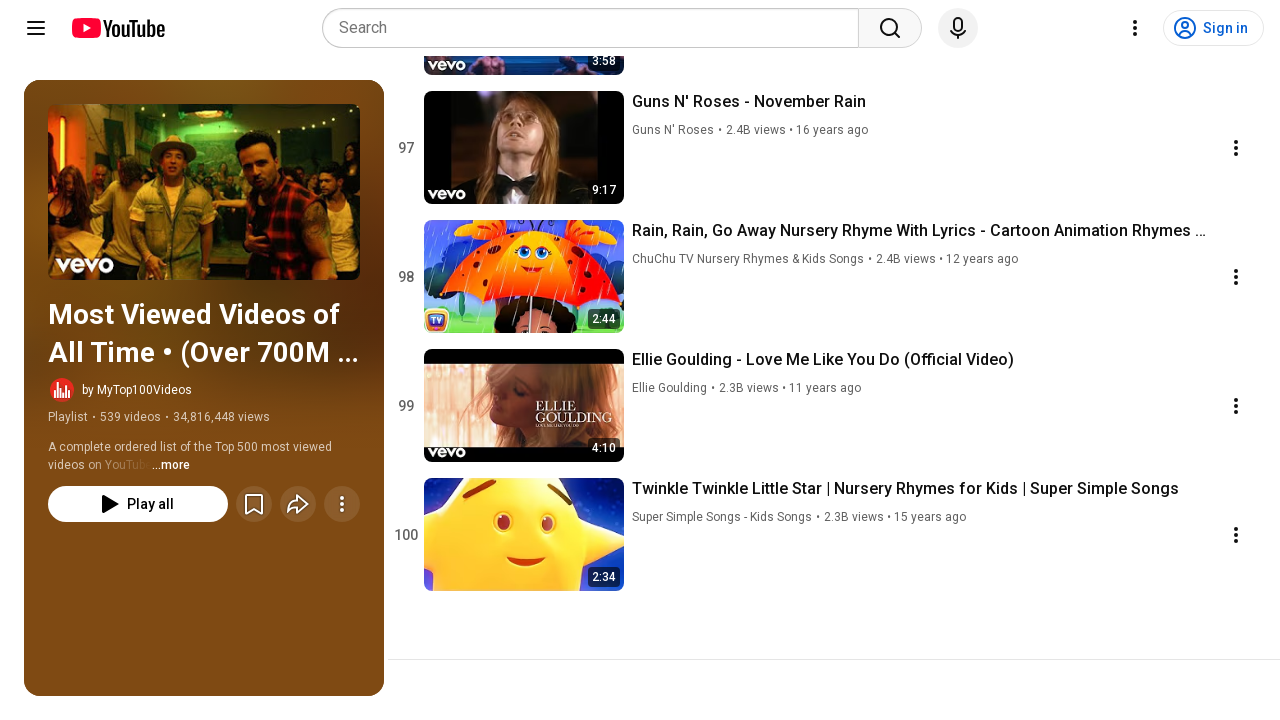

Pressed PageDown to scroll (95/95)
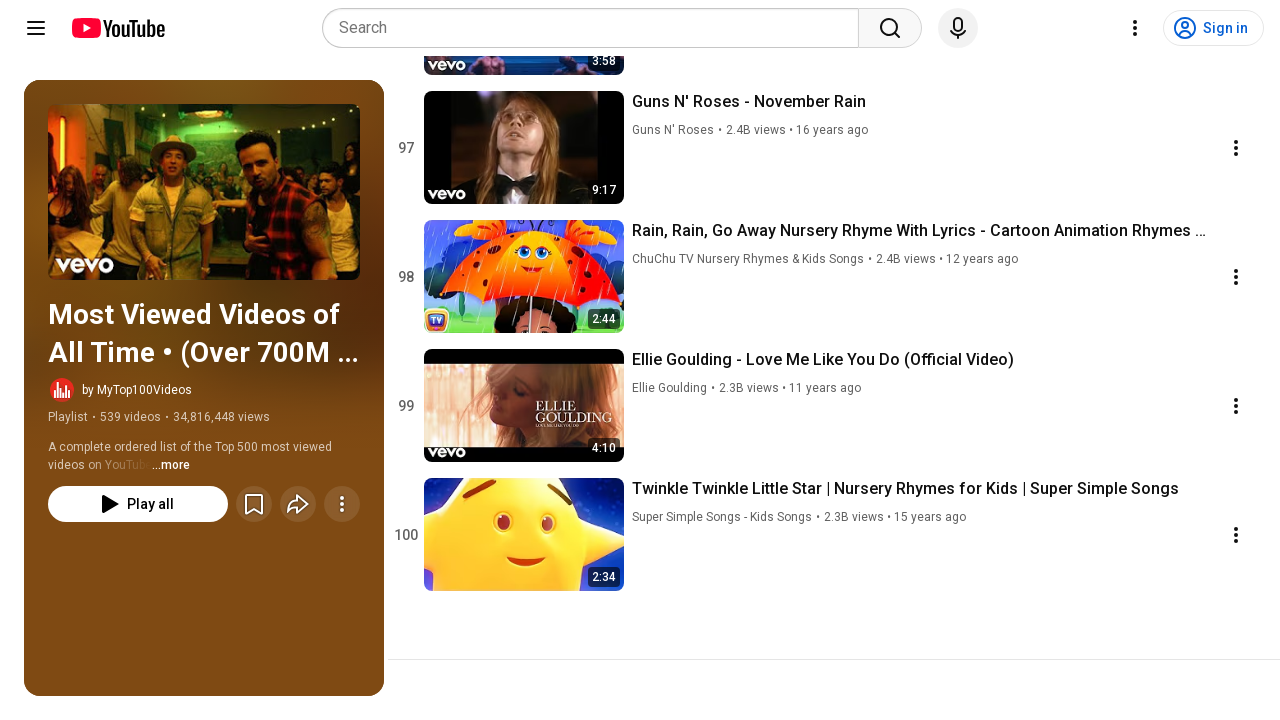

Waited 1 second for lazy-loaded content to render after scroll 95
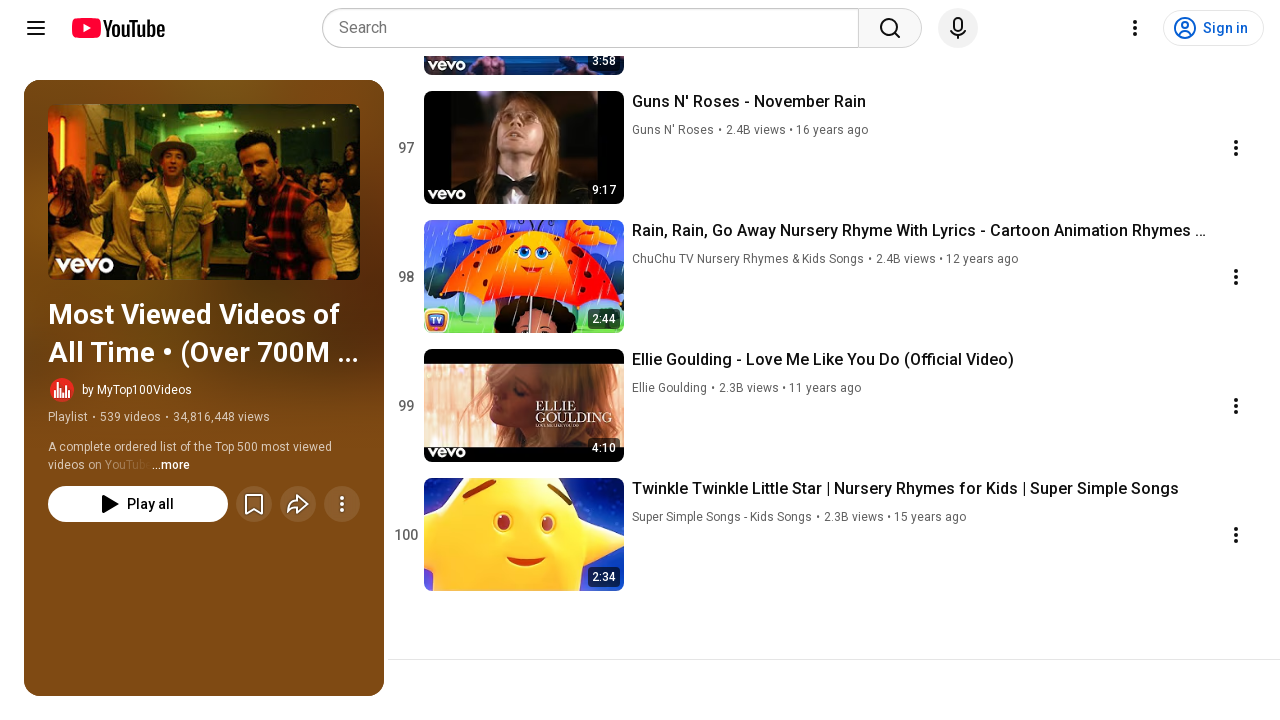

Verified video title elements are present after scrolling
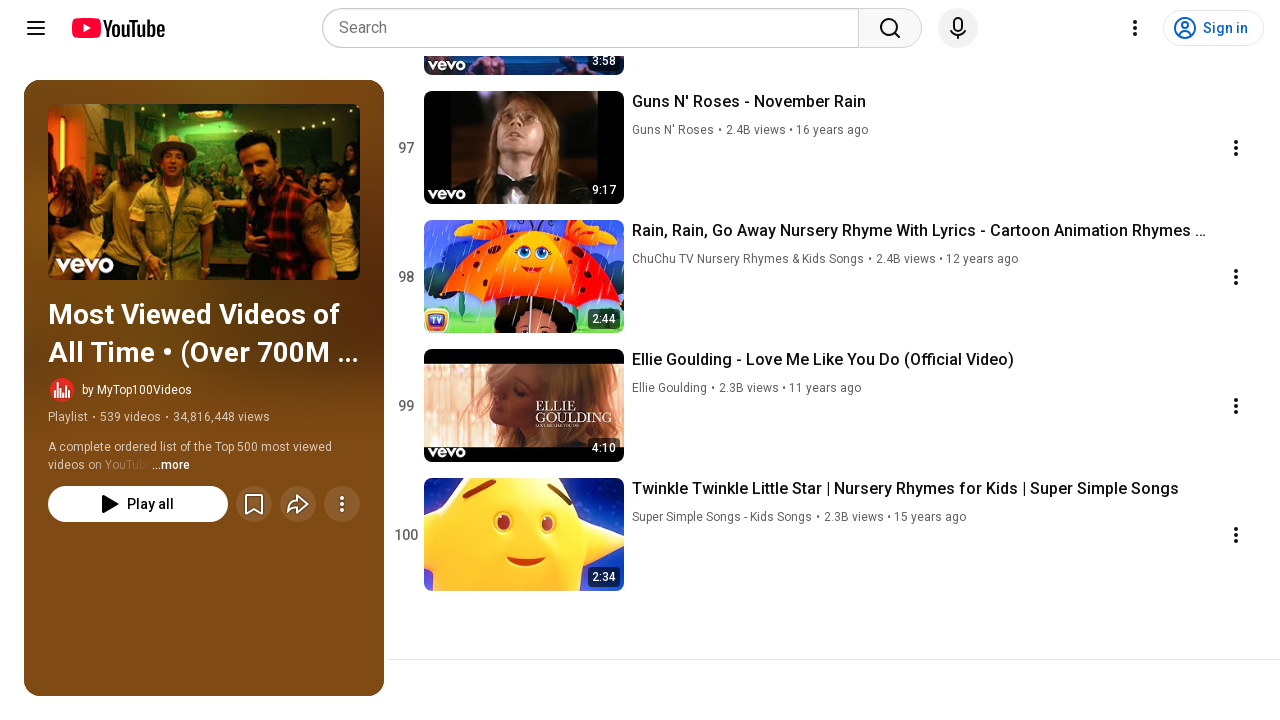

Located all video title elements on the page
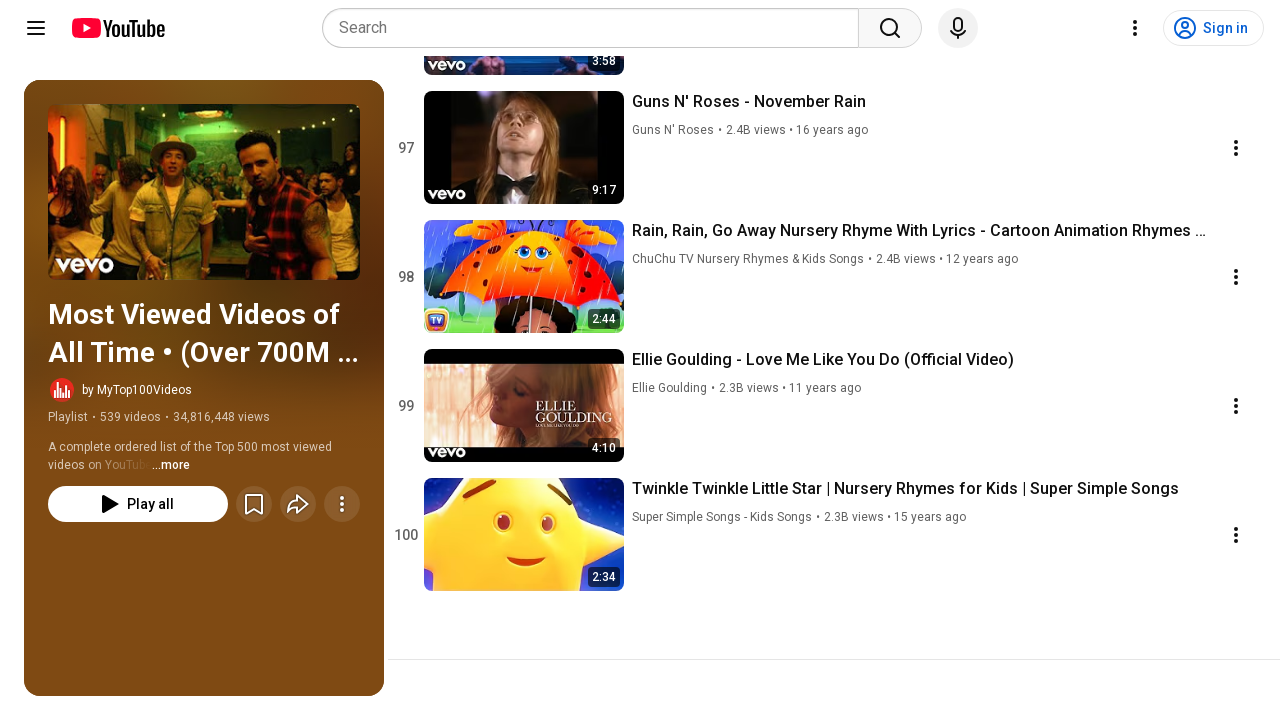

Verified first video title is visible on the page
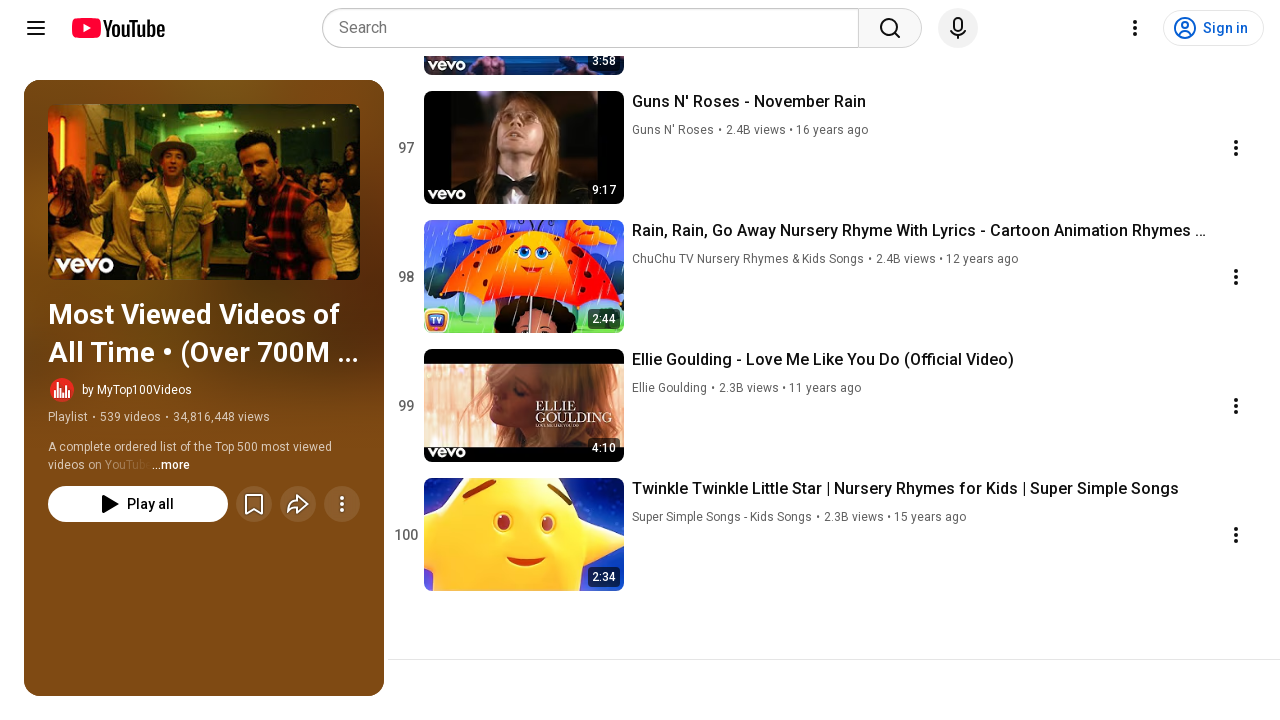

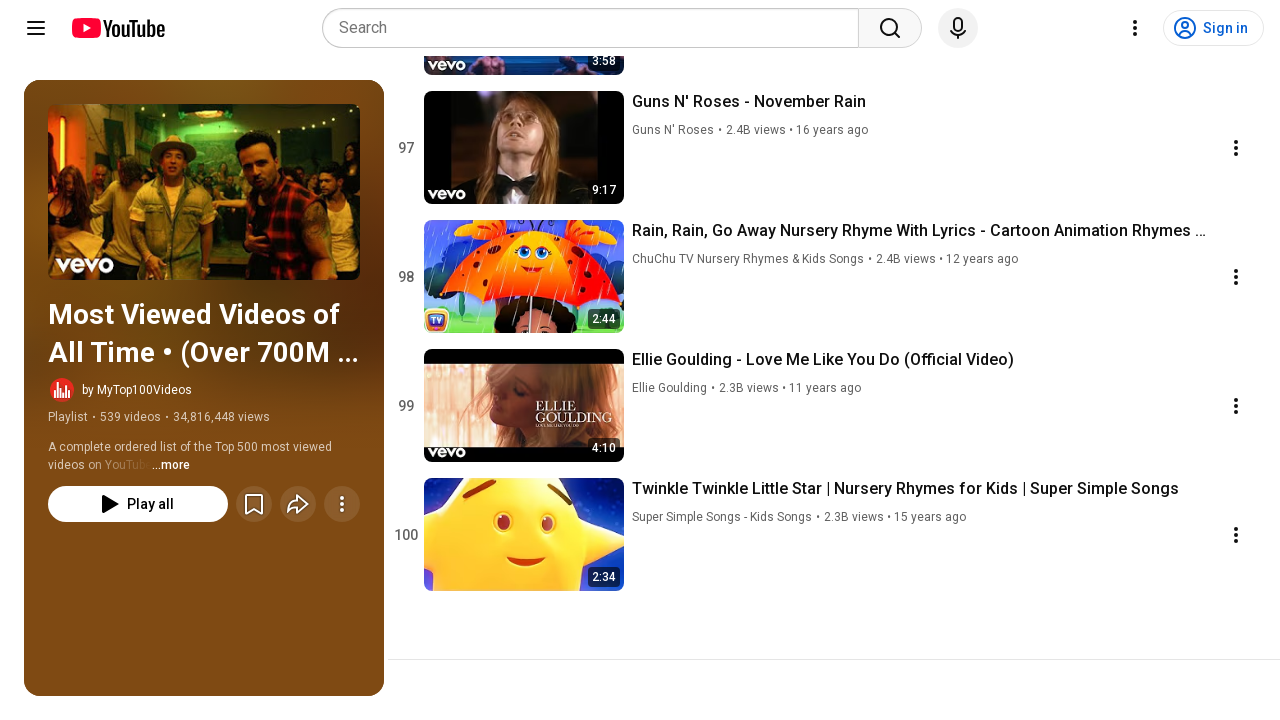